Tests the Add/Remove Elements functionality by clicking the "Add Element" button 100 times to create delete buttons, then clicking 60 of those delete buttons to remove them, and validating the remaining count.

Starting URL: http://the-internet.herokuapp.com/add_remove_elements/

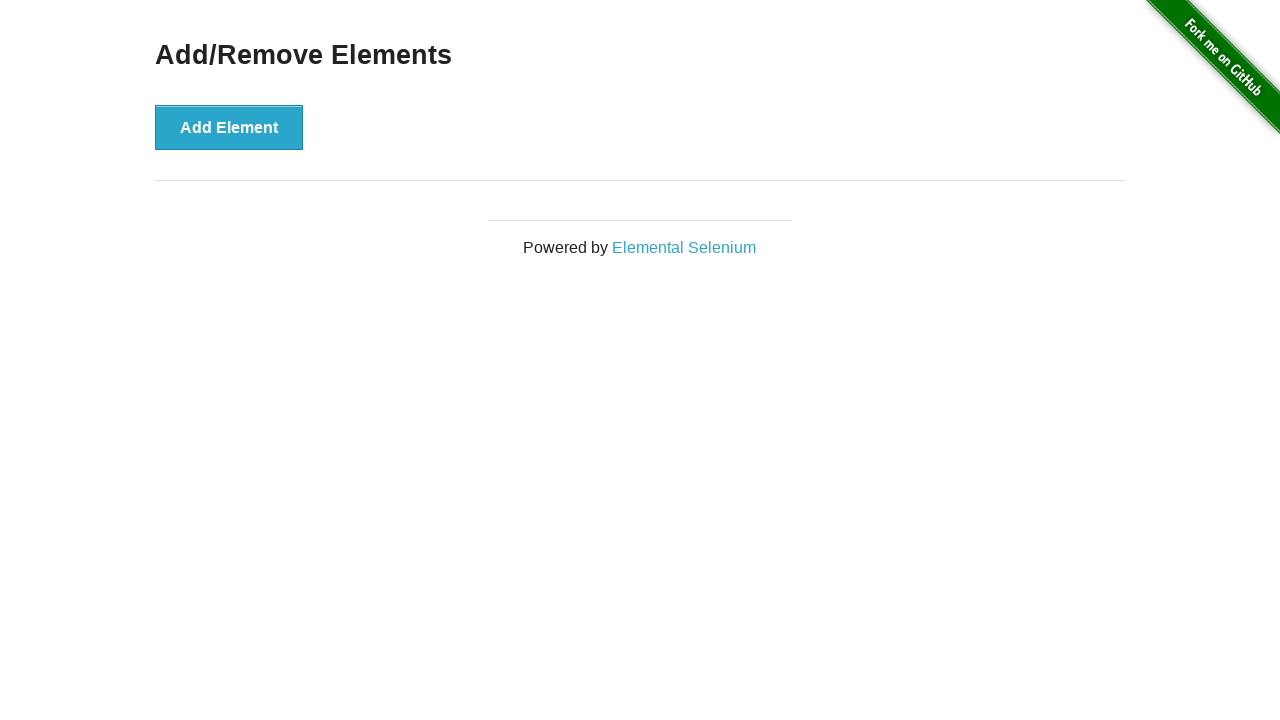

Clicked 'Add Element' button (iteration 1/100) at (229, 127) on button[onclick='addElement()']
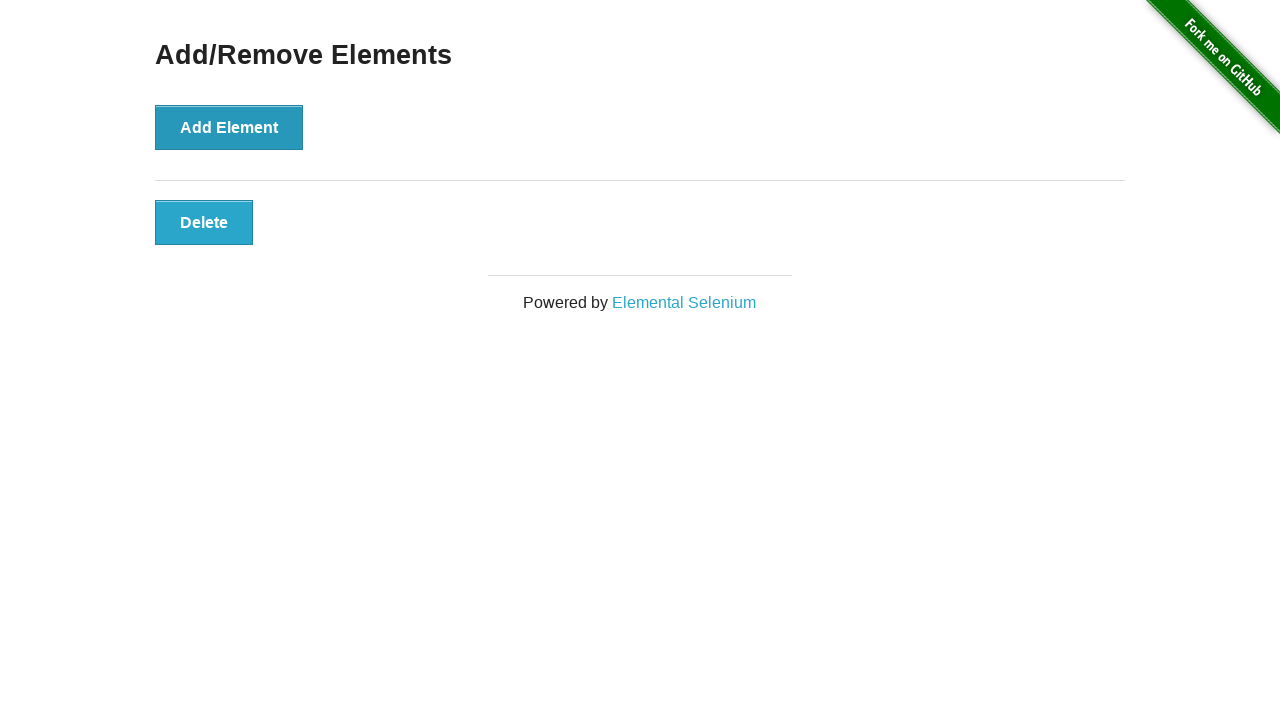

Clicked 'Add Element' button (iteration 2/100) at (229, 127) on button[onclick='addElement()']
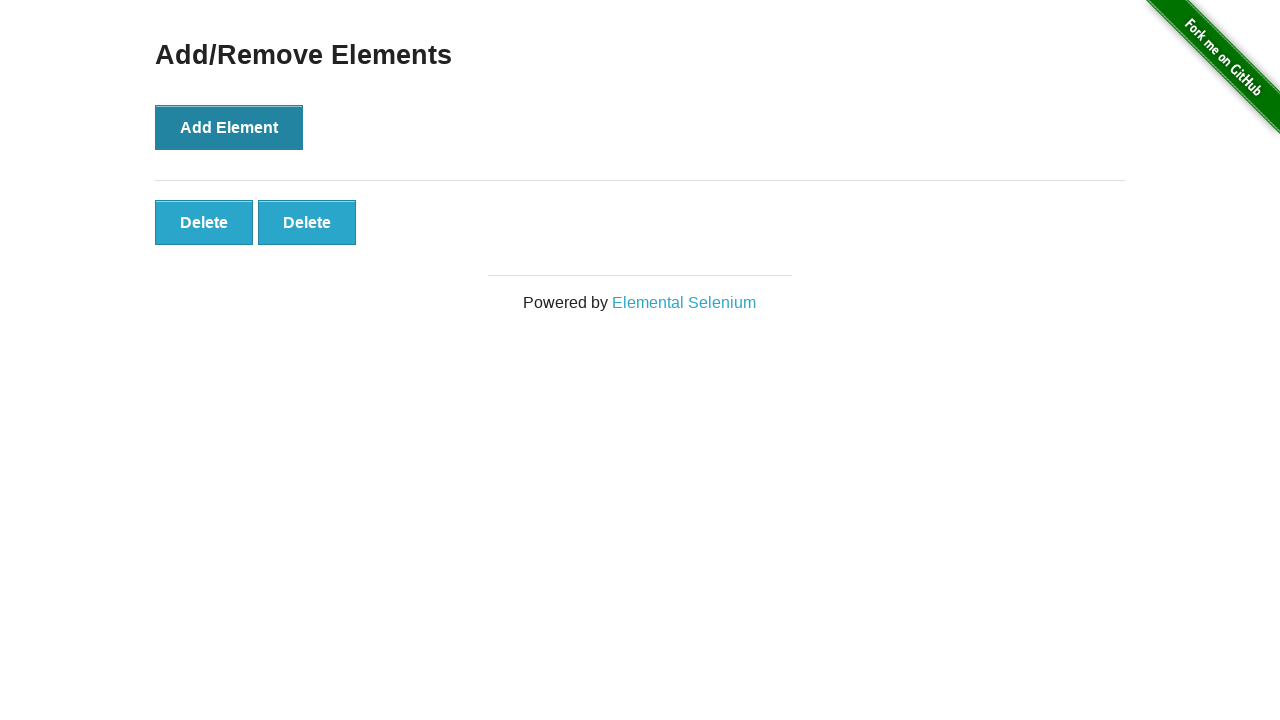

Clicked 'Add Element' button (iteration 3/100) at (229, 127) on button[onclick='addElement()']
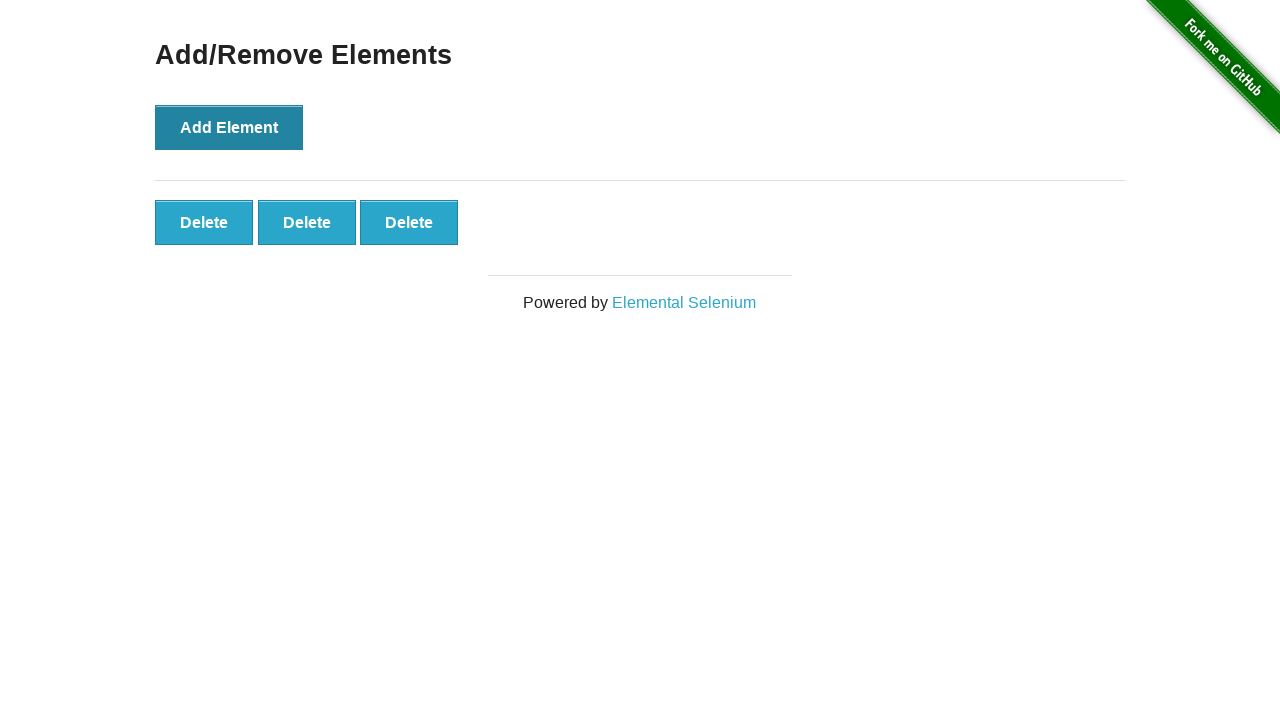

Clicked 'Add Element' button (iteration 4/100) at (229, 127) on button[onclick='addElement()']
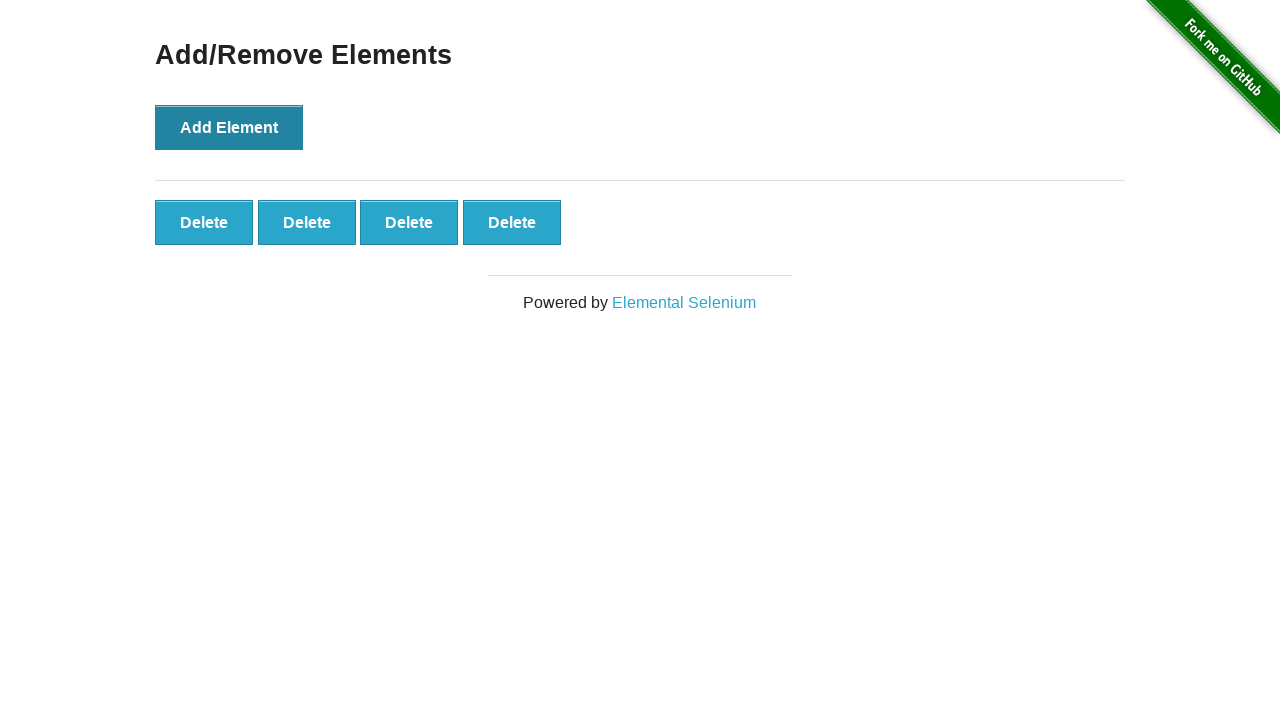

Clicked 'Add Element' button (iteration 5/100) at (229, 127) on button[onclick='addElement()']
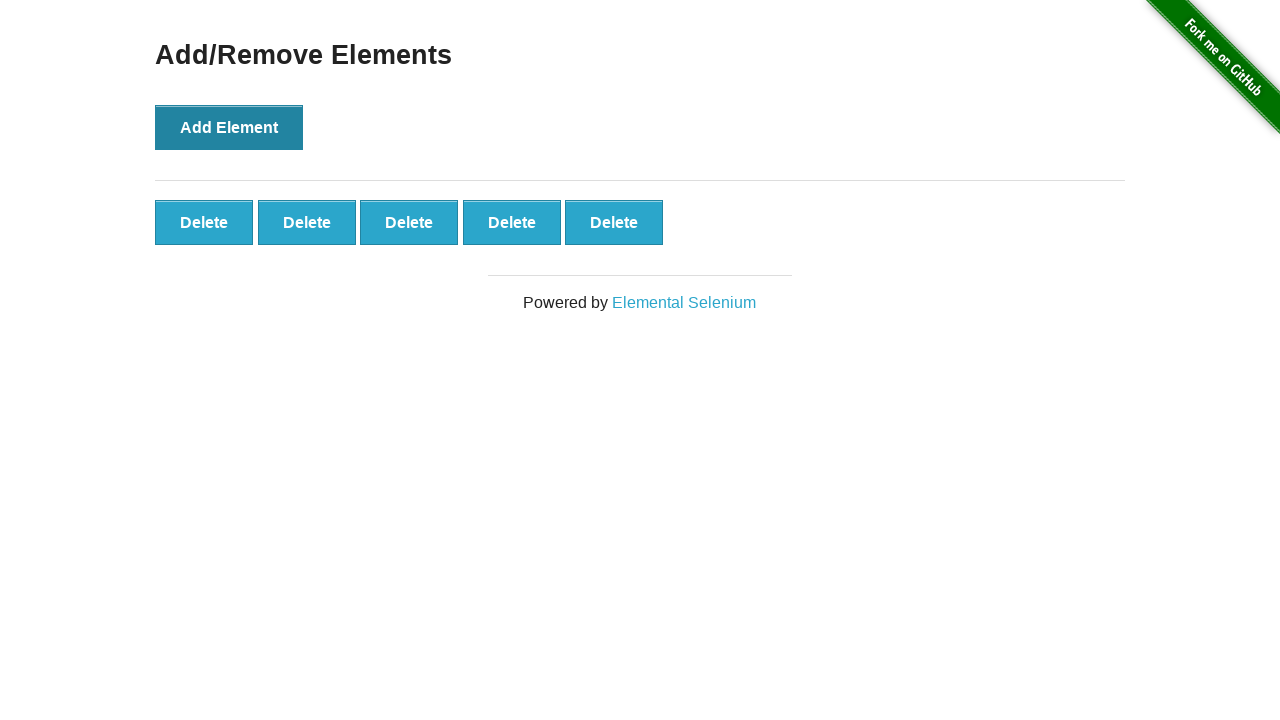

Clicked 'Add Element' button (iteration 6/100) at (229, 127) on button[onclick='addElement()']
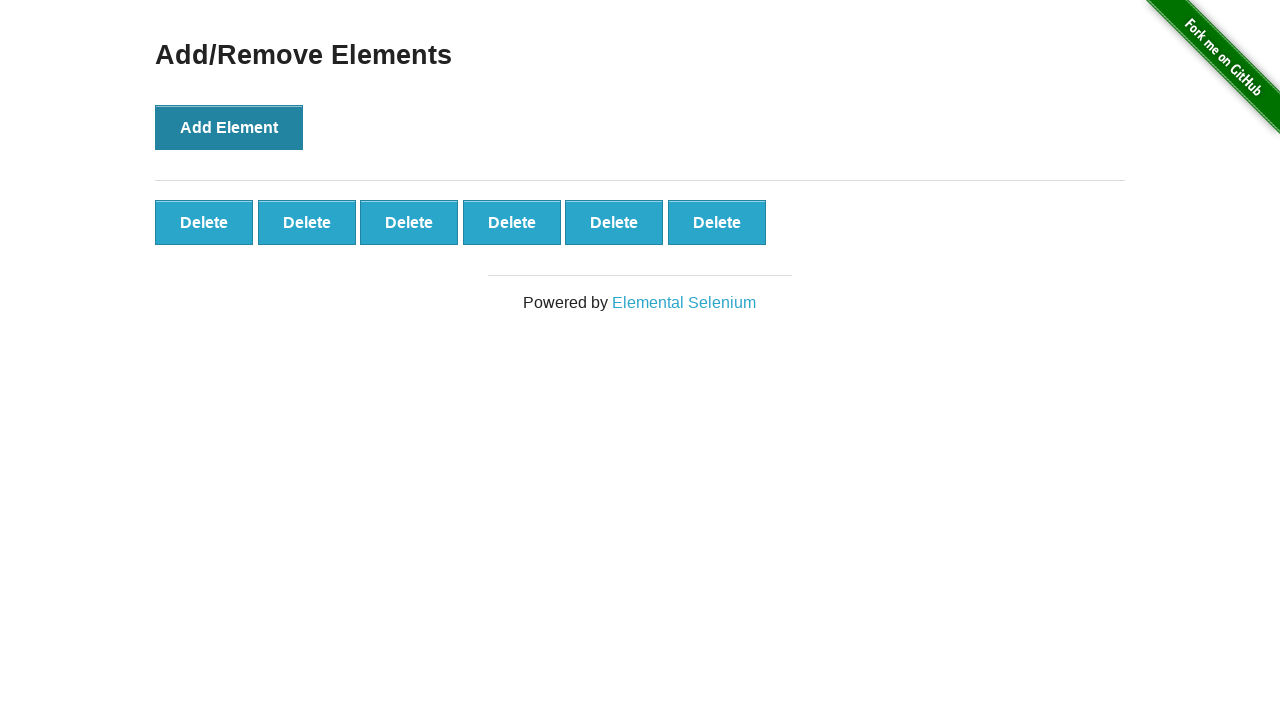

Clicked 'Add Element' button (iteration 7/100) at (229, 127) on button[onclick='addElement()']
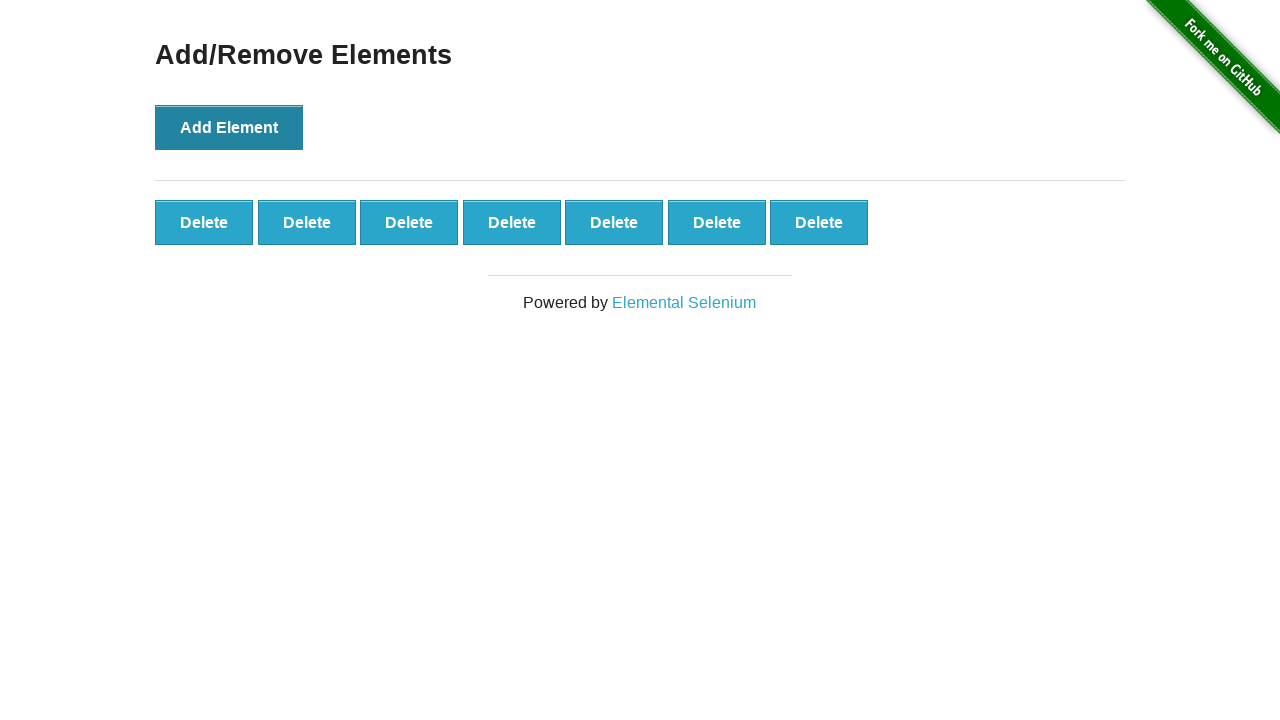

Clicked 'Add Element' button (iteration 8/100) at (229, 127) on button[onclick='addElement()']
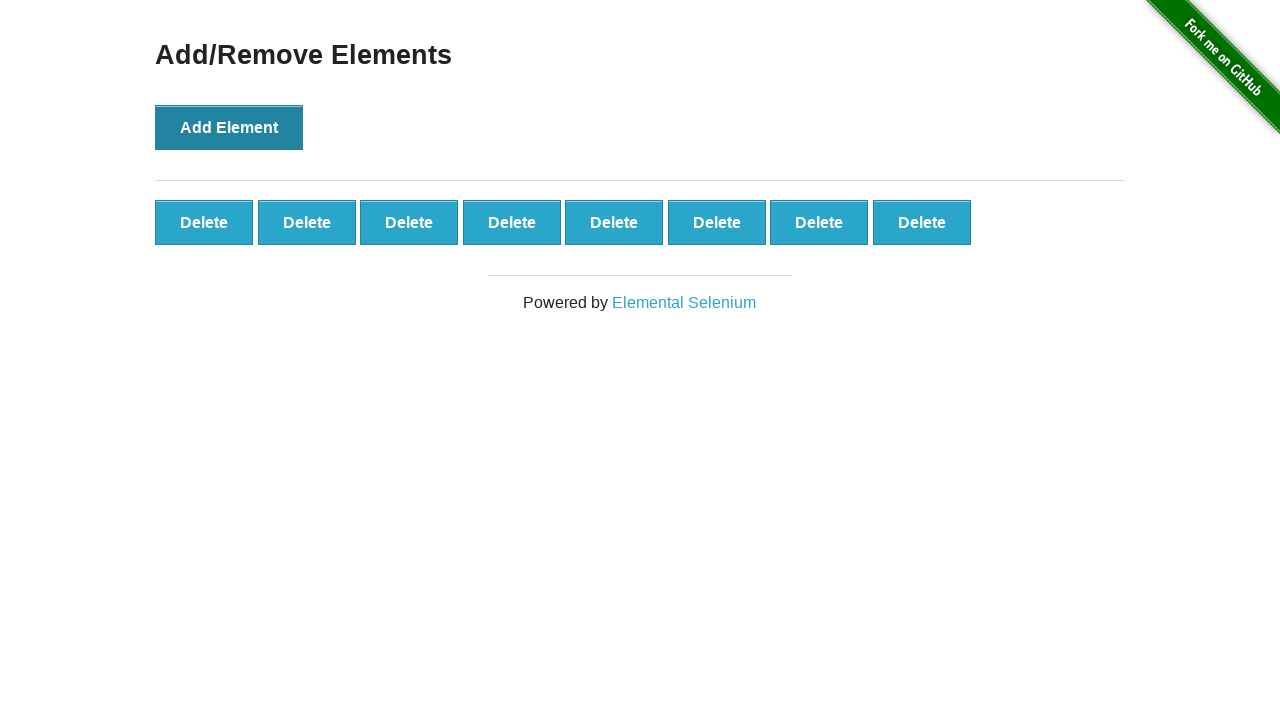

Clicked 'Add Element' button (iteration 9/100) at (229, 127) on button[onclick='addElement()']
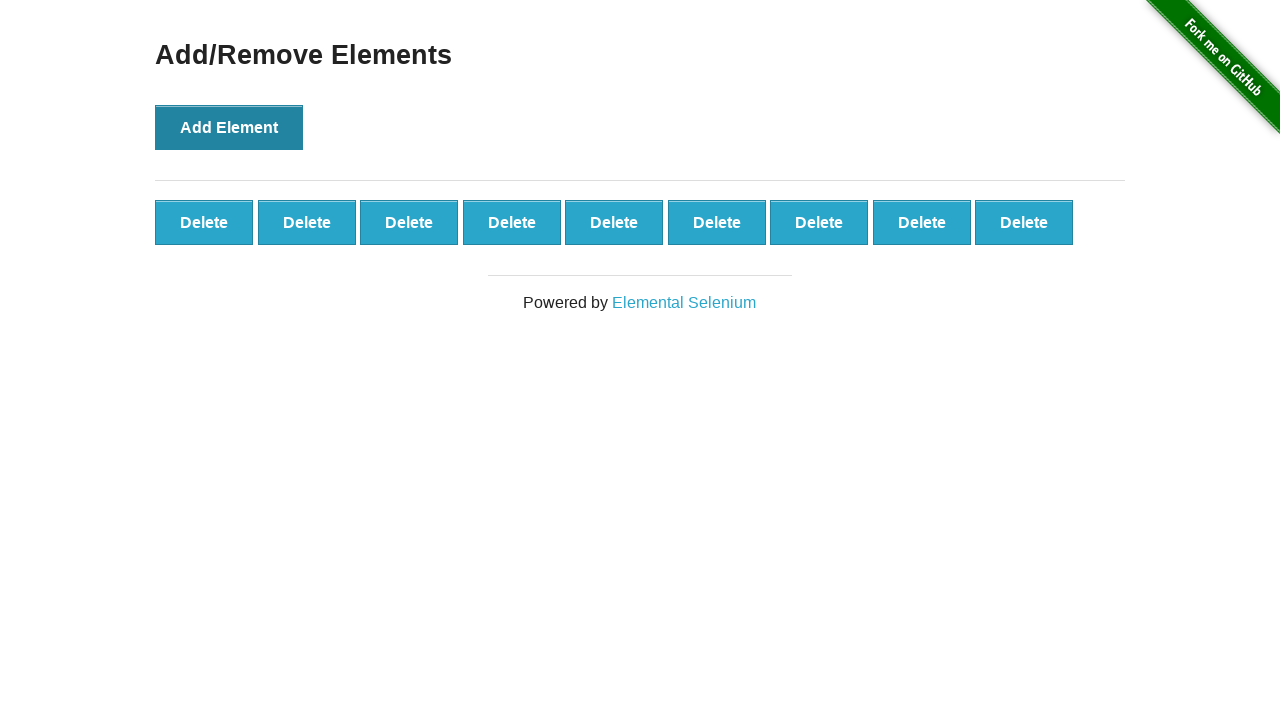

Clicked 'Add Element' button (iteration 10/100) at (229, 127) on button[onclick='addElement()']
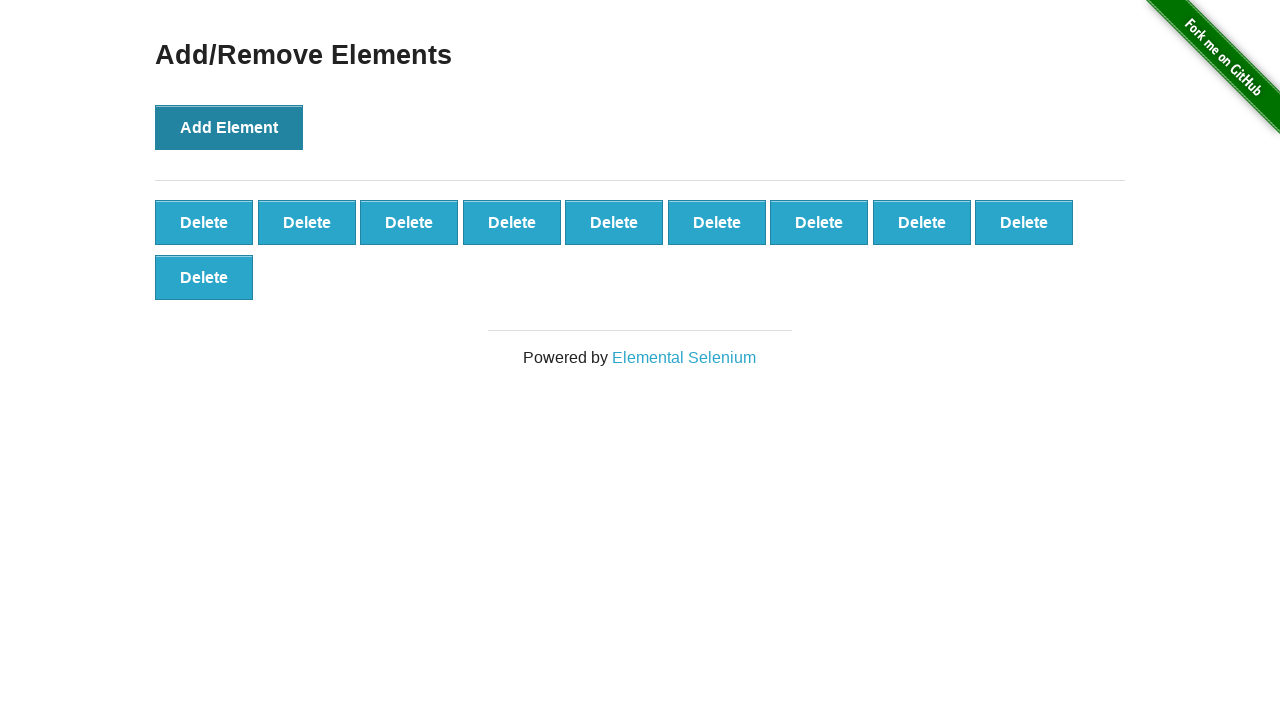

Clicked 'Add Element' button (iteration 11/100) at (229, 127) on button[onclick='addElement()']
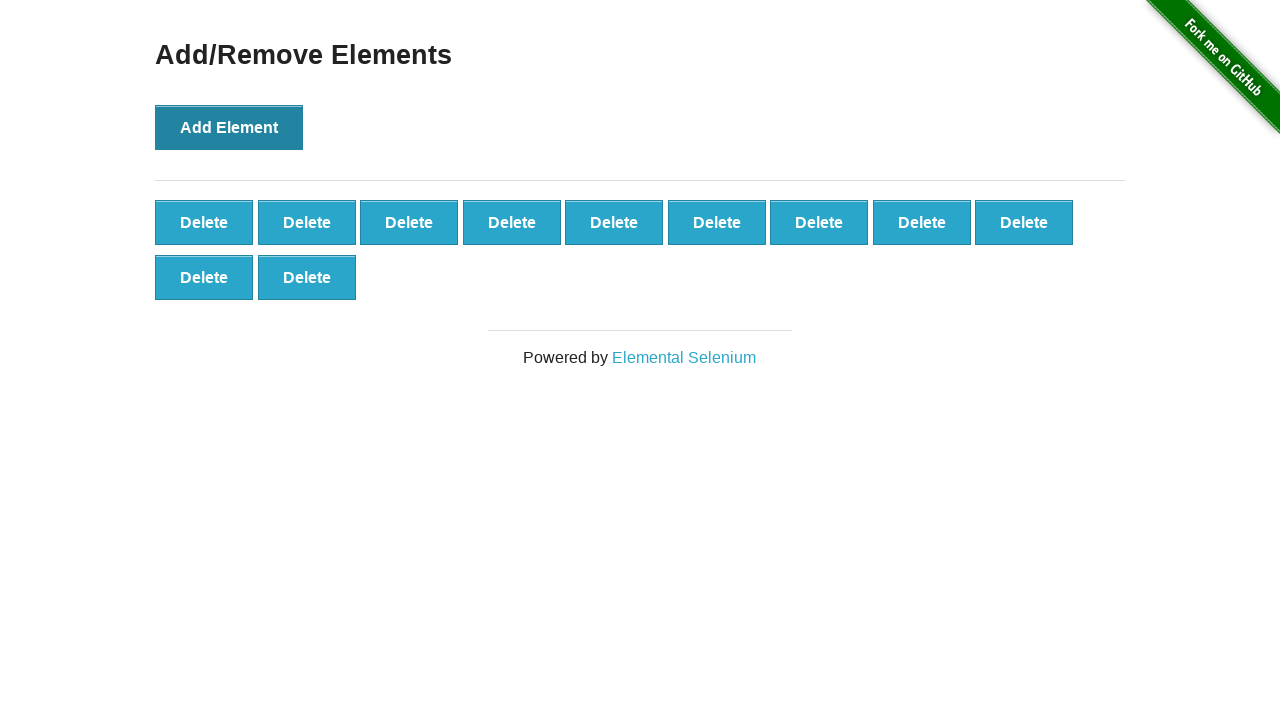

Clicked 'Add Element' button (iteration 12/100) at (229, 127) on button[onclick='addElement()']
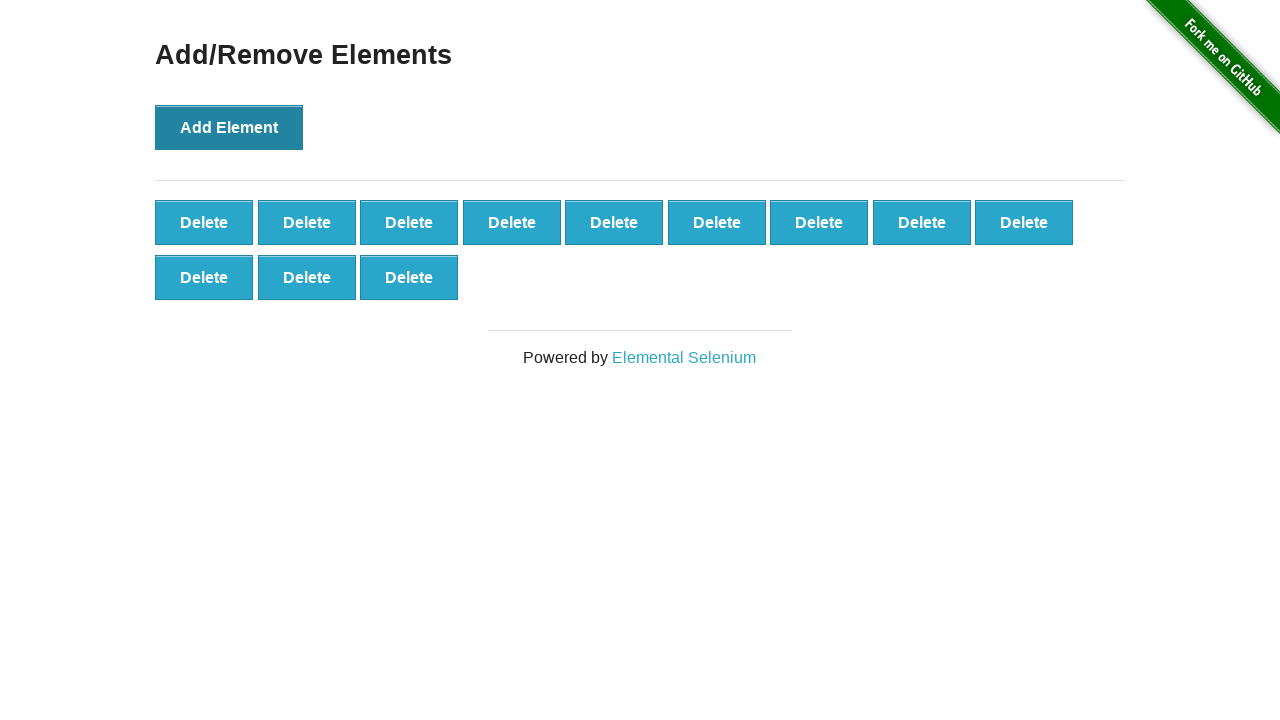

Clicked 'Add Element' button (iteration 13/100) at (229, 127) on button[onclick='addElement()']
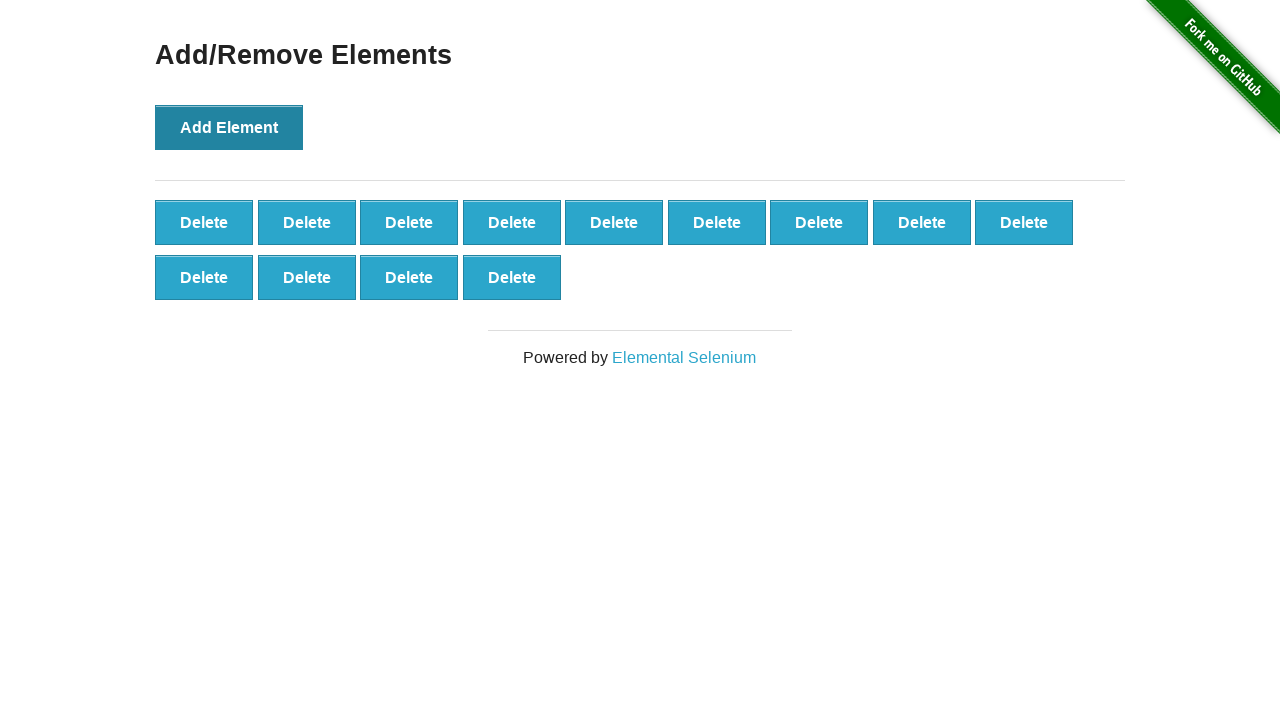

Clicked 'Add Element' button (iteration 14/100) at (229, 127) on button[onclick='addElement()']
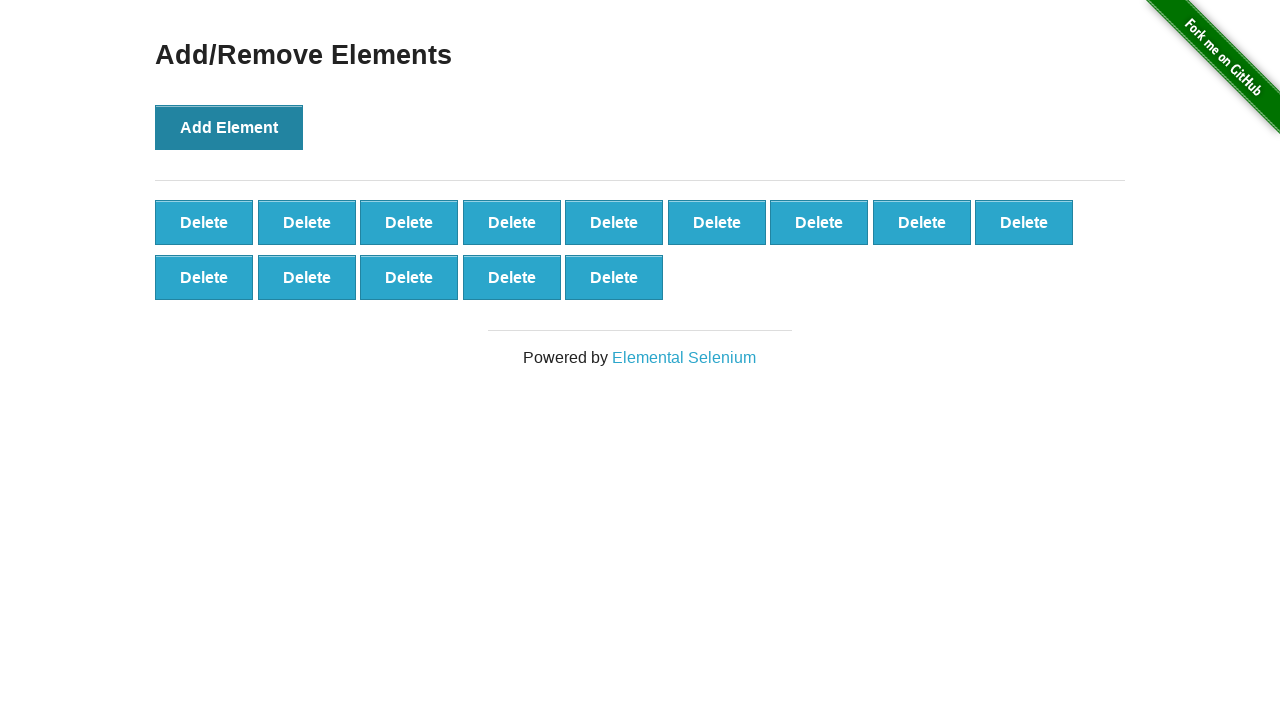

Clicked 'Add Element' button (iteration 15/100) at (229, 127) on button[onclick='addElement()']
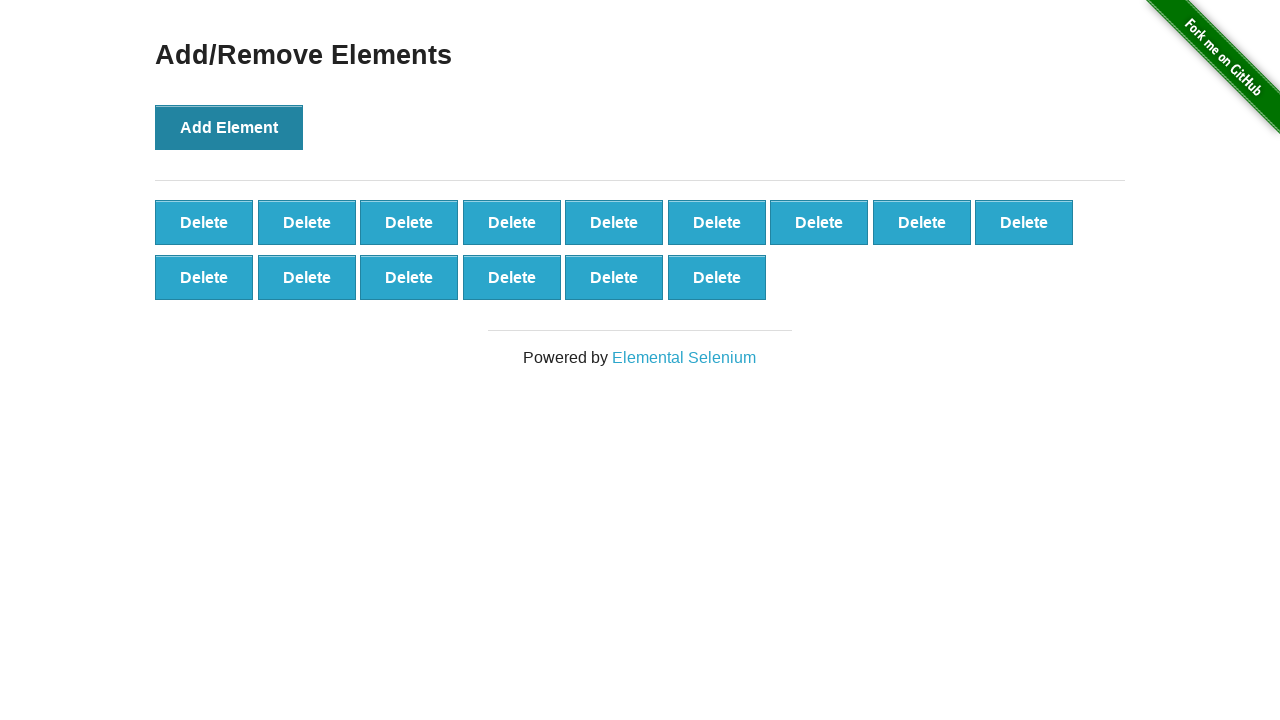

Clicked 'Add Element' button (iteration 16/100) at (229, 127) on button[onclick='addElement()']
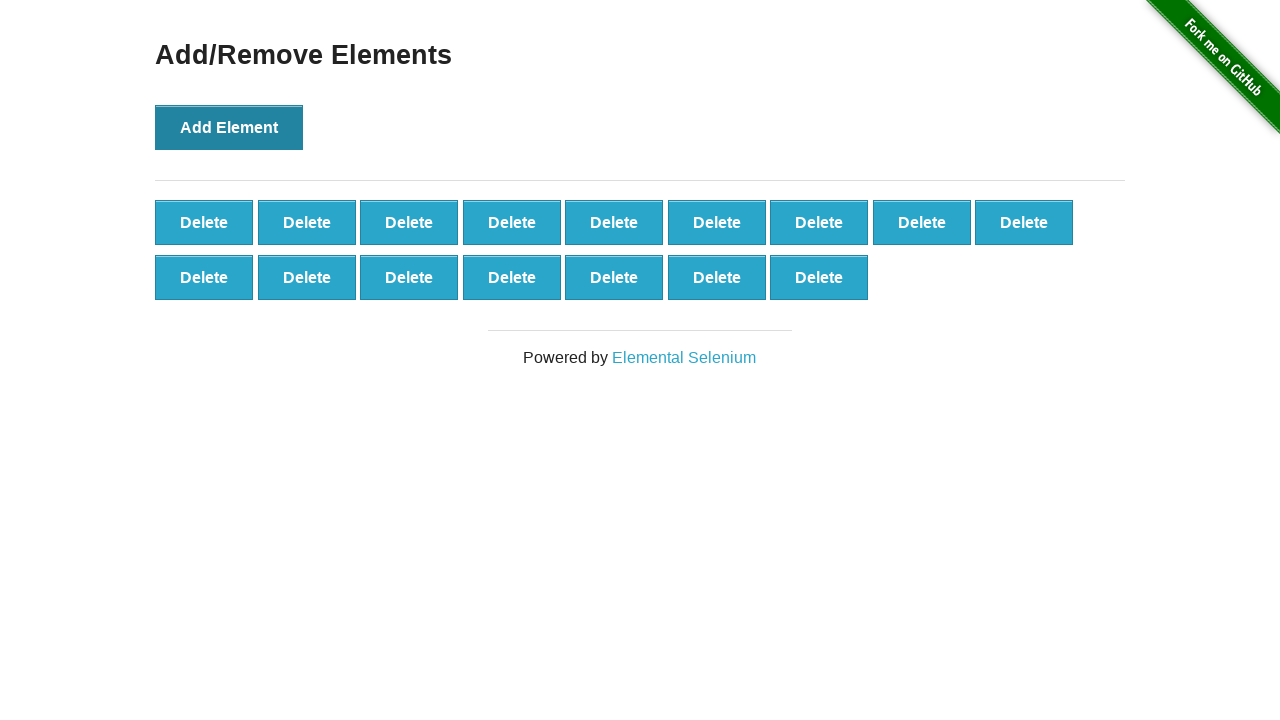

Clicked 'Add Element' button (iteration 17/100) at (229, 127) on button[onclick='addElement()']
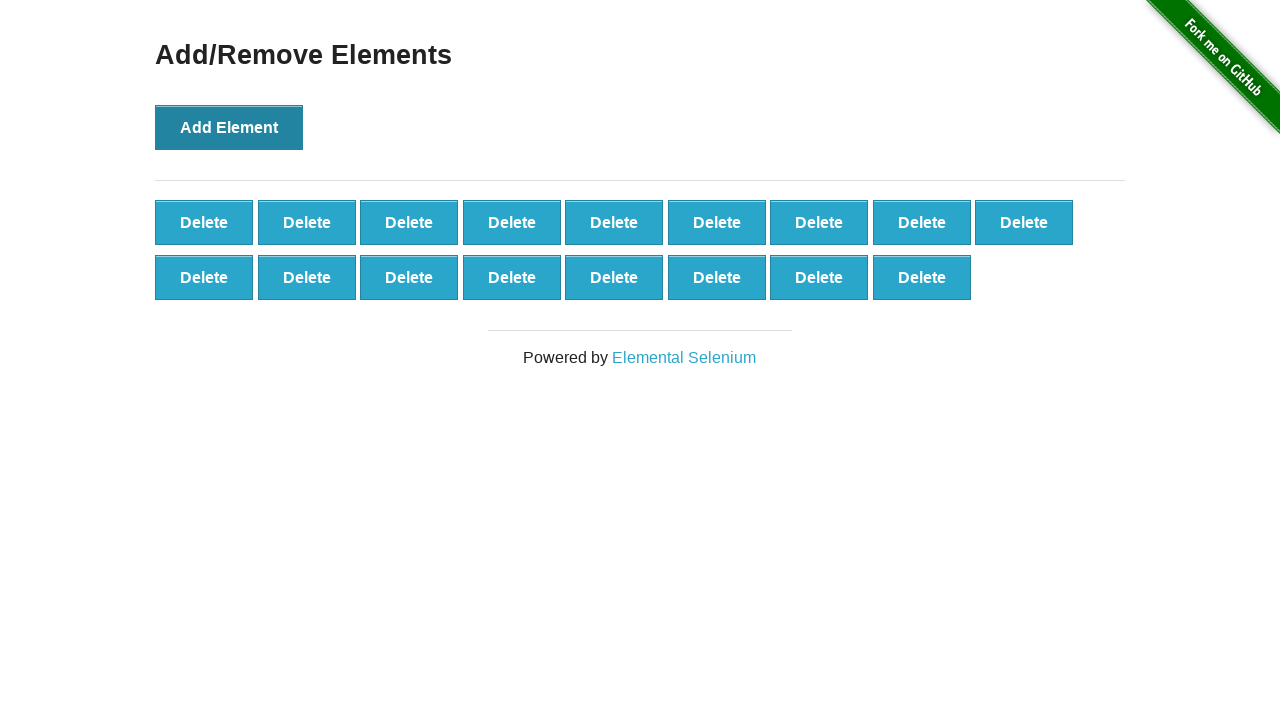

Clicked 'Add Element' button (iteration 18/100) at (229, 127) on button[onclick='addElement()']
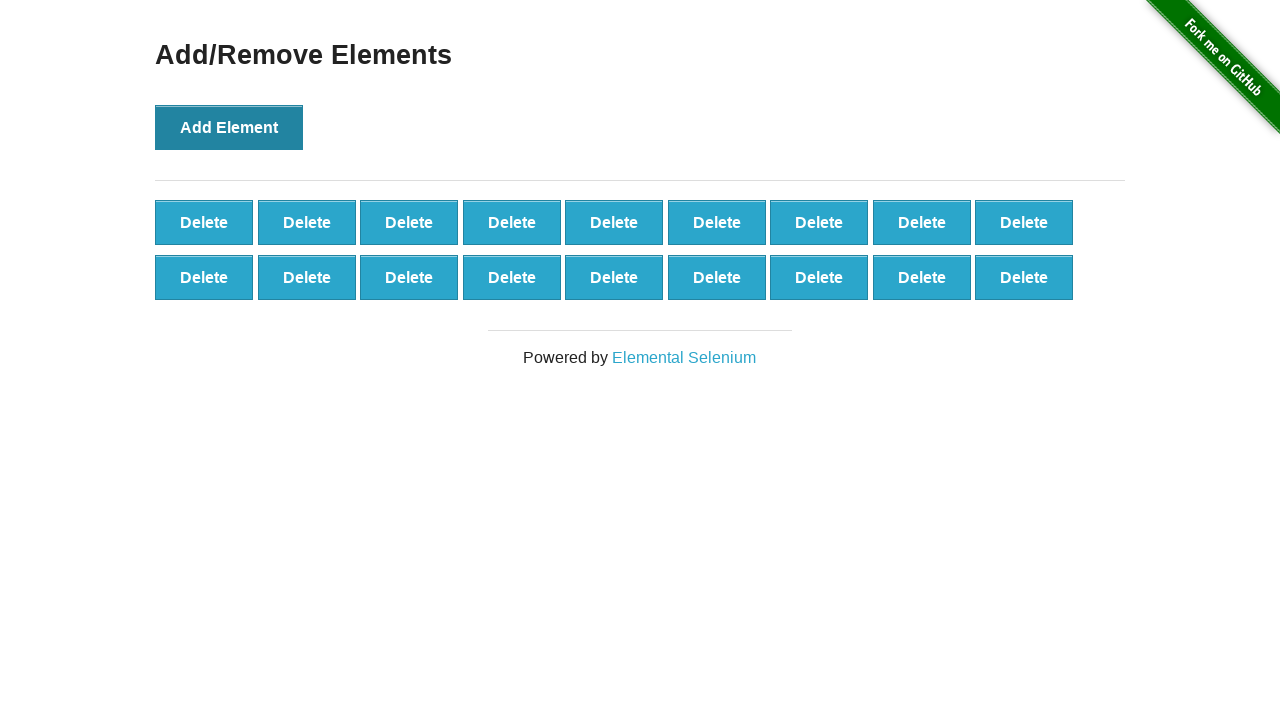

Clicked 'Add Element' button (iteration 19/100) at (229, 127) on button[onclick='addElement()']
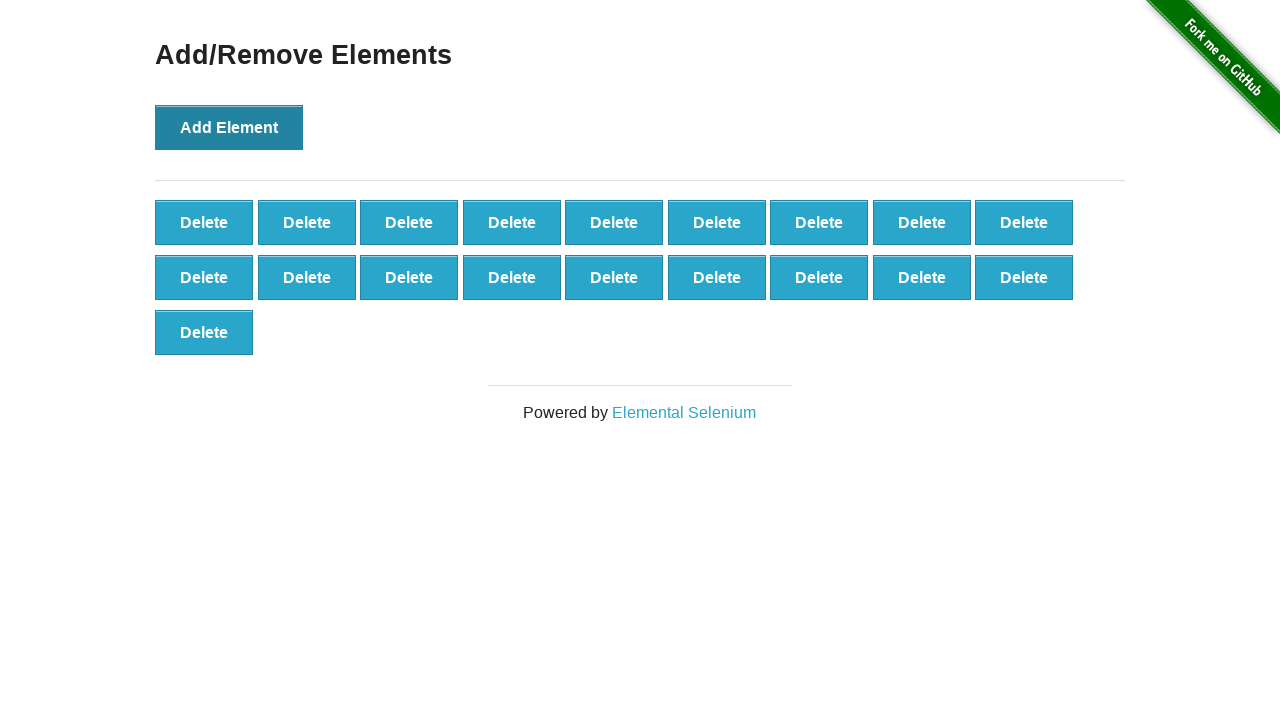

Clicked 'Add Element' button (iteration 20/100) at (229, 127) on button[onclick='addElement()']
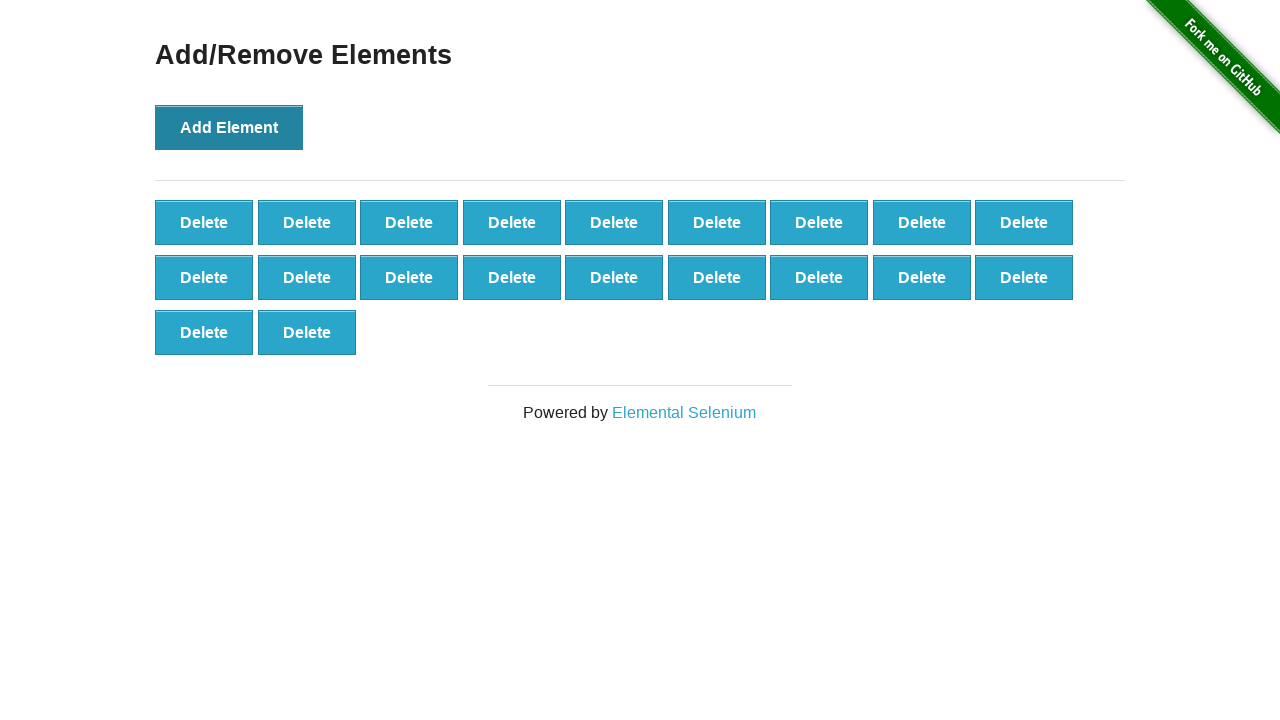

Clicked 'Add Element' button (iteration 21/100) at (229, 127) on button[onclick='addElement()']
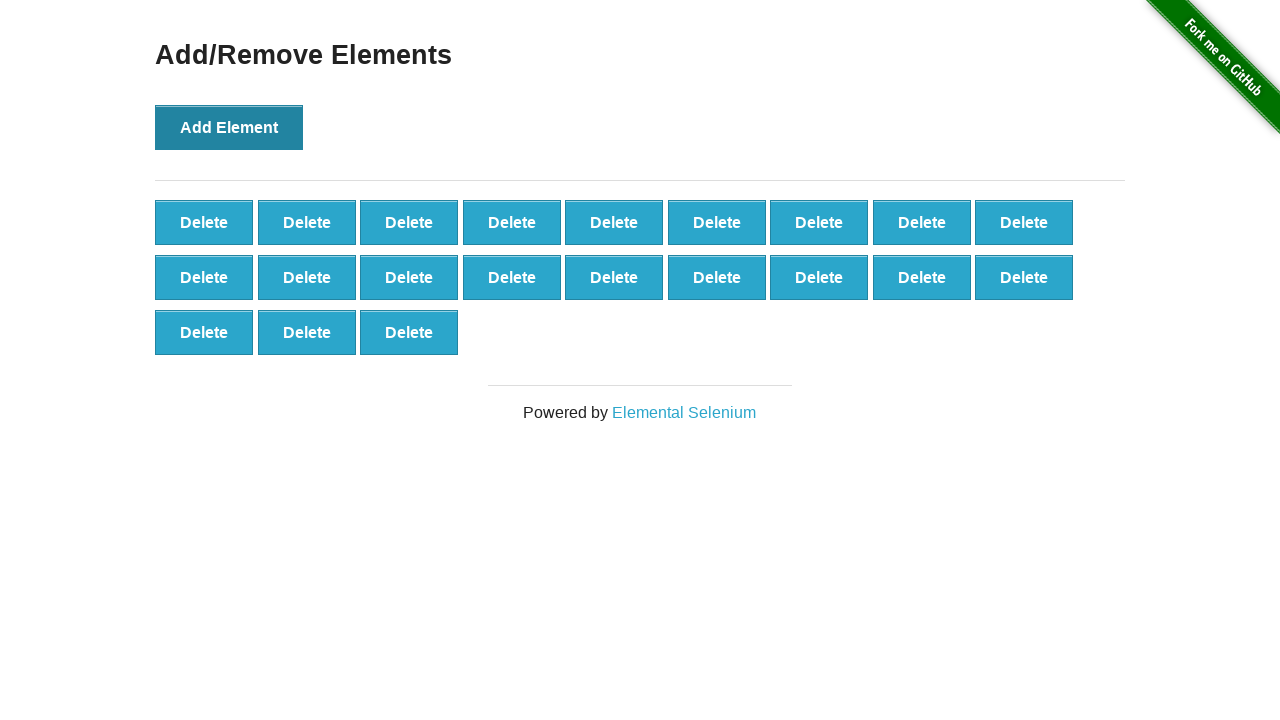

Clicked 'Add Element' button (iteration 22/100) at (229, 127) on button[onclick='addElement()']
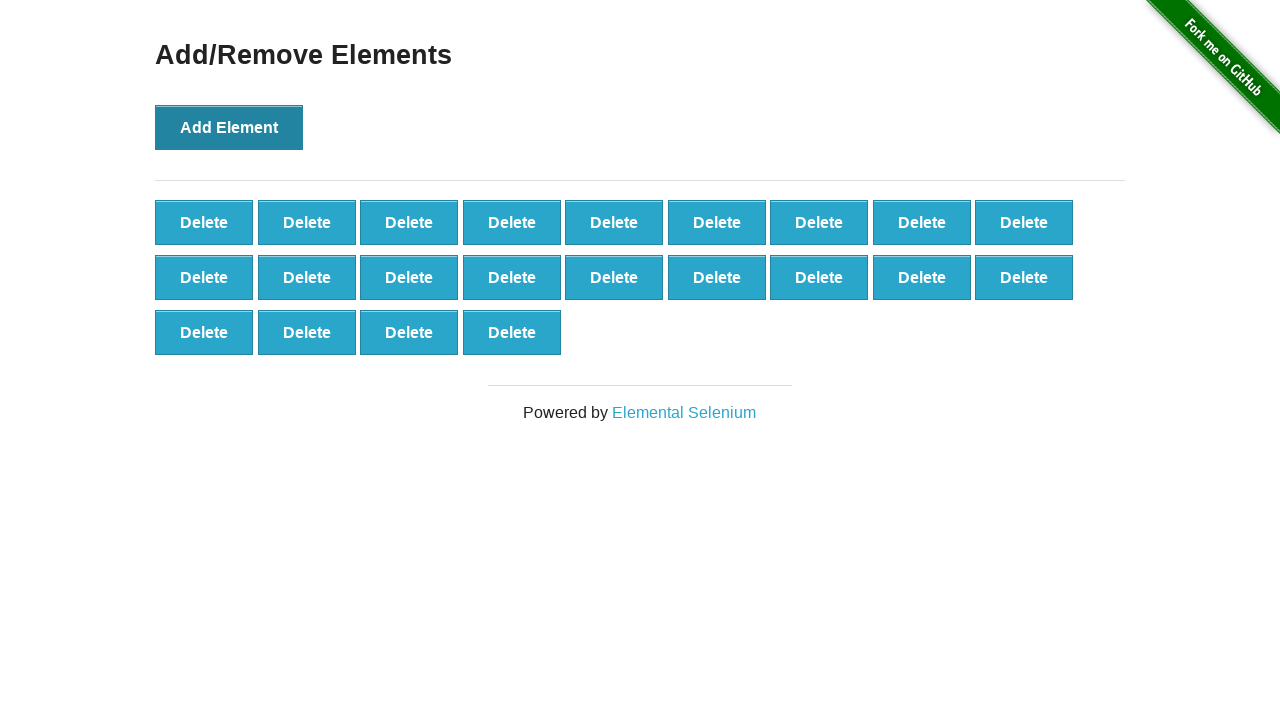

Clicked 'Add Element' button (iteration 23/100) at (229, 127) on button[onclick='addElement()']
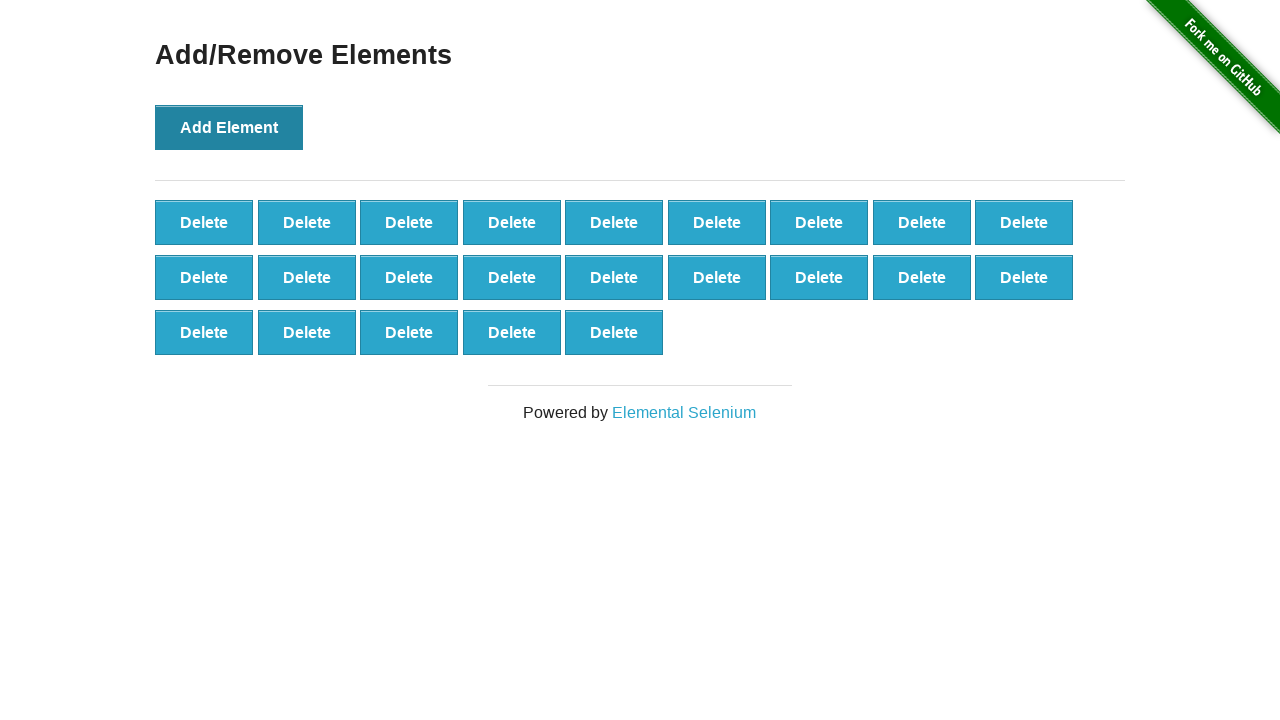

Clicked 'Add Element' button (iteration 24/100) at (229, 127) on button[onclick='addElement()']
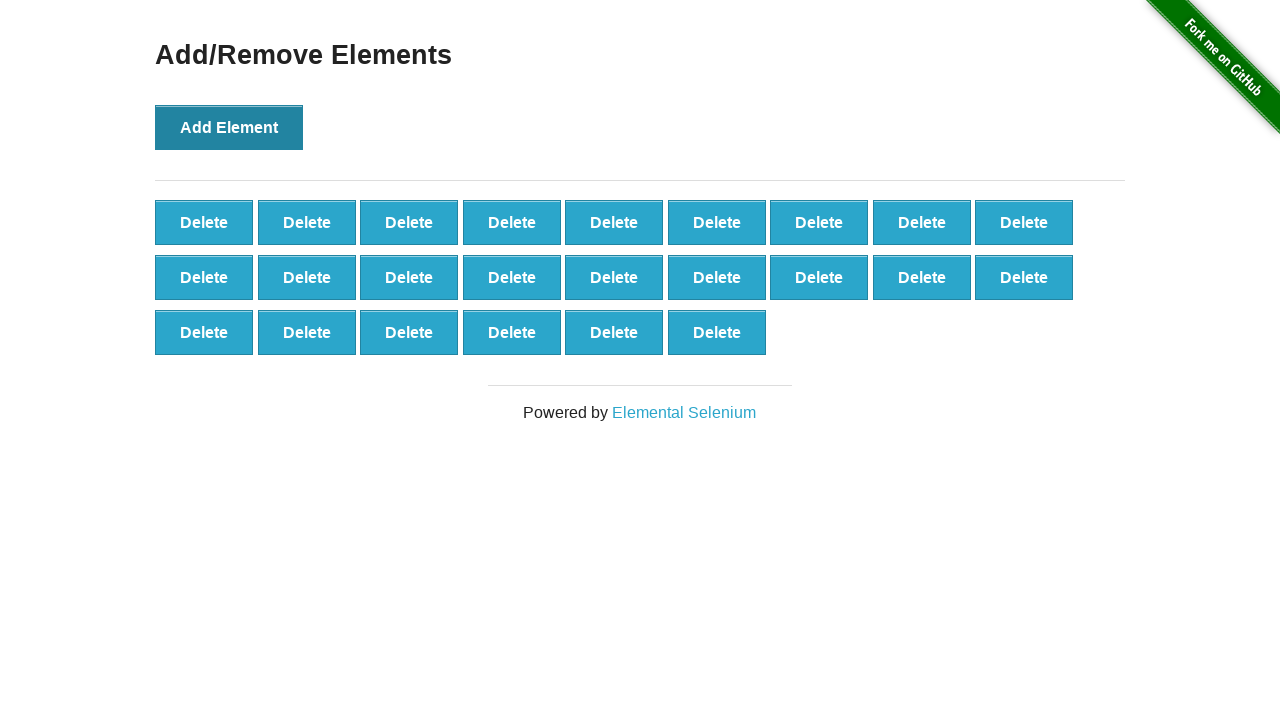

Clicked 'Add Element' button (iteration 25/100) at (229, 127) on button[onclick='addElement()']
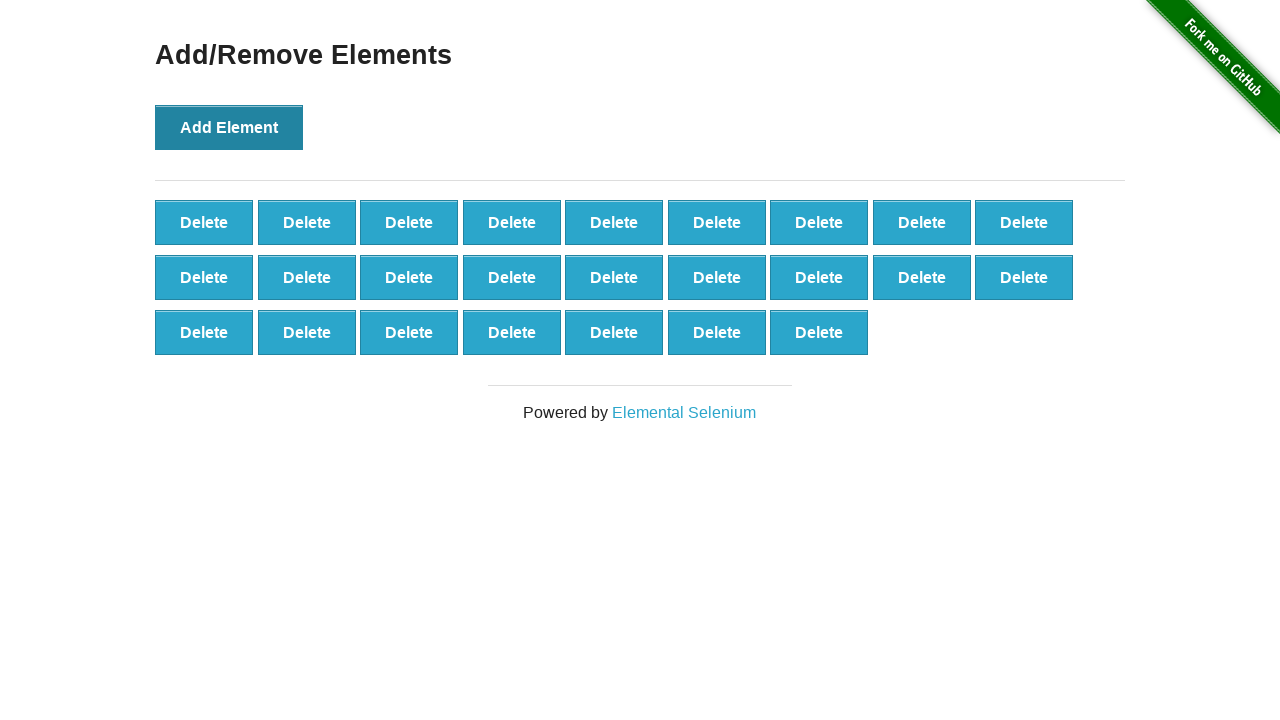

Clicked 'Add Element' button (iteration 26/100) at (229, 127) on button[onclick='addElement()']
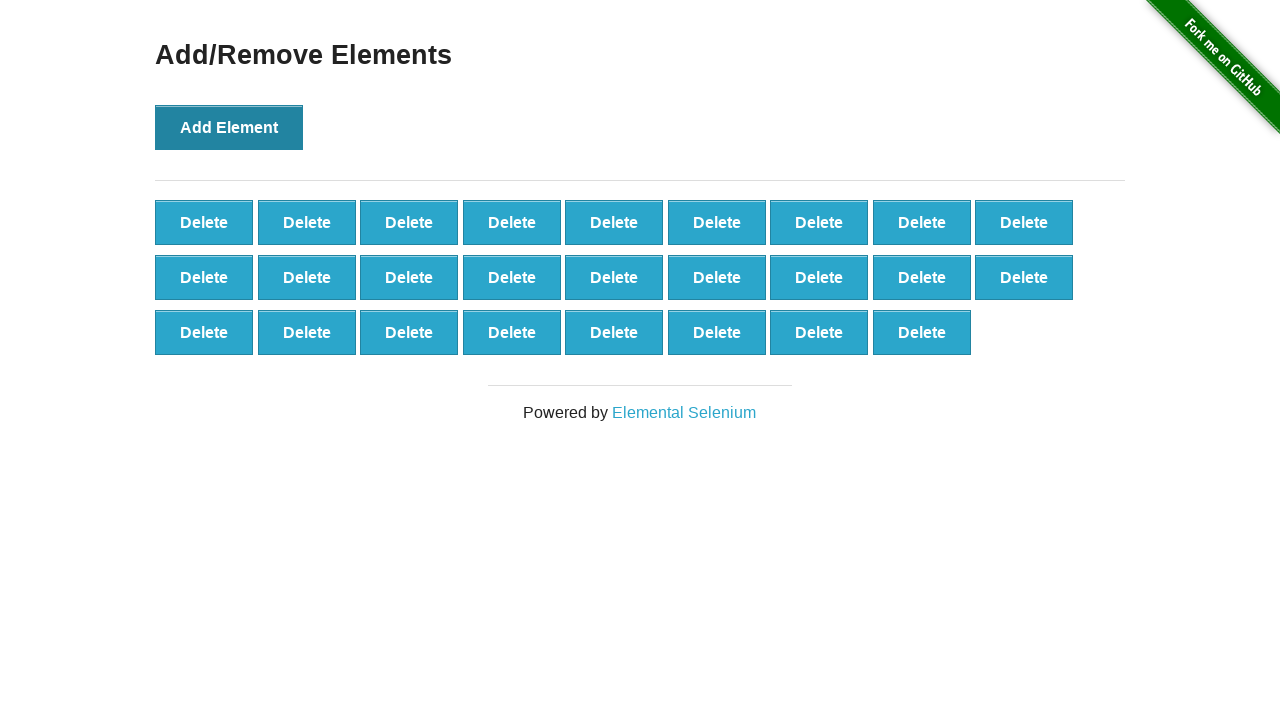

Clicked 'Add Element' button (iteration 27/100) at (229, 127) on button[onclick='addElement()']
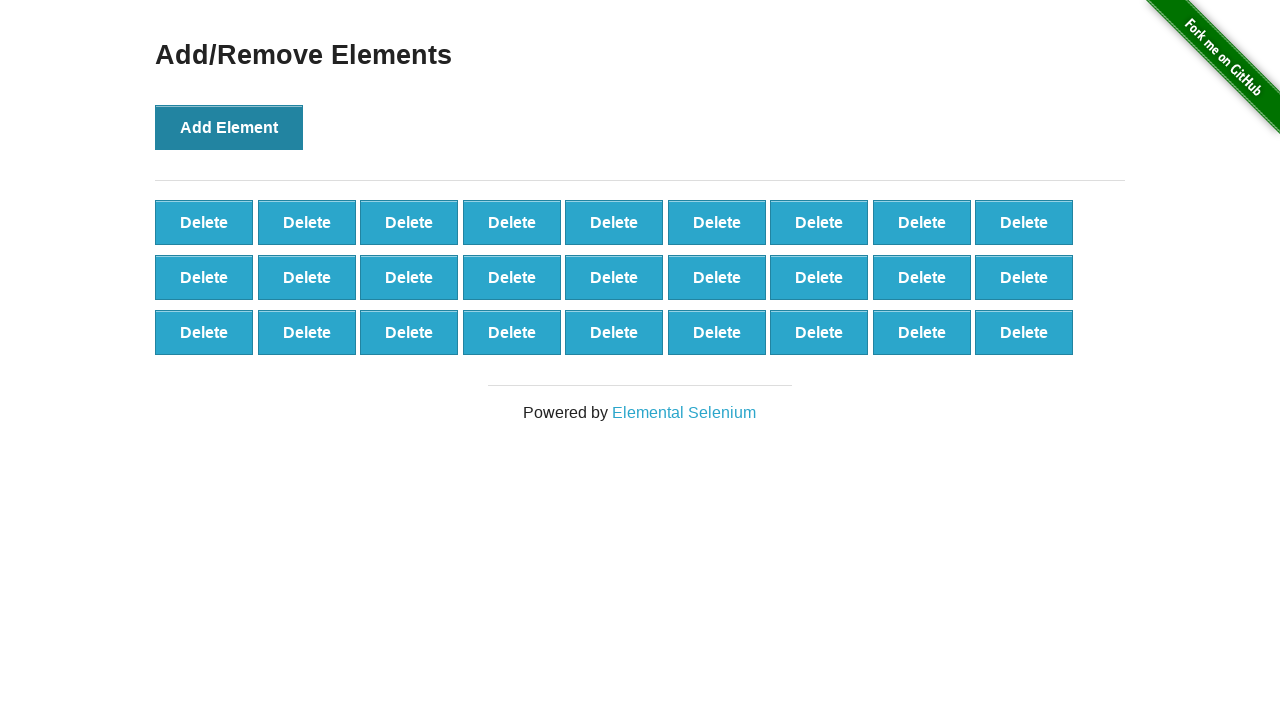

Clicked 'Add Element' button (iteration 28/100) at (229, 127) on button[onclick='addElement()']
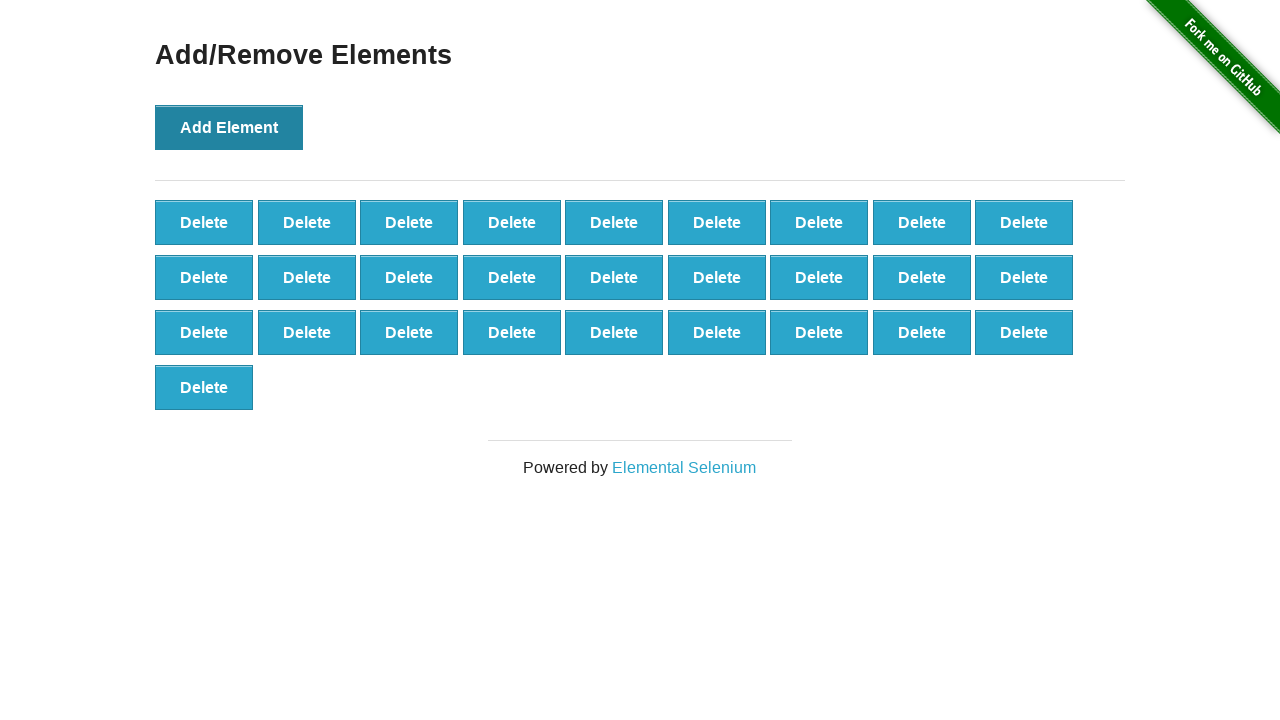

Clicked 'Add Element' button (iteration 29/100) at (229, 127) on button[onclick='addElement()']
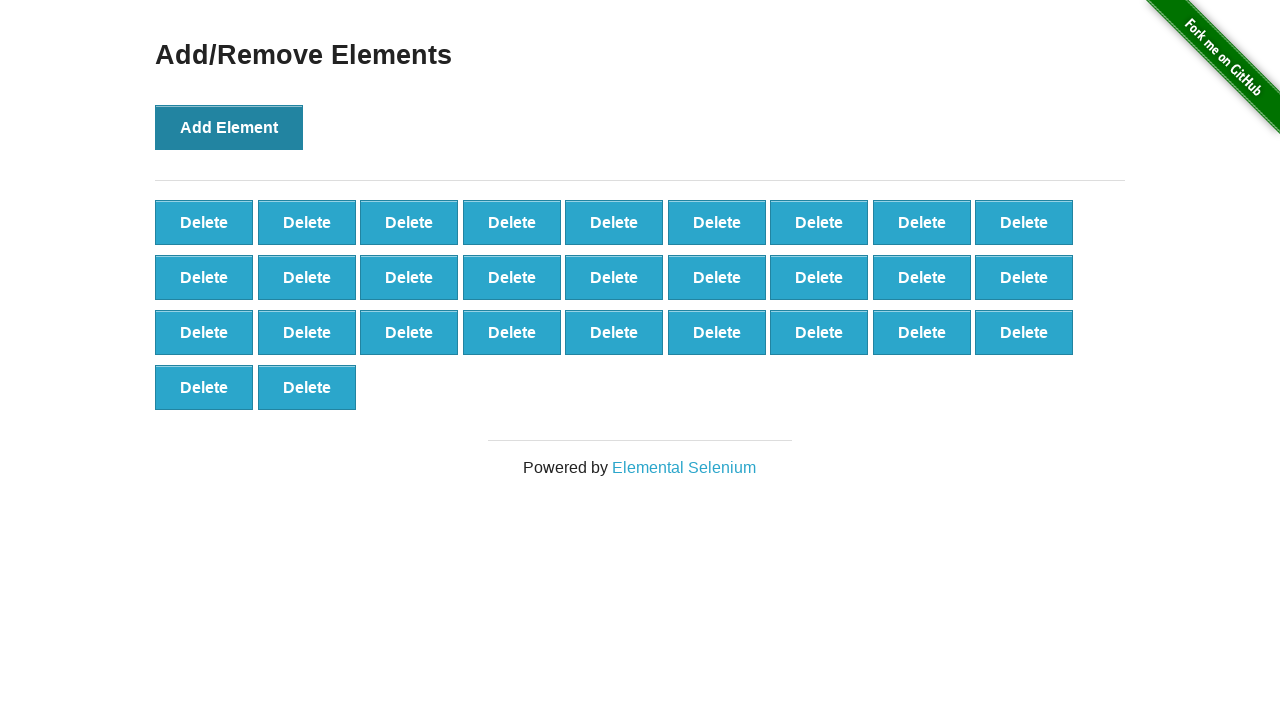

Clicked 'Add Element' button (iteration 30/100) at (229, 127) on button[onclick='addElement()']
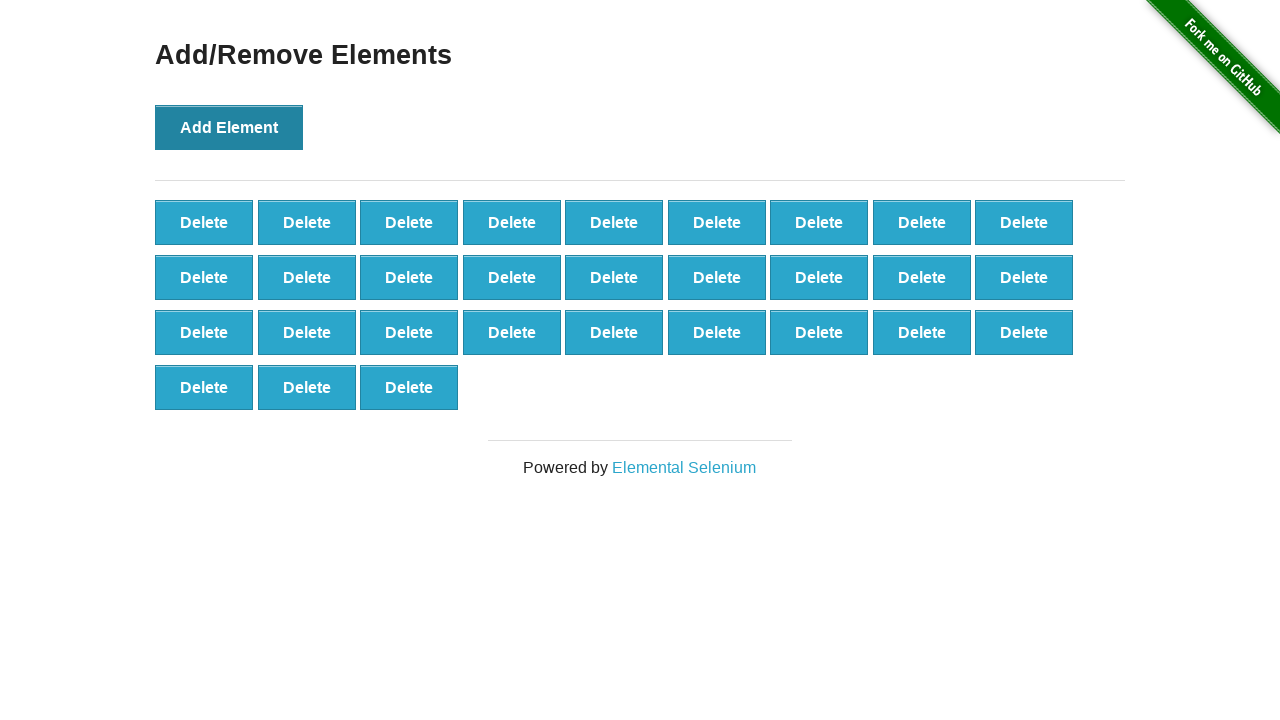

Clicked 'Add Element' button (iteration 31/100) at (229, 127) on button[onclick='addElement()']
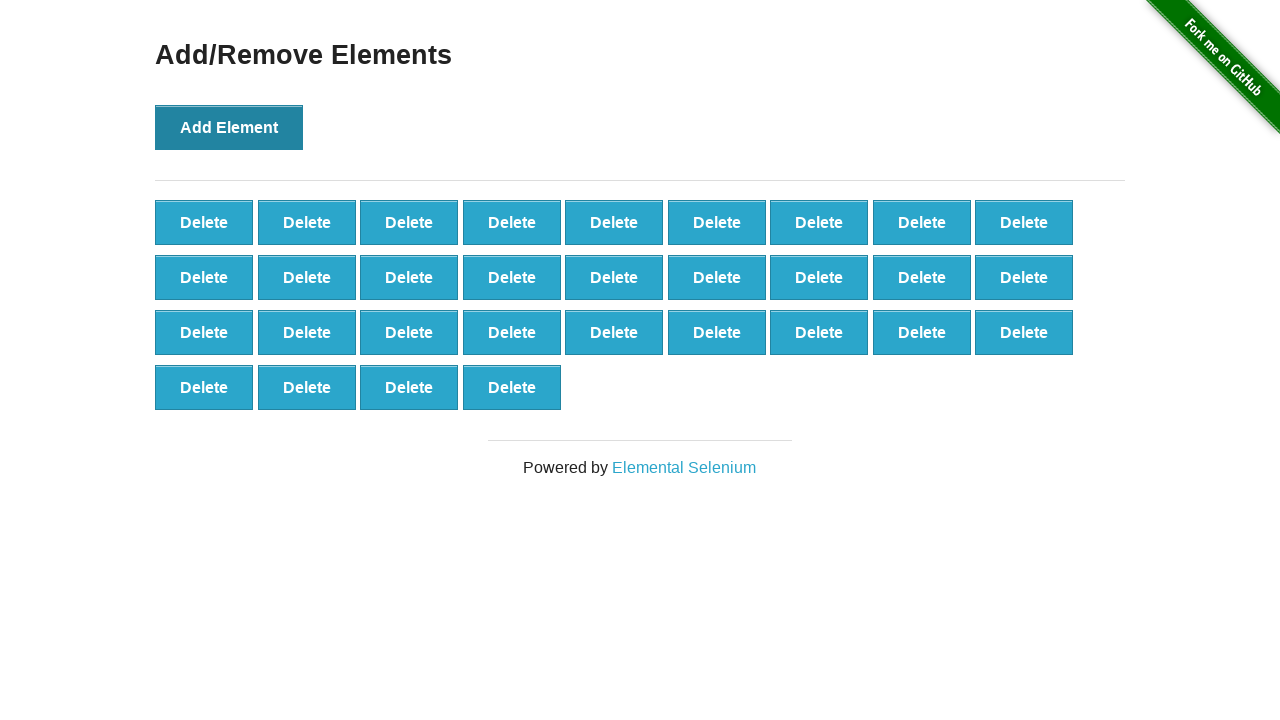

Clicked 'Add Element' button (iteration 32/100) at (229, 127) on button[onclick='addElement()']
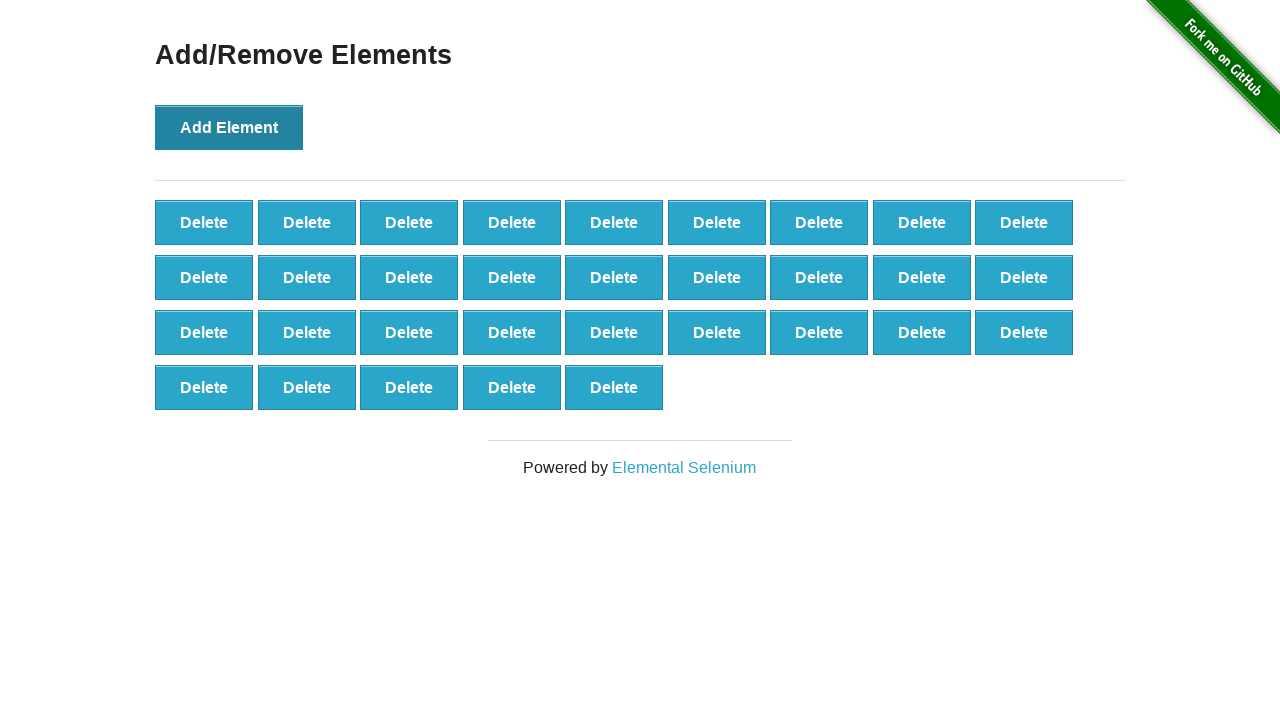

Clicked 'Add Element' button (iteration 33/100) at (229, 127) on button[onclick='addElement()']
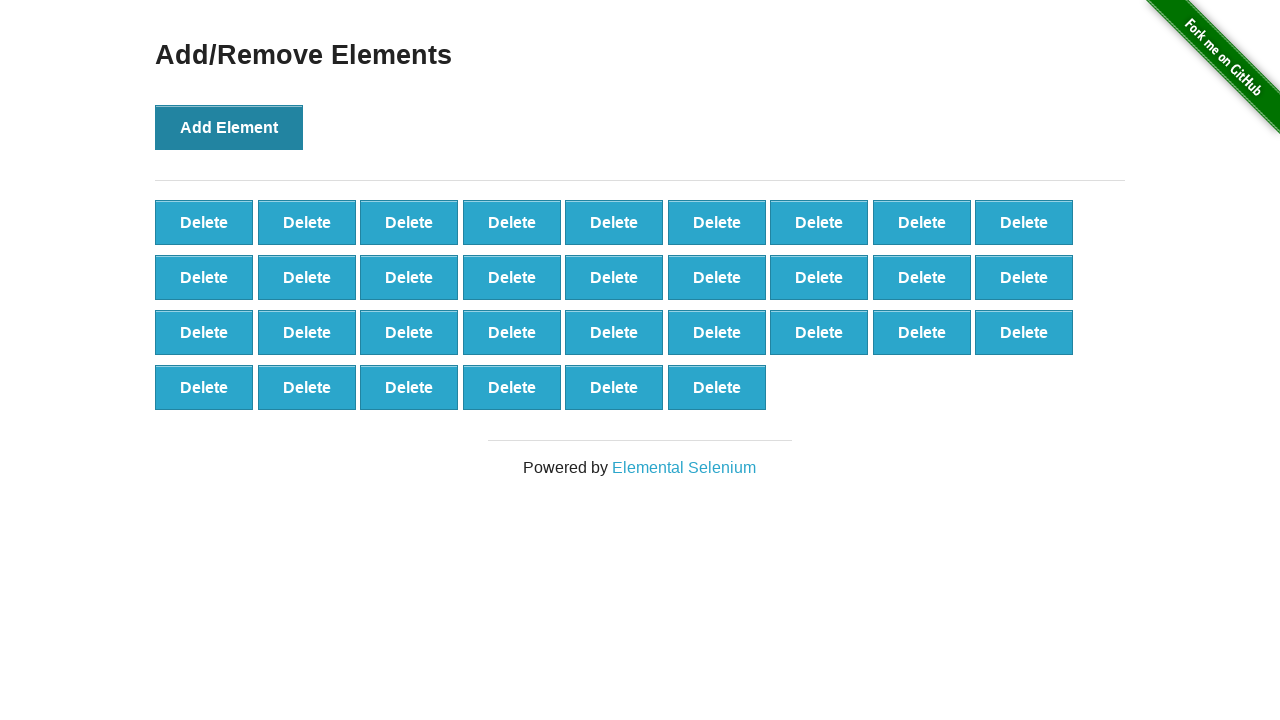

Clicked 'Add Element' button (iteration 34/100) at (229, 127) on button[onclick='addElement()']
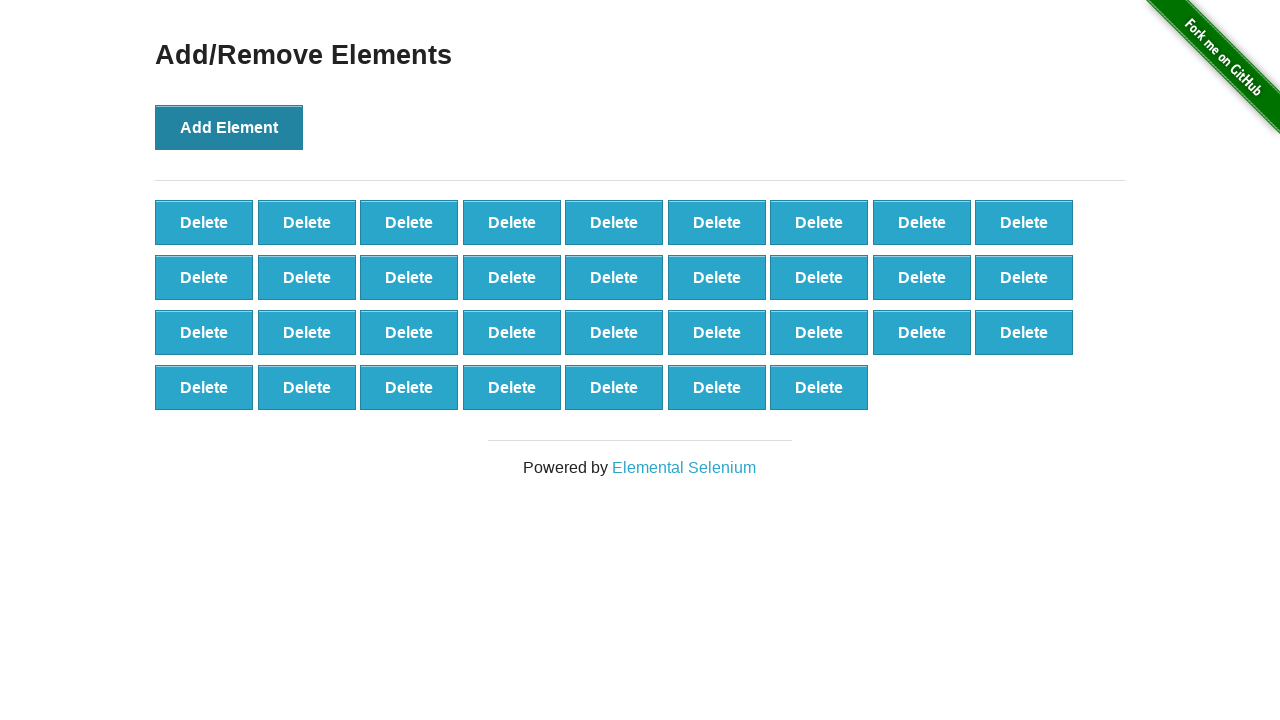

Clicked 'Add Element' button (iteration 35/100) at (229, 127) on button[onclick='addElement()']
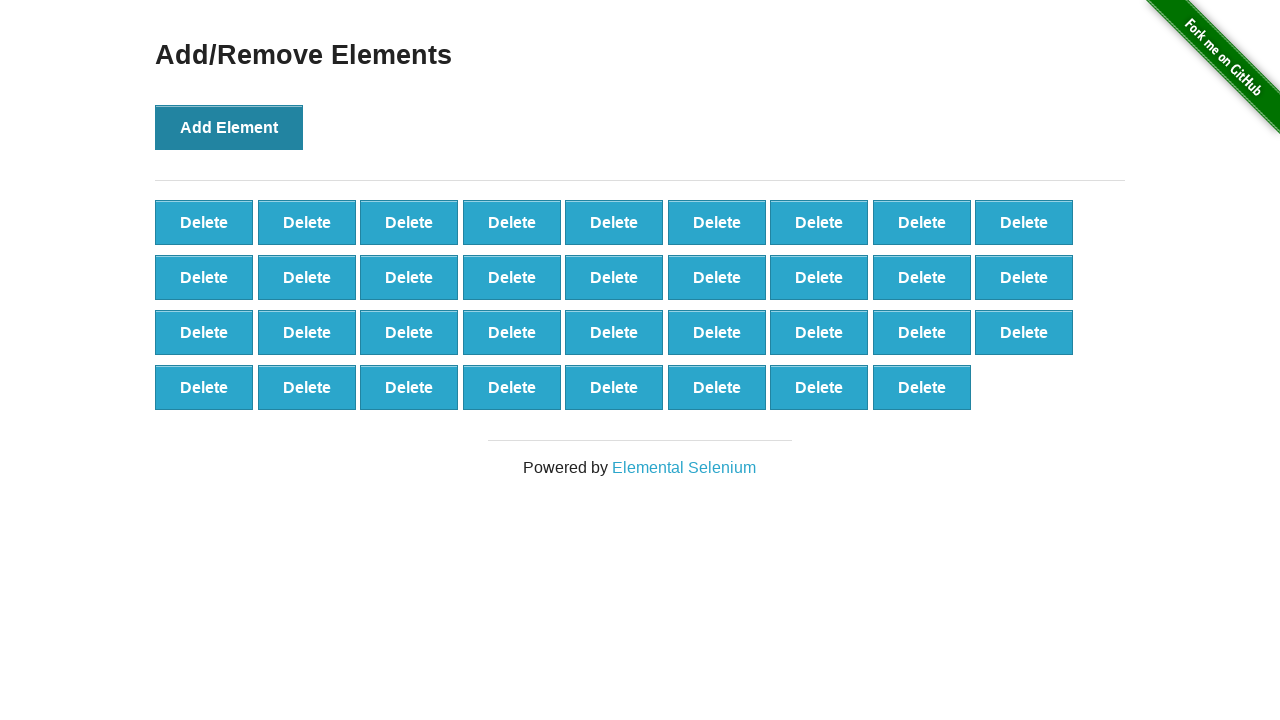

Clicked 'Add Element' button (iteration 36/100) at (229, 127) on button[onclick='addElement()']
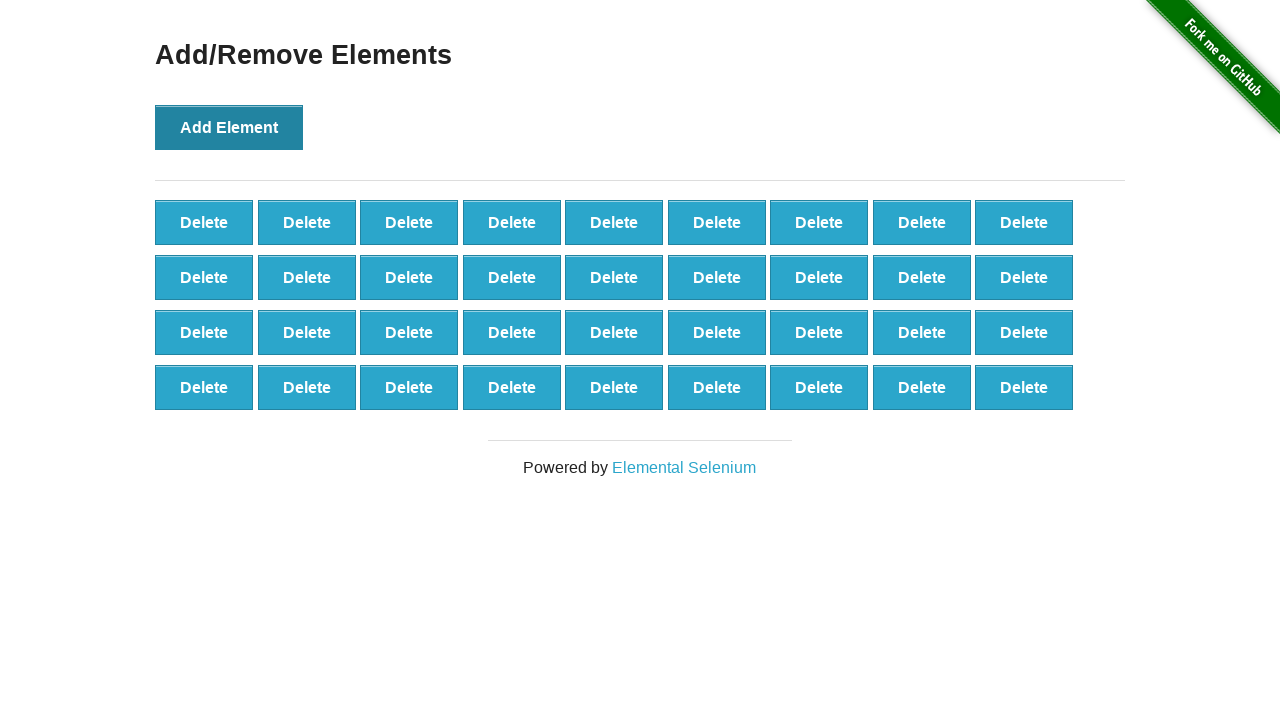

Clicked 'Add Element' button (iteration 37/100) at (229, 127) on button[onclick='addElement()']
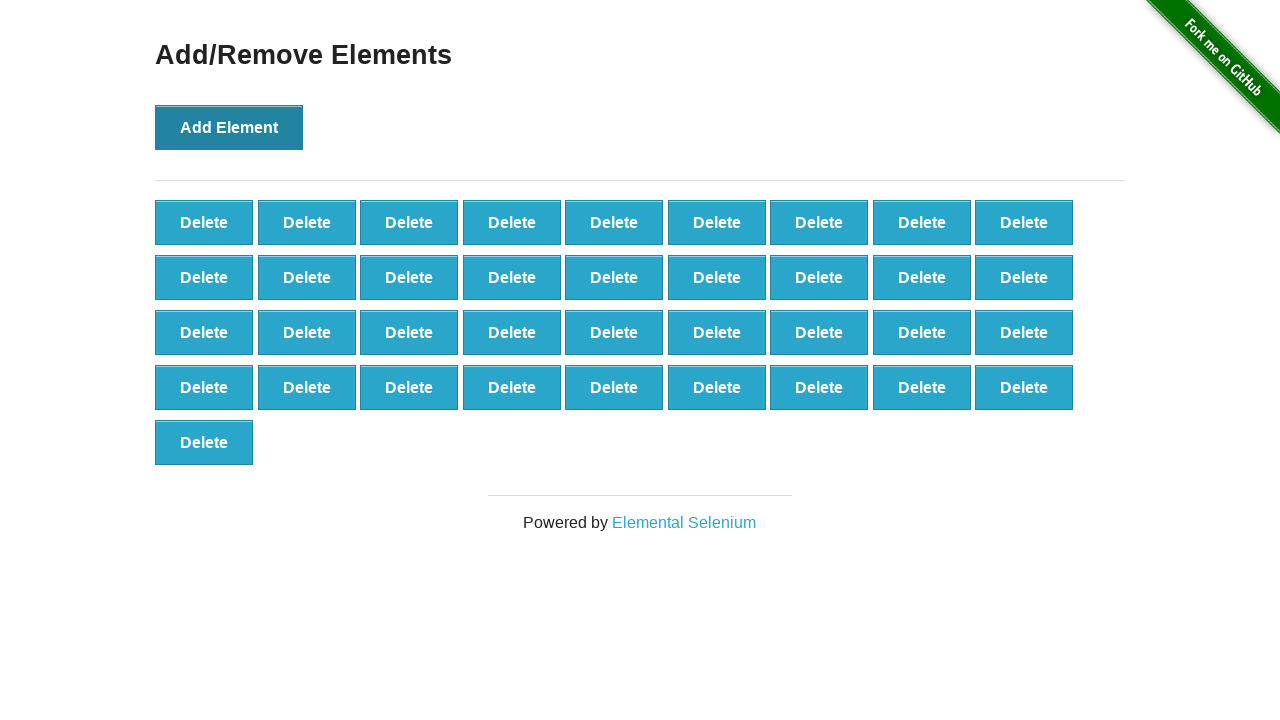

Clicked 'Add Element' button (iteration 38/100) at (229, 127) on button[onclick='addElement()']
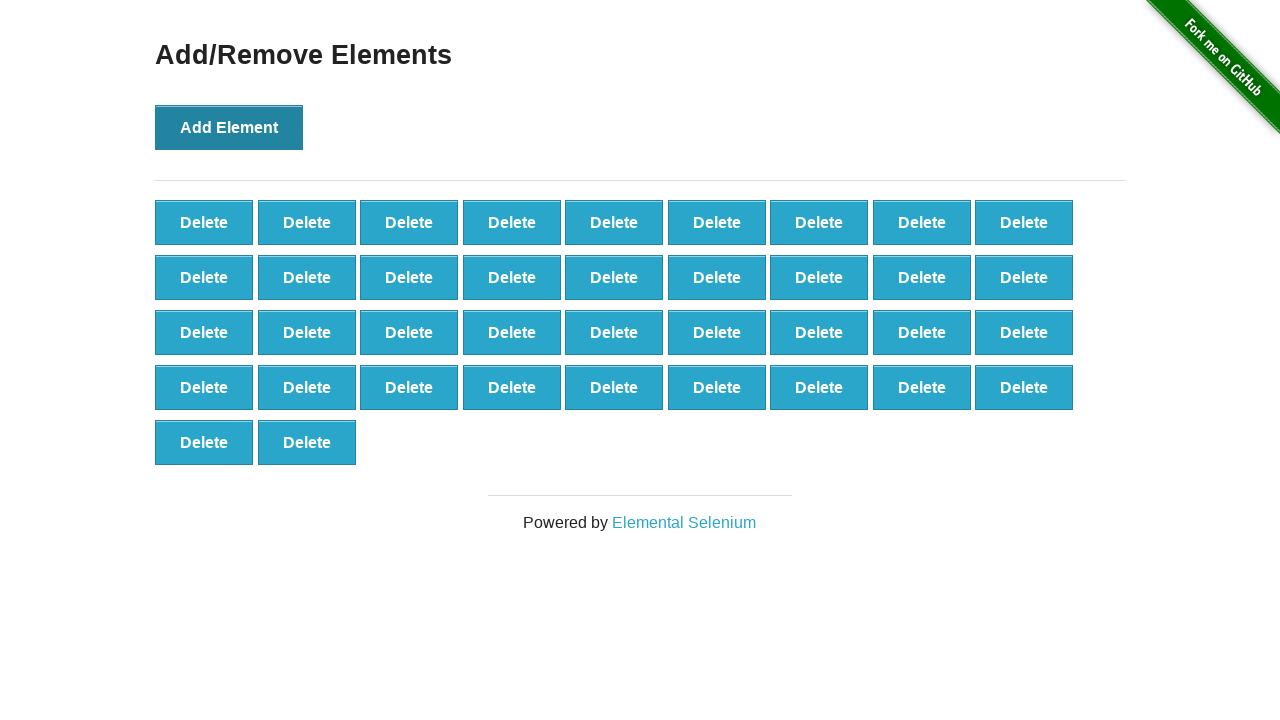

Clicked 'Add Element' button (iteration 39/100) at (229, 127) on button[onclick='addElement()']
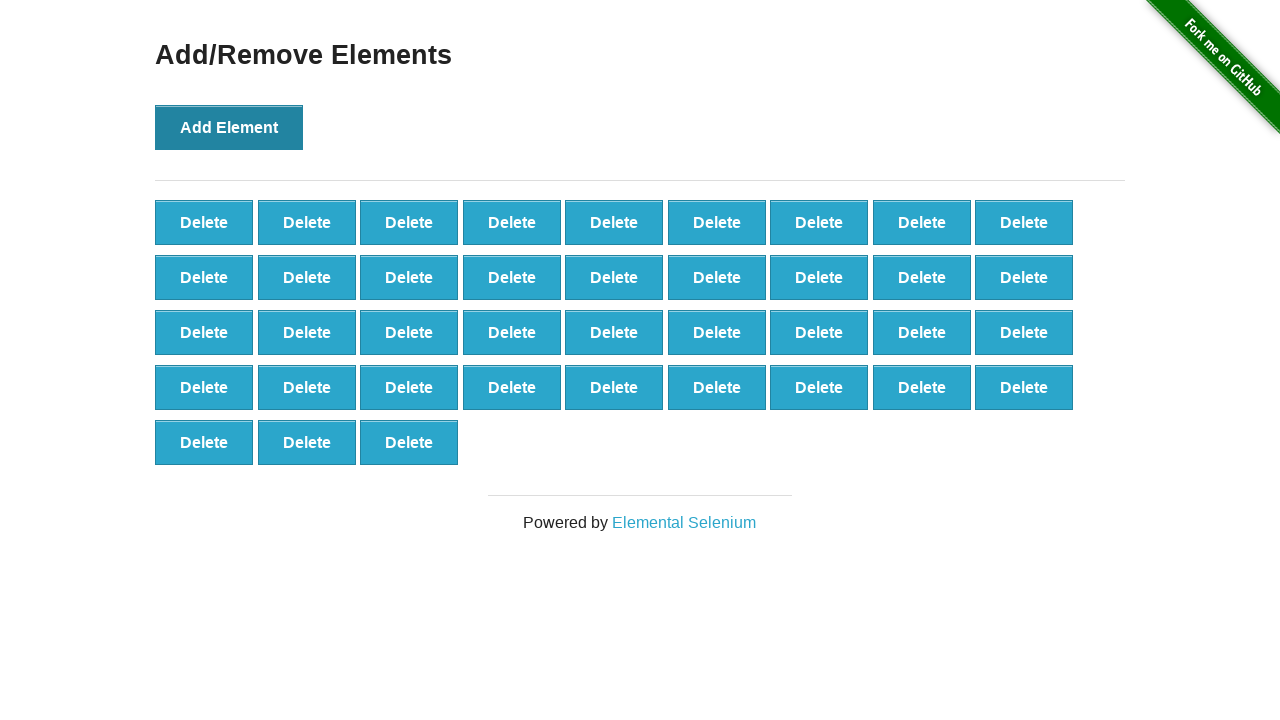

Clicked 'Add Element' button (iteration 40/100) at (229, 127) on button[onclick='addElement()']
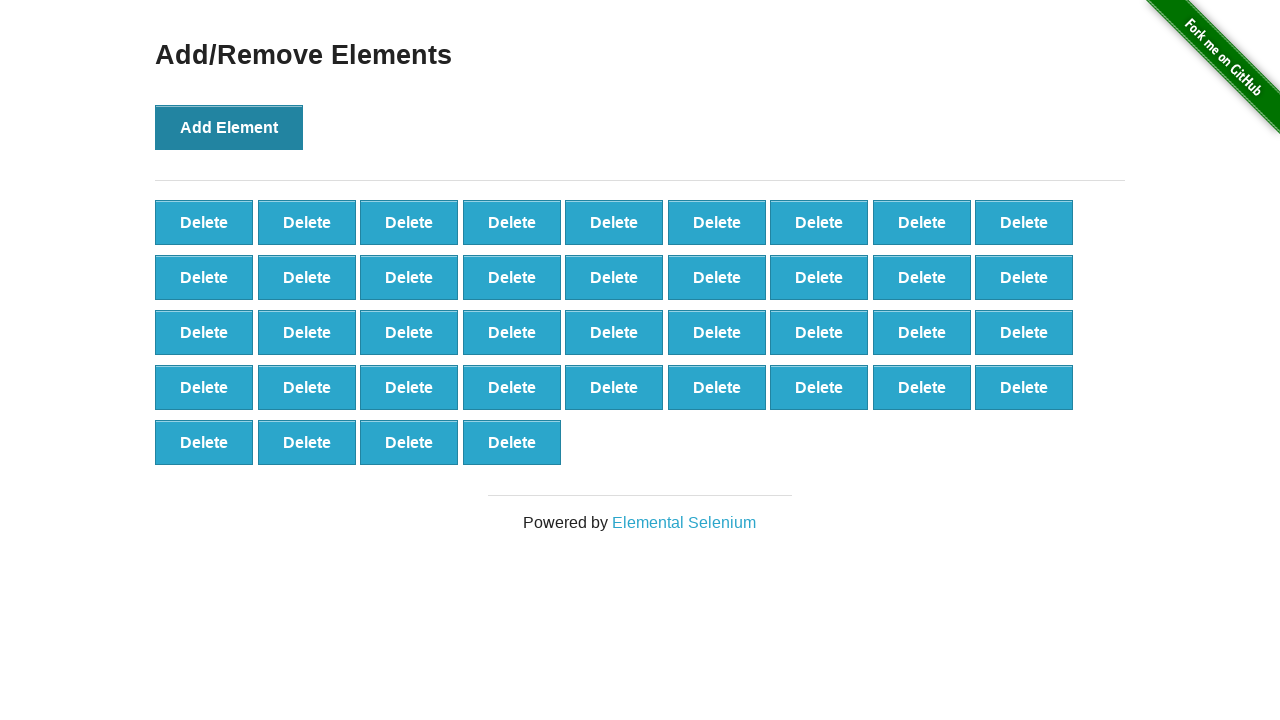

Clicked 'Add Element' button (iteration 41/100) at (229, 127) on button[onclick='addElement()']
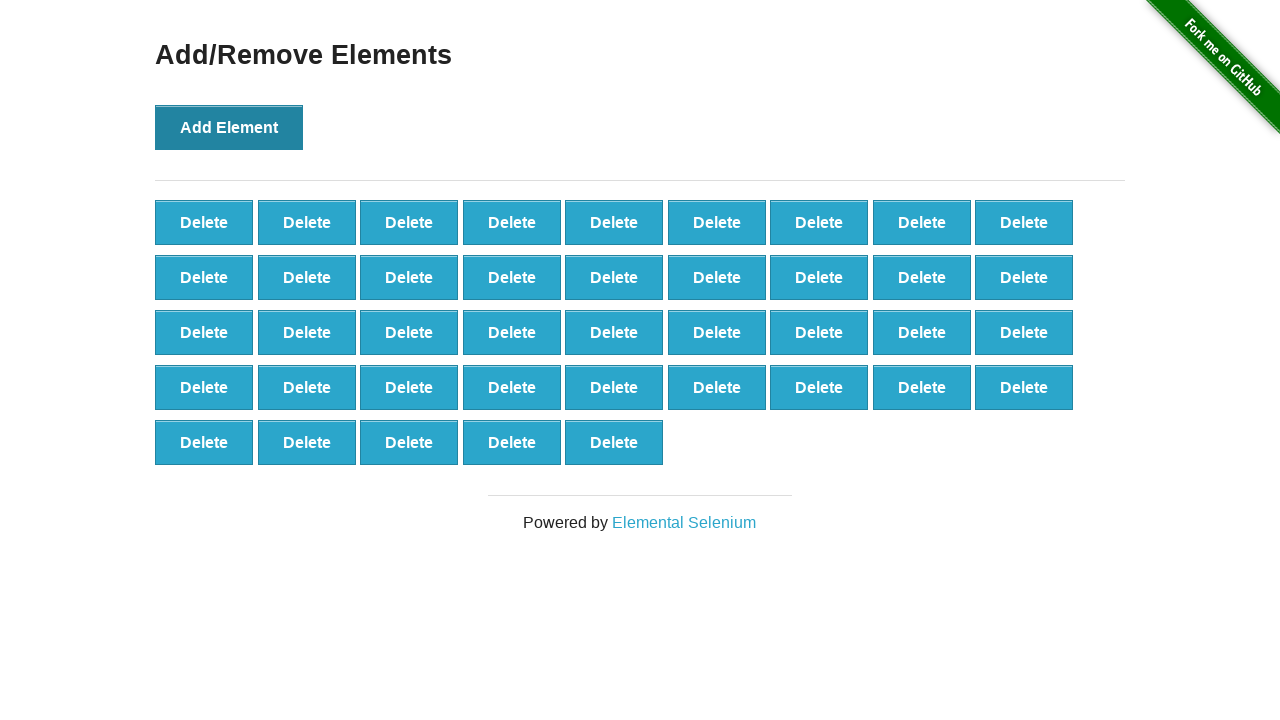

Clicked 'Add Element' button (iteration 42/100) at (229, 127) on button[onclick='addElement()']
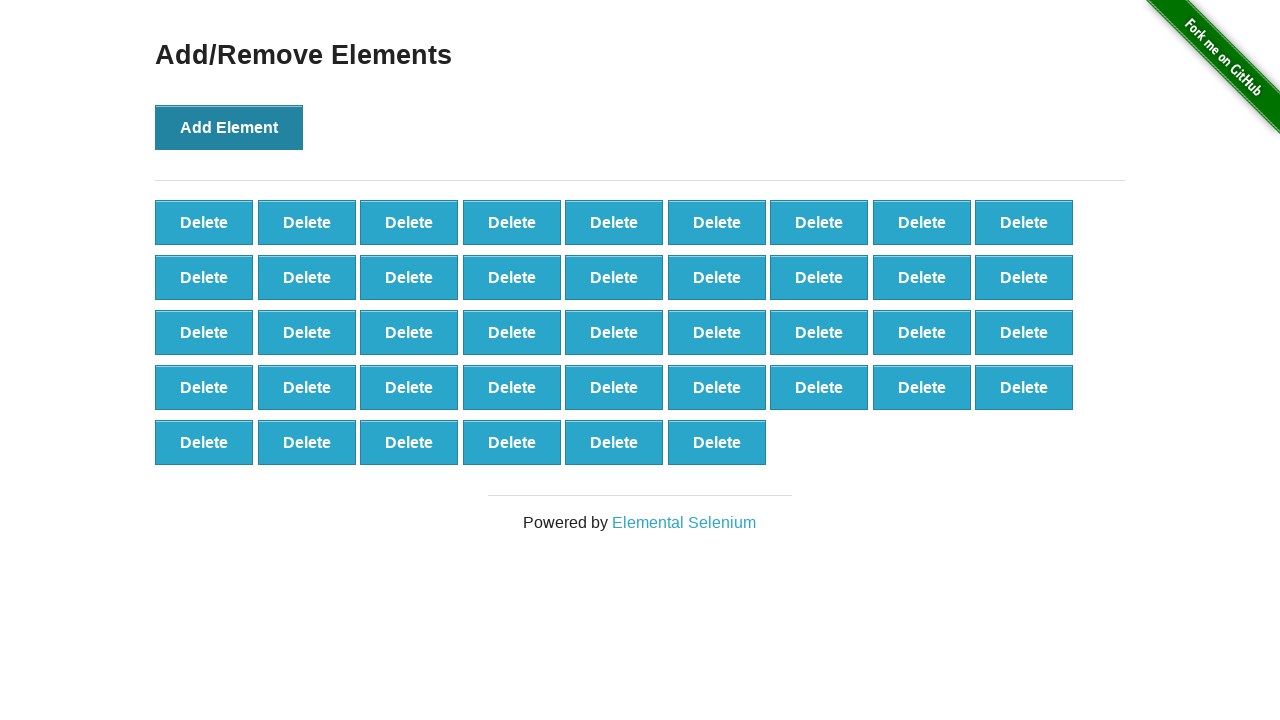

Clicked 'Add Element' button (iteration 43/100) at (229, 127) on button[onclick='addElement()']
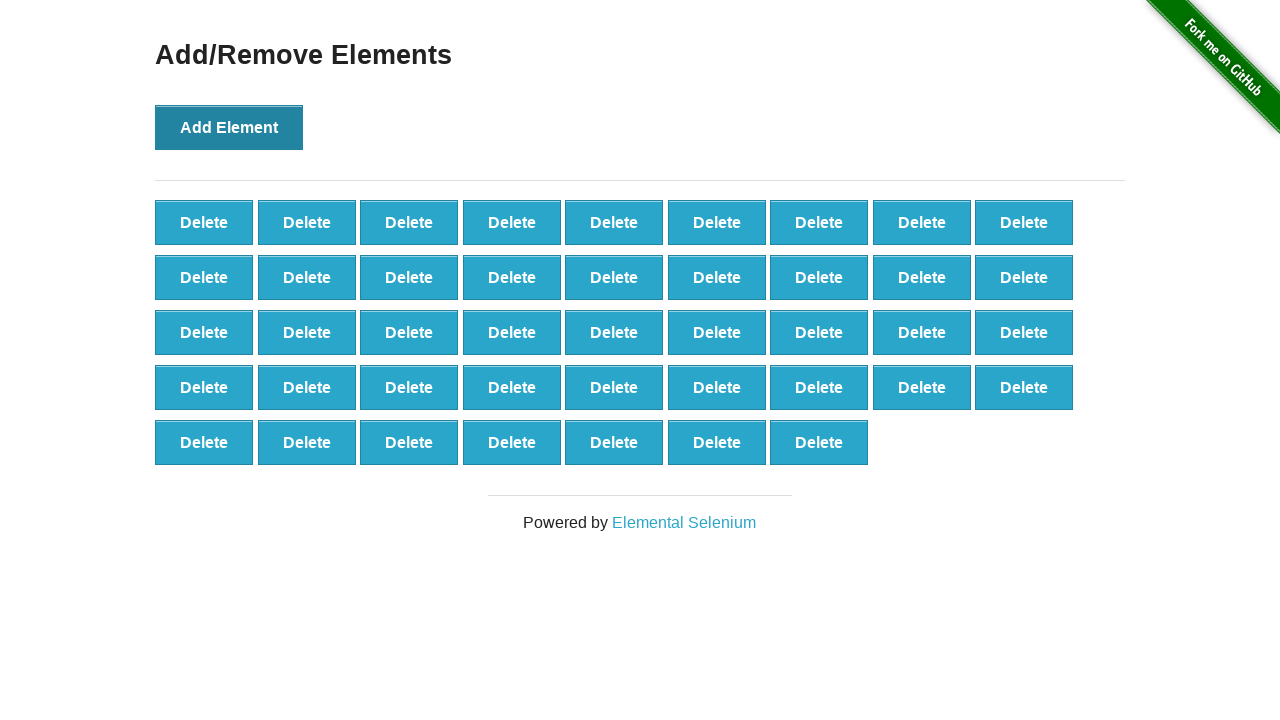

Clicked 'Add Element' button (iteration 44/100) at (229, 127) on button[onclick='addElement()']
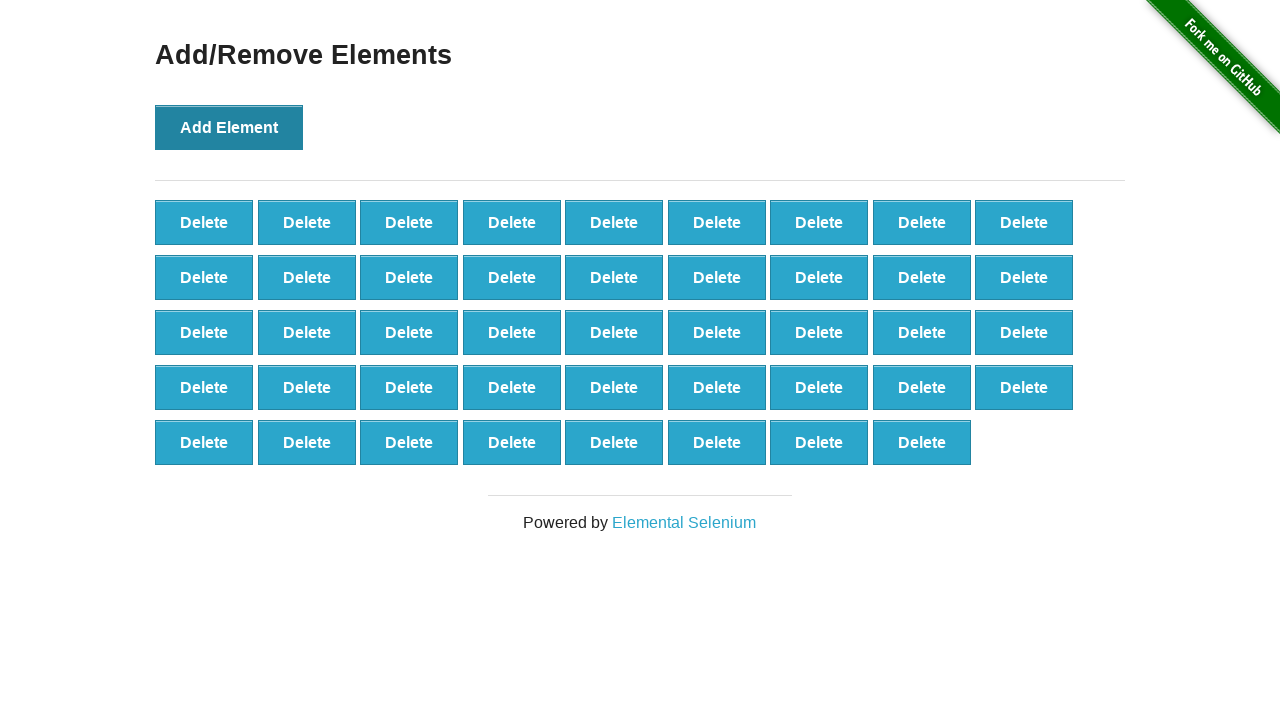

Clicked 'Add Element' button (iteration 45/100) at (229, 127) on button[onclick='addElement()']
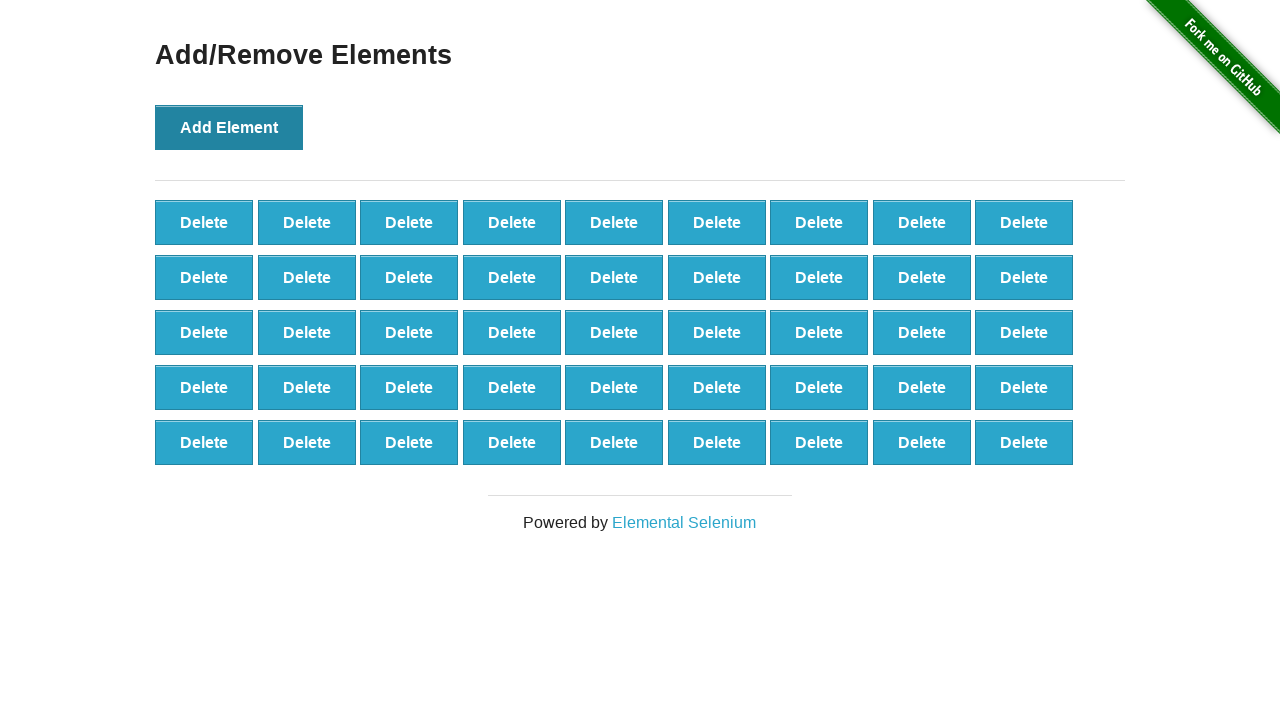

Clicked 'Add Element' button (iteration 46/100) at (229, 127) on button[onclick='addElement()']
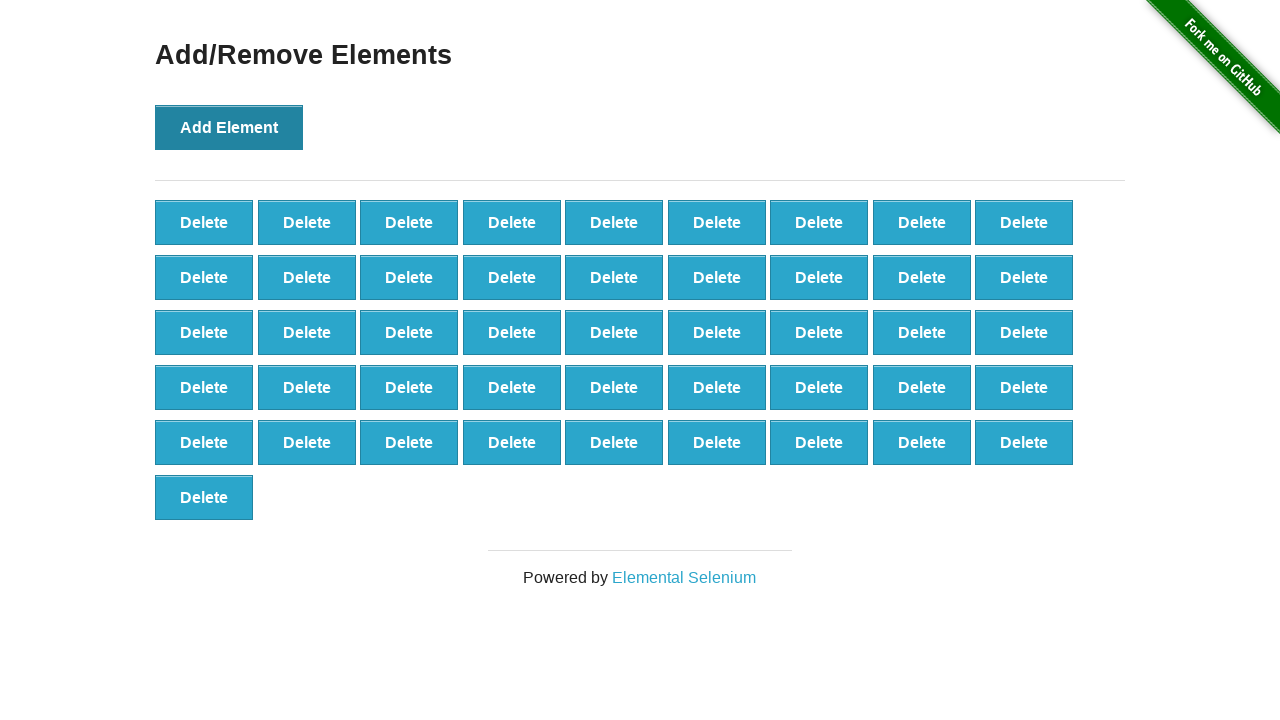

Clicked 'Add Element' button (iteration 47/100) at (229, 127) on button[onclick='addElement()']
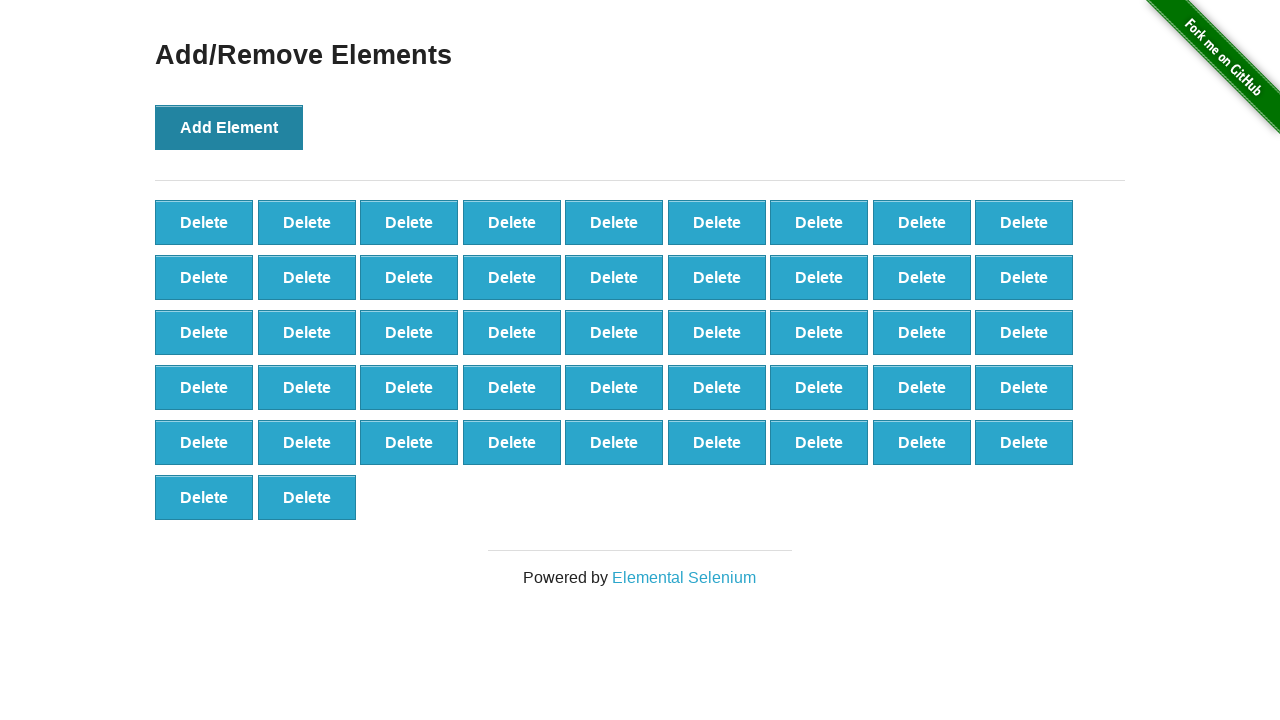

Clicked 'Add Element' button (iteration 48/100) at (229, 127) on button[onclick='addElement()']
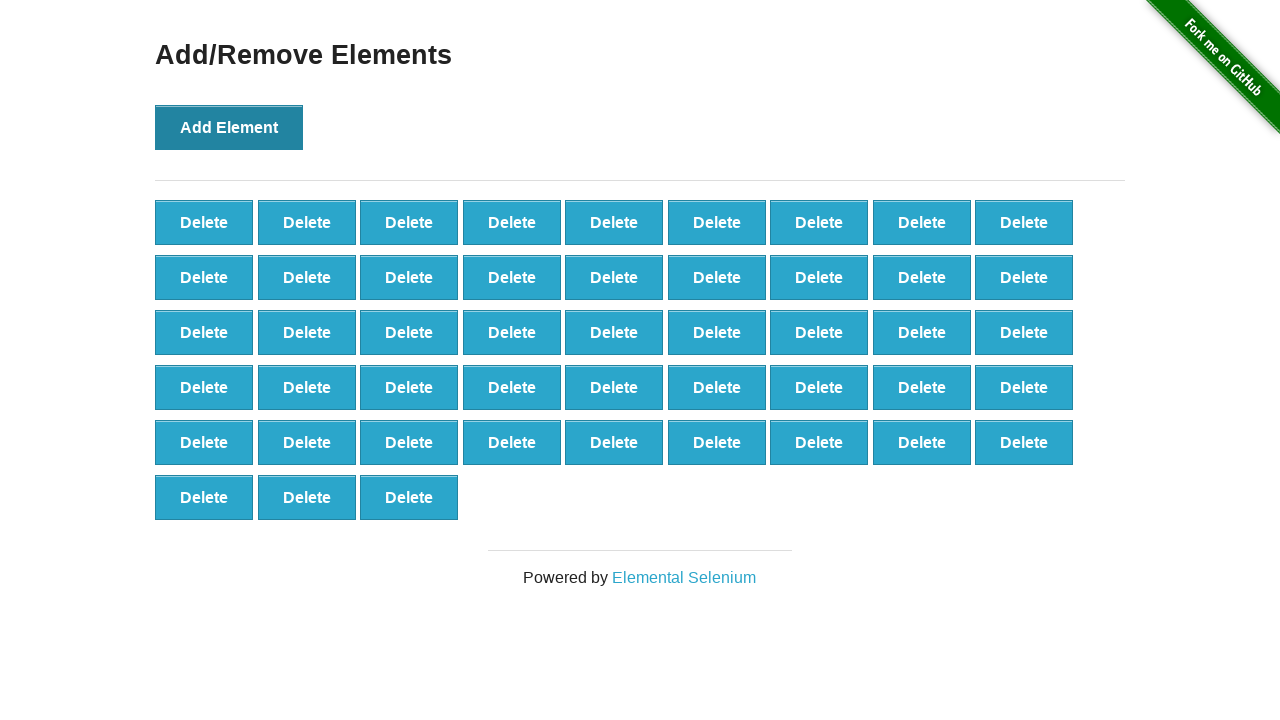

Clicked 'Add Element' button (iteration 49/100) at (229, 127) on button[onclick='addElement()']
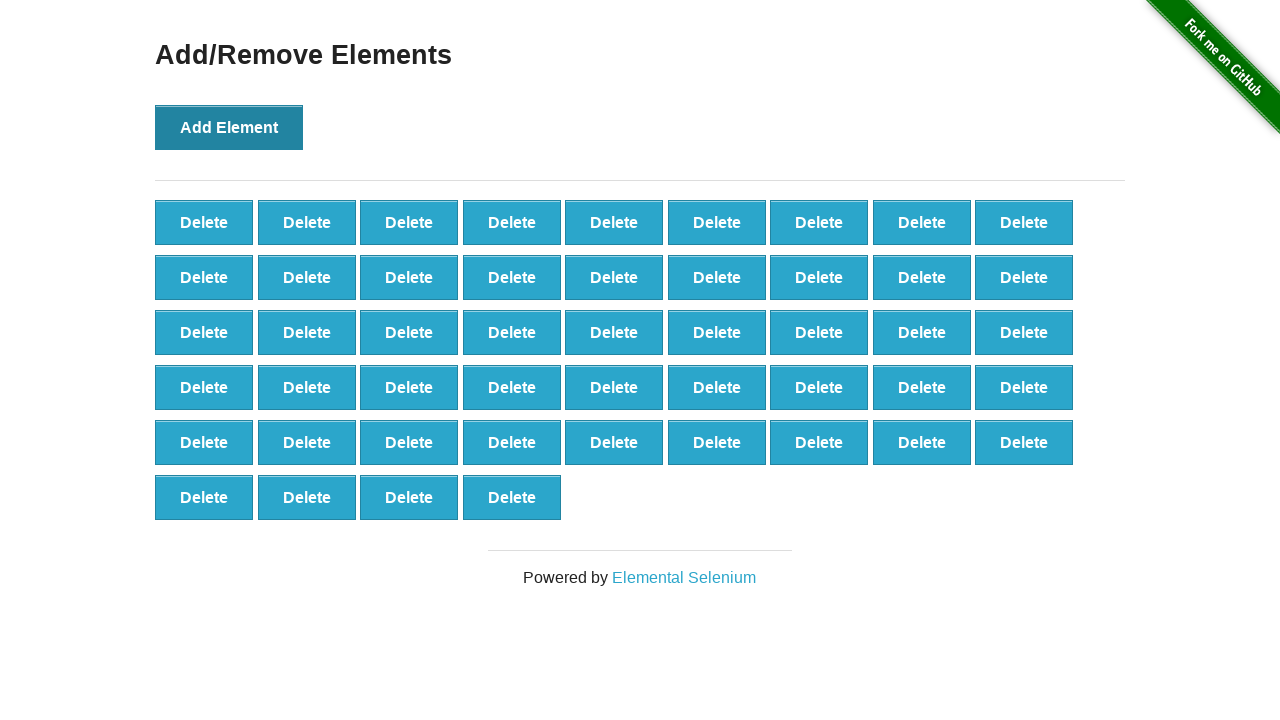

Clicked 'Add Element' button (iteration 50/100) at (229, 127) on button[onclick='addElement()']
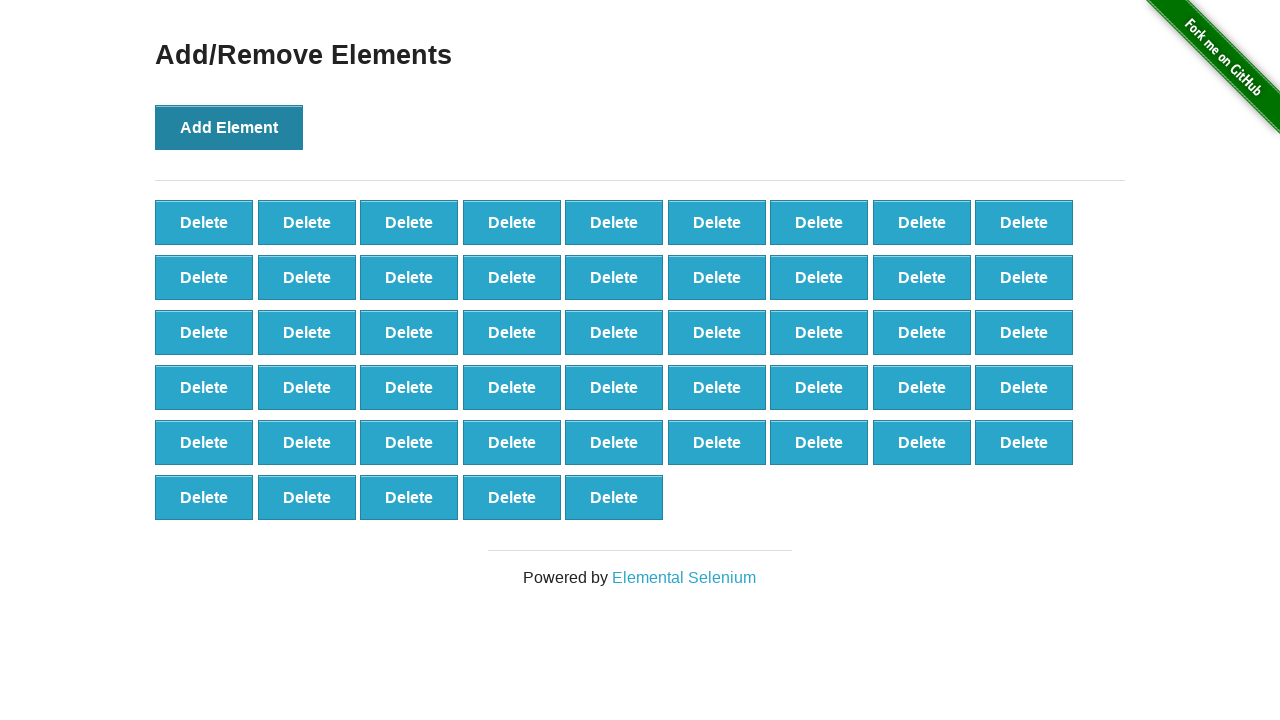

Clicked 'Add Element' button (iteration 51/100) at (229, 127) on button[onclick='addElement()']
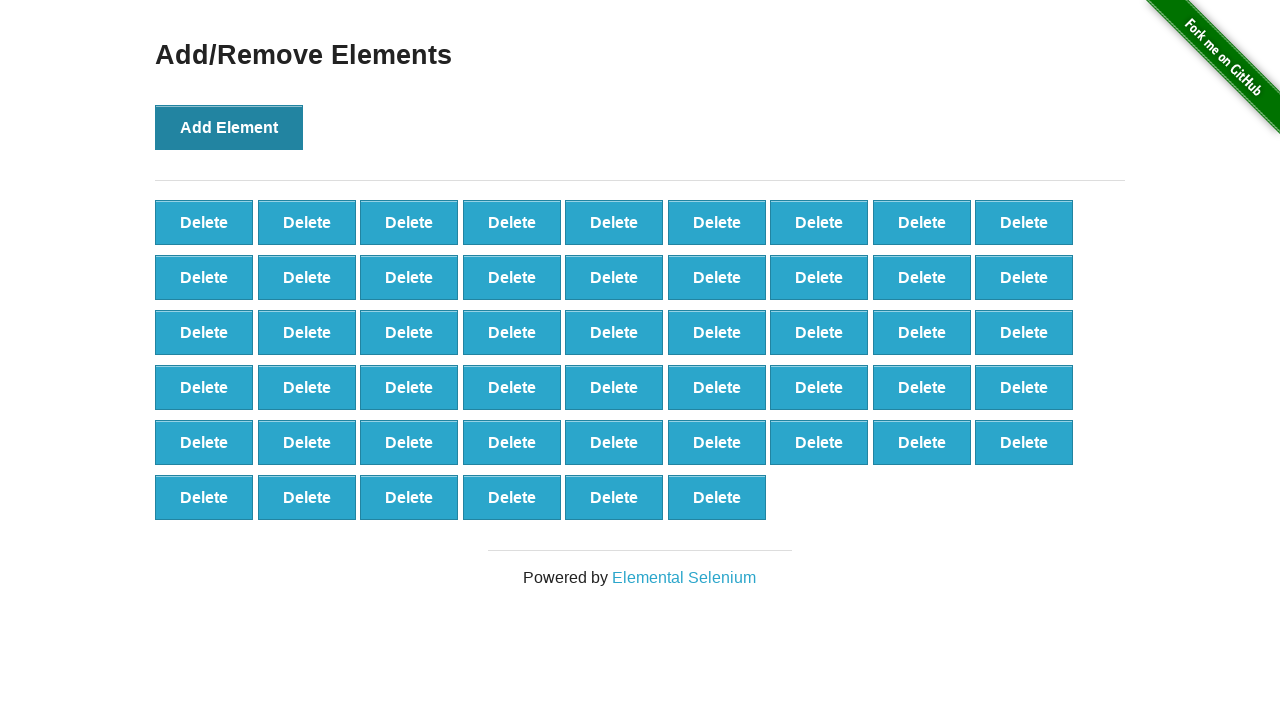

Clicked 'Add Element' button (iteration 52/100) at (229, 127) on button[onclick='addElement()']
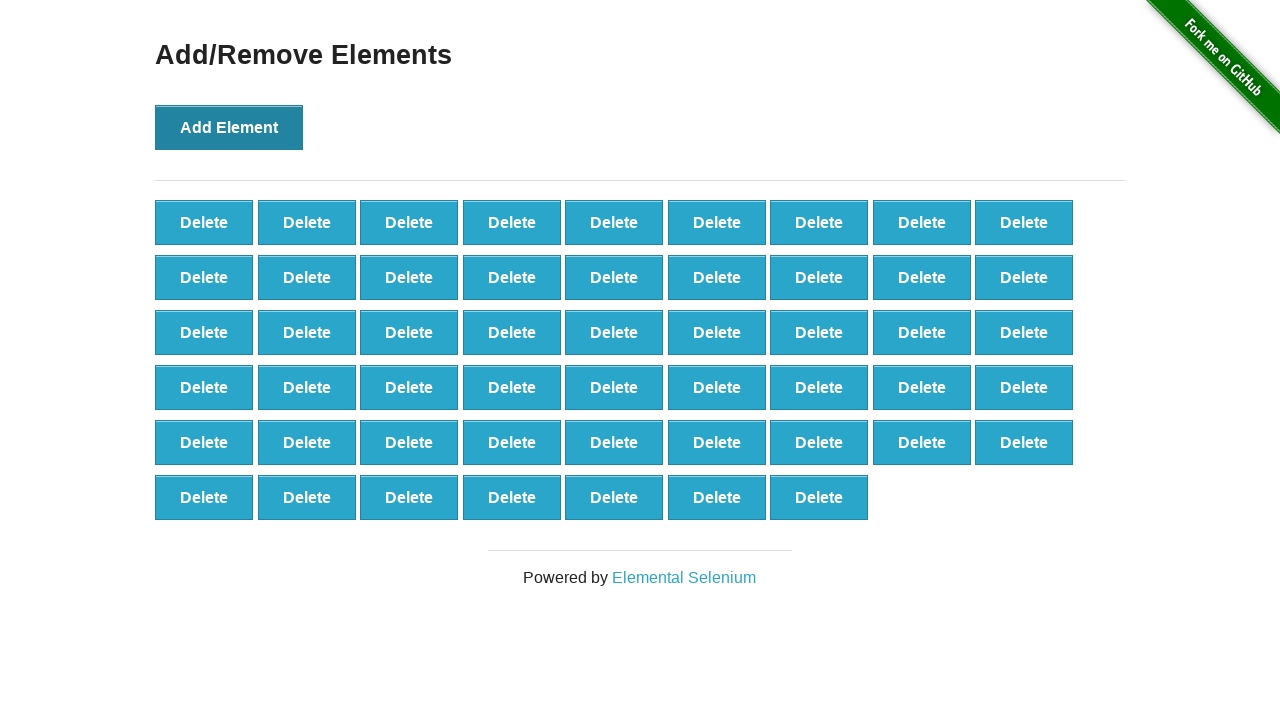

Clicked 'Add Element' button (iteration 53/100) at (229, 127) on button[onclick='addElement()']
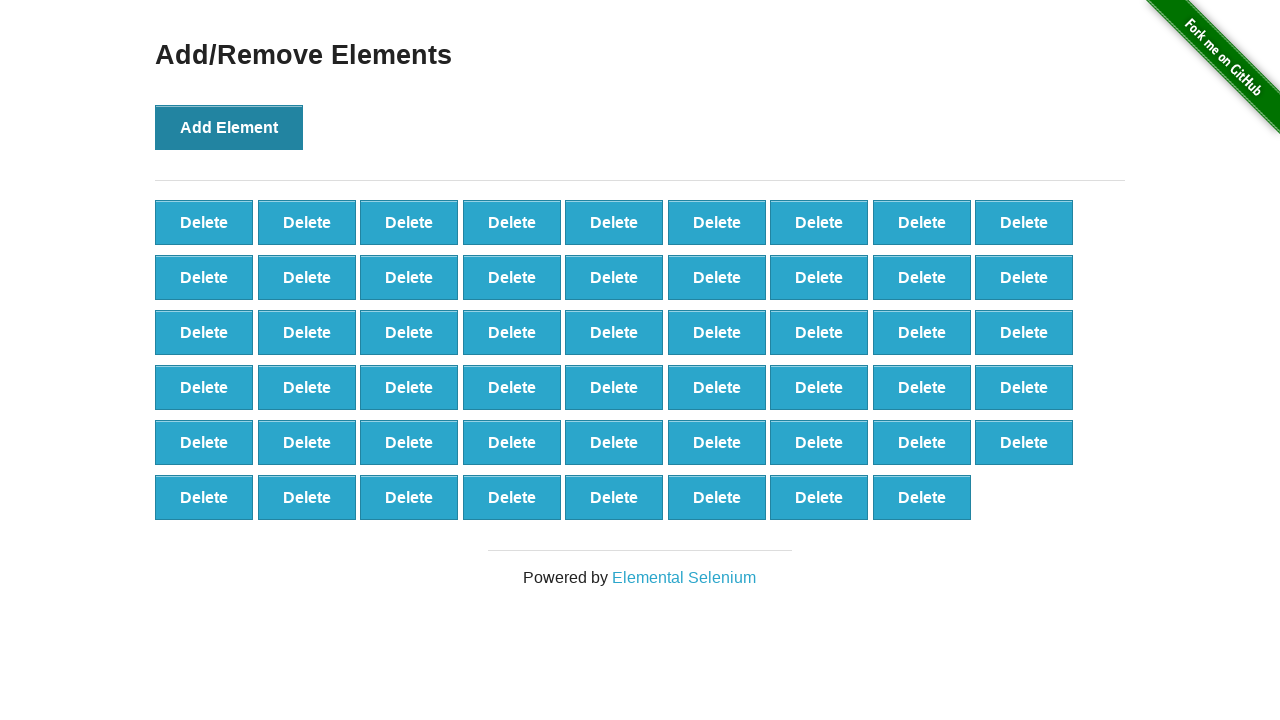

Clicked 'Add Element' button (iteration 54/100) at (229, 127) on button[onclick='addElement()']
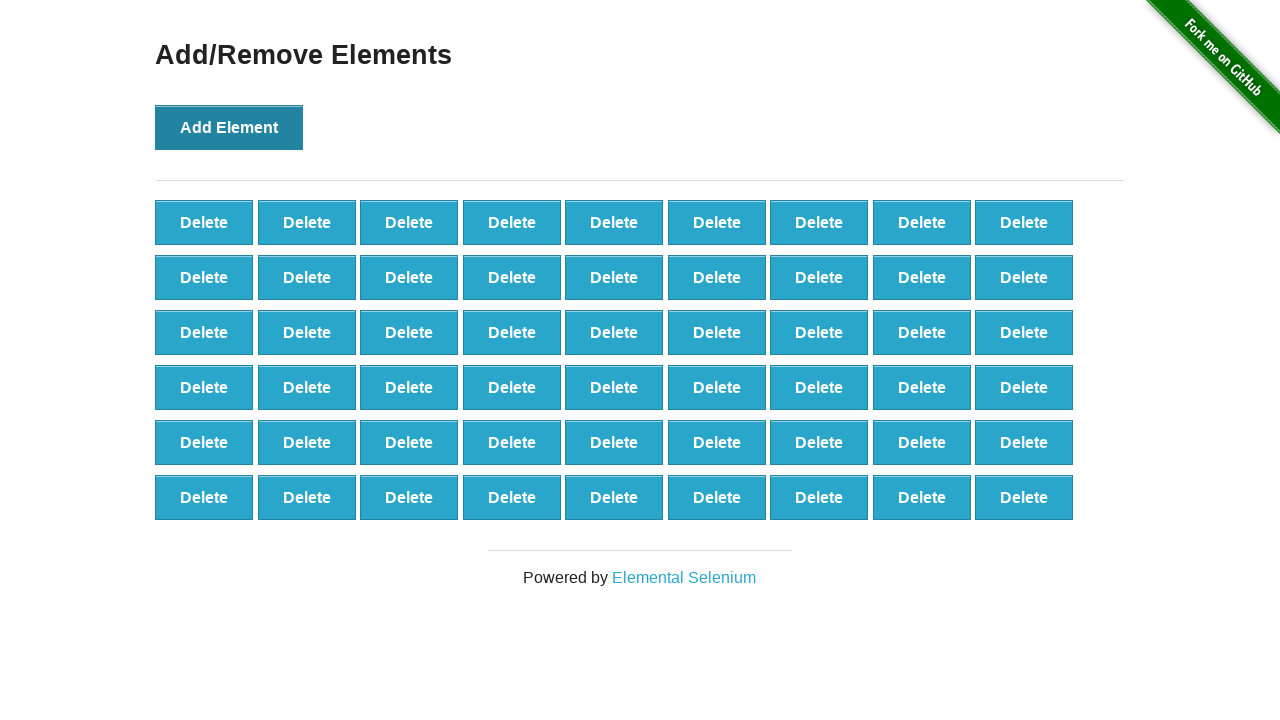

Clicked 'Add Element' button (iteration 55/100) at (229, 127) on button[onclick='addElement()']
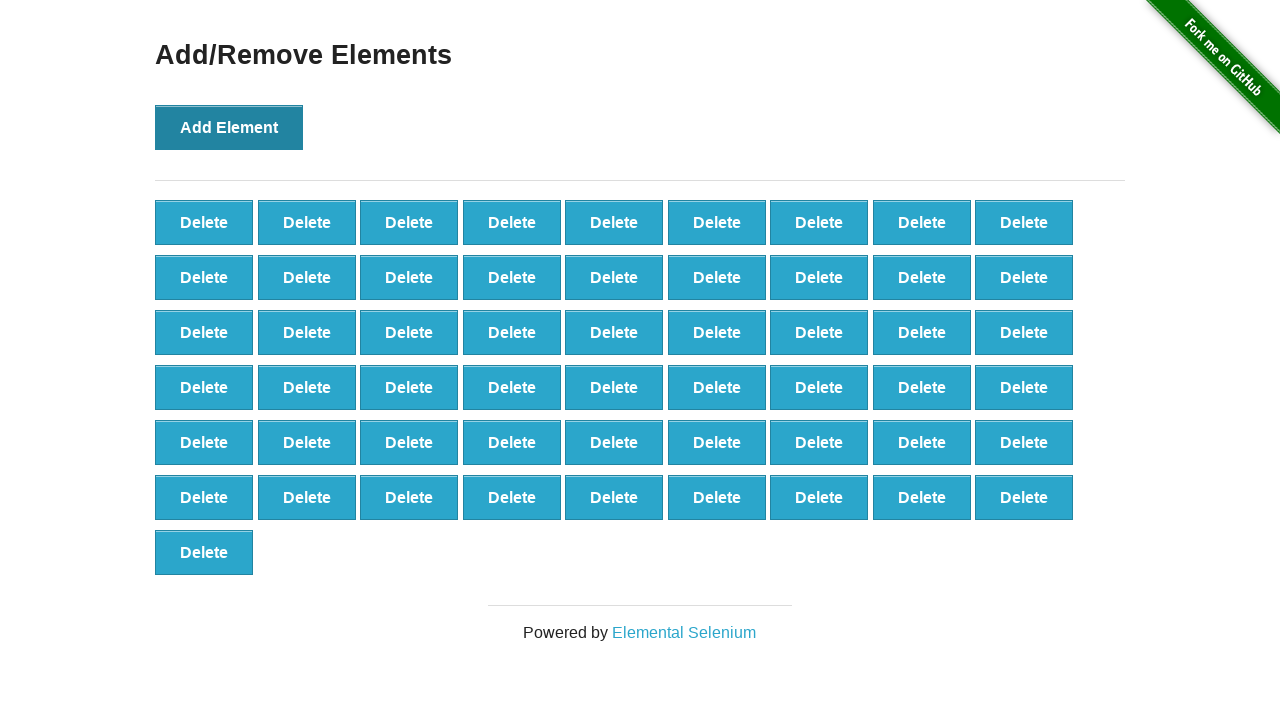

Clicked 'Add Element' button (iteration 56/100) at (229, 127) on button[onclick='addElement()']
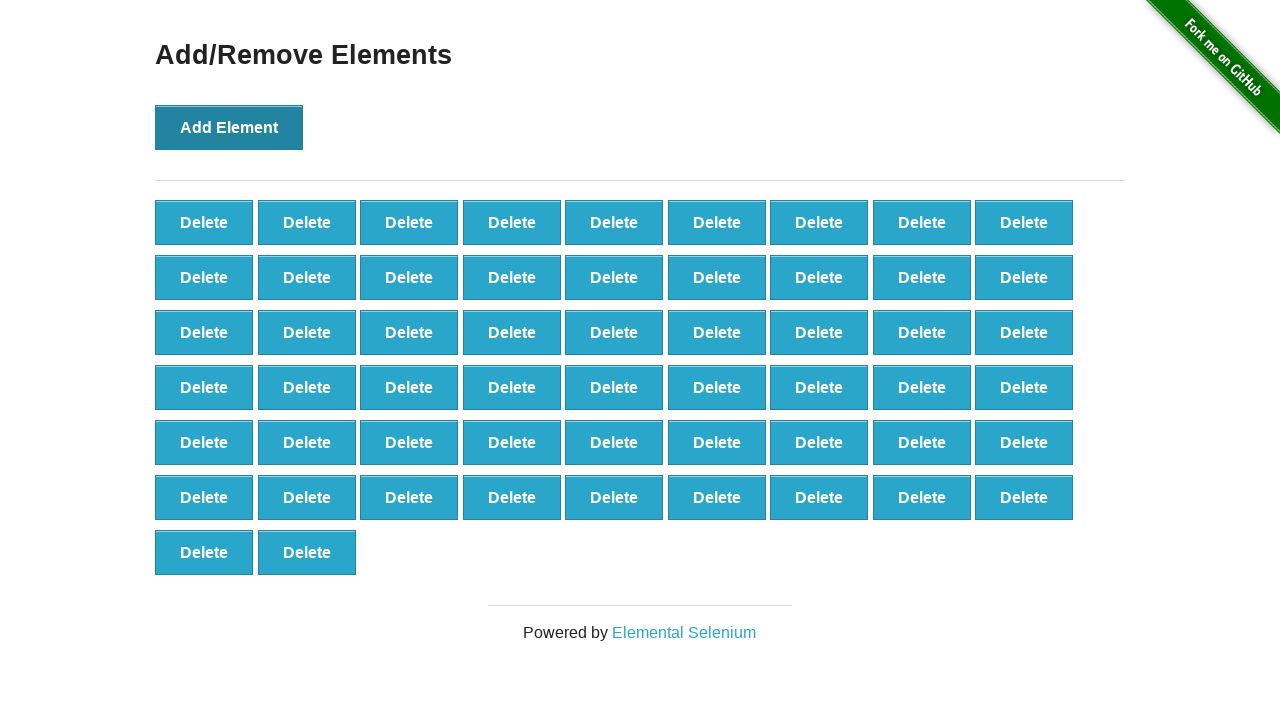

Clicked 'Add Element' button (iteration 57/100) at (229, 127) on button[onclick='addElement()']
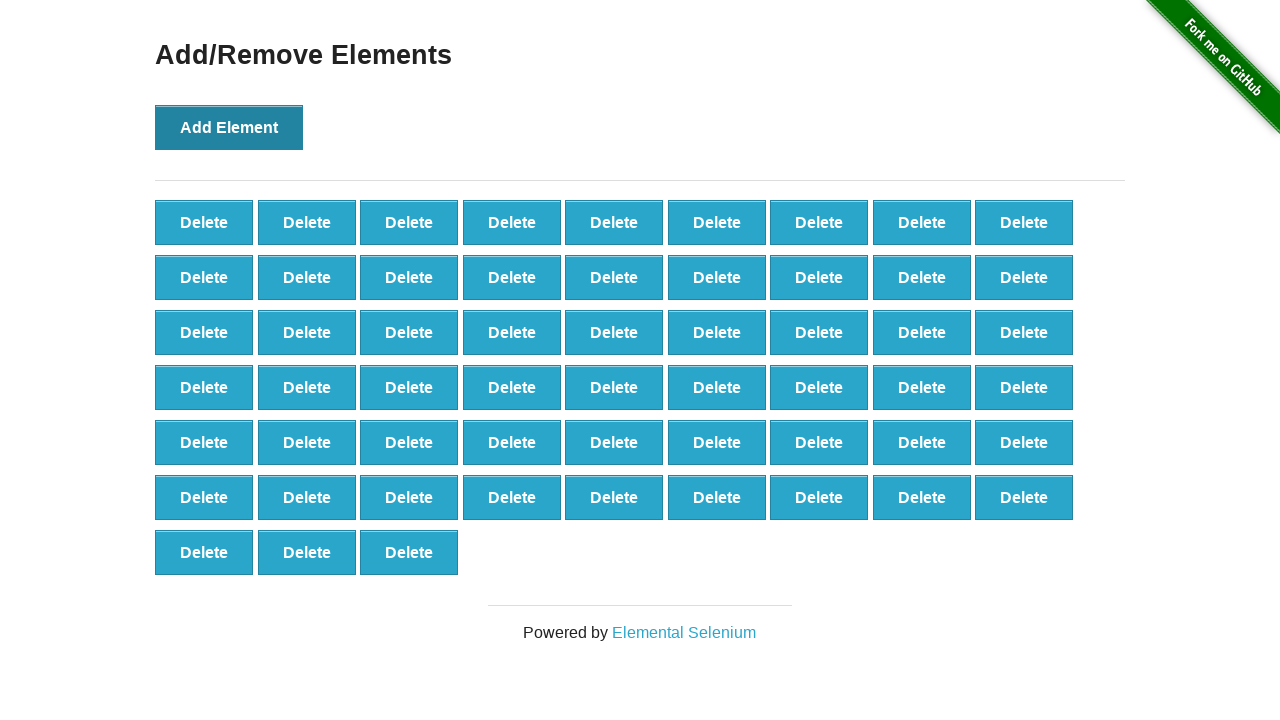

Clicked 'Add Element' button (iteration 58/100) at (229, 127) on button[onclick='addElement()']
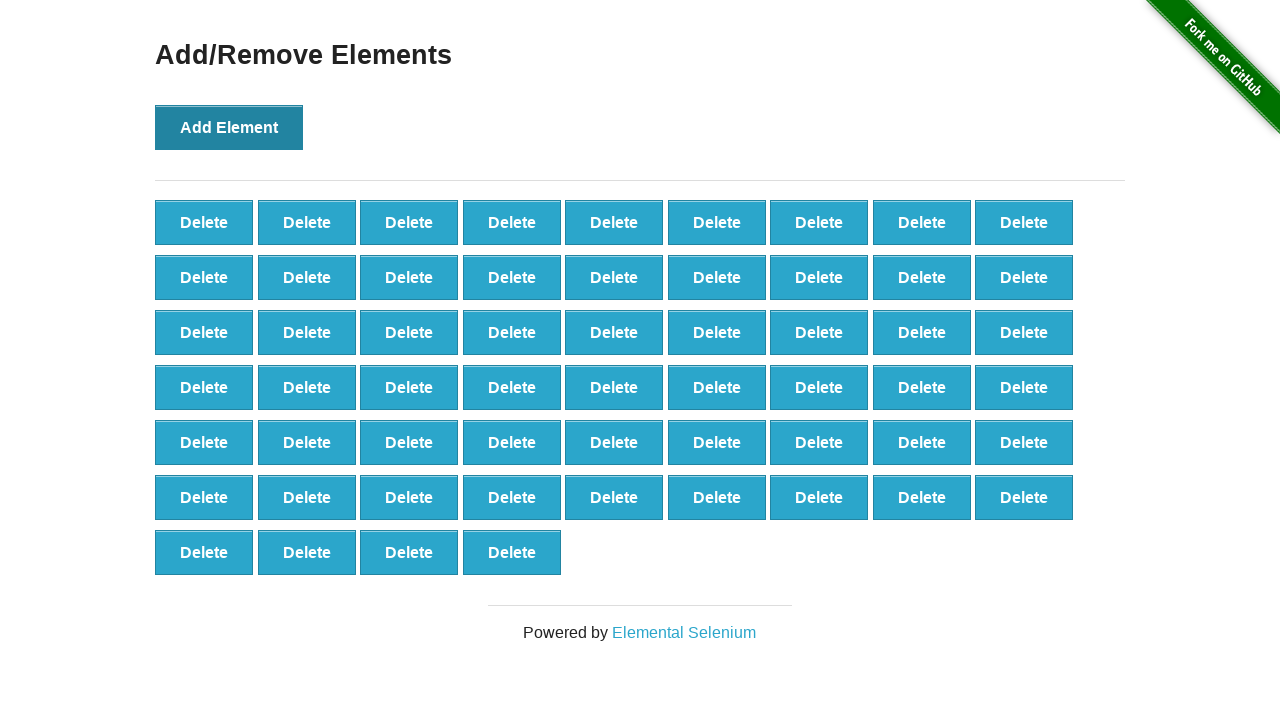

Clicked 'Add Element' button (iteration 59/100) at (229, 127) on button[onclick='addElement()']
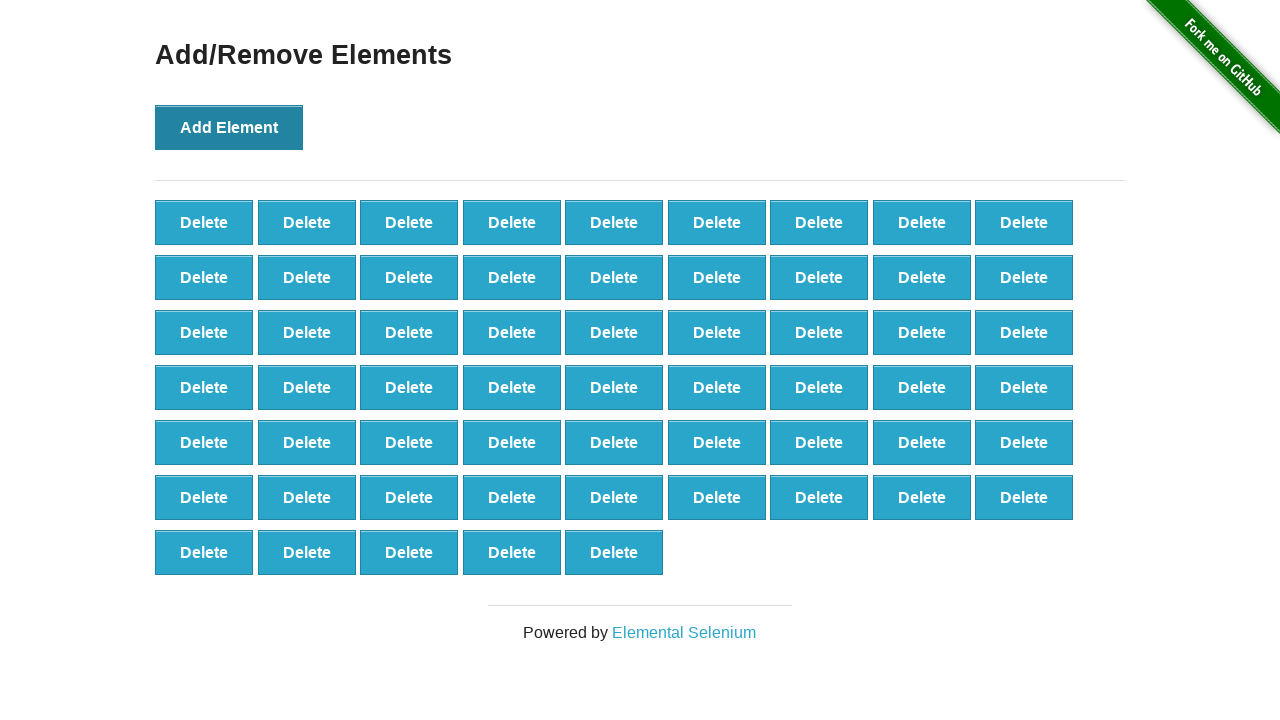

Clicked 'Add Element' button (iteration 60/100) at (229, 127) on button[onclick='addElement()']
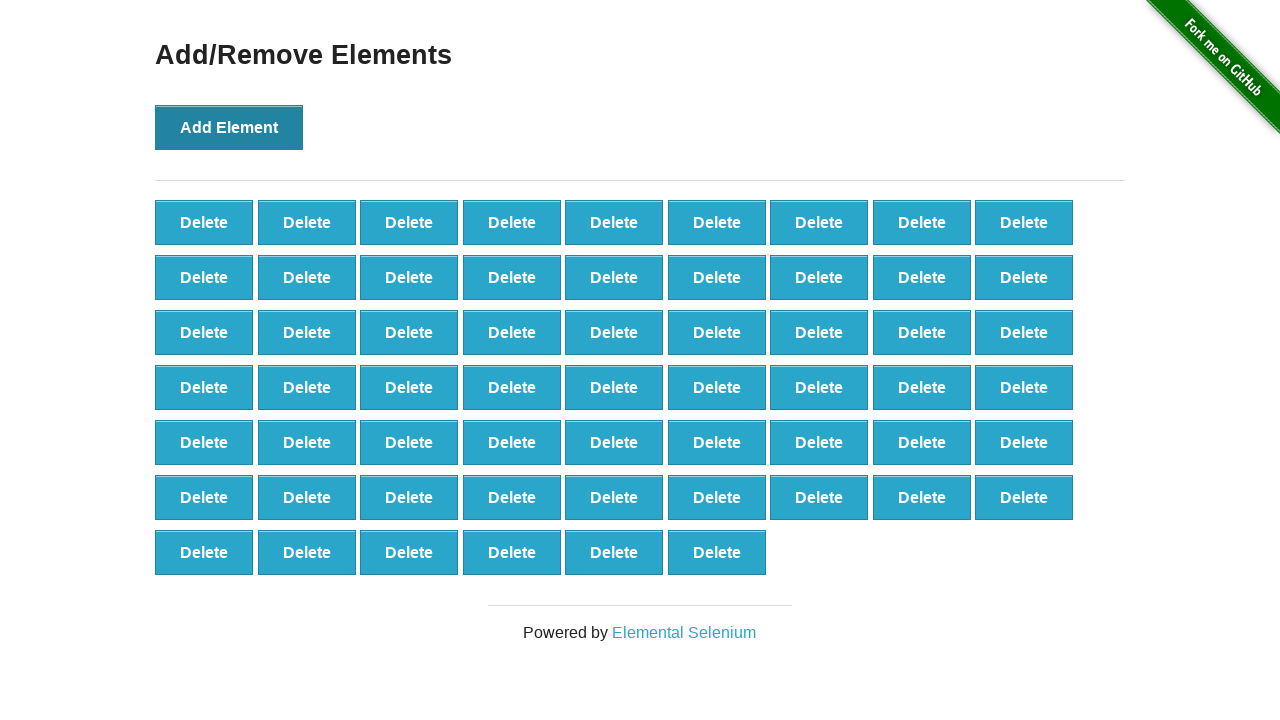

Clicked 'Add Element' button (iteration 61/100) at (229, 127) on button[onclick='addElement()']
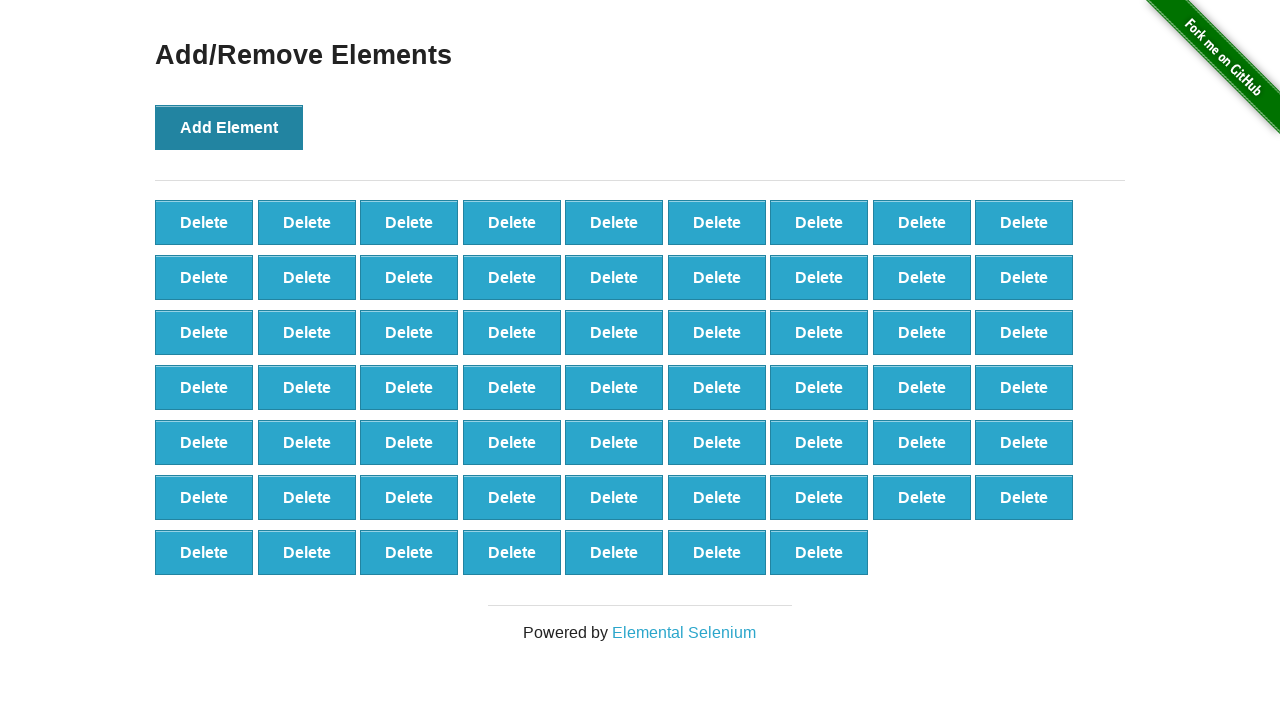

Clicked 'Add Element' button (iteration 62/100) at (229, 127) on button[onclick='addElement()']
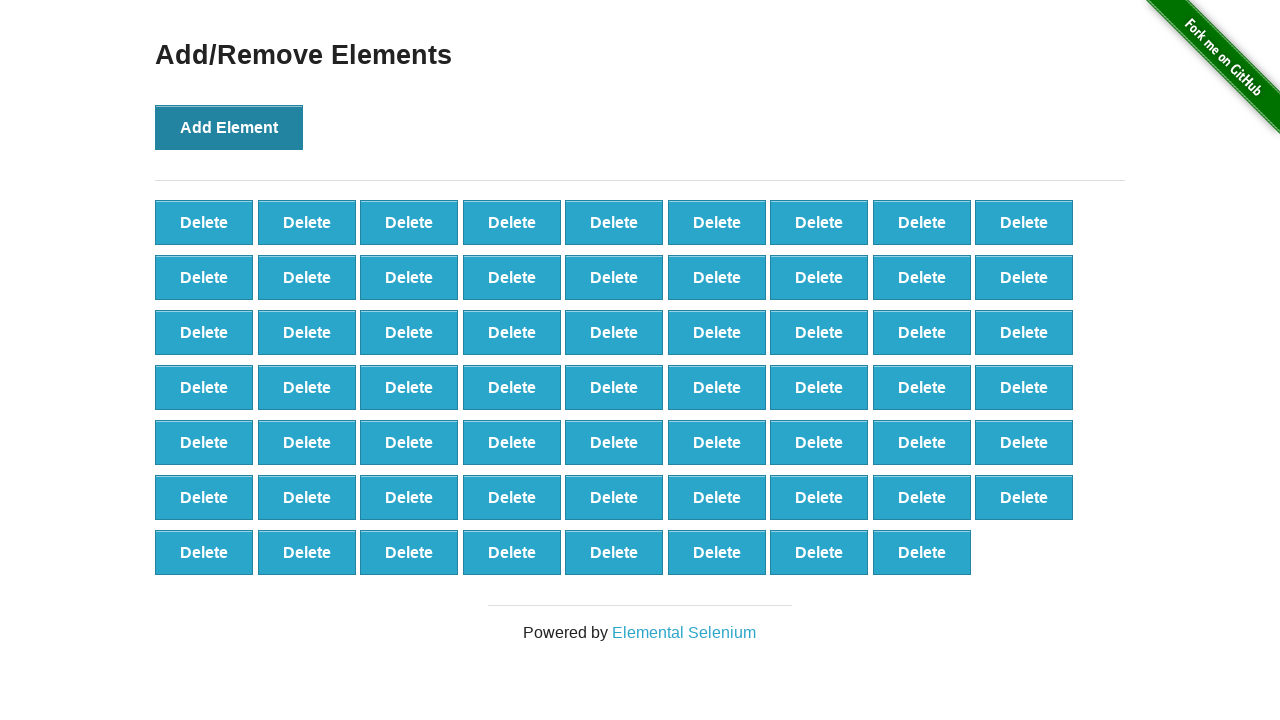

Clicked 'Add Element' button (iteration 63/100) at (229, 127) on button[onclick='addElement()']
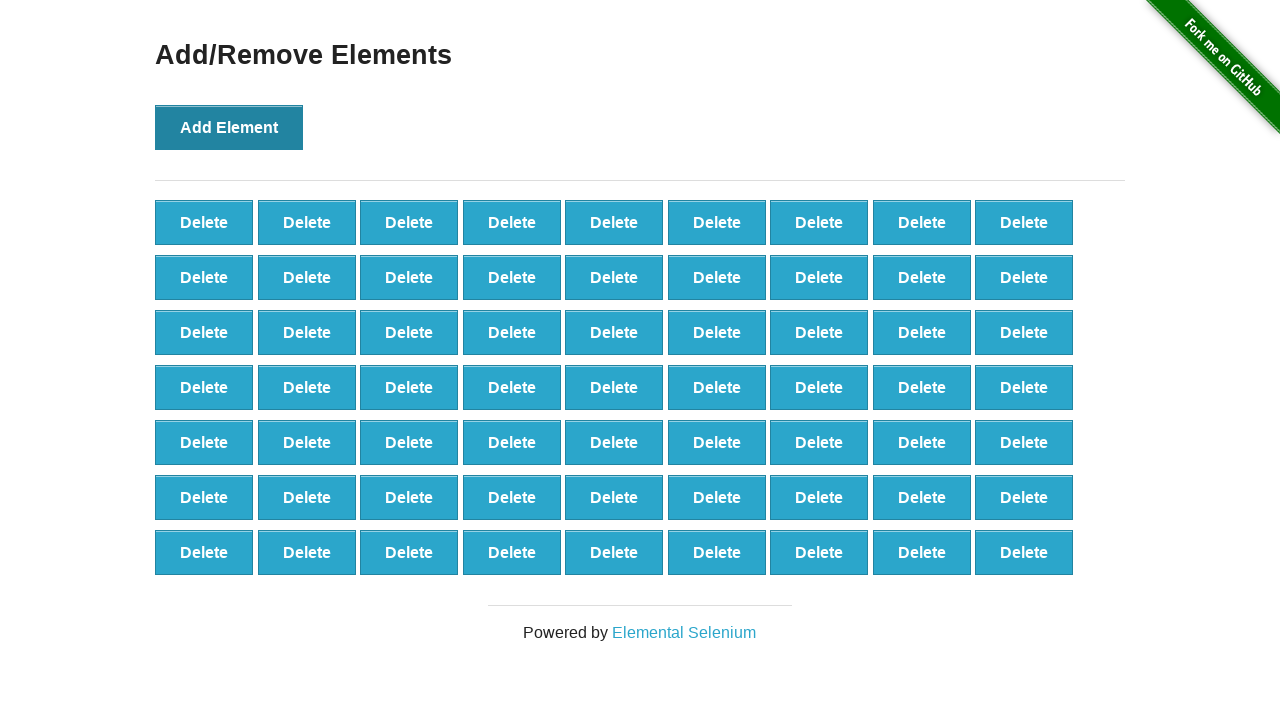

Clicked 'Add Element' button (iteration 64/100) at (229, 127) on button[onclick='addElement()']
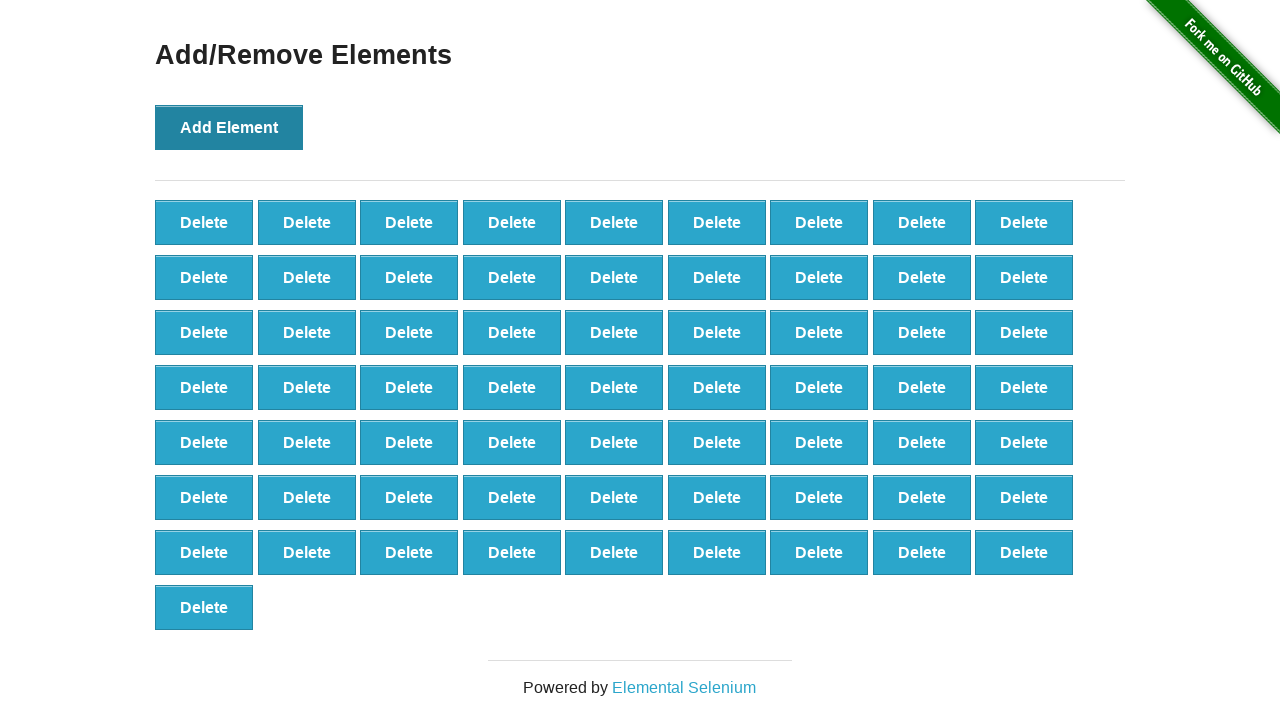

Clicked 'Add Element' button (iteration 65/100) at (229, 127) on button[onclick='addElement()']
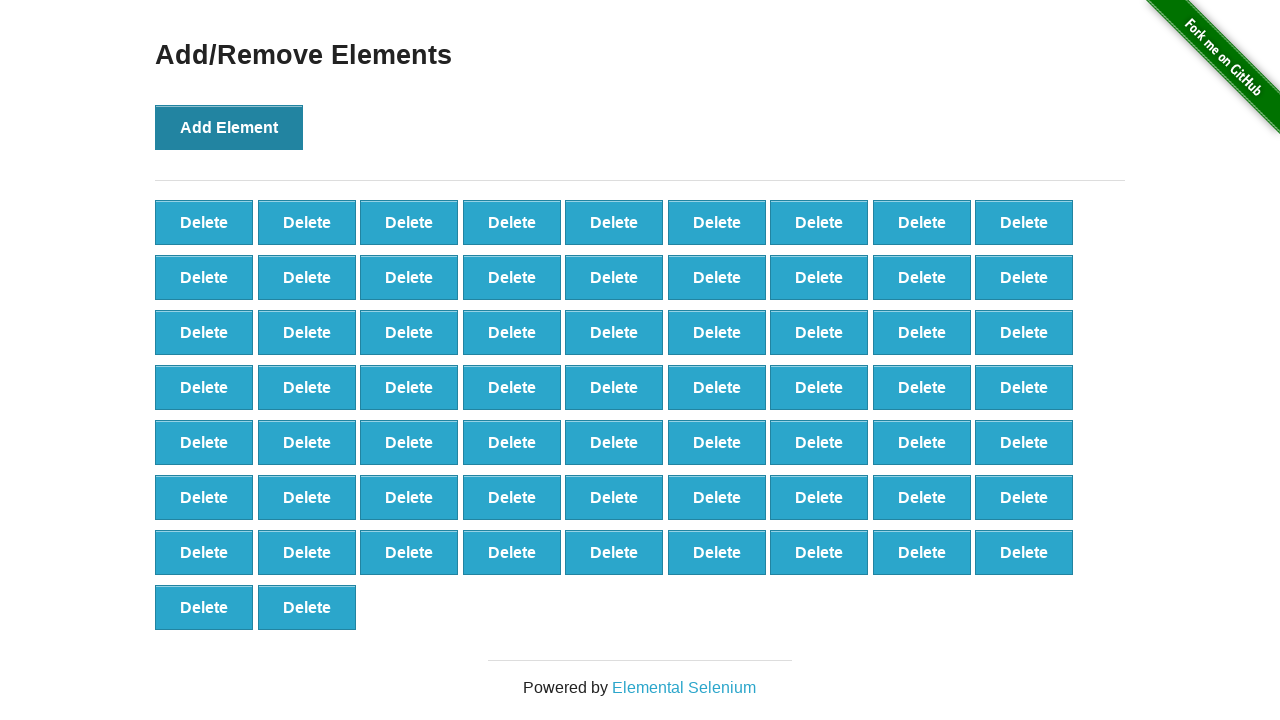

Clicked 'Add Element' button (iteration 66/100) at (229, 127) on button[onclick='addElement()']
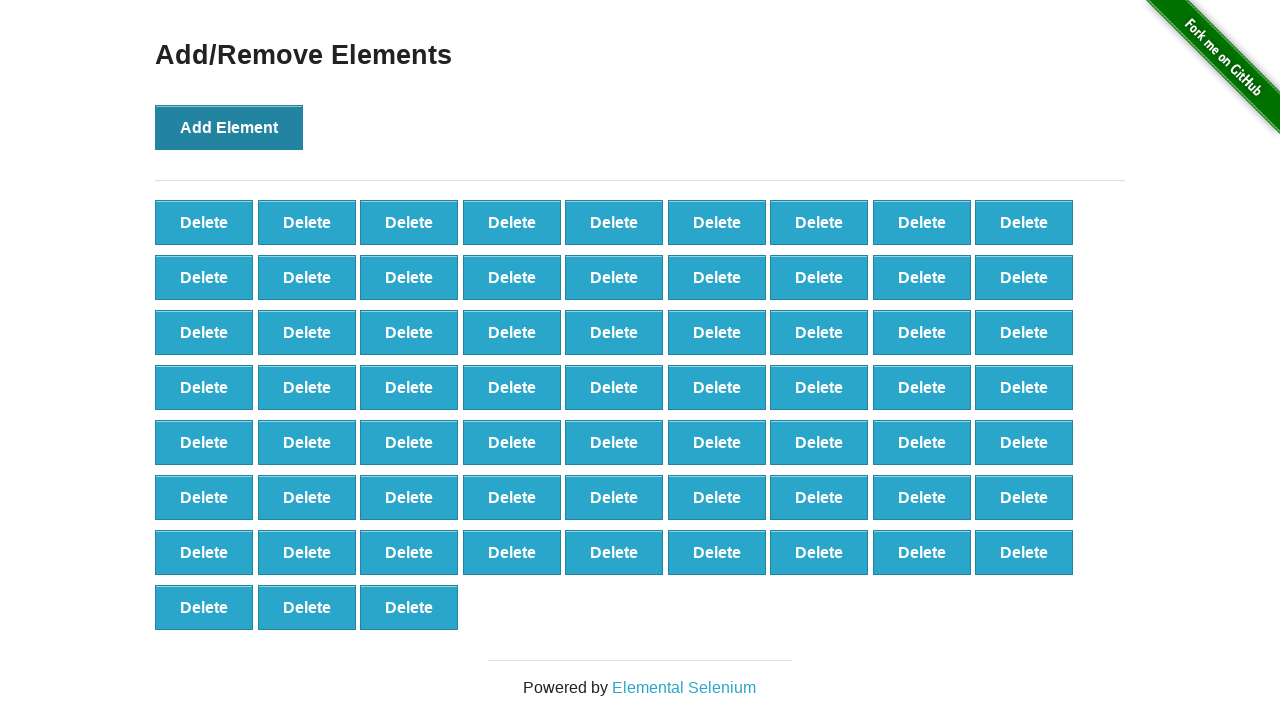

Clicked 'Add Element' button (iteration 67/100) at (229, 127) on button[onclick='addElement()']
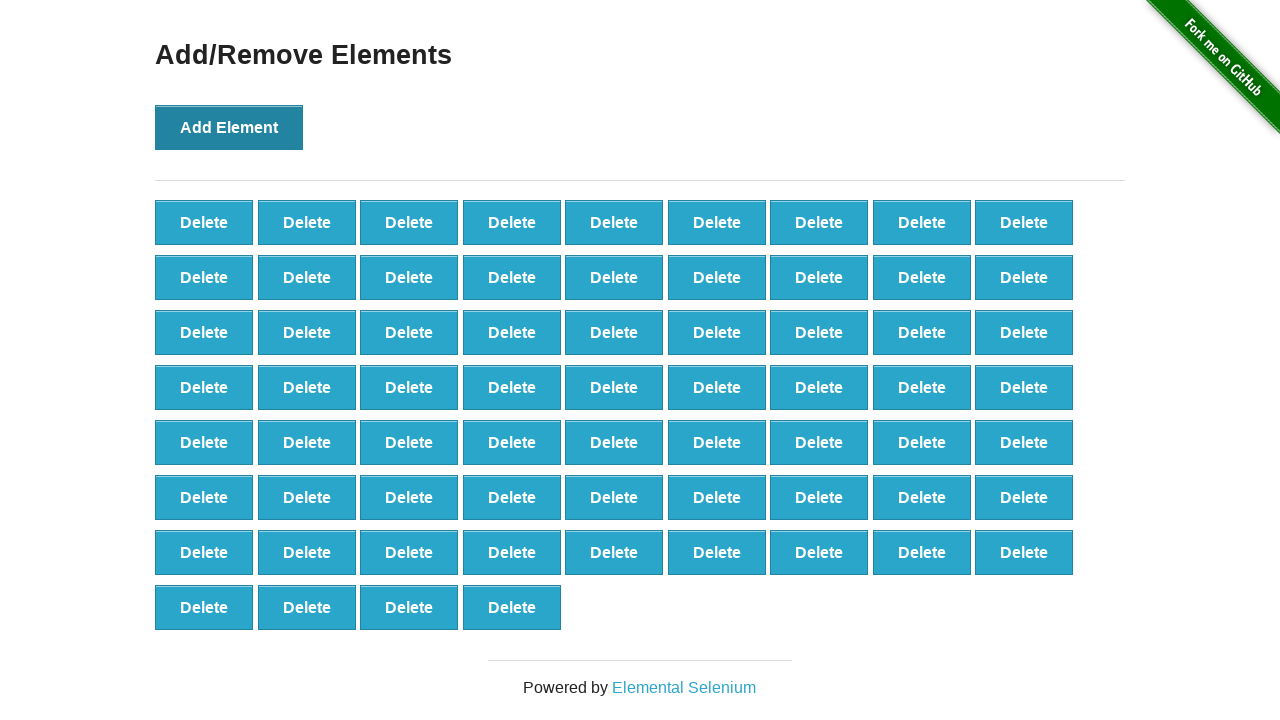

Clicked 'Add Element' button (iteration 68/100) at (229, 127) on button[onclick='addElement()']
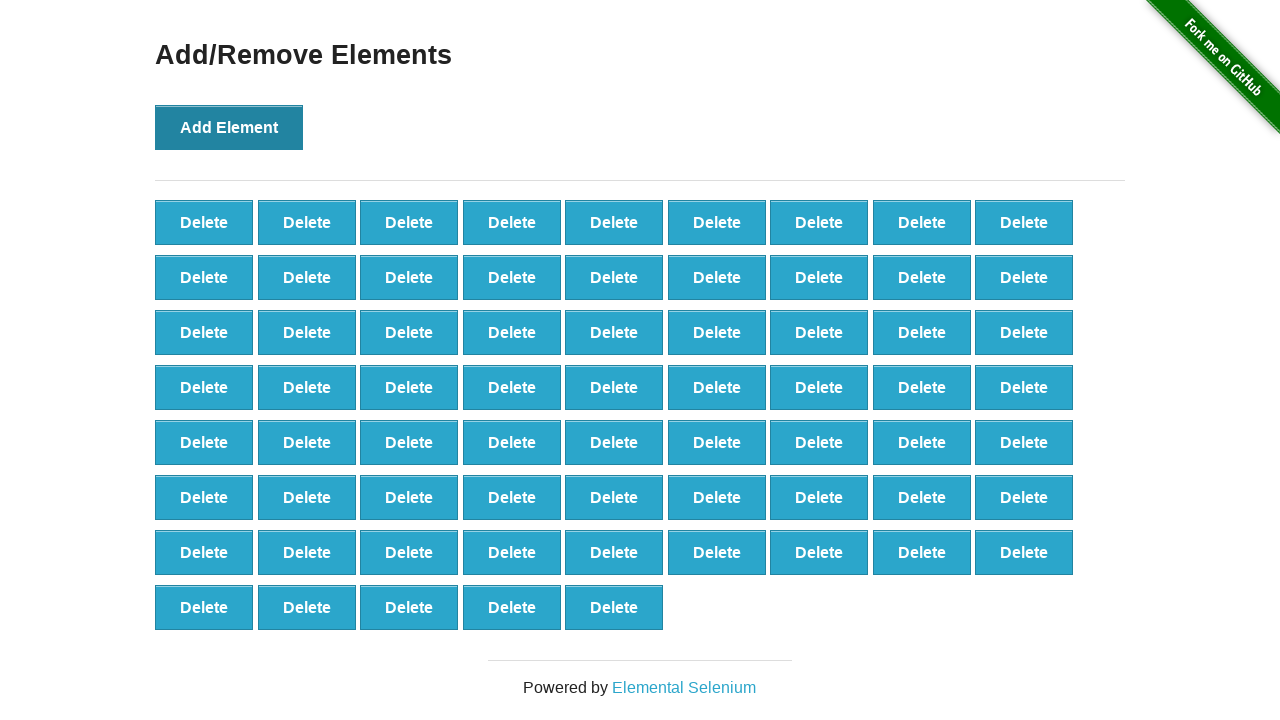

Clicked 'Add Element' button (iteration 69/100) at (229, 127) on button[onclick='addElement()']
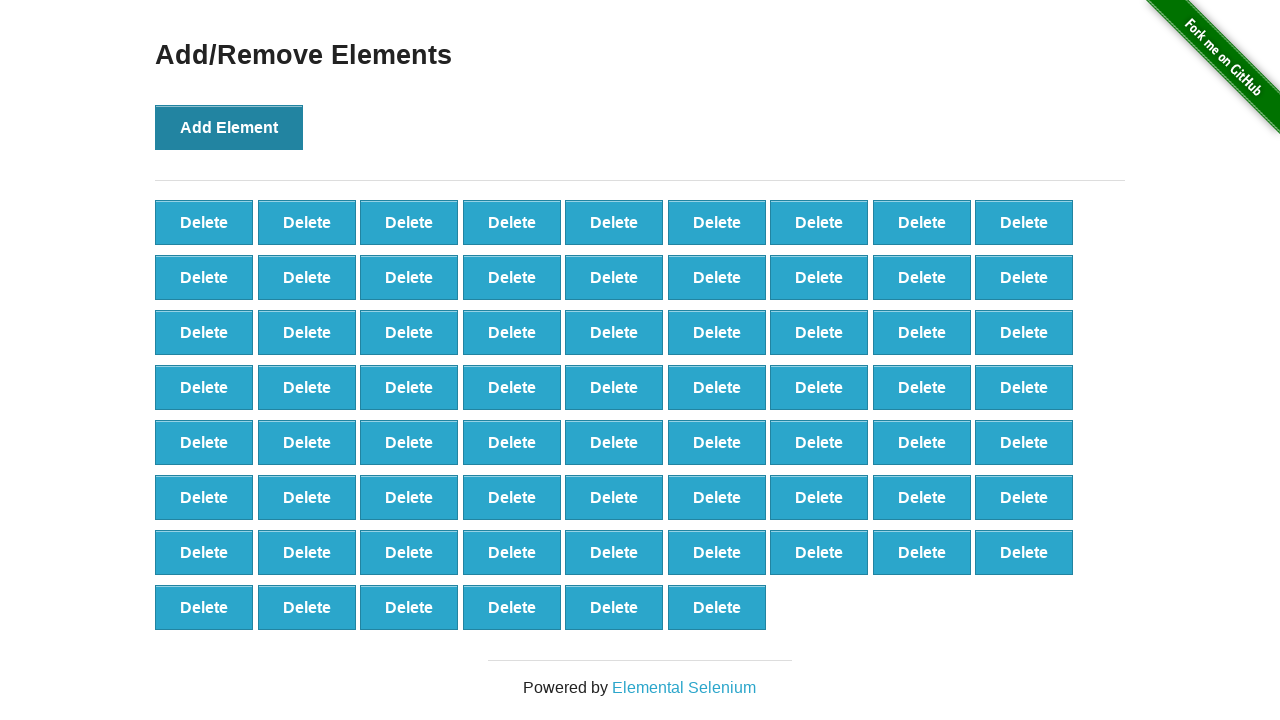

Clicked 'Add Element' button (iteration 70/100) at (229, 127) on button[onclick='addElement()']
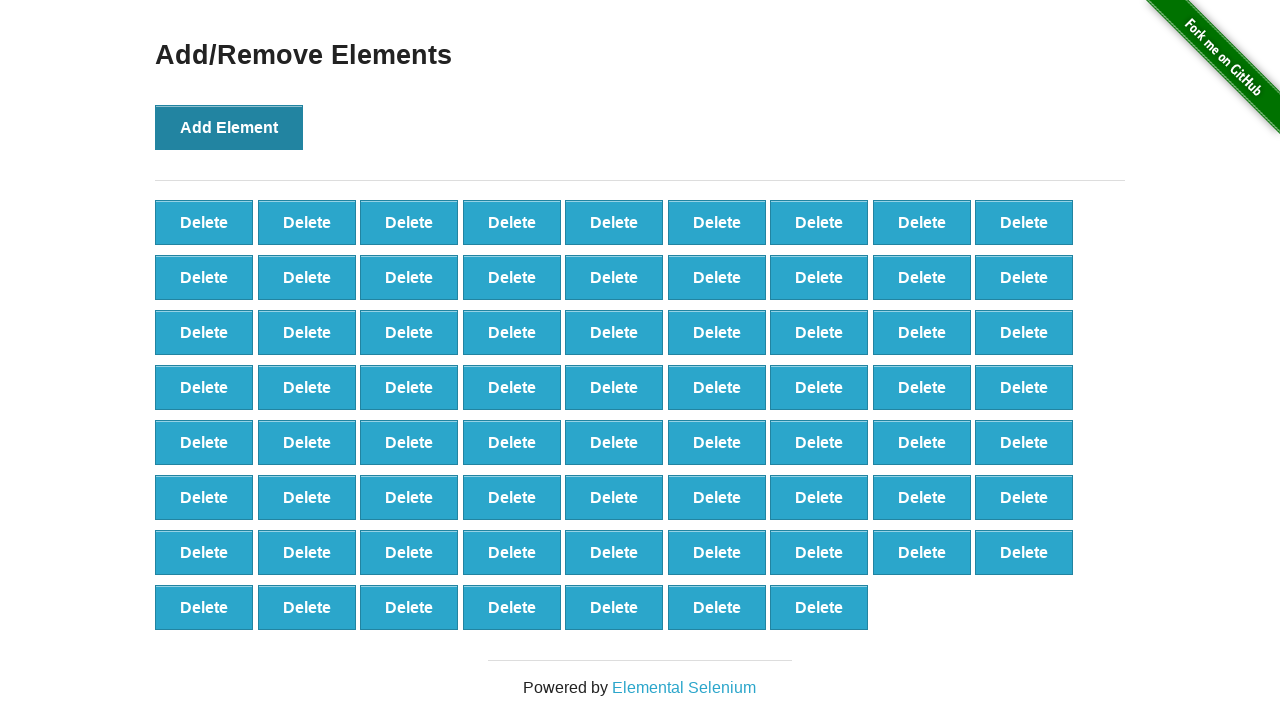

Clicked 'Add Element' button (iteration 71/100) at (229, 127) on button[onclick='addElement()']
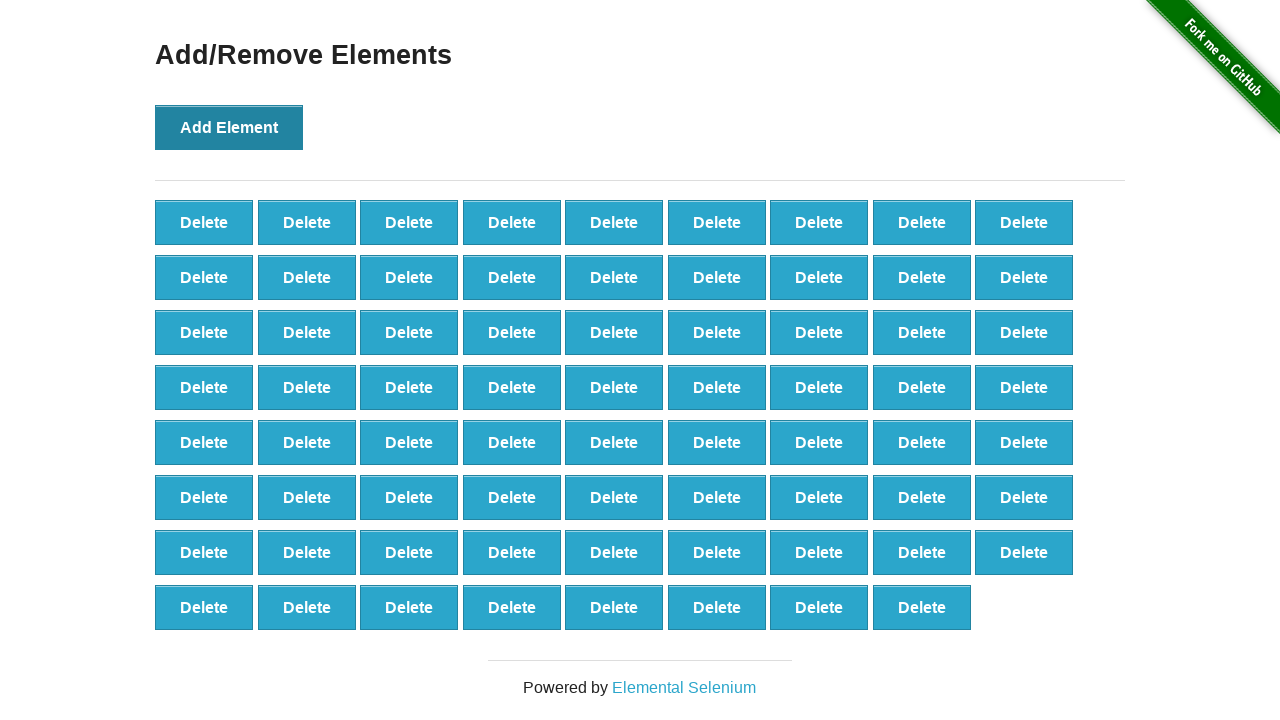

Clicked 'Add Element' button (iteration 72/100) at (229, 127) on button[onclick='addElement()']
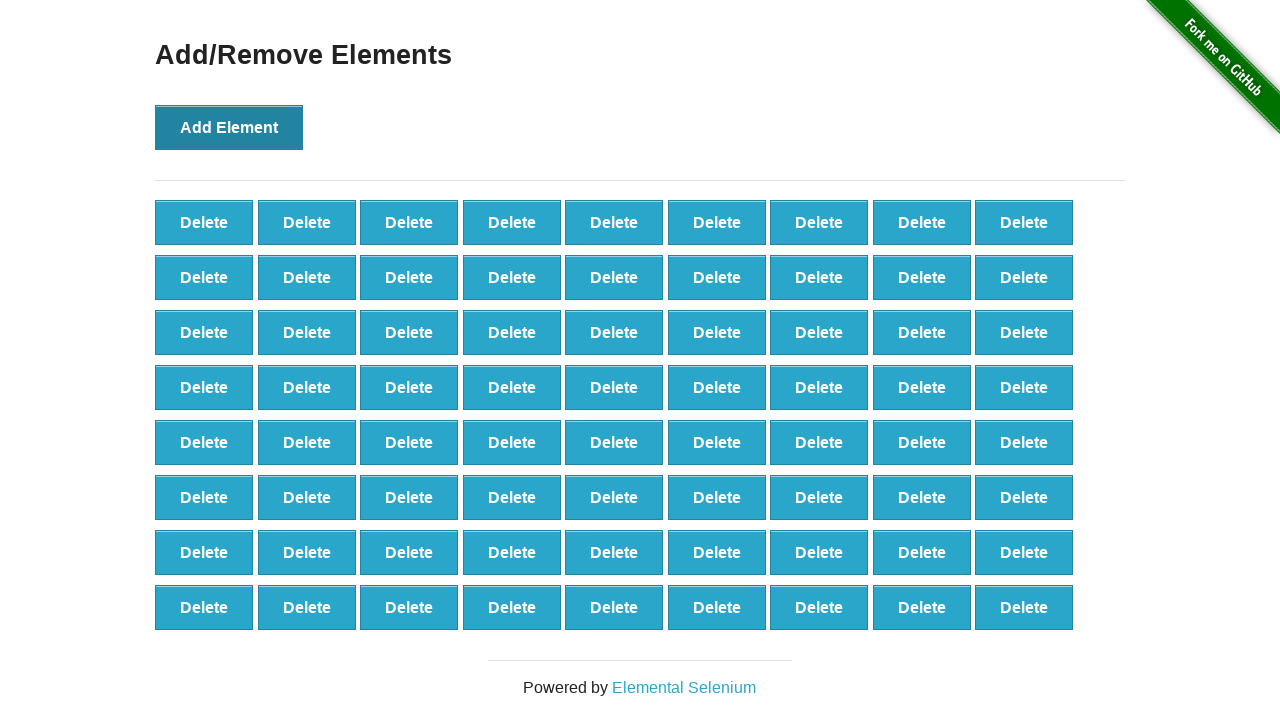

Clicked 'Add Element' button (iteration 73/100) at (229, 127) on button[onclick='addElement()']
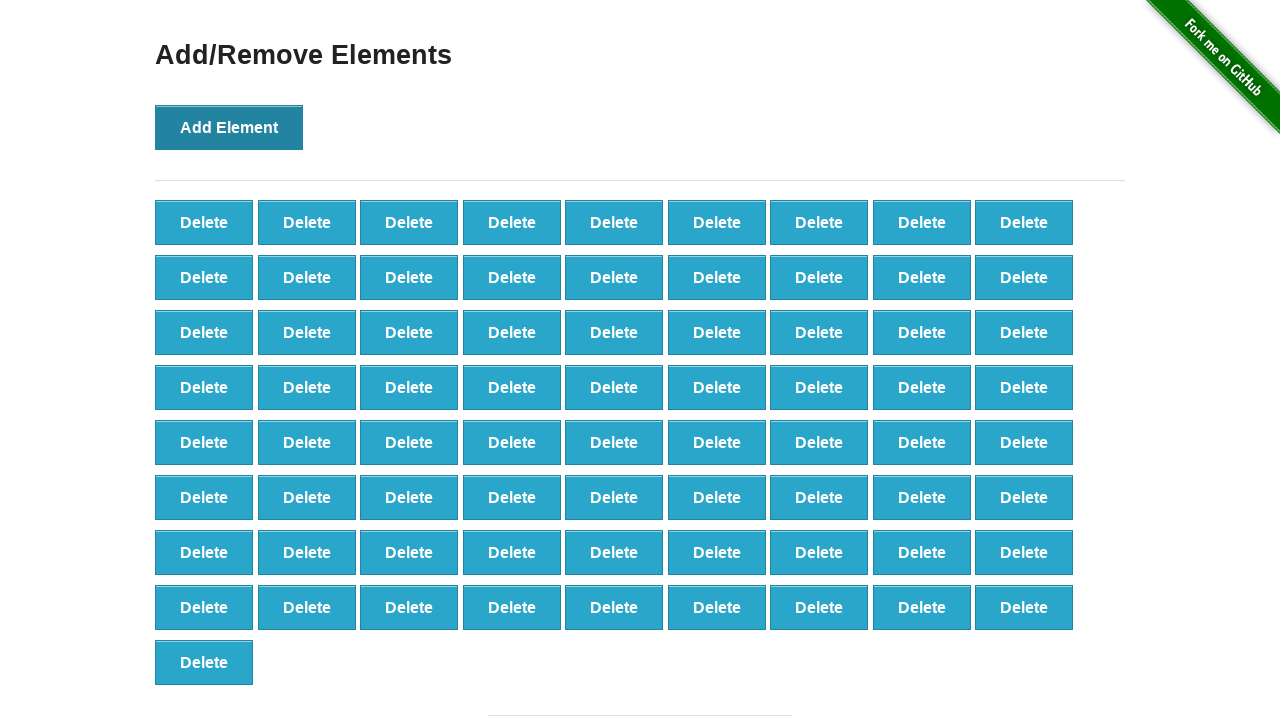

Clicked 'Add Element' button (iteration 74/100) at (229, 127) on button[onclick='addElement()']
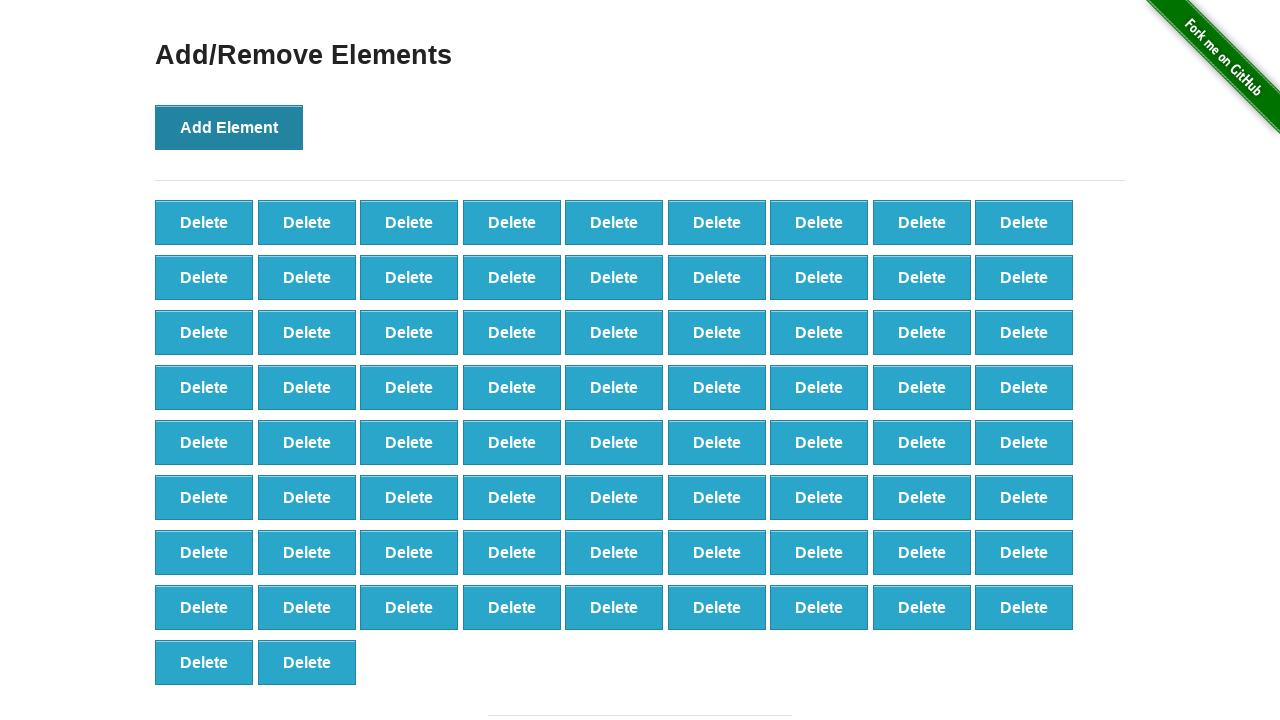

Clicked 'Add Element' button (iteration 75/100) at (229, 127) on button[onclick='addElement()']
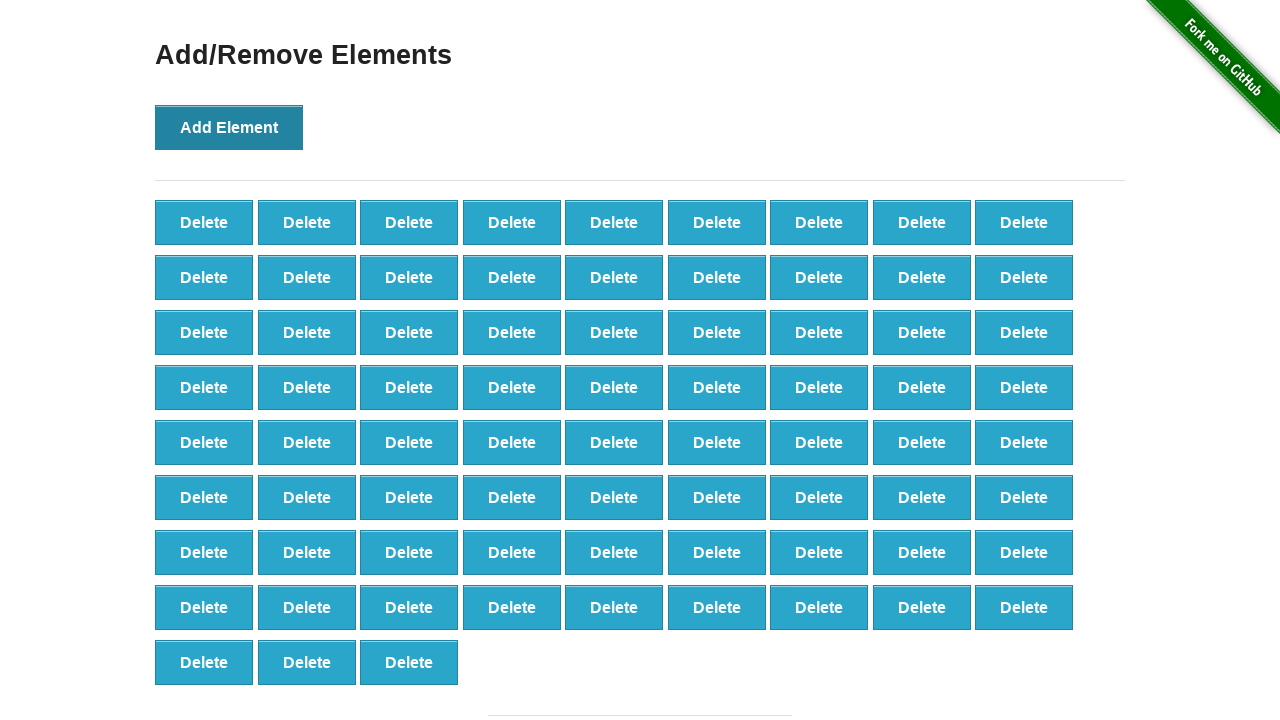

Clicked 'Add Element' button (iteration 76/100) at (229, 127) on button[onclick='addElement()']
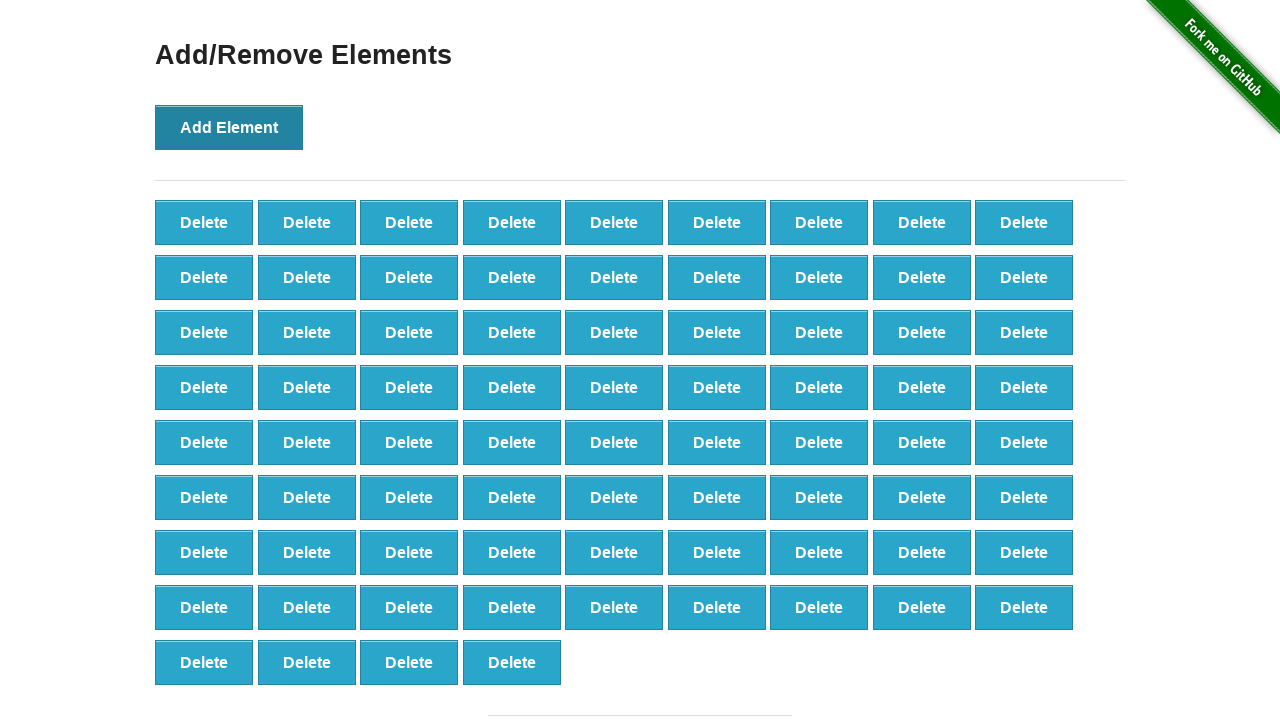

Clicked 'Add Element' button (iteration 77/100) at (229, 127) on button[onclick='addElement()']
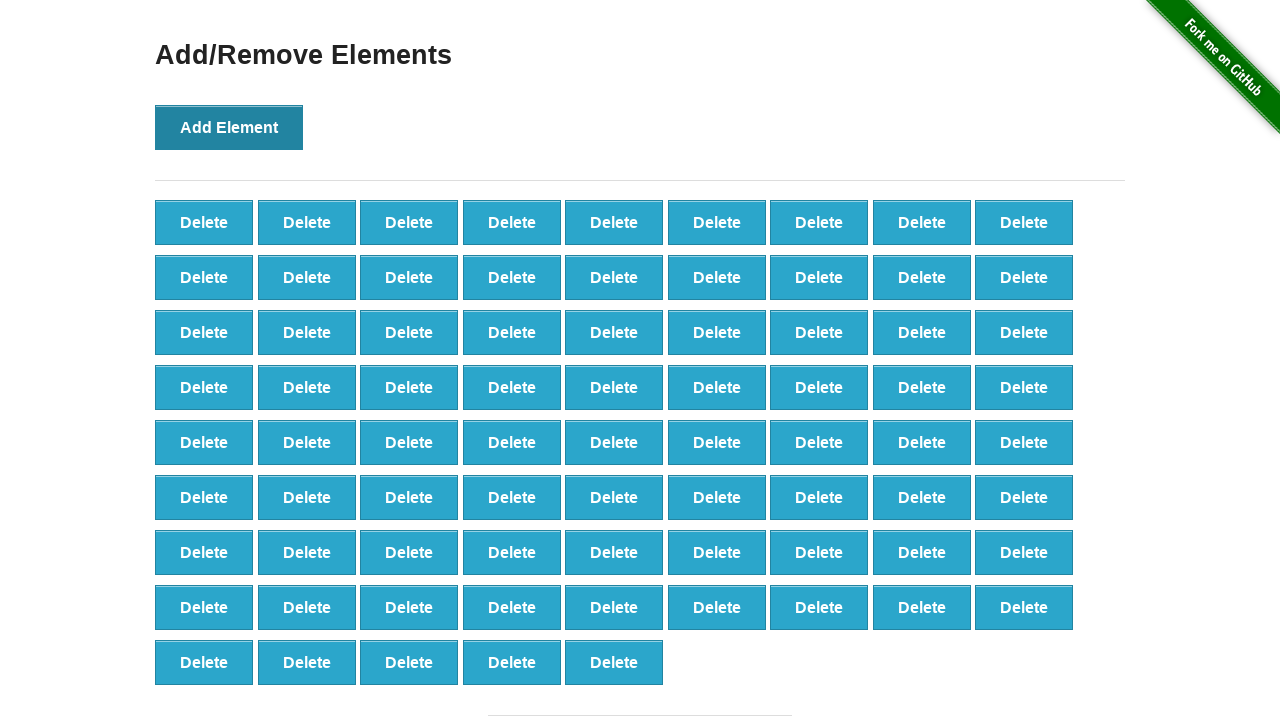

Clicked 'Add Element' button (iteration 78/100) at (229, 127) on button[onclick='addElement()']
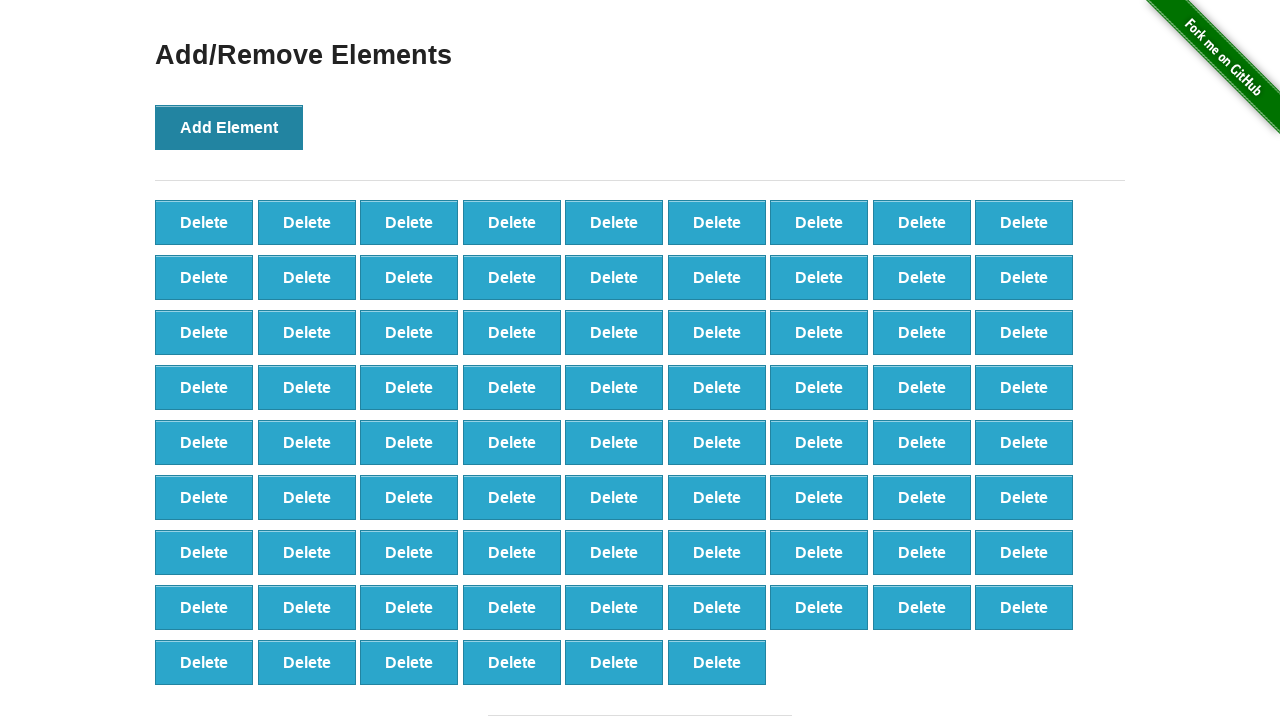

Clicked 'Add Element' button (iteration 79/100) at (229, 127) on button[onclick='addElement()']
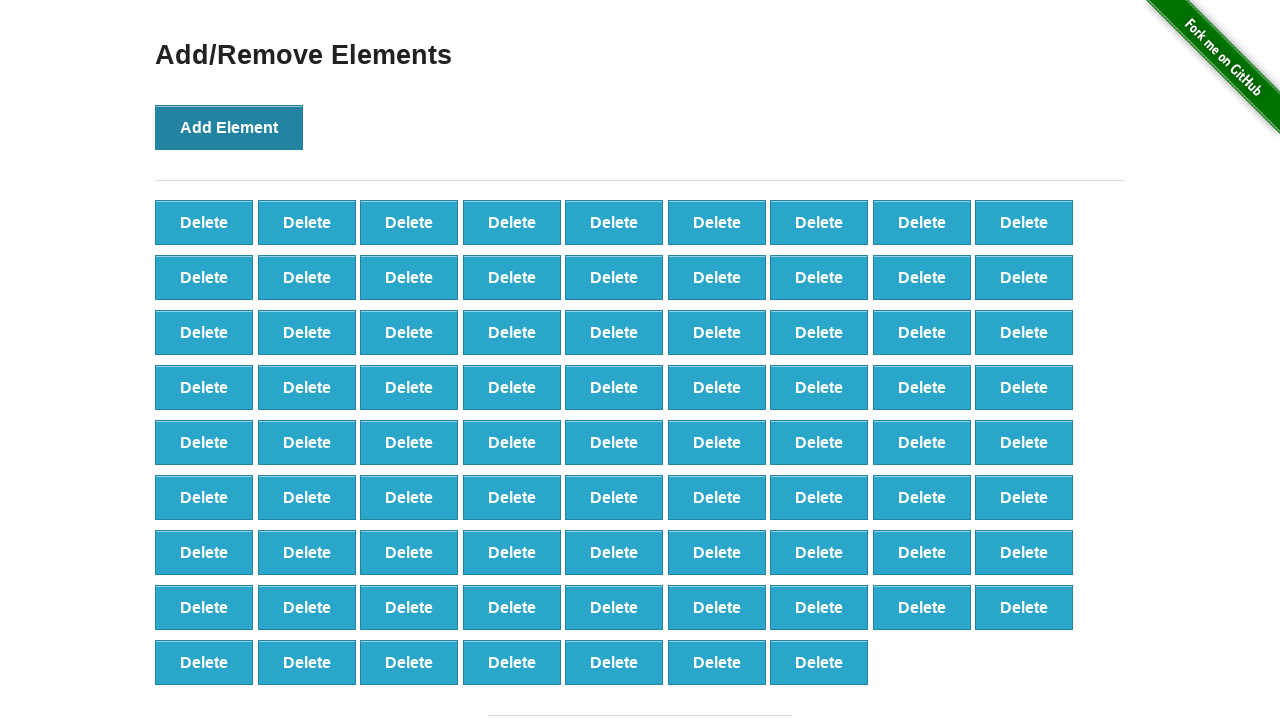

Clicked 'Add Element' button (iteration 80/100) at (229, 127) on button[onclick='addElement()']
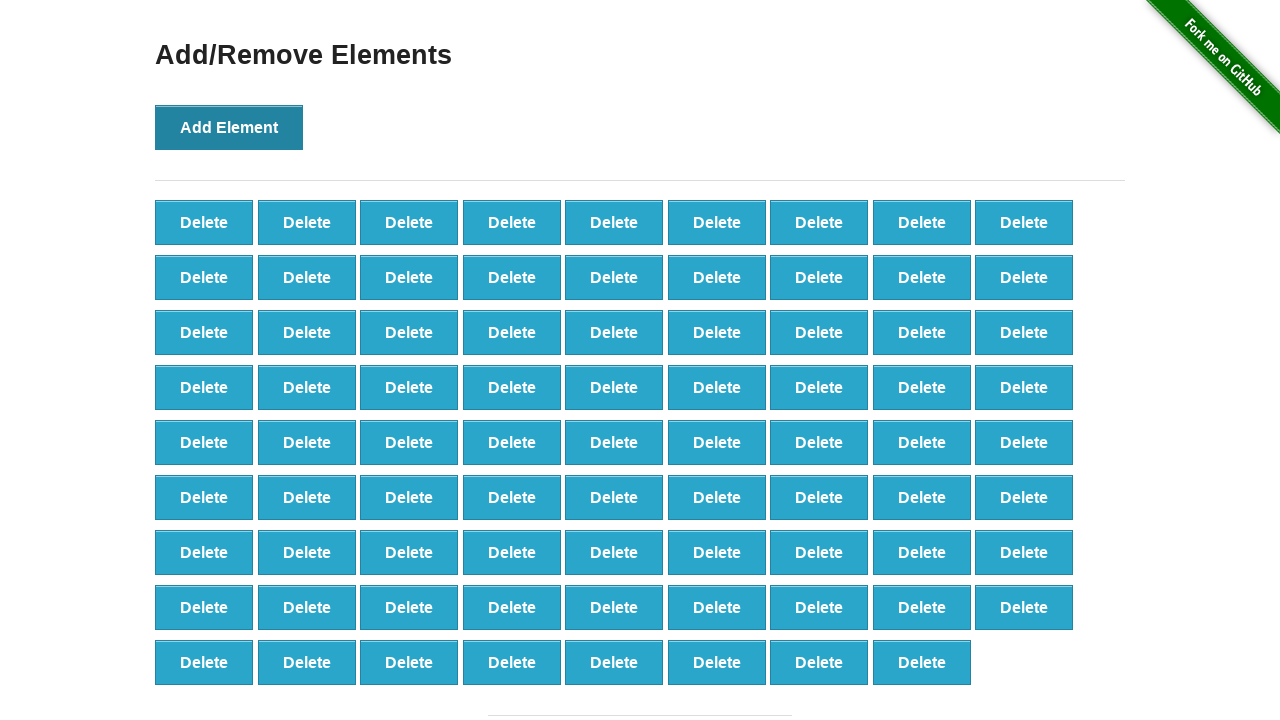

Clicked 'Add Element' button (iteration 81/100) at (229, 127) on button[onclick='addElement()']
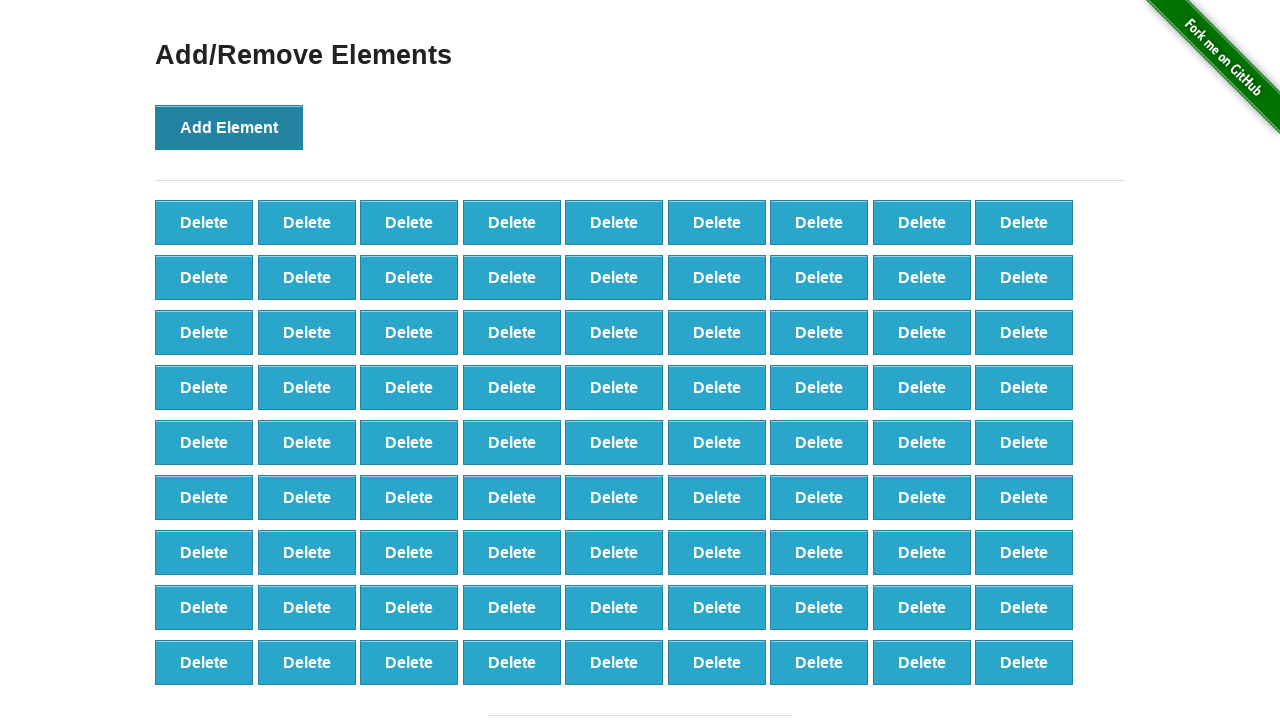

Clicked 'Add Element' button (iteration 82/100) at (229, 127) on button[onclick='addElement()']
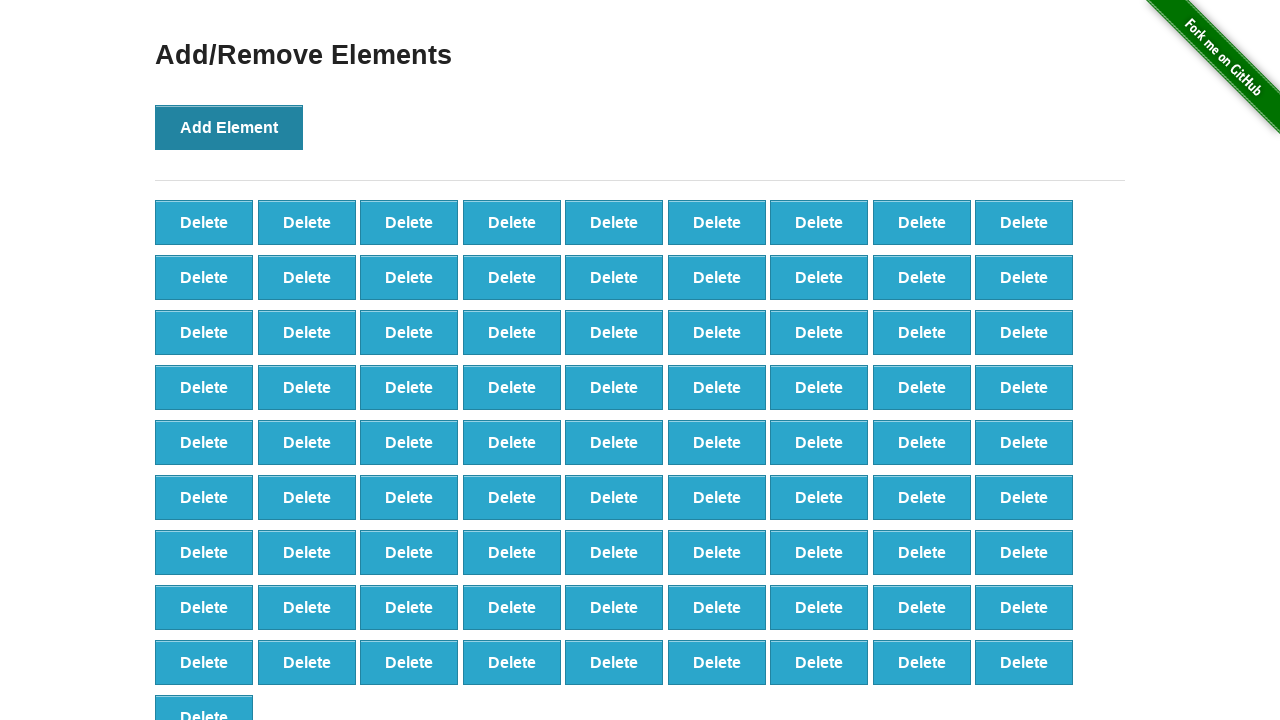

Clicked 'Add Element' button (iteration 83/100) at (229, 127) on button[onclick='addElement()']
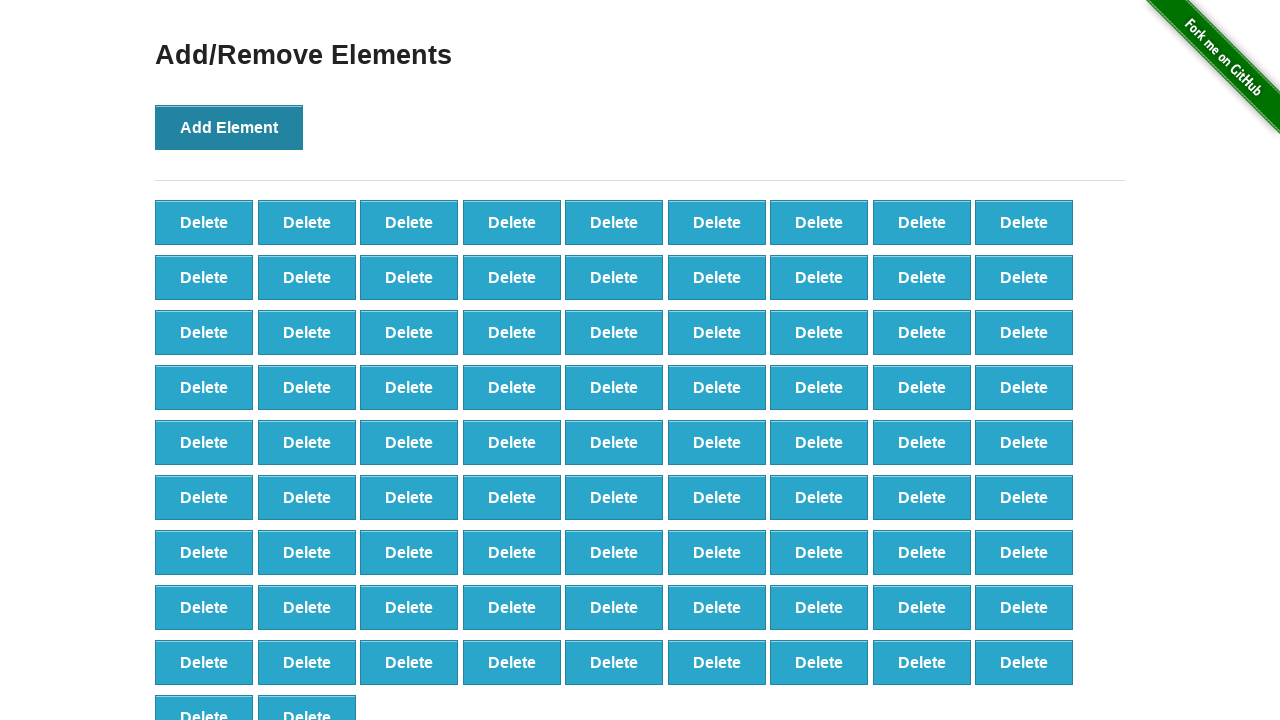

Clicked 'Add Element' button (iteration 84/100) at (229, 127) on button[onclick='addElement()']
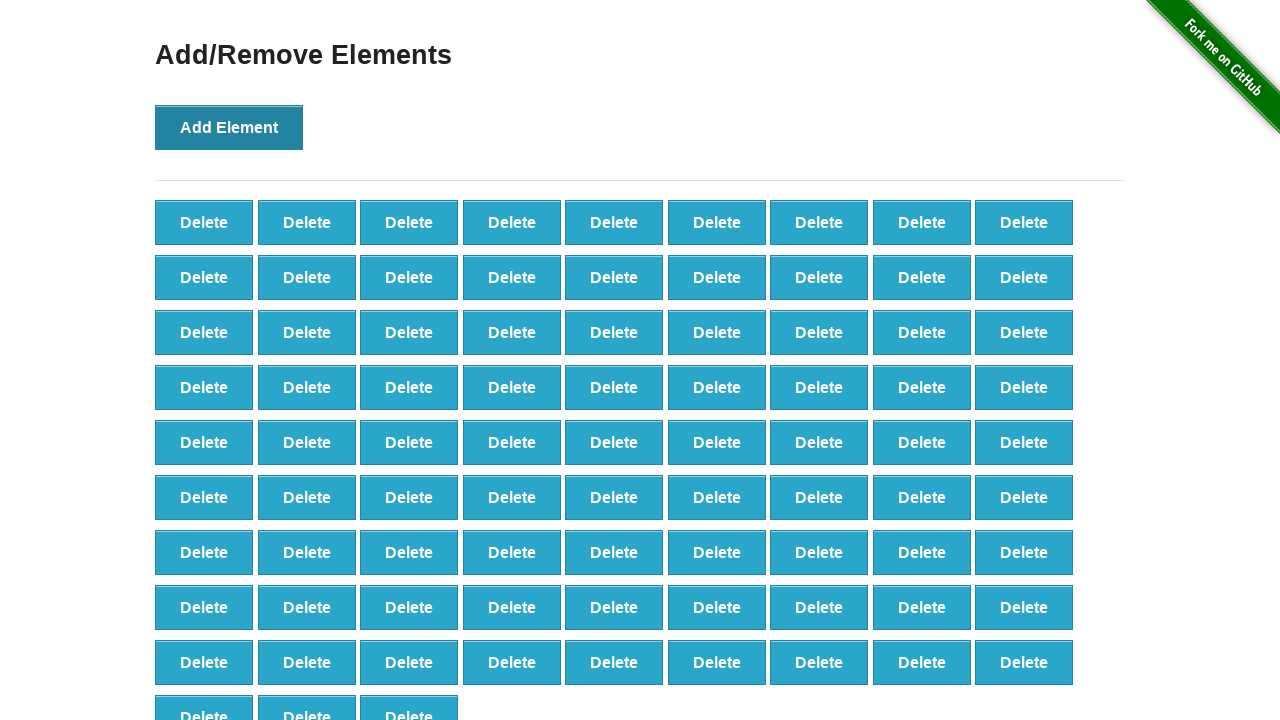

Clicked 'Add Element' button (iteration 85/100) at (229, 127) on button[onclick='addElement()']
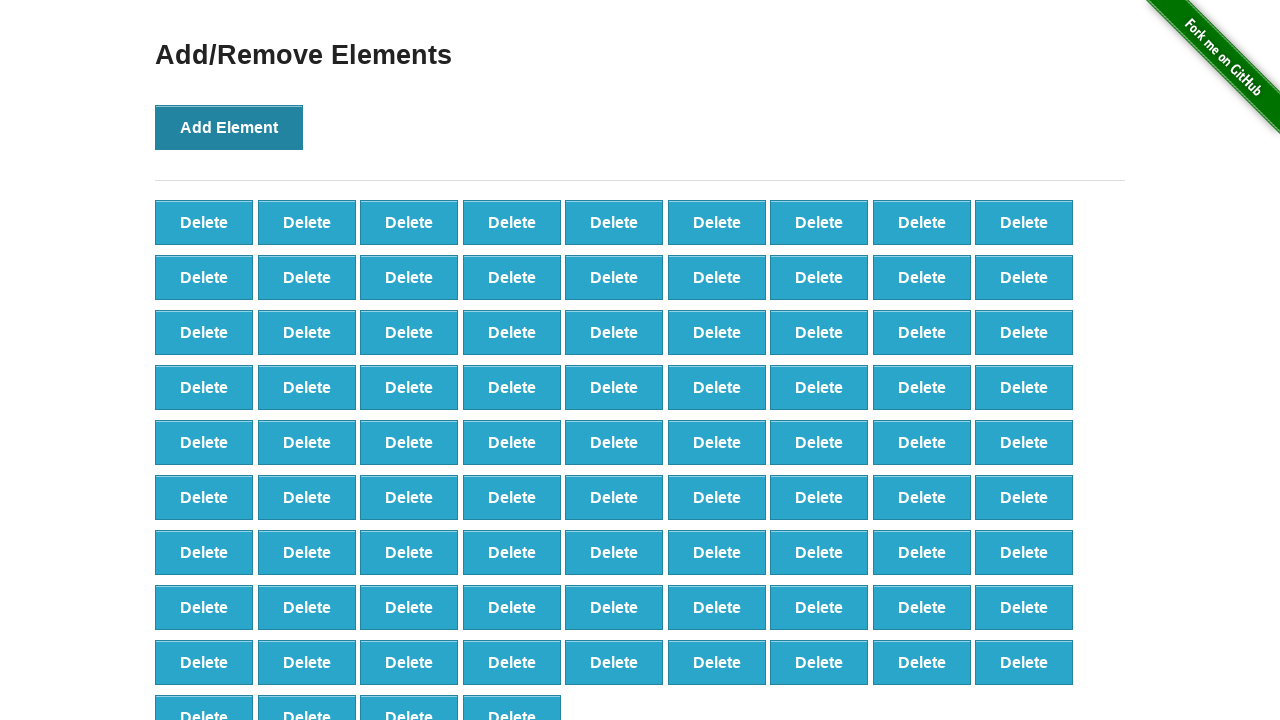

Clicked 'Add Element' button (iteration 86/100) at (229, 127) on button[onclick='addElement()']
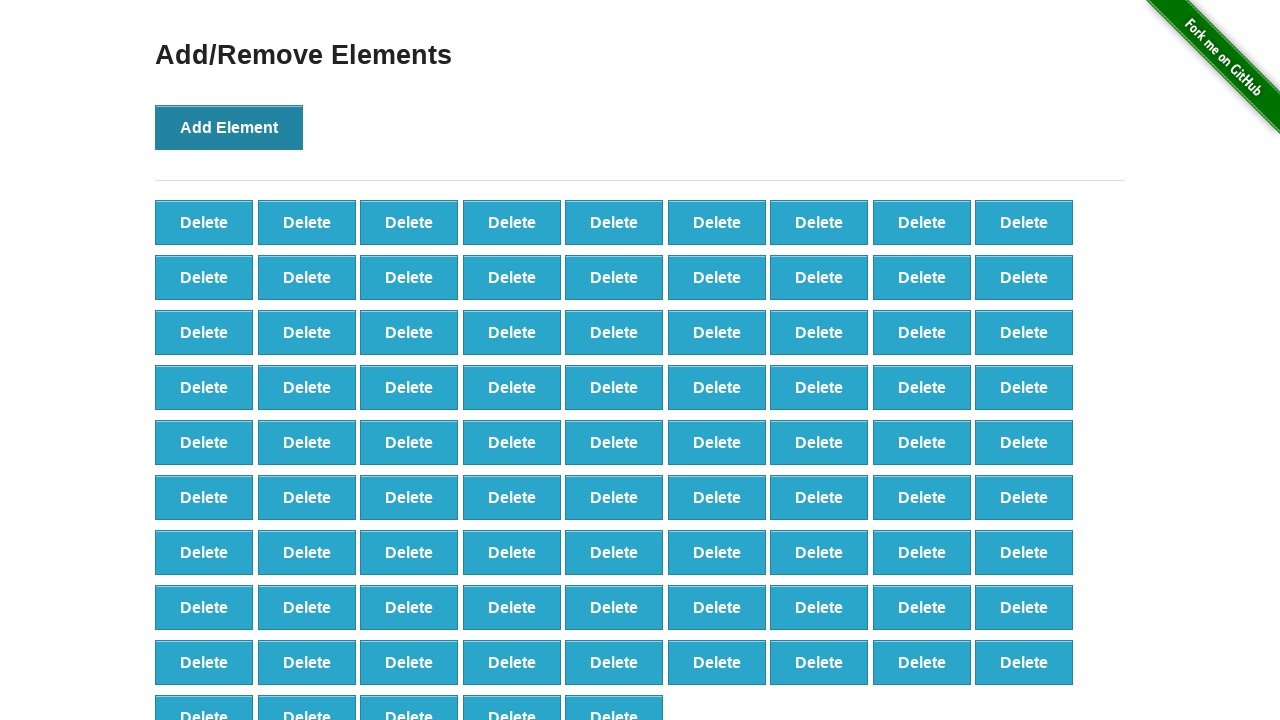

Clicked 'Add Element' button (iteration 87/100) at (229, 127) on button[onclick='addElement()']
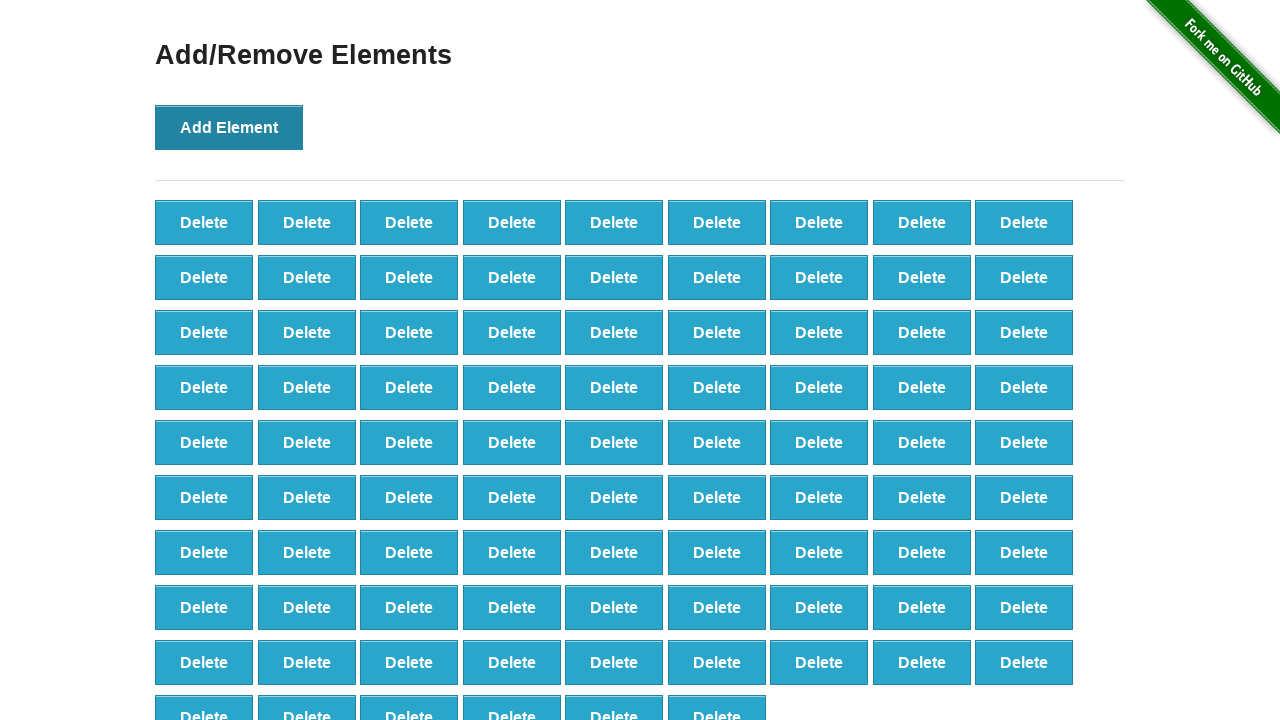

Clicked 'Add Element' button (iteration 88/100) at (229, 127) on button[onclick='addElement()']
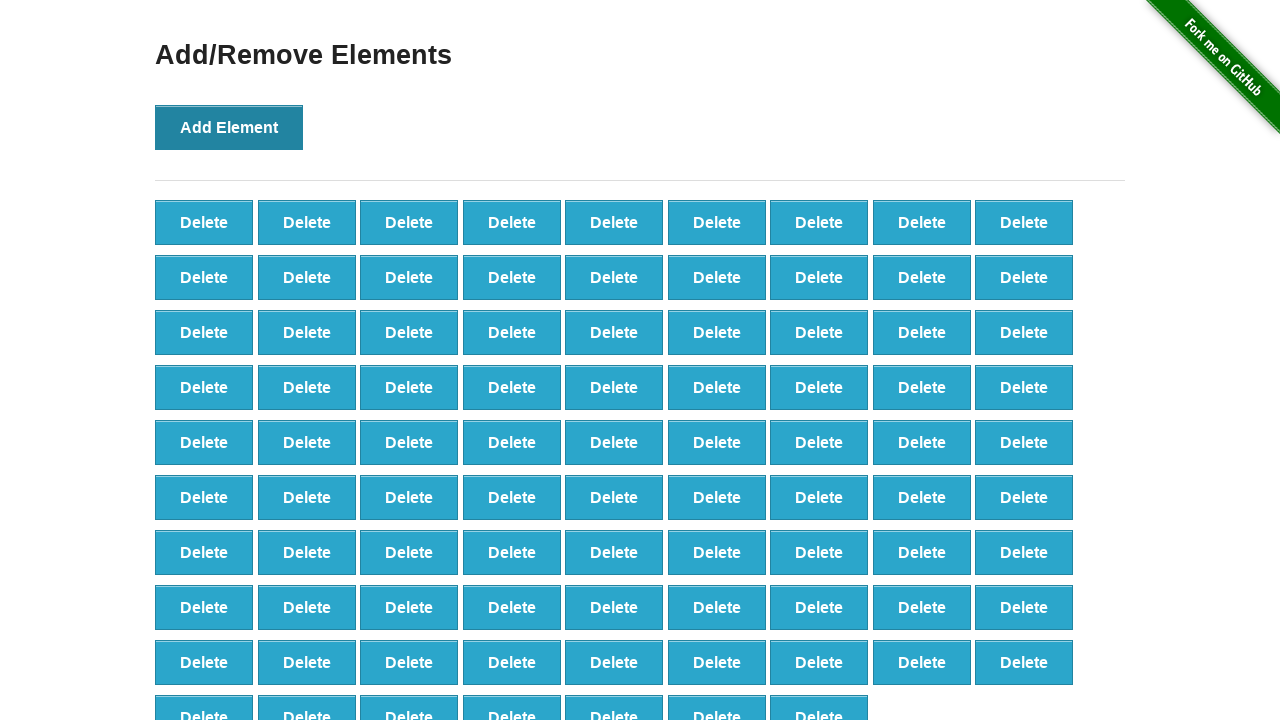

Clicked 'Add Element' button (iteration 89/100) at (229, 127) on button[onclick='addElement()']
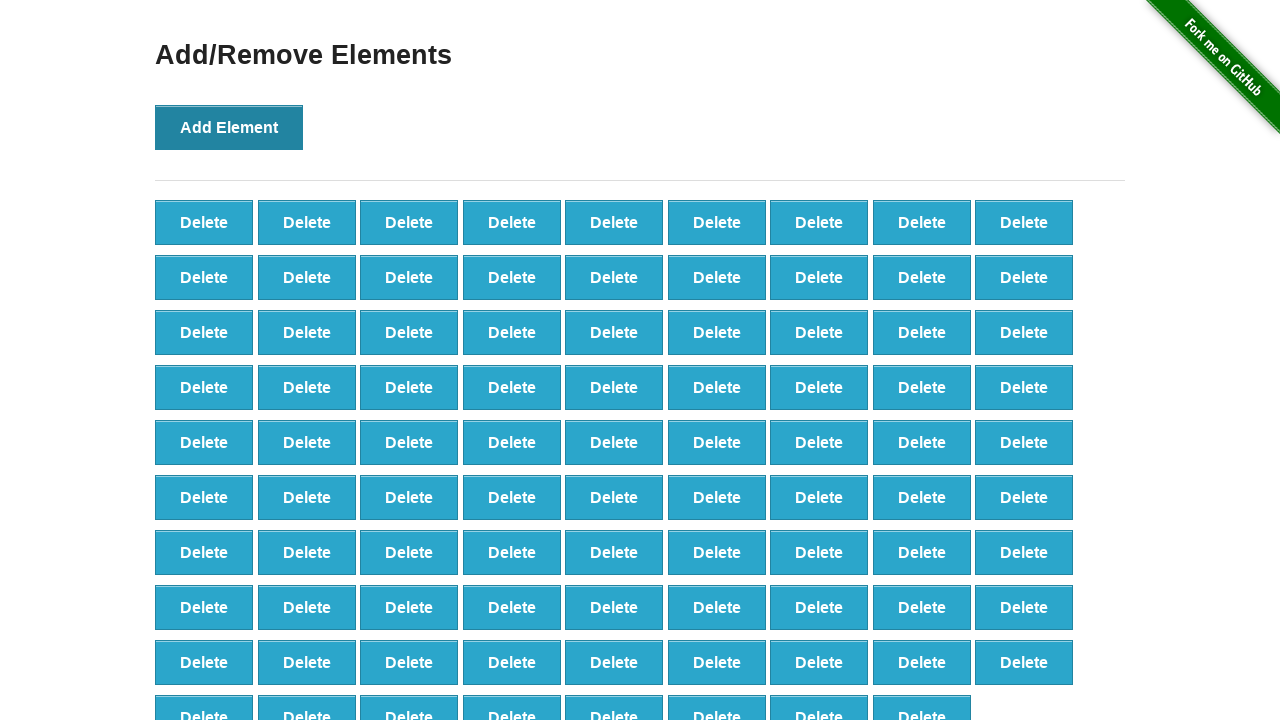

Clicked 'Add Element' button (iteration 90/100) at (229, 127) on button[onclick='addElement()']
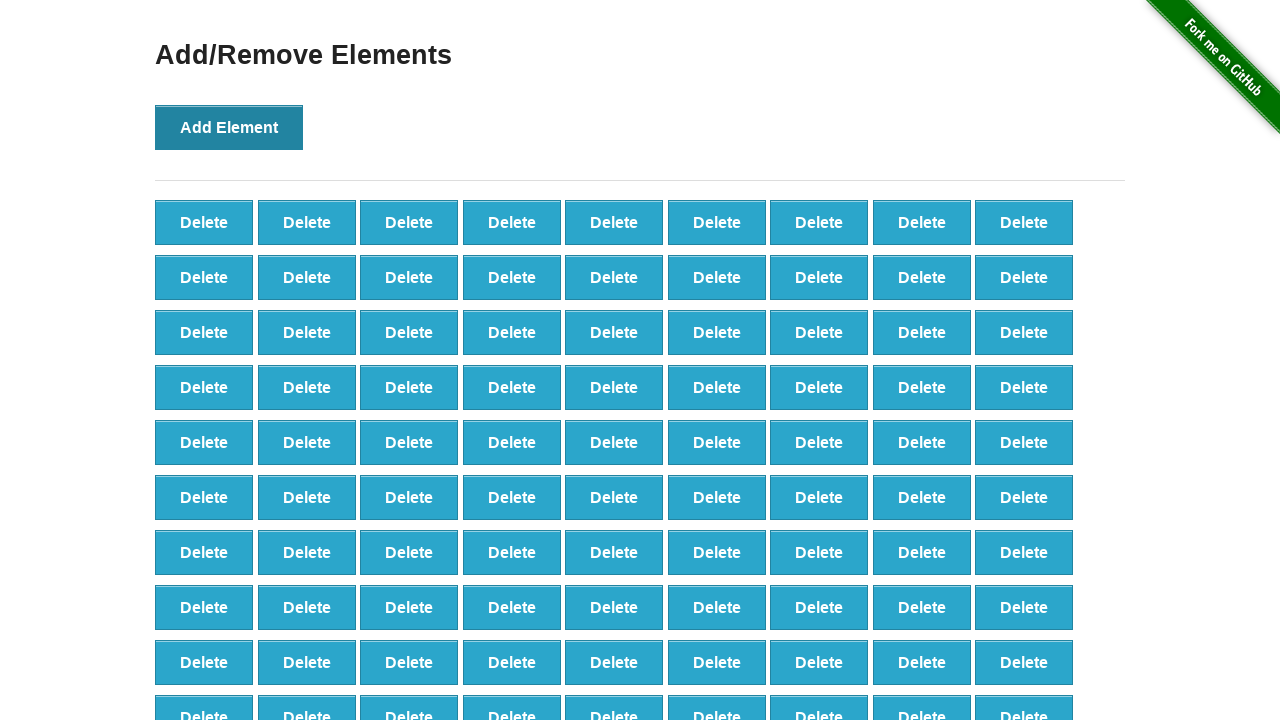

Clicked 'Add Element' button (iteration 91/100) at (229, 127) on button[onclick='addElement()']
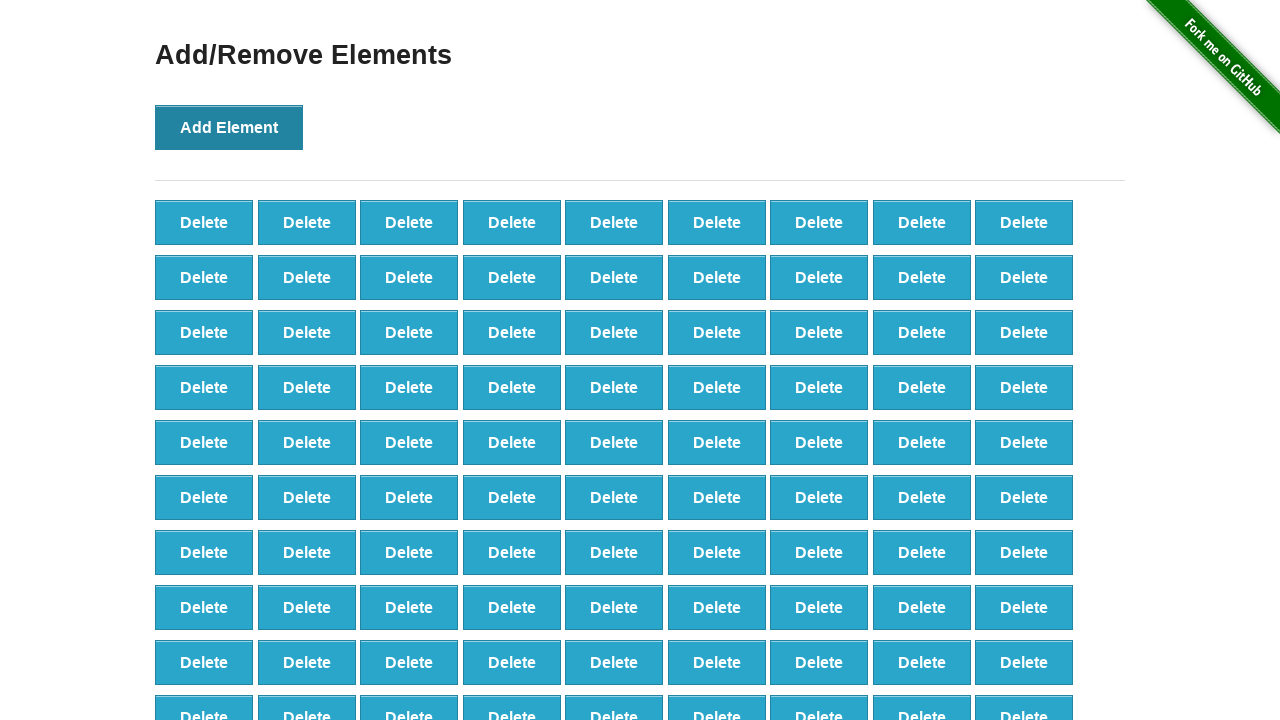

Clicked 'Add Element' button (iteration 92/100) at (229, 127) on button[onclick='addElement()']
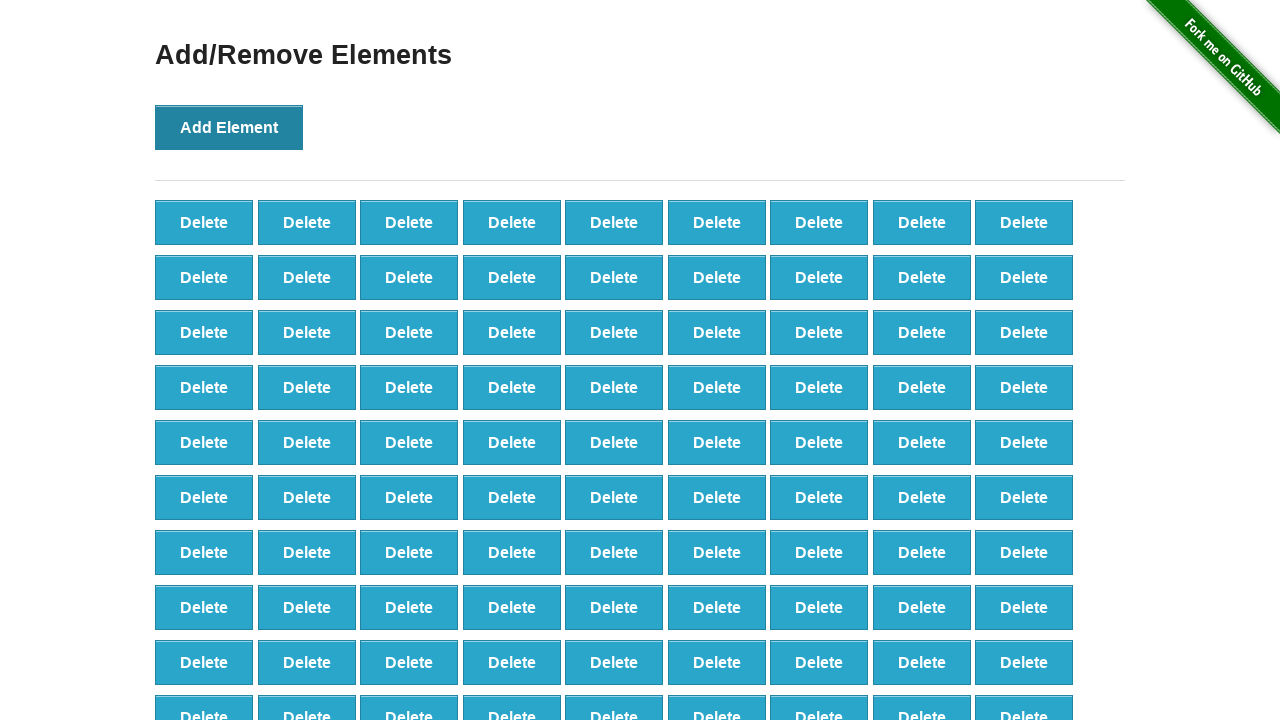

Clicked 'Add Element' button (iteration 93/100) at (229, 127) on button[onclick='addElement()']
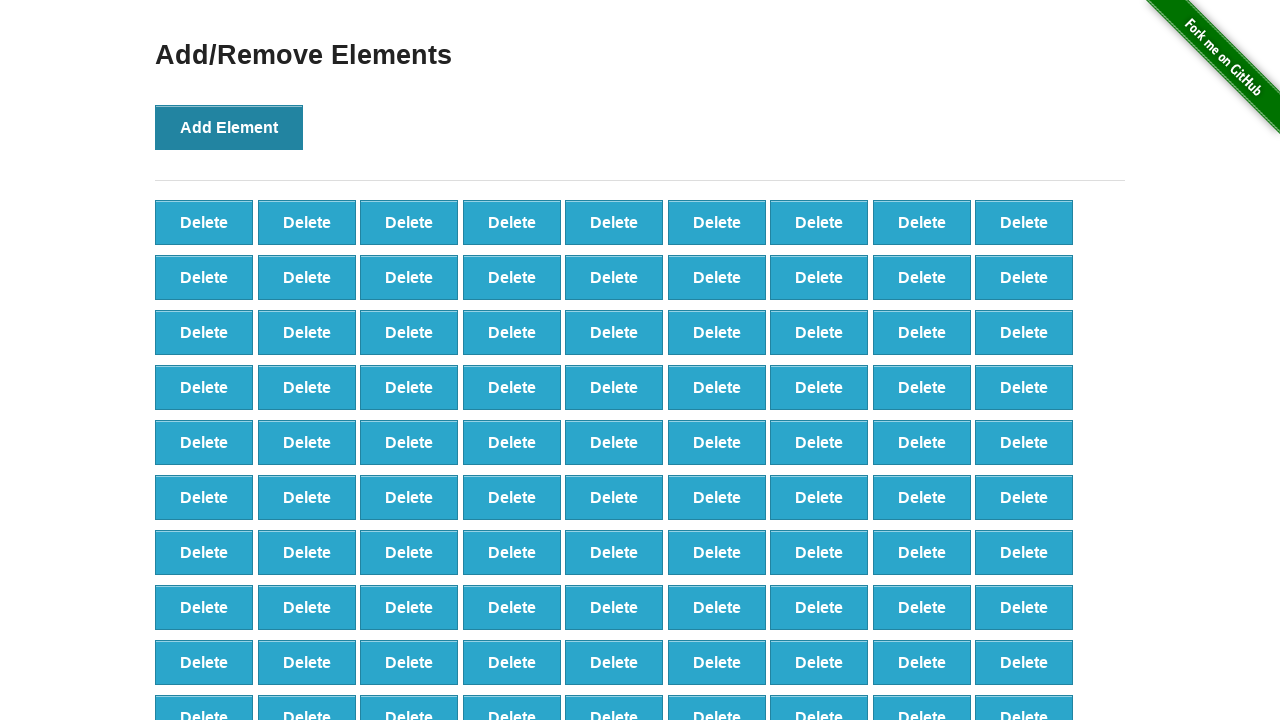

Clicked 'Add Element' button (iteration 94/100) at (229, 127) on button[onclick='addElement()']
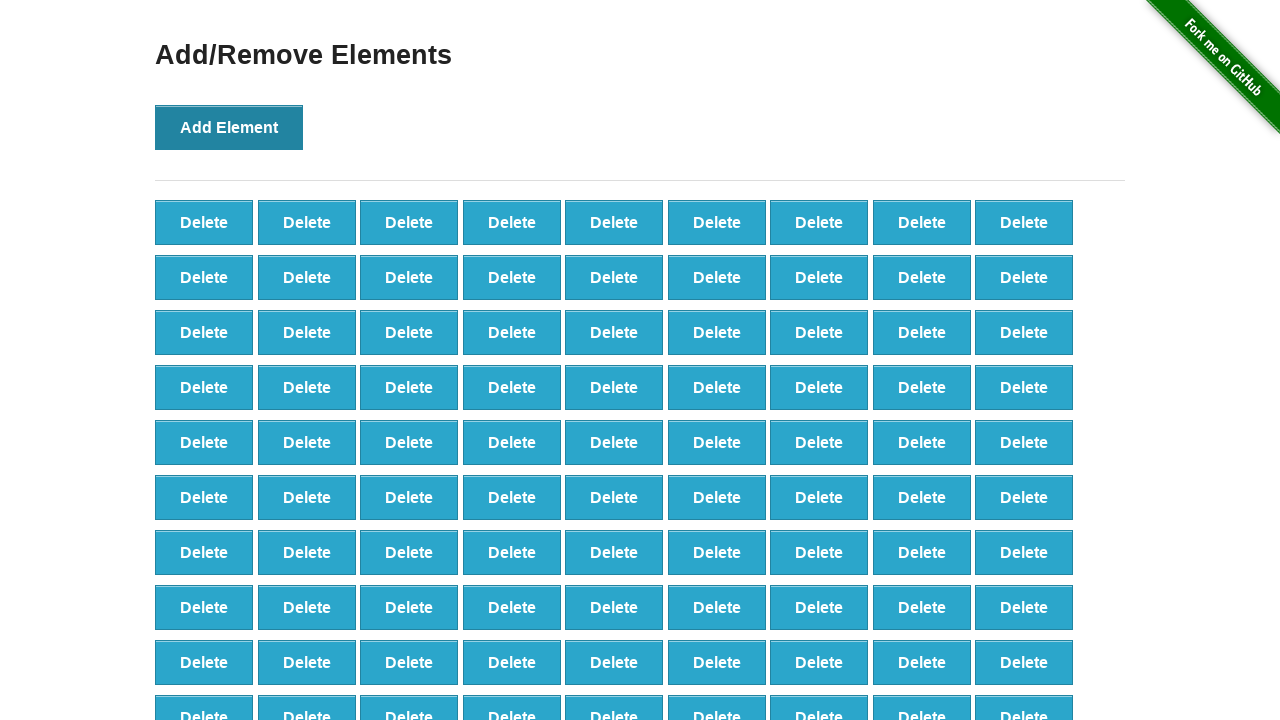

Clicked 'Add Element' button (iteration 95/100) at (229, 127) on button[onclick='addElement()']
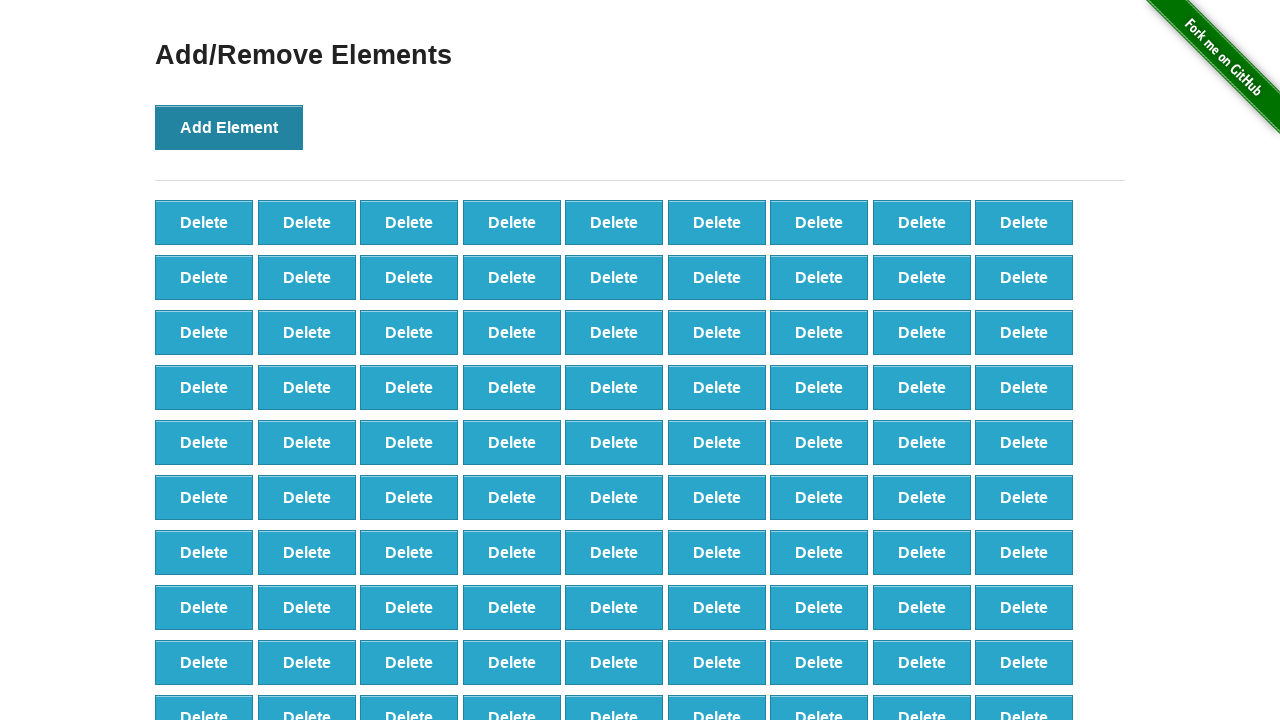

Clicked 'Add Element' button (iteration 96/100) at (229, 127) on button[onclick='addElement()']
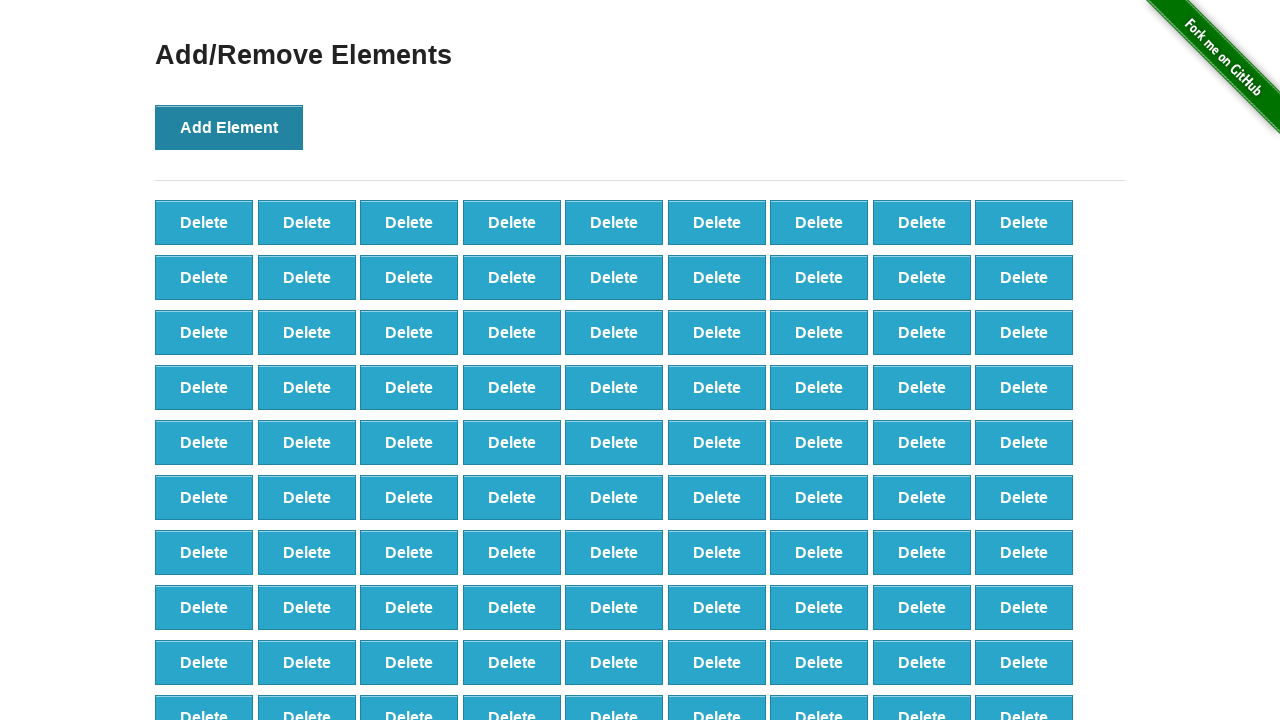

Clicked 'Add Element' button (iteration 97/100) at (229, 127) on button[onclick='addElement()']
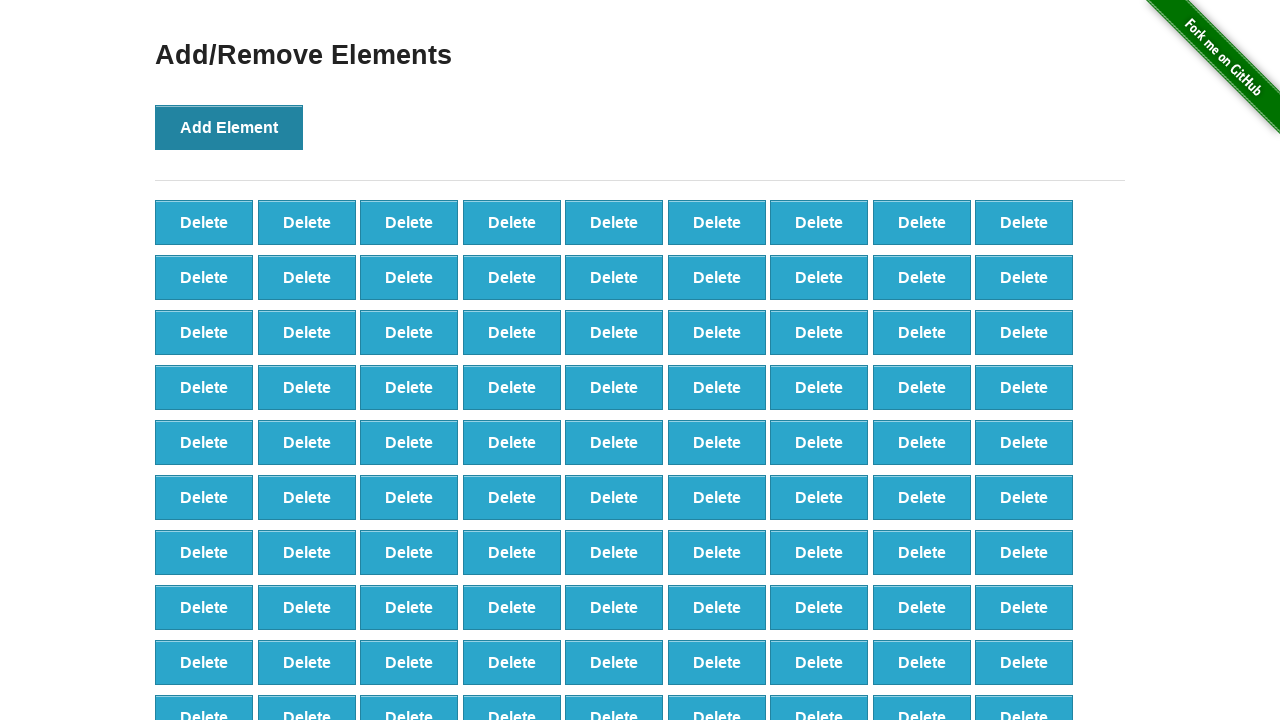

Clicked 'Add Element' button (iteration 98/100) at (229, 127) on button[onclick='addElement()']
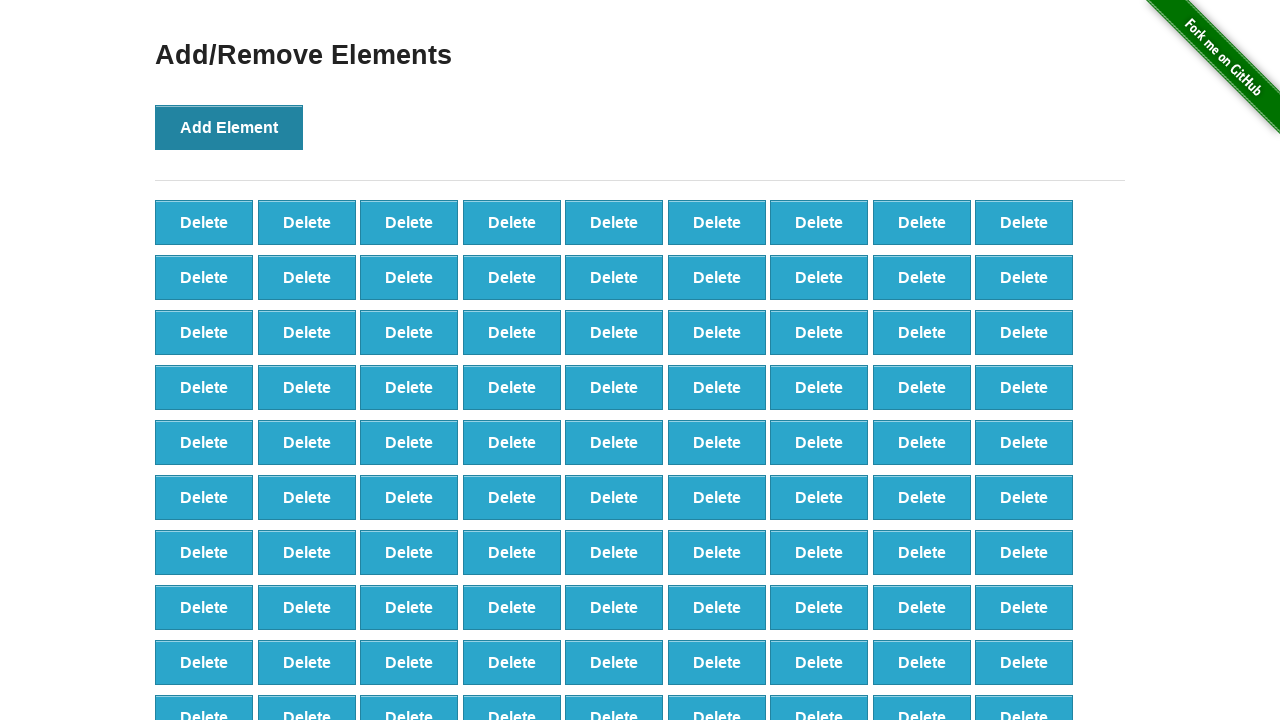

Clicked 'Add Element' button (iteration 99/100) at (229, 127) on button[onclick='addElement()']
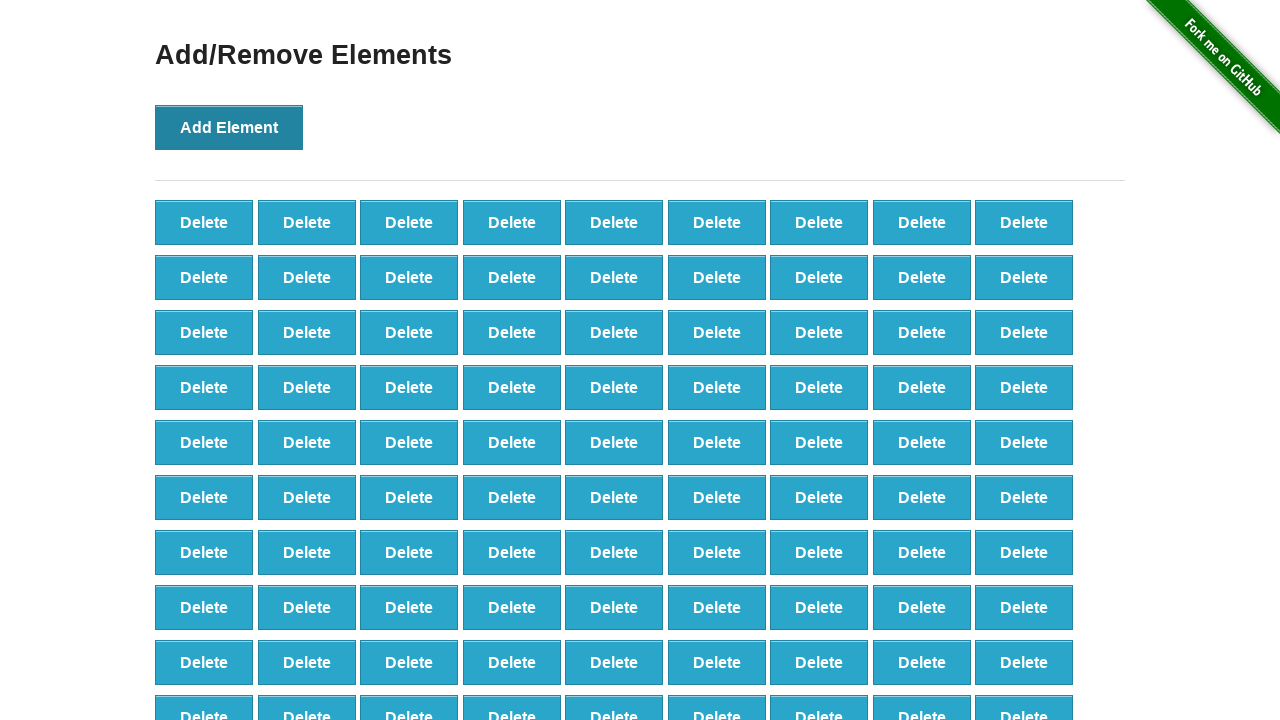

Clicked 'Add Element' button (iteration 100/100) at (229, 127) on button[onclick='addElement()']
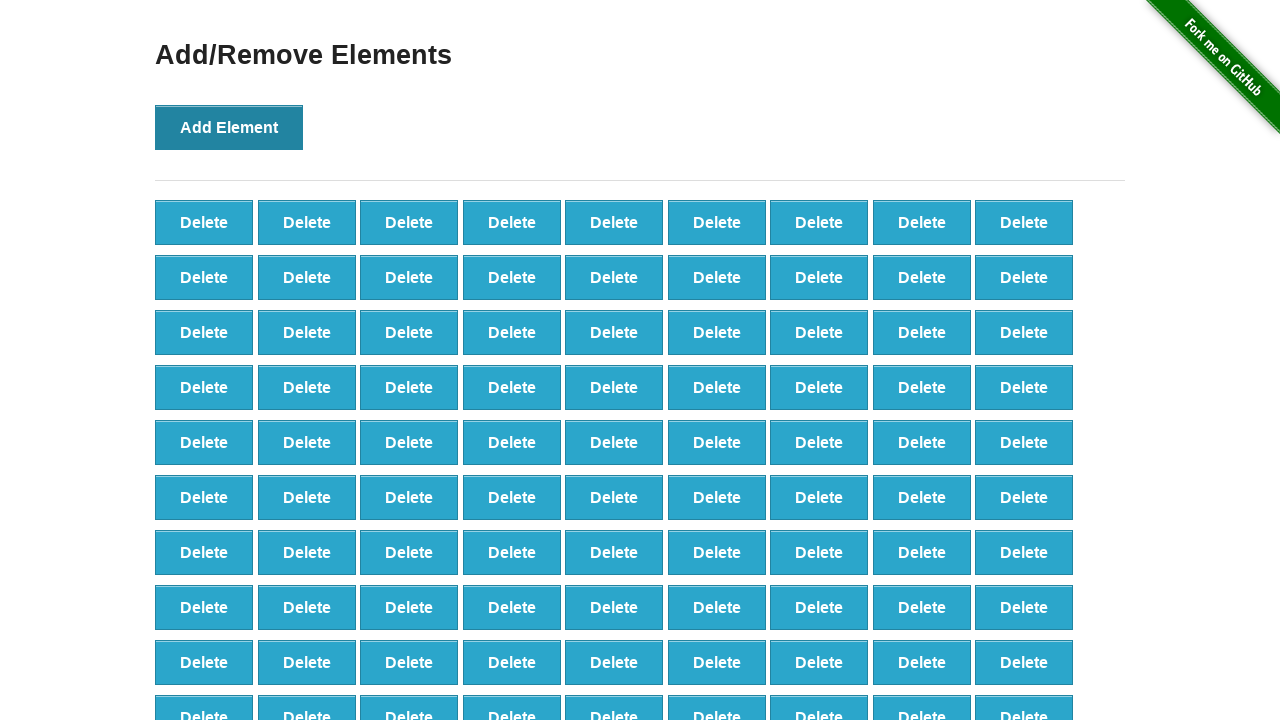

Located all delete buttons after adding 100 elements
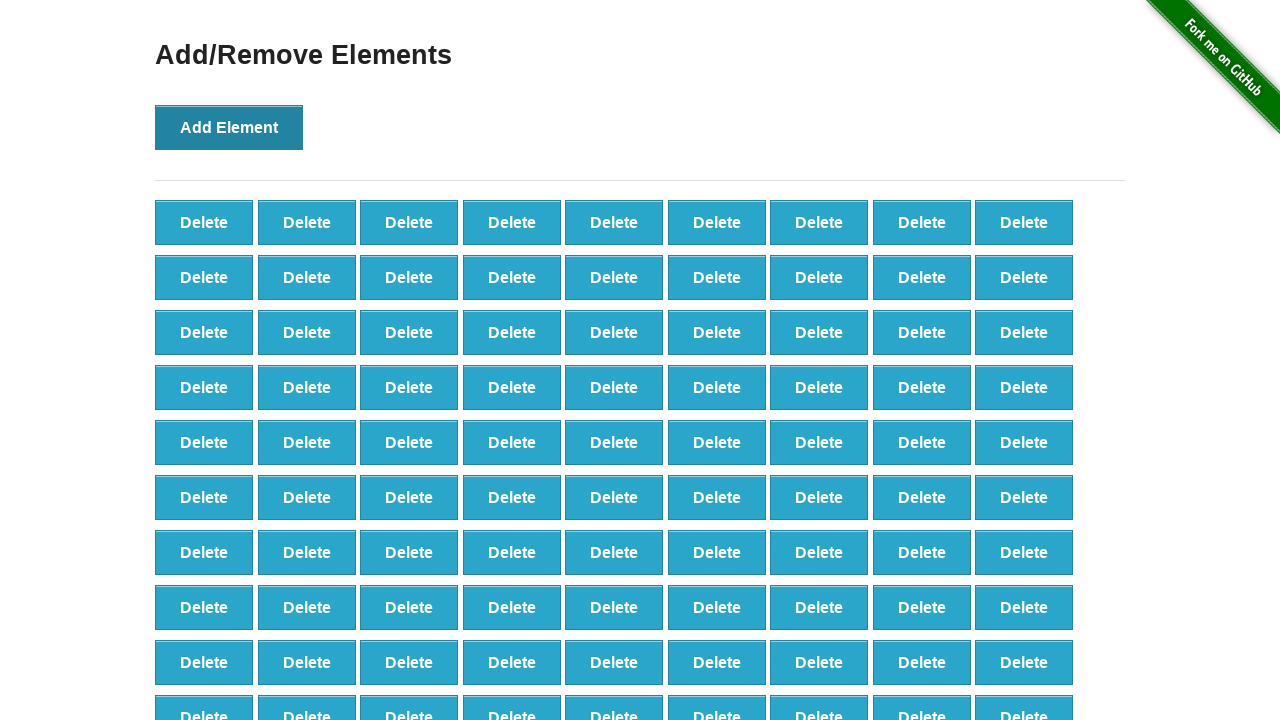

Clicked delete button (iteration 1/60) at (204, 222) on button[onclick='deleteElement()'] >> nth=0
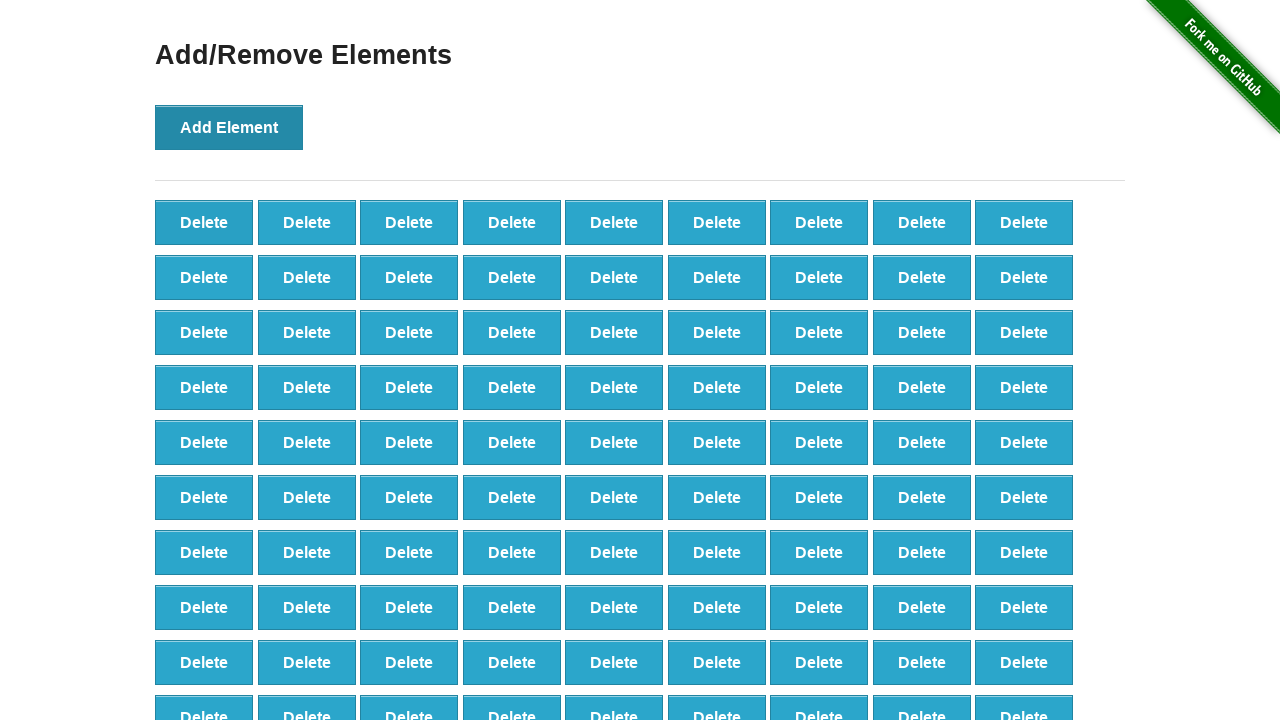

Clicked delete button (iteration 2/60) at (204, 222) on button[onclick='deleteElement()'] >> nth=0
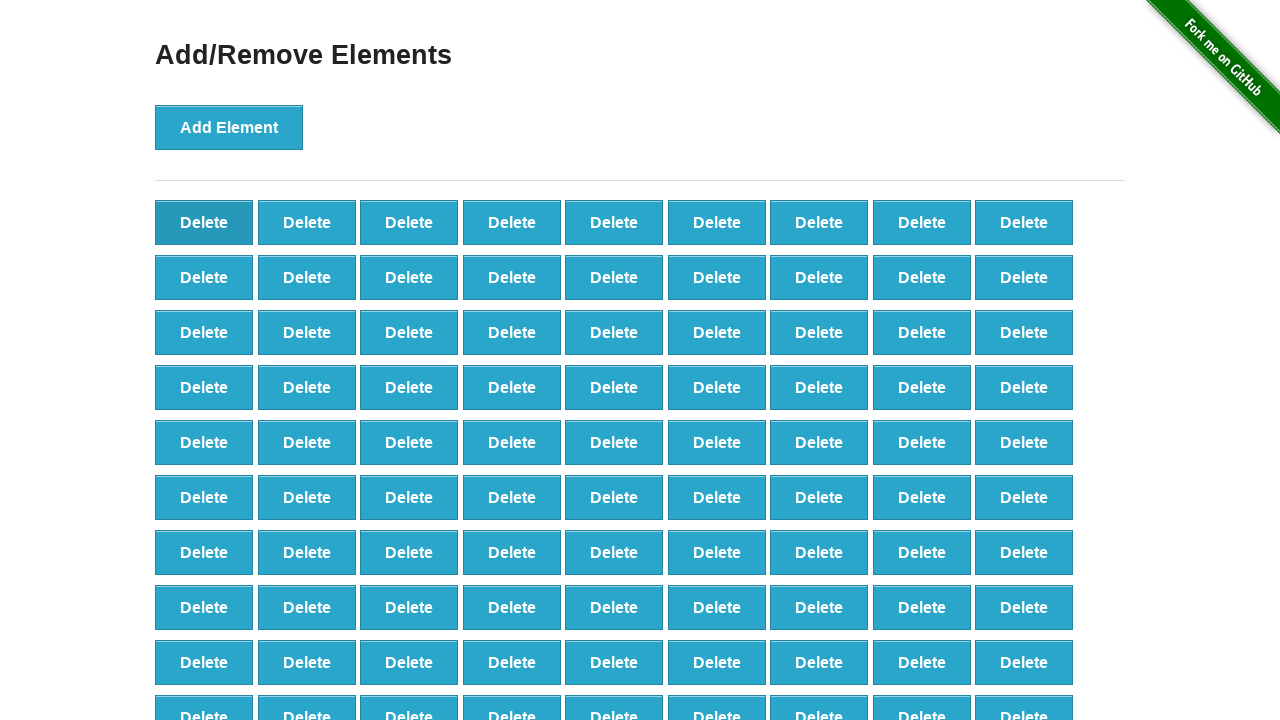

Clicked delete button (iteration 3/60) at (204, 222) on button[onclick='deleteElement()'] >> nth=0
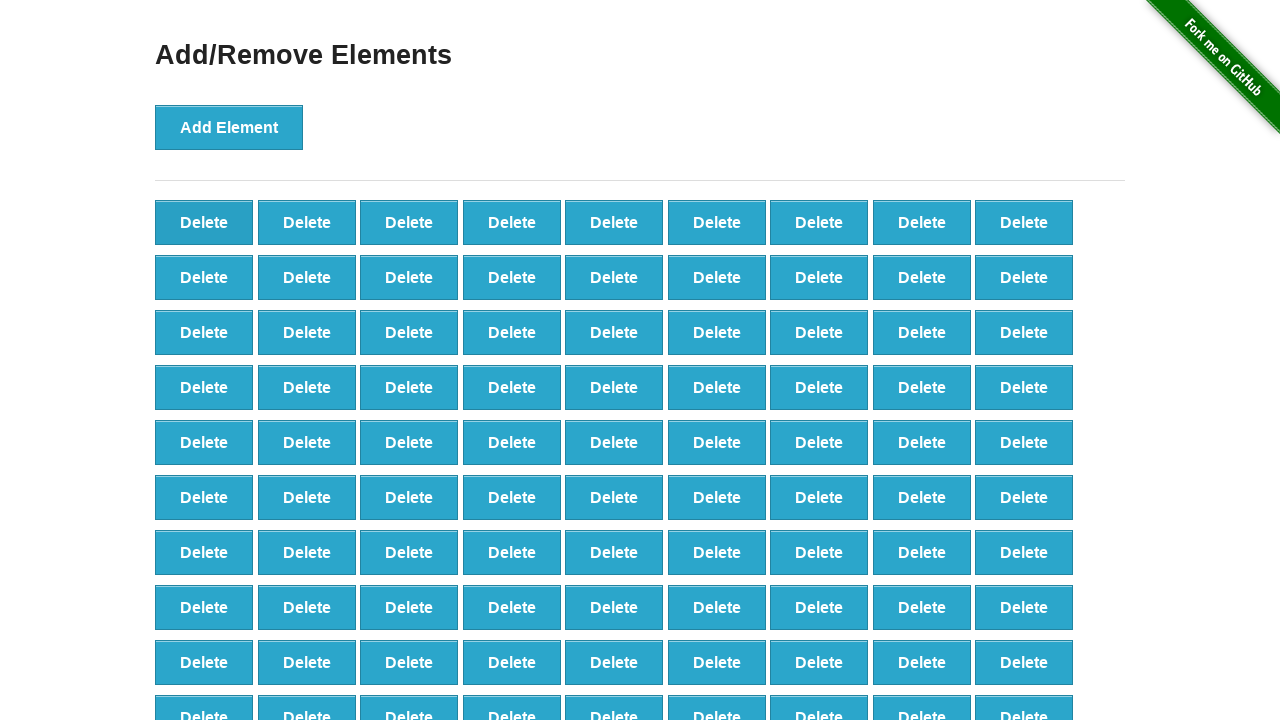

Clicked delete button (iteration 4/60) at (204, 222) on button[onclick='deleteElement()'] >> nth=0
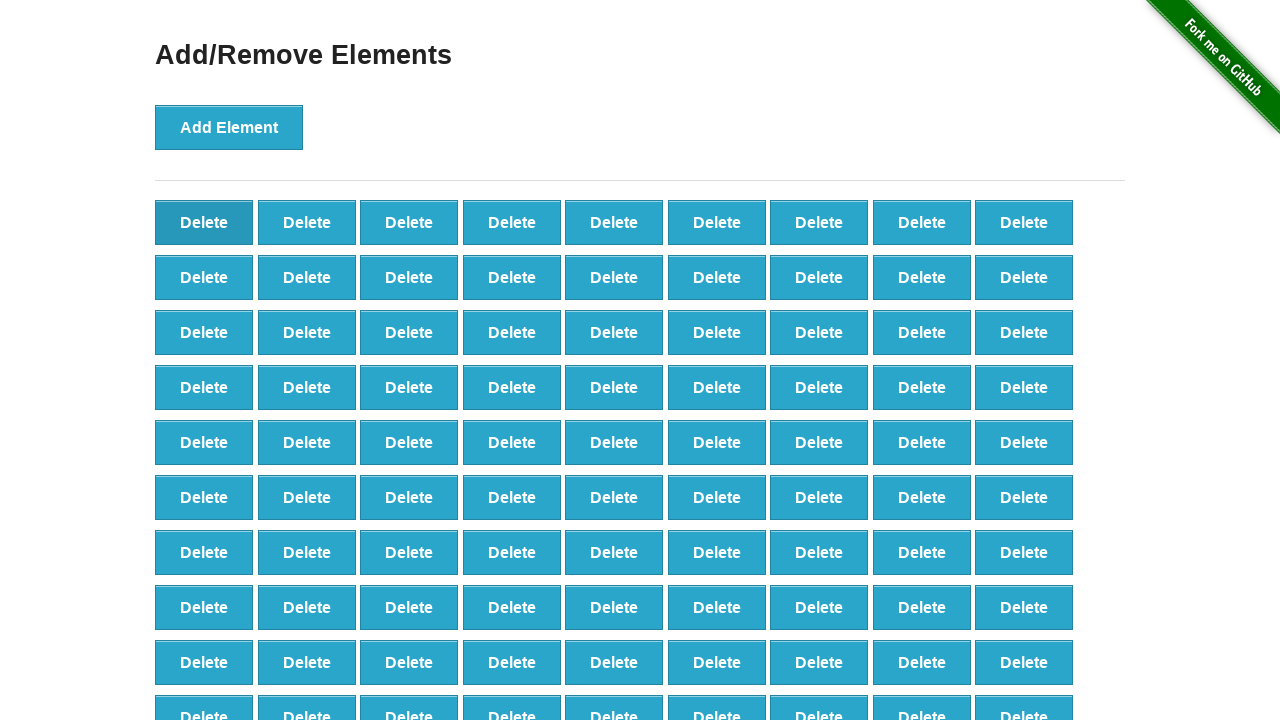

Clicked delete button (iteration 5/60) at (204, 222) on button[onclick='deleteElement()'] >> nth=0
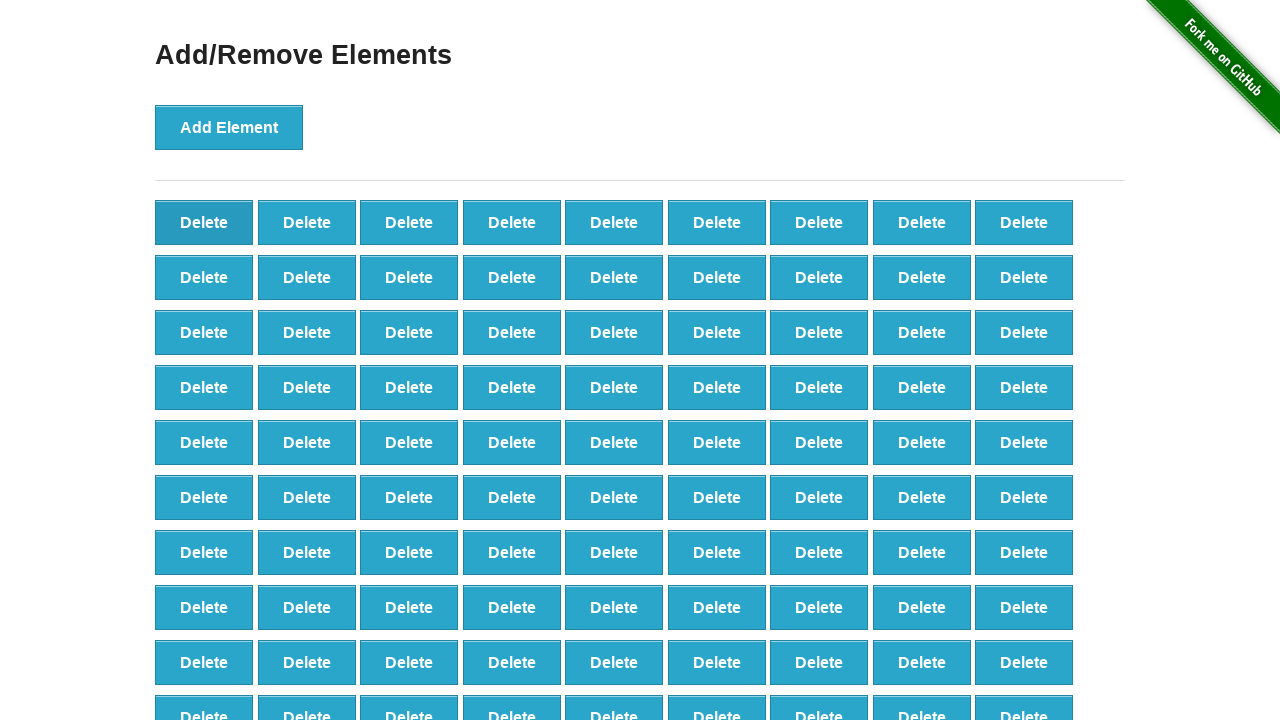

Clicked delete button (iteration 6/60) at (204, 222) on button[onclick='deleteElement()'] >> nth=0
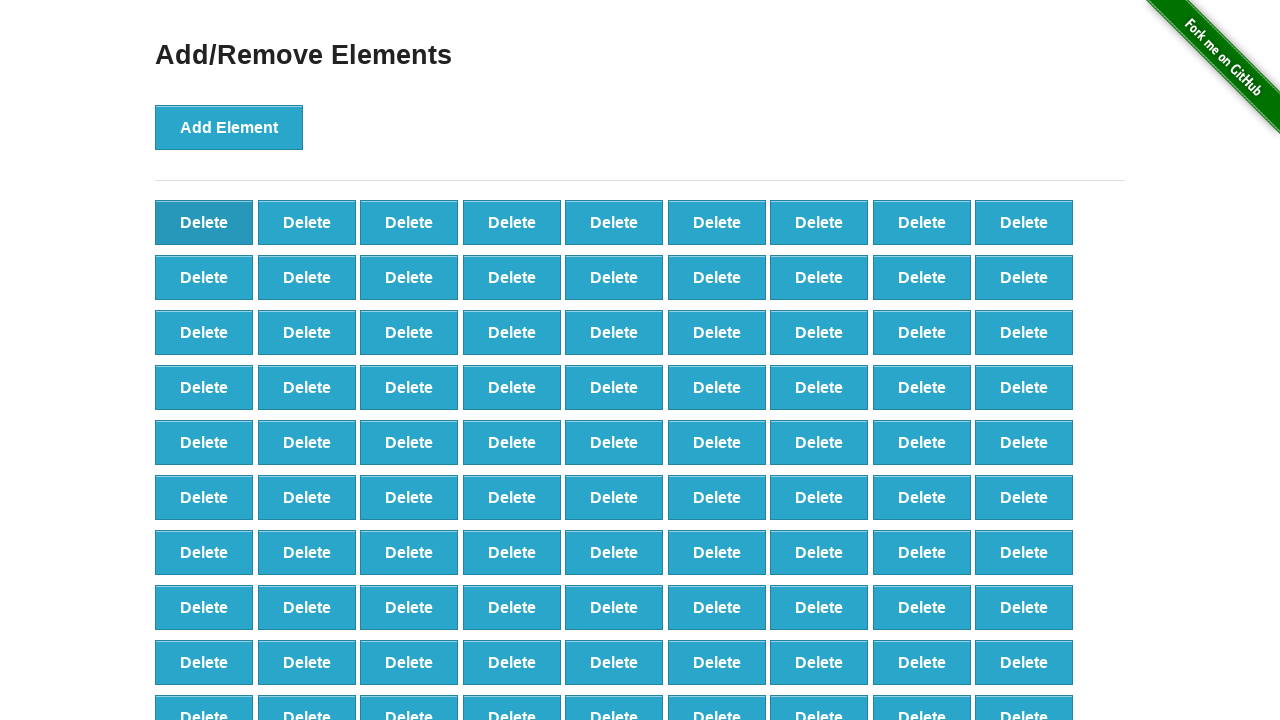

Clicked delete button (iteration 7/60) at (204, 222) on button[onclick='deleteElement()'] >> nth=0
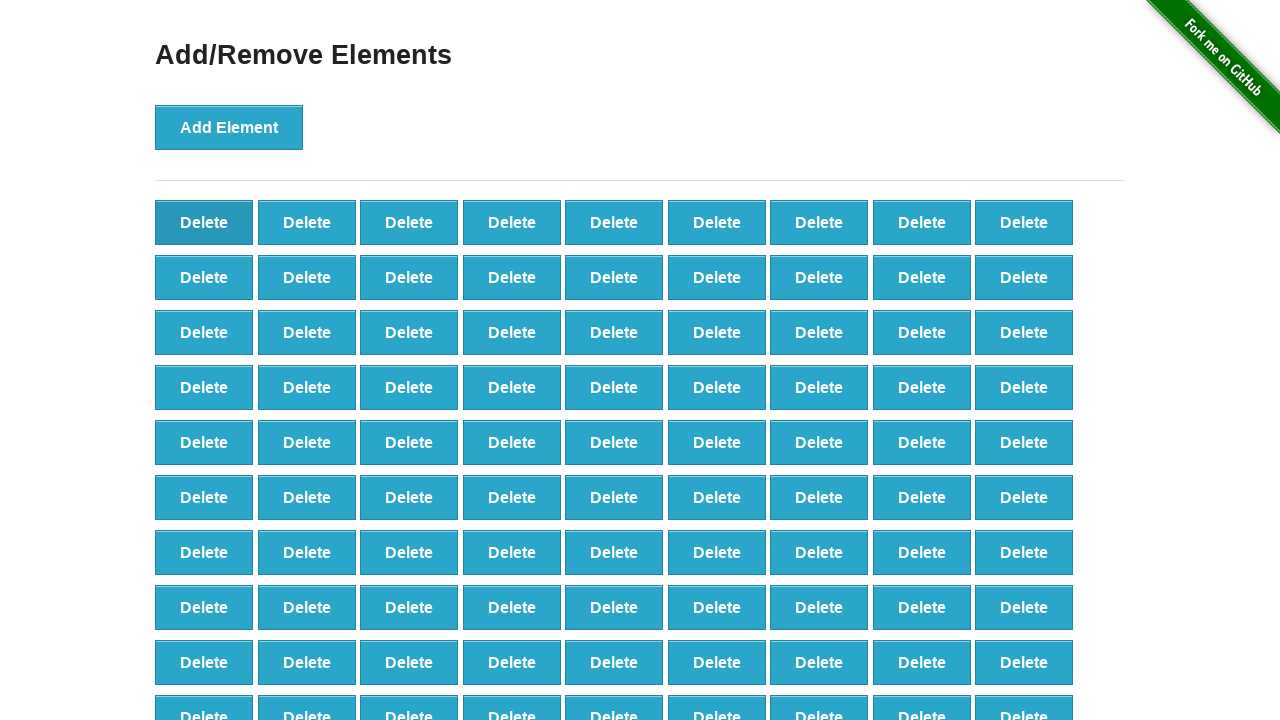

Clicked delete button (iteration 8/60) at (204, 222) on button[onclick='deleteElement()'] >> nth=0
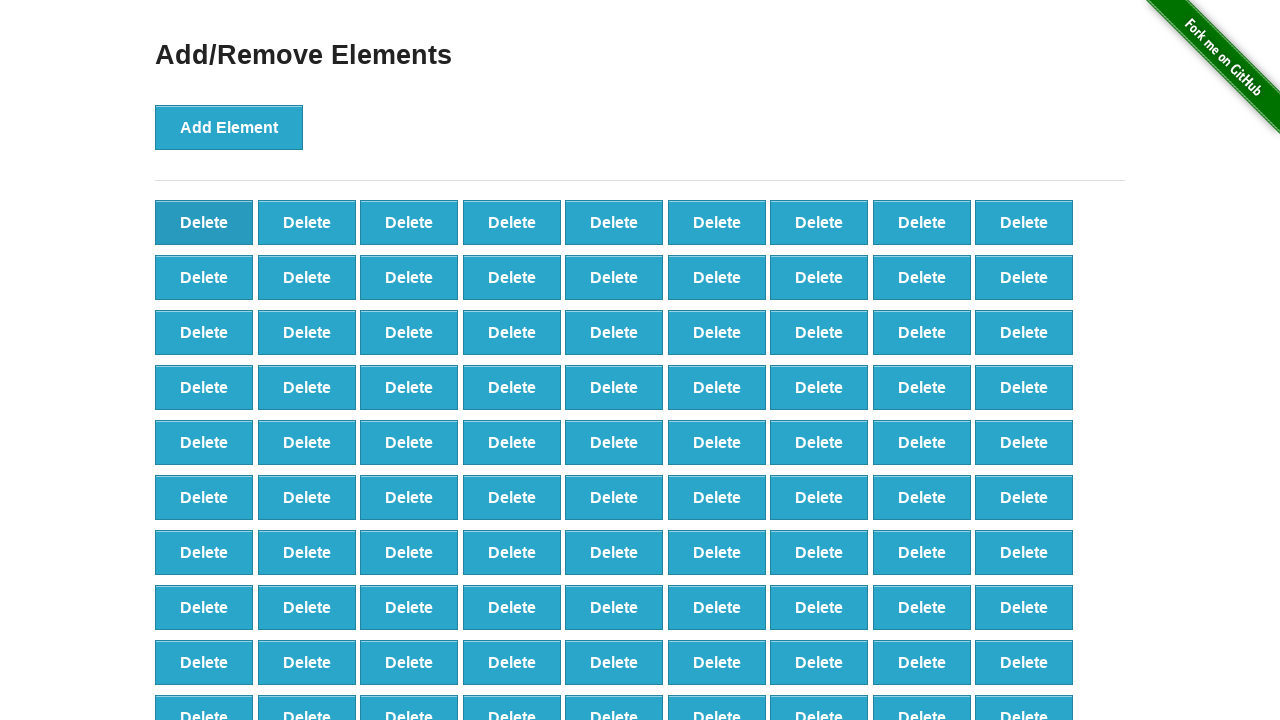

Clicked delete button (iteration 9/60) at (204, 222) on button[onclick='deleteElement()'] >> nth=0
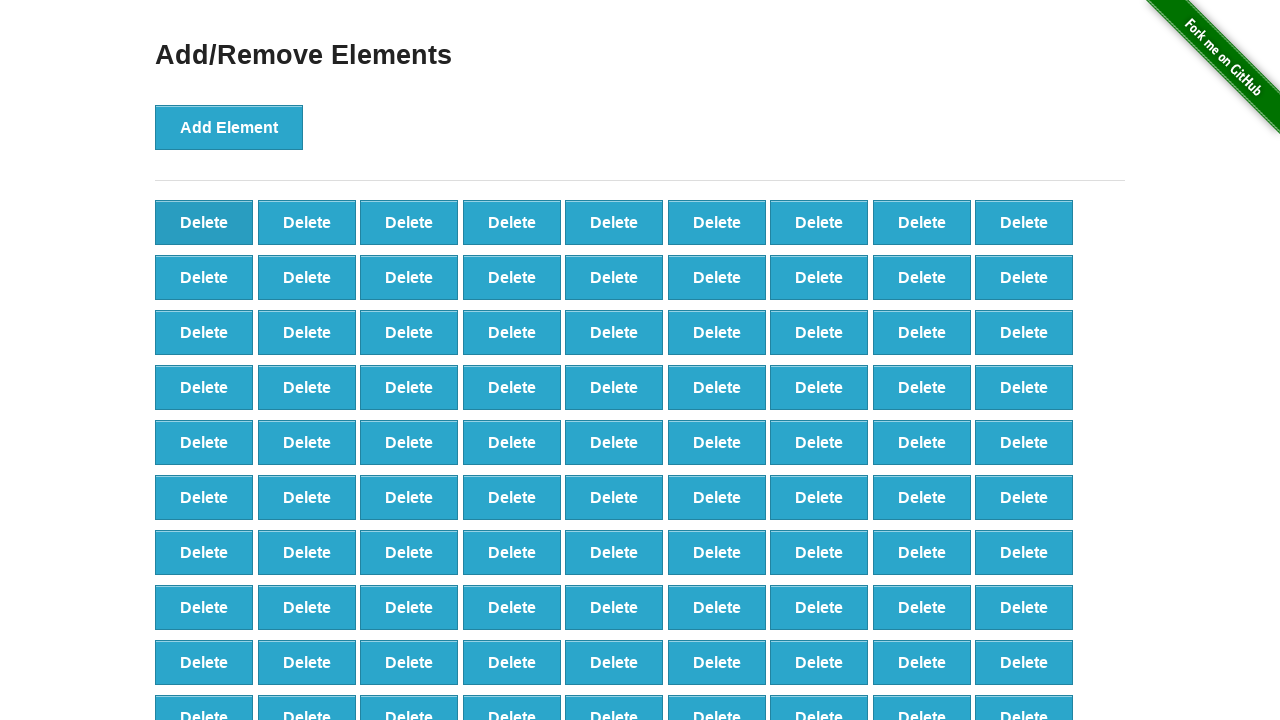

Clicked delete button (iteration 10/60) at (204, 222) on button[onclick='deleteElement()'] >> nth=0
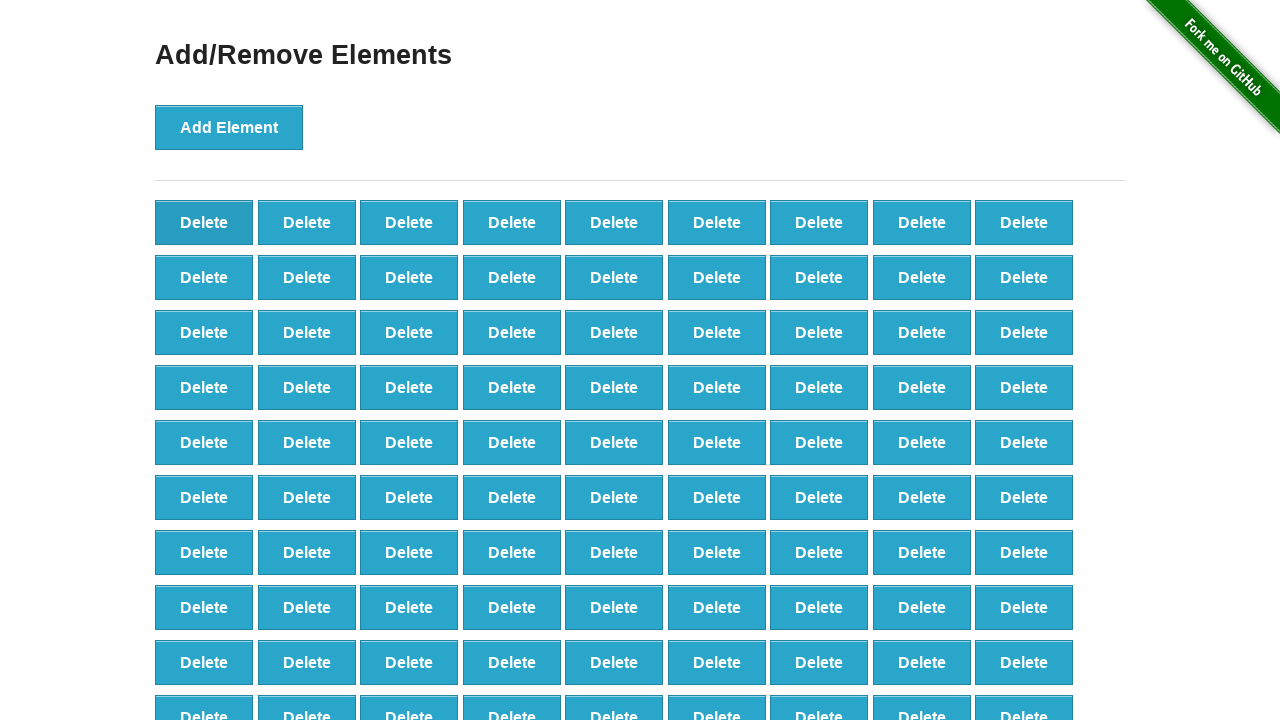

Clicked delete button (iteration 11/60) at (204, 222) on button[onclick='deleteElement()'] >> nth=0
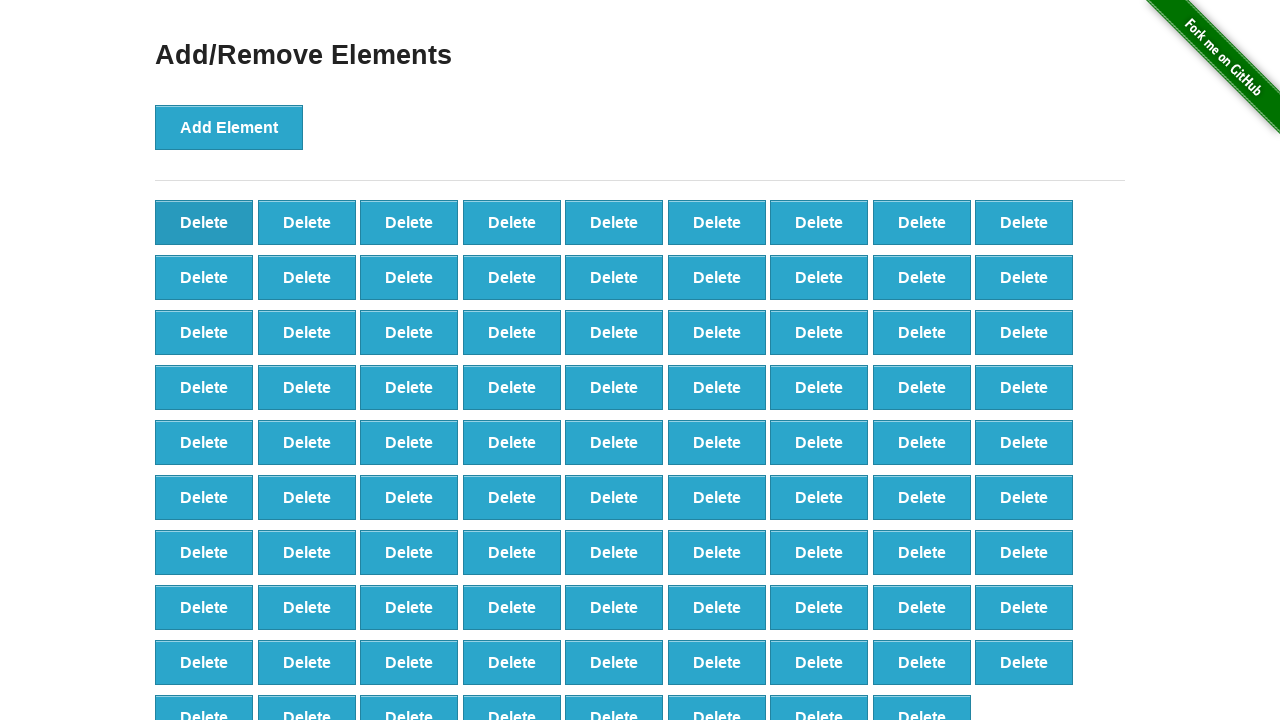

Clicked delete button (iteration 12/60) at (204, 222) on button[onclick='deleteElement()'] >> nth=0
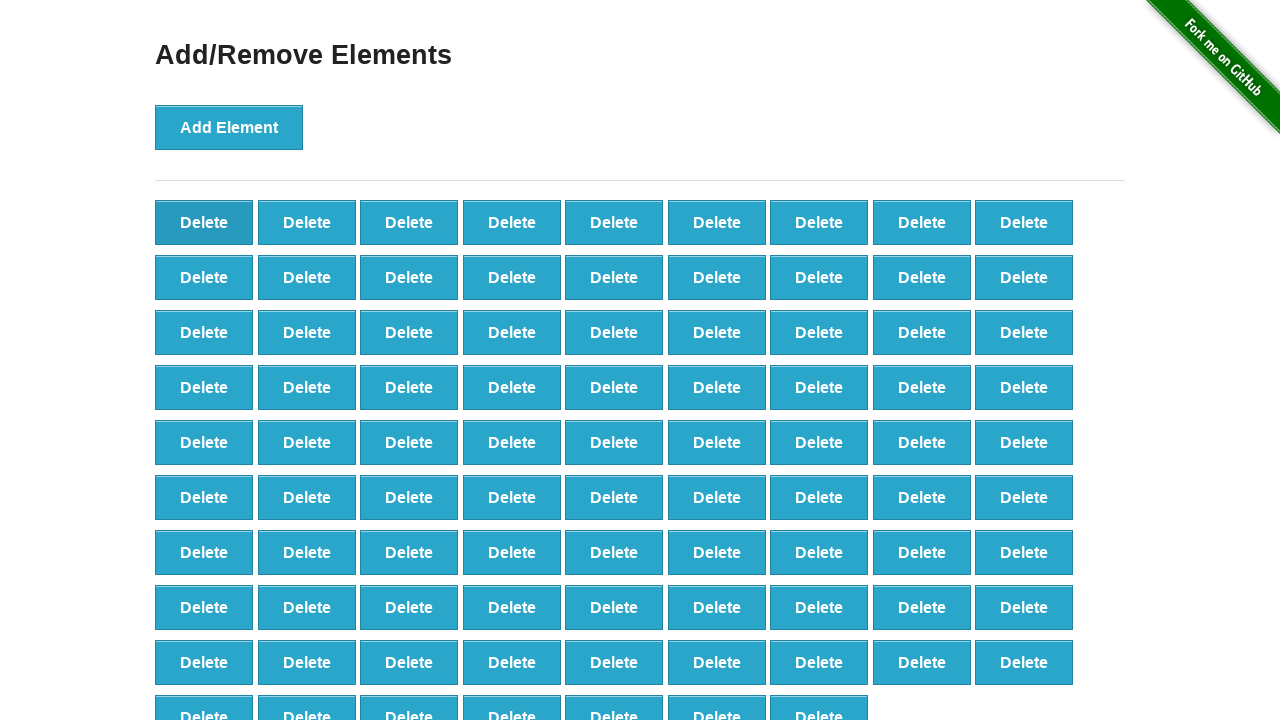

Clicked delete button (iteration 13/60) at (204, 222) on button[onclick='deleteElement()'] >> nth=0
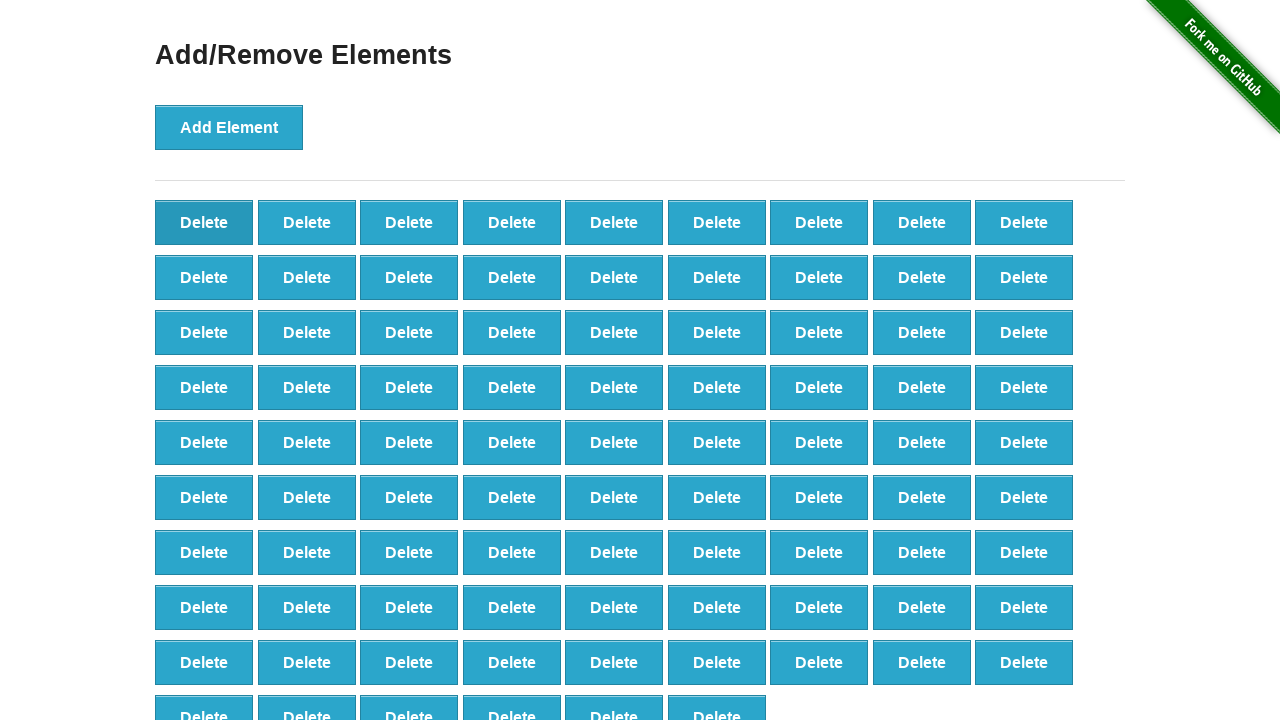

Clicked delete button (iteration 14/60) at (204, 222) on button[onclick='deleteElement()'] >> nth=0
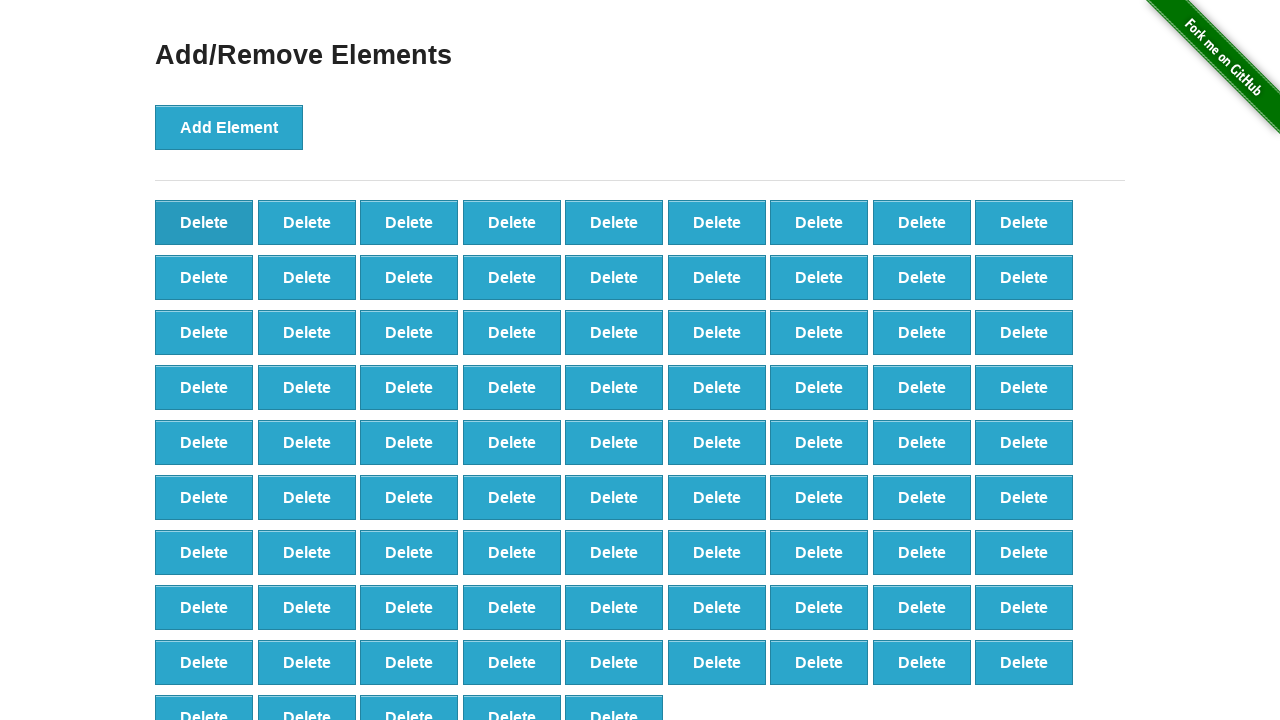

Clicked delete button (iteration 15/60) at (204, 222) on button[onclick='deleteElement()'] >> nth=0
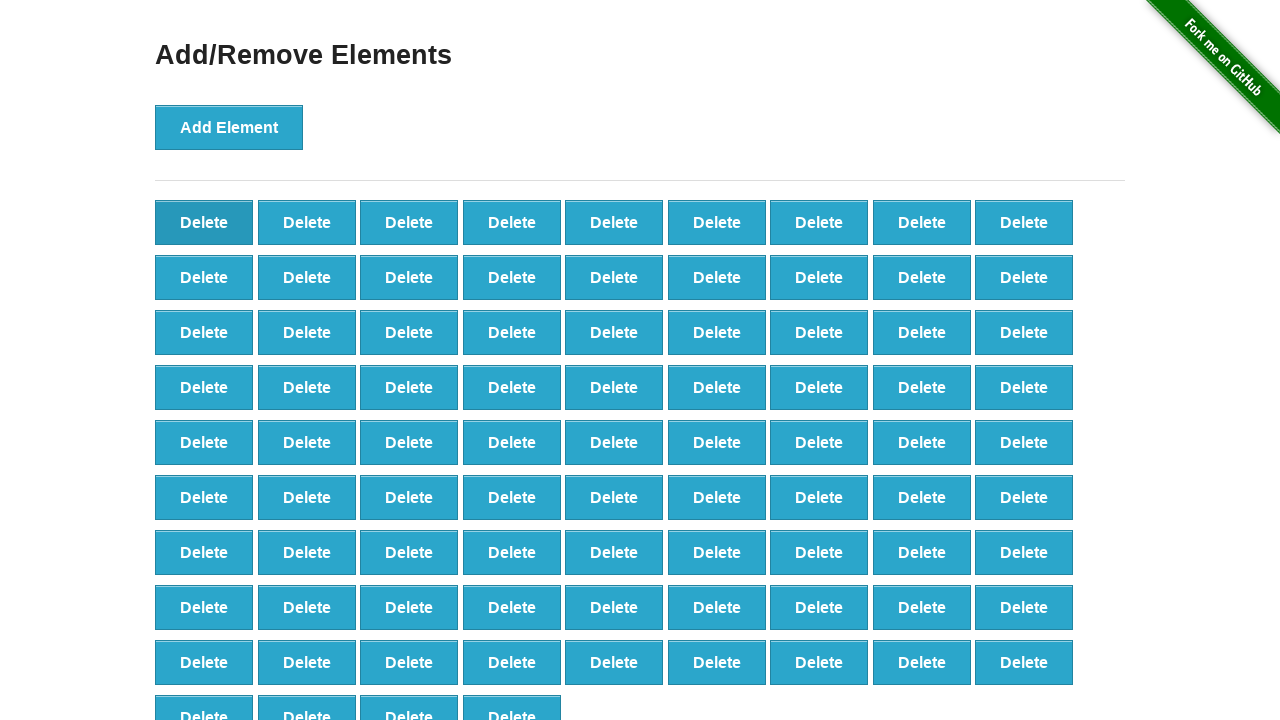

Clicked delete button (iteration 16/60) at (204, 222) on button[onclick='deleteElement()'] >> nth=0
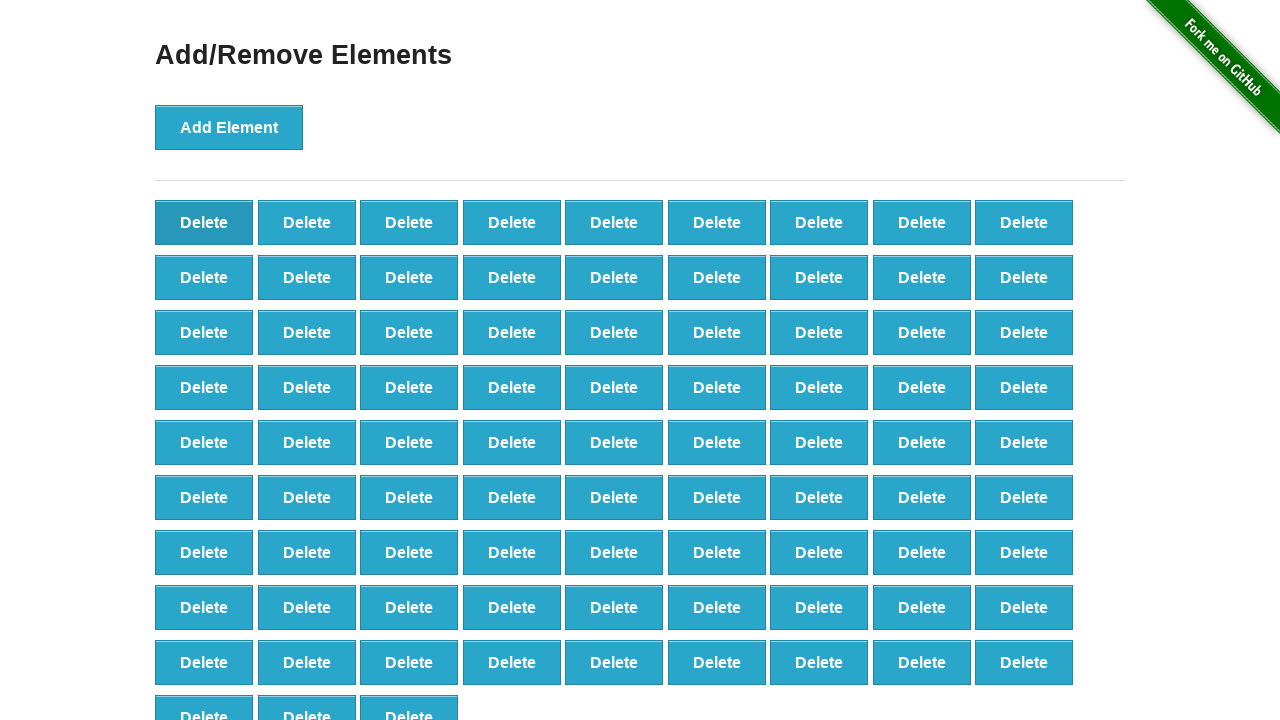

Clicked delete button (iteration 17/60) at (204, 222) on button[onclick='deleteElement()'] >> nth=0
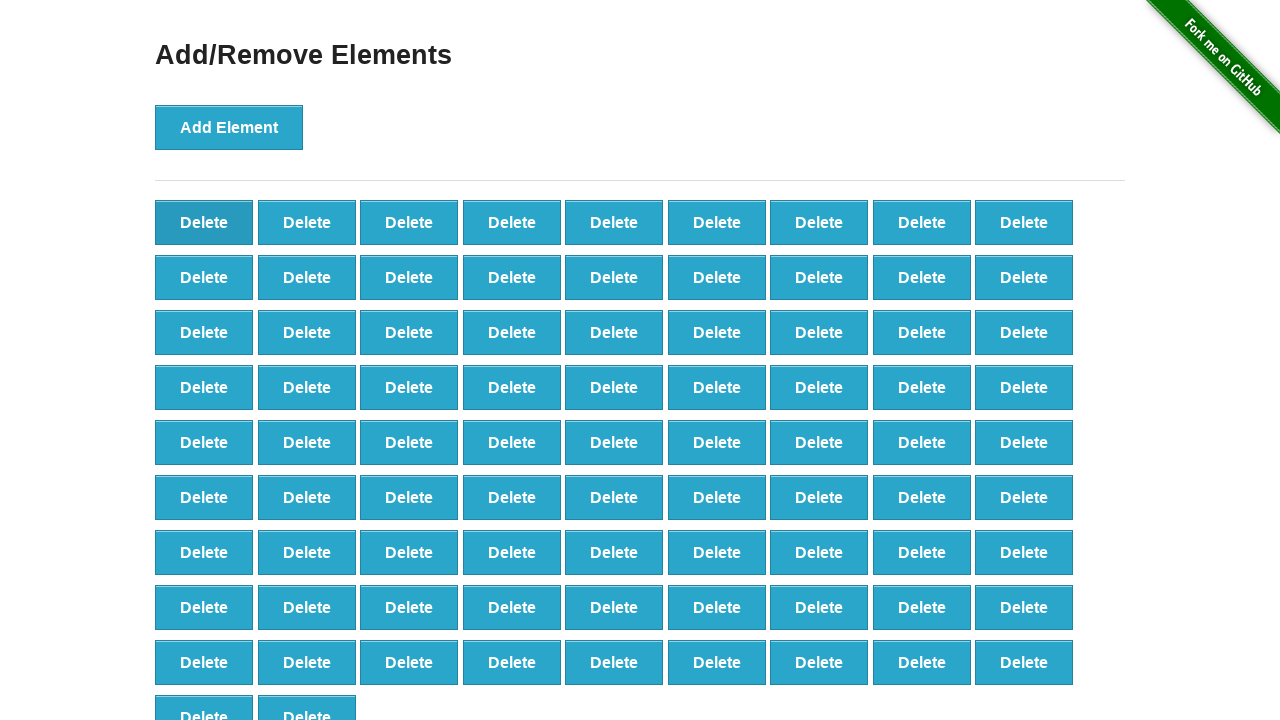

Clicked delete button (iteration 18/60) at (204, 222) on button[onclick='deleteElement()'] >> nth=0
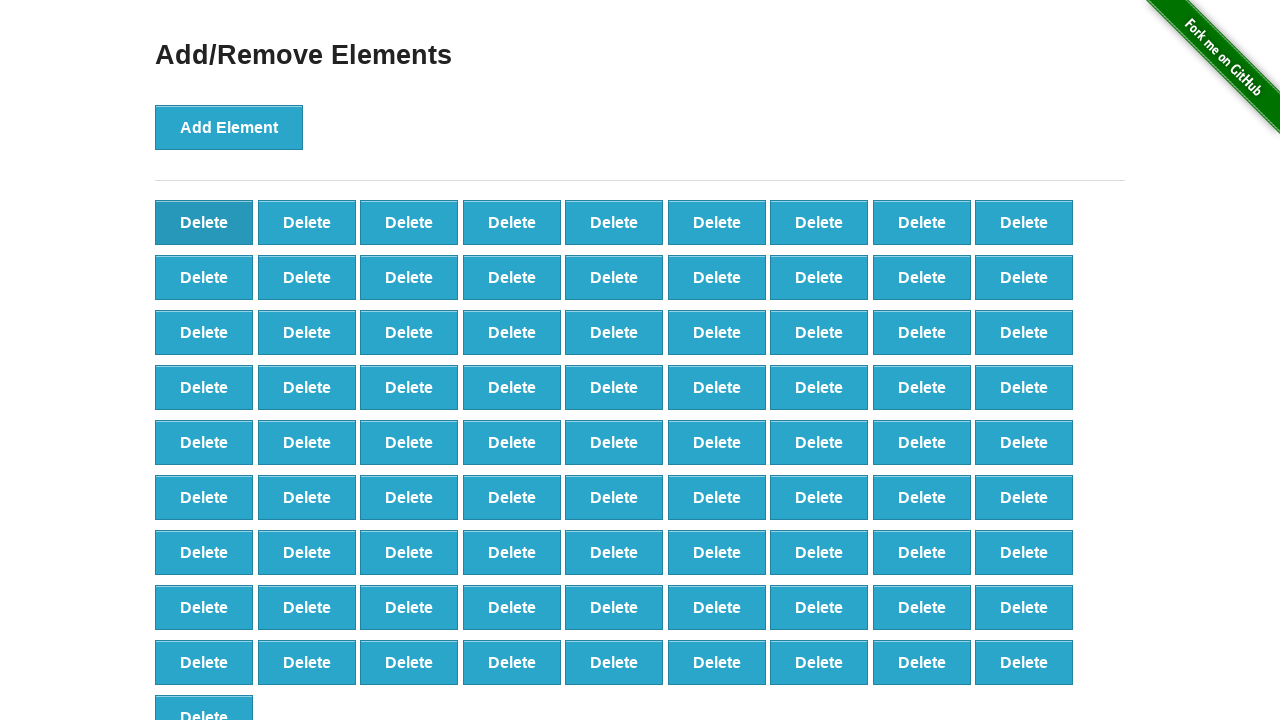

Clicked delete button (iteration 19/60) at (204, 222) on button[onclick='deleteElement()'] >> nth=0
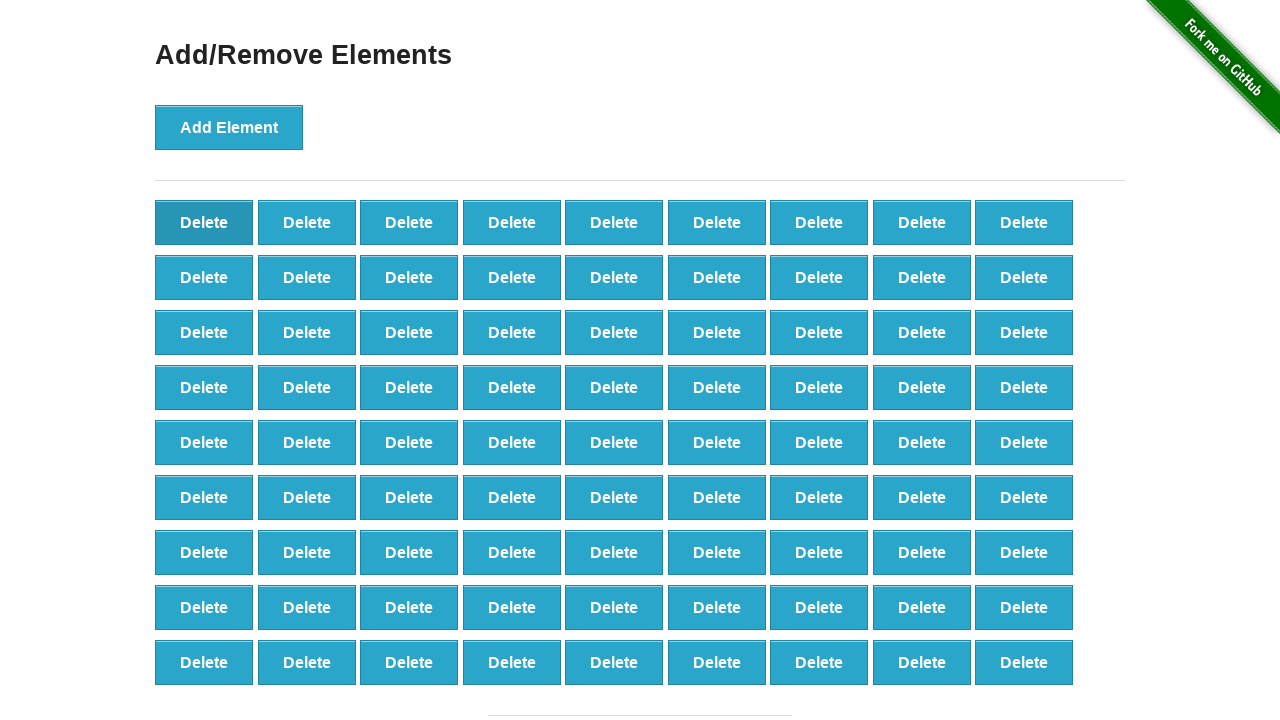

Clicked delete button (iteration 20/60) at (204, 222) on button[onclick='deleteElement()'] >> nth=0
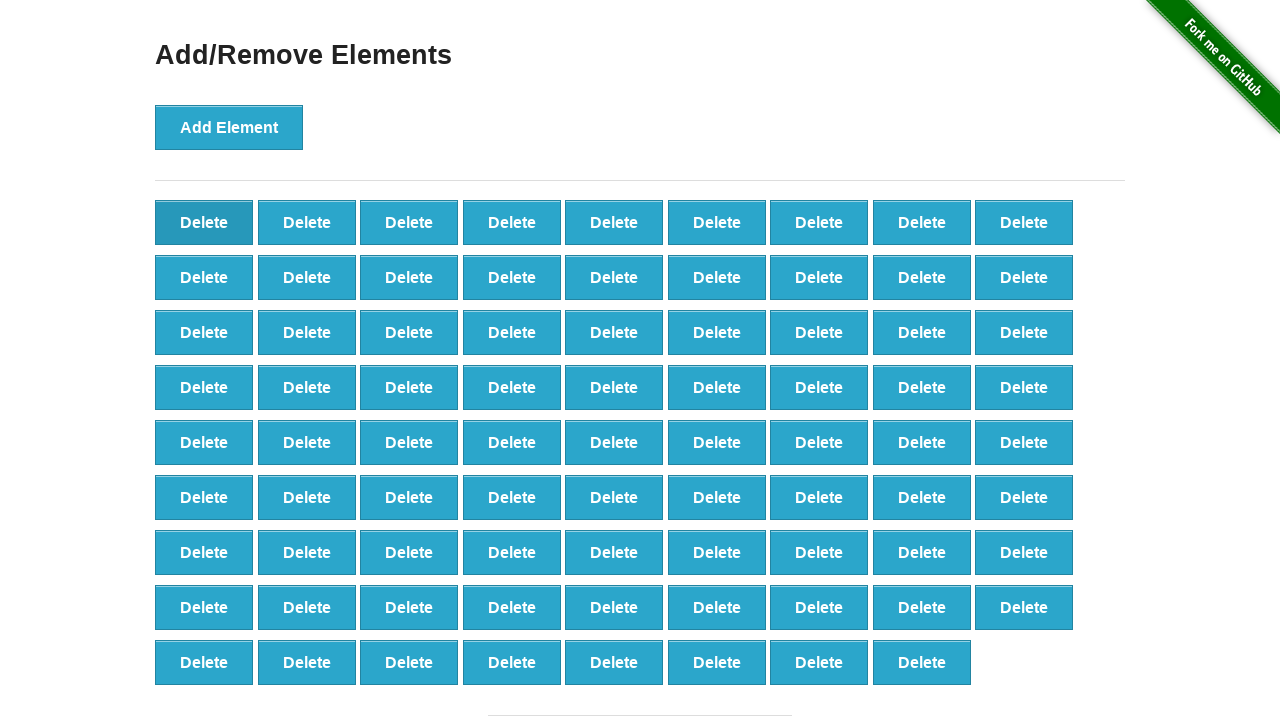

Clicked delete button (iteration 21/60) at (204, 222) on button[onclick='deleteElement()'] >> nth=0
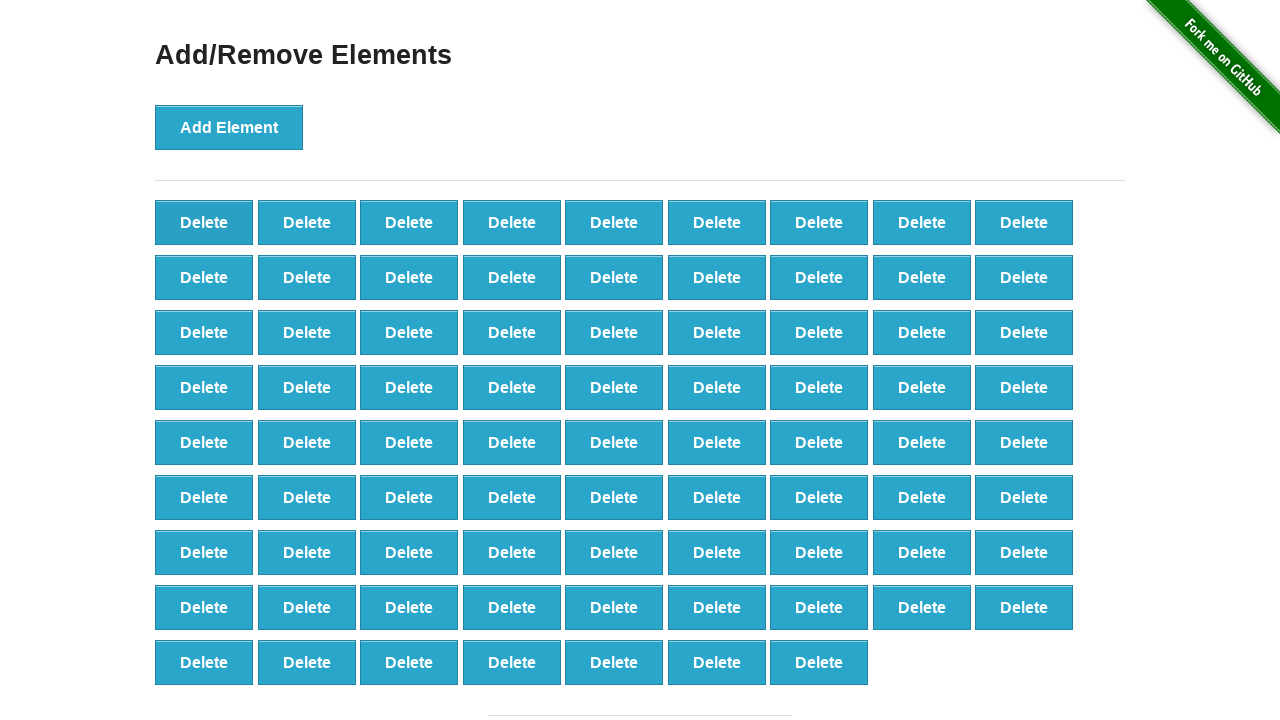

Clicked delete button (iteration 22/60) at (204, 222) on button[onclick='deleteElement()'] >> nth=0
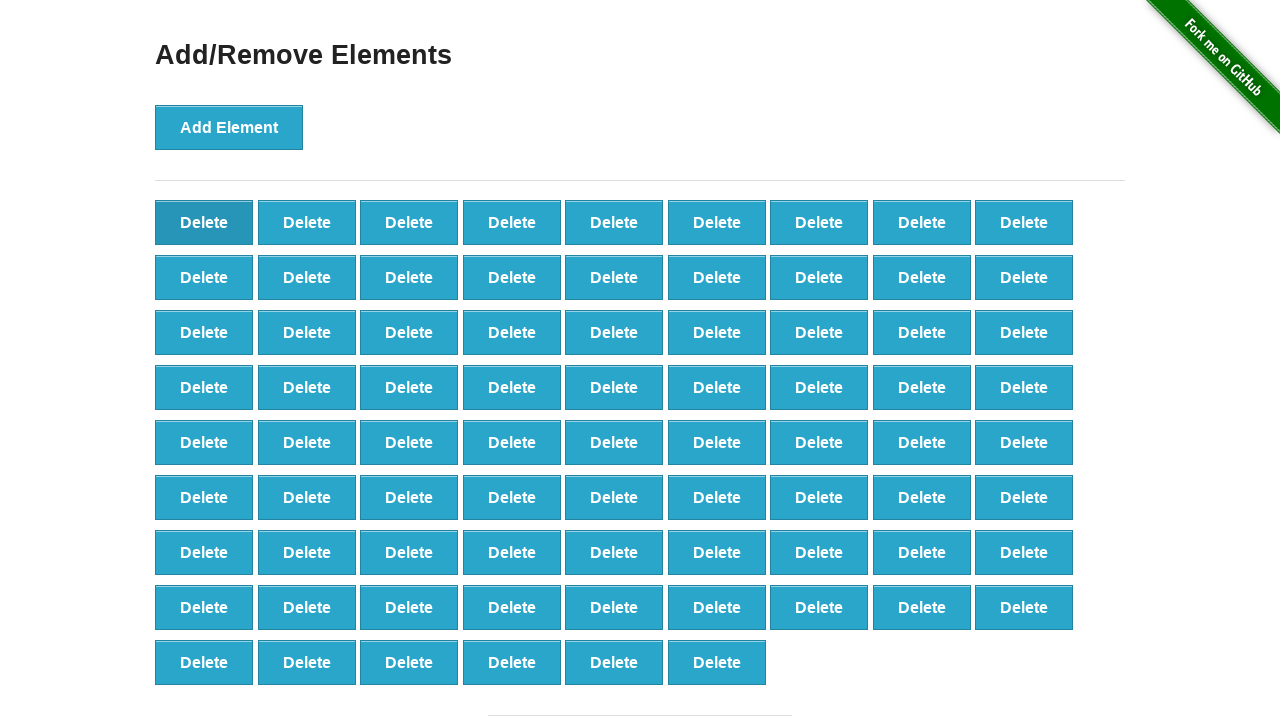

Clicked delete button (iteration 23/60) at (204, 222) on button[onclick='deleteElement()'] >> nth=0
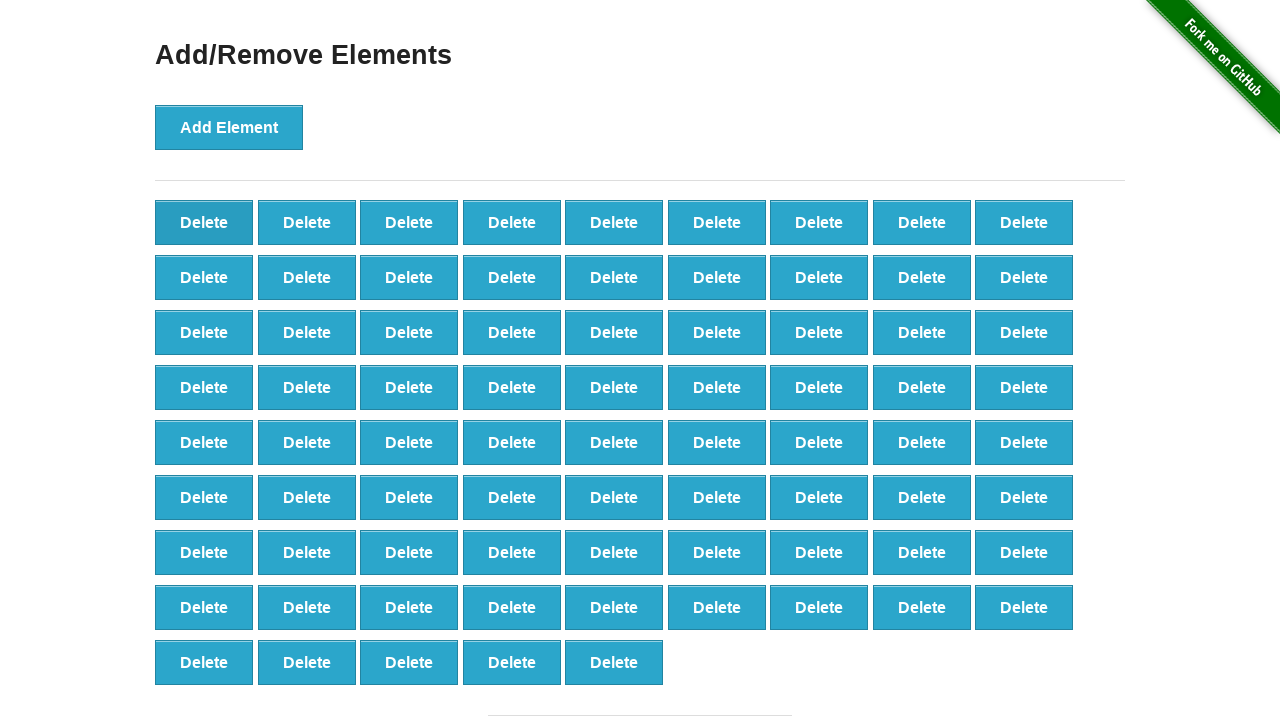

Clicked delete button (iteration 24/60) at (204, 222) on button[onclick='deleteElement()'] >> nth=0
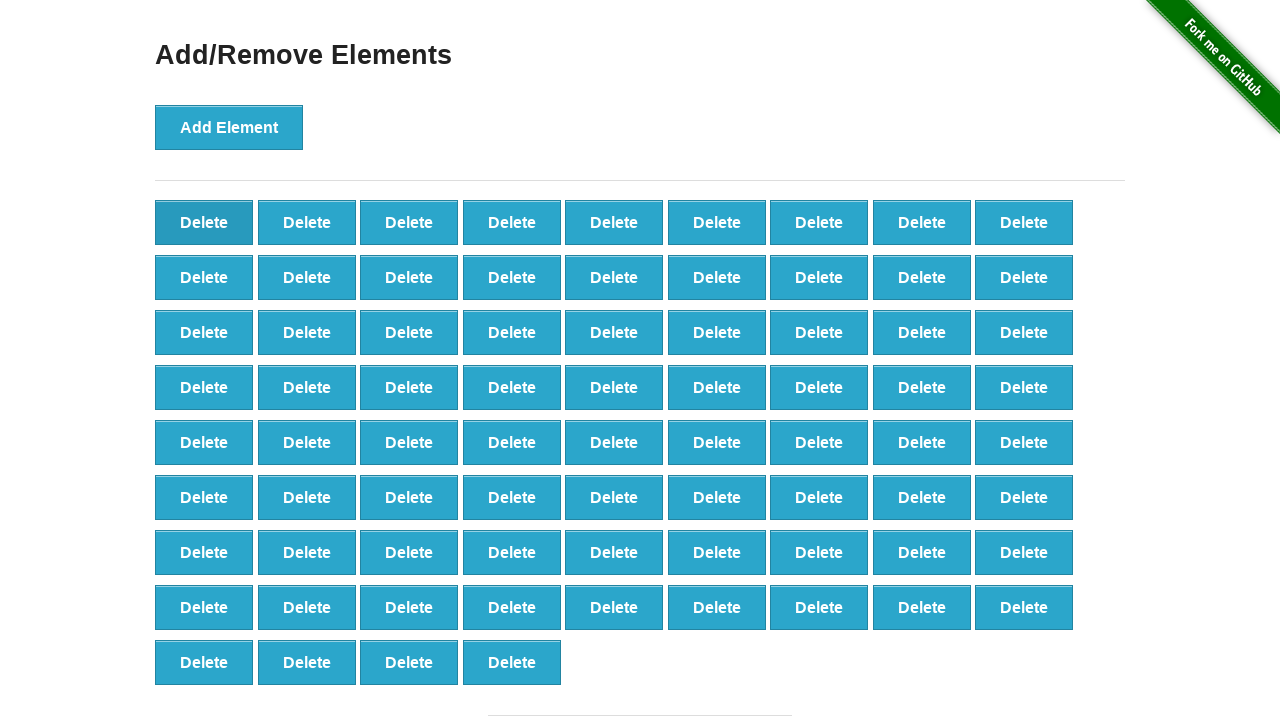

Clicked delete button (iteration 25/60) at (204, 222) on button[onclick='deleteElement()'] >> nth=0
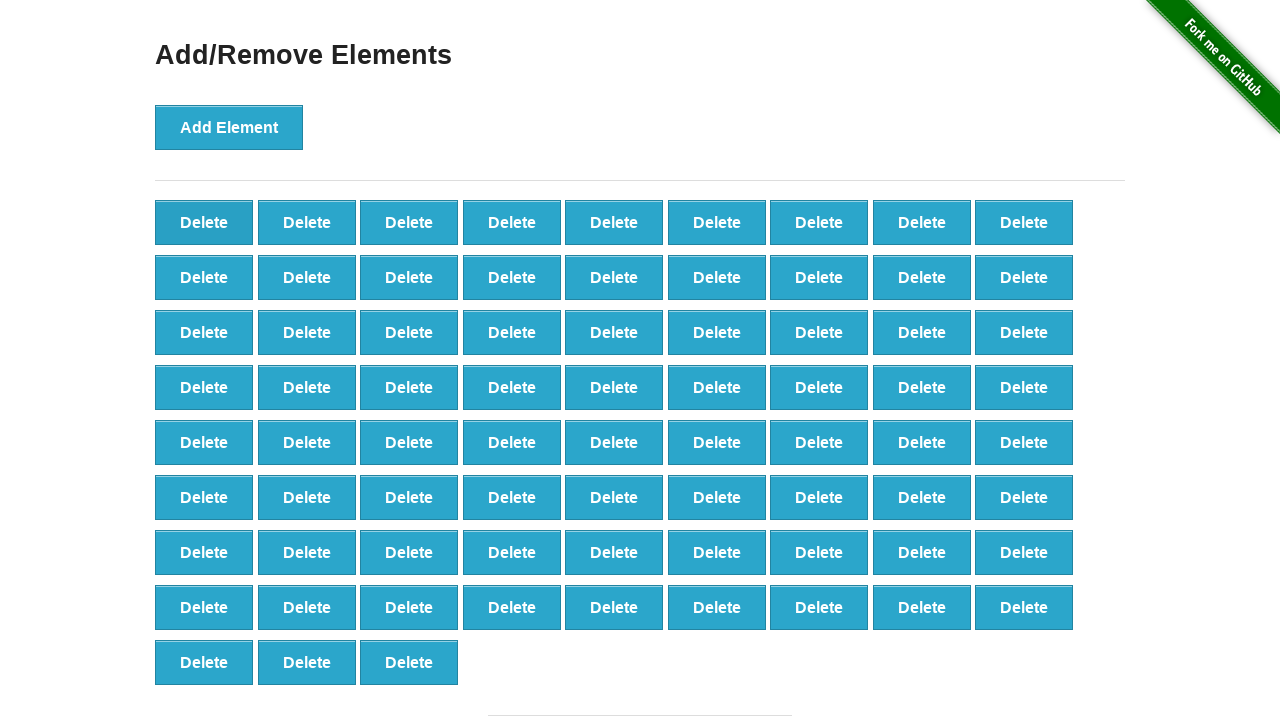

Clicked delete button (iteration 26/60) at (204, 222) on button[onclick='deleteElement()'] >> nth=0
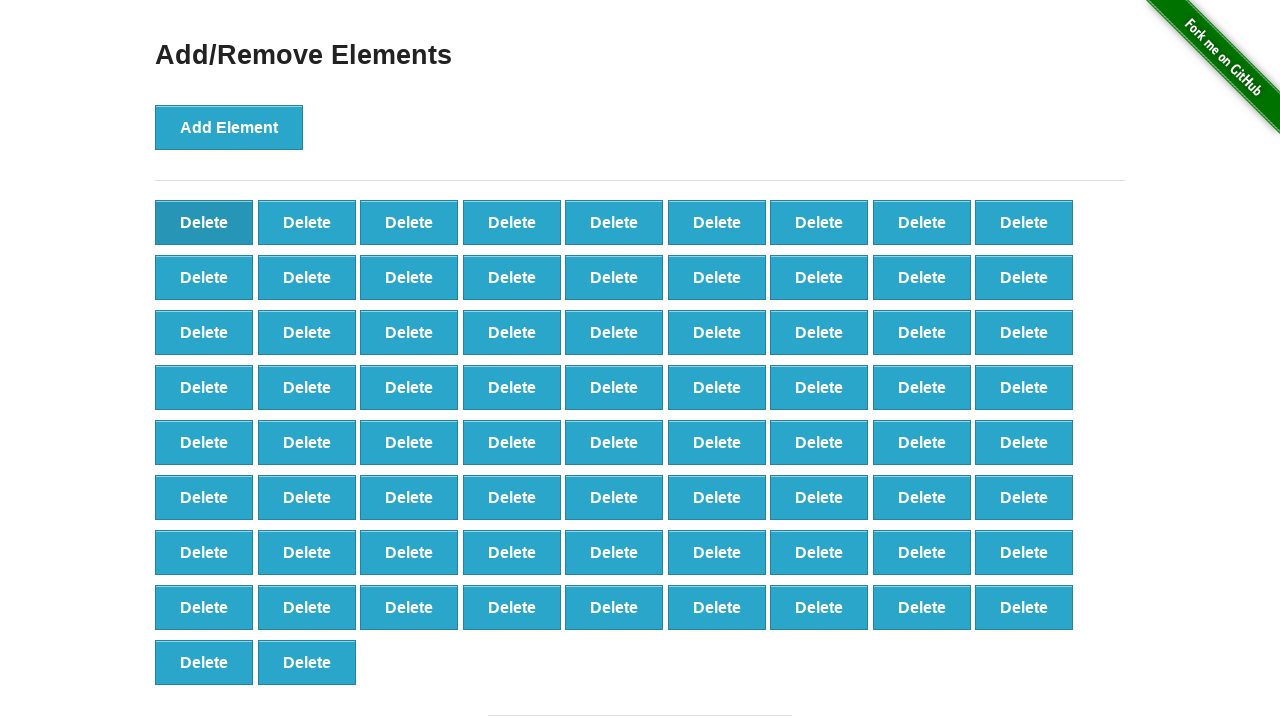

Clicked delete button (iteration 27/60) at (204, 222) on button[onclick='deleteElement()'] >> nth=0
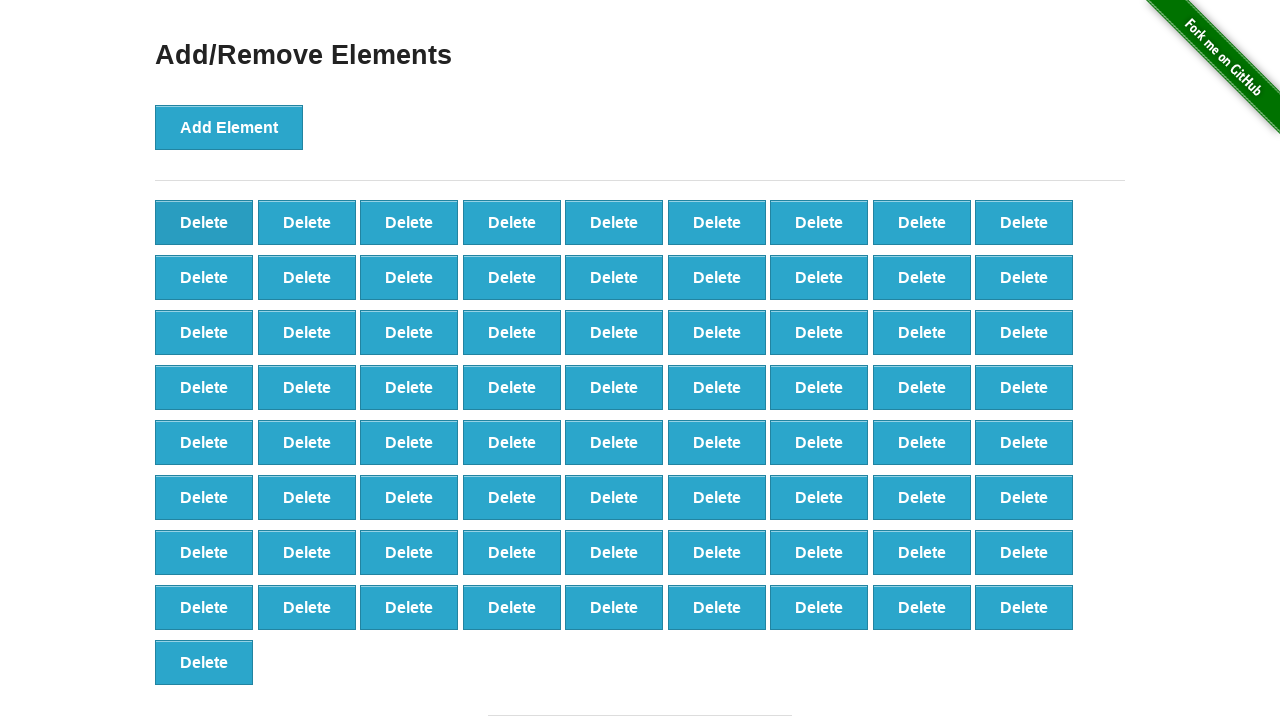

Clicked delete button (iteration 28/60) at (204, 222) on button[onclick='deleteElement()'] >> nth=0
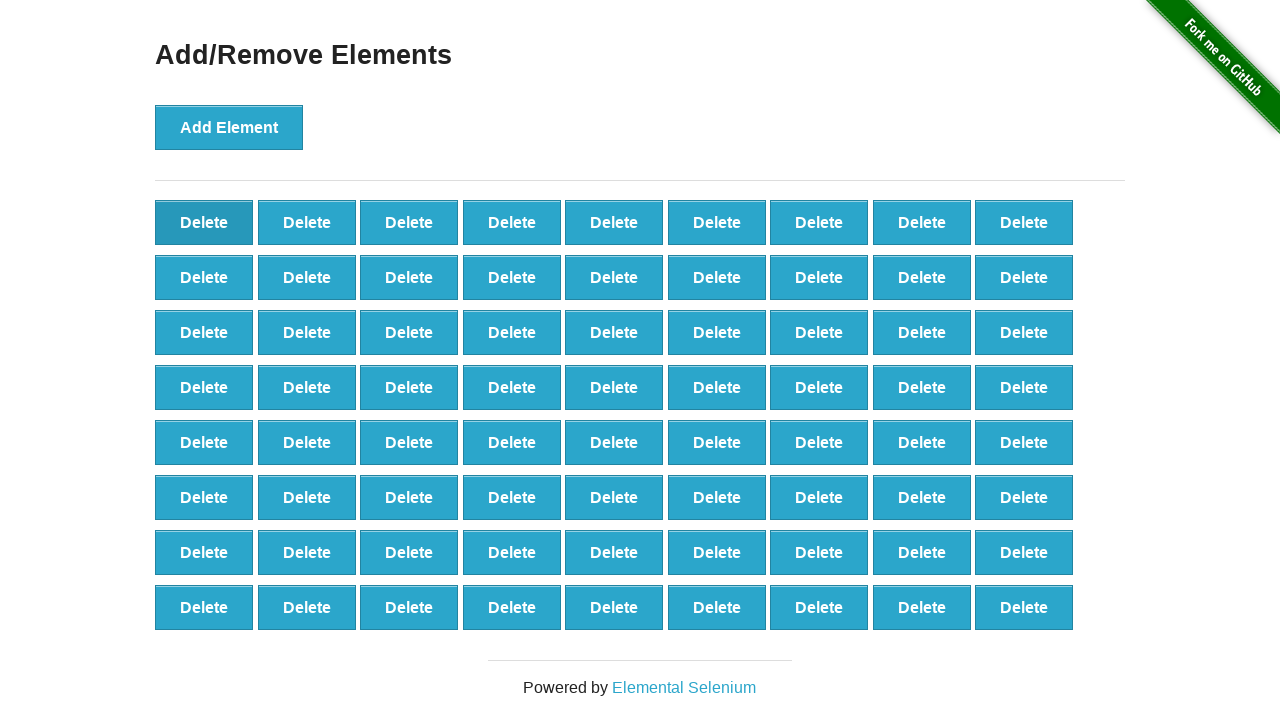

Clicked delete button (iteration 29/60) at (204, 222) on button[onclick='deleteElement()'] >> nth=0
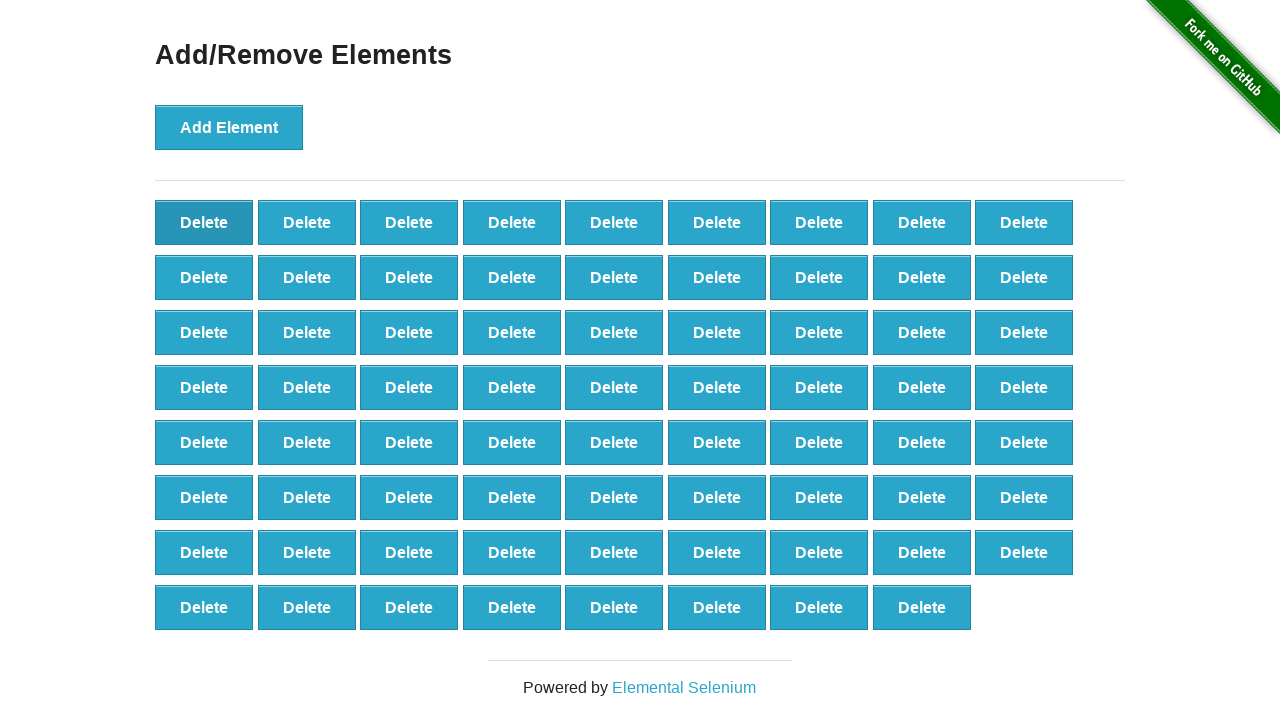

Clicked delete button (iteration 30/60) at (204, 222) on button[onclick='deleteElement()'] >> nth=0
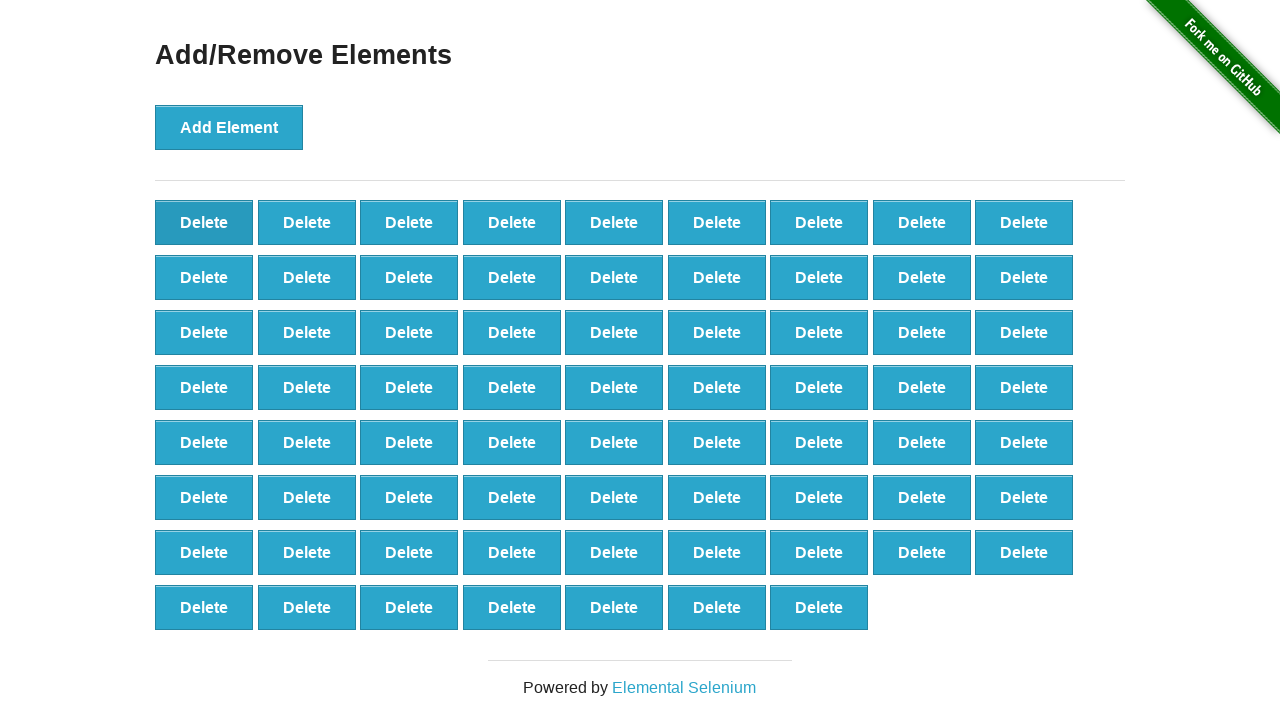

Clicked delete button (iteration 31/60) at (204, 222) on button[onclick='deleteElement()'] >> nth=0
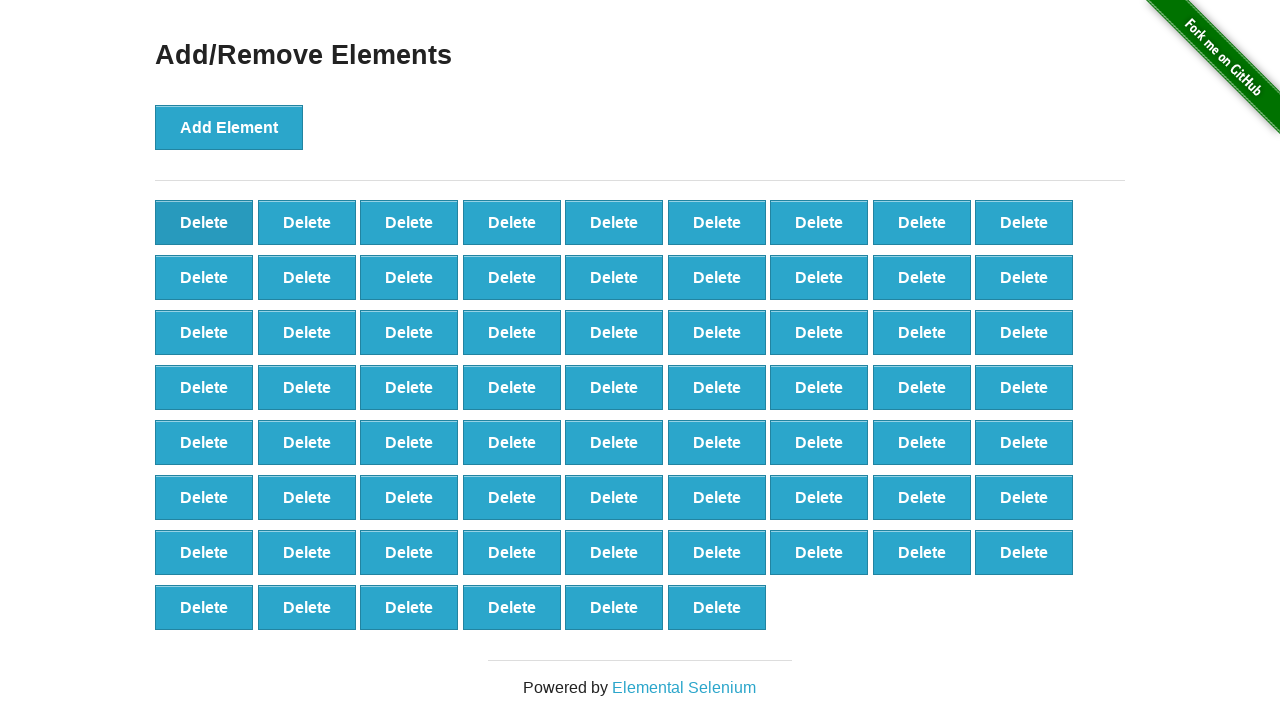

Clicked delete button (iteration 32/60) at (204, 222) on button[onclick='deleteElement()'] >> nth=0
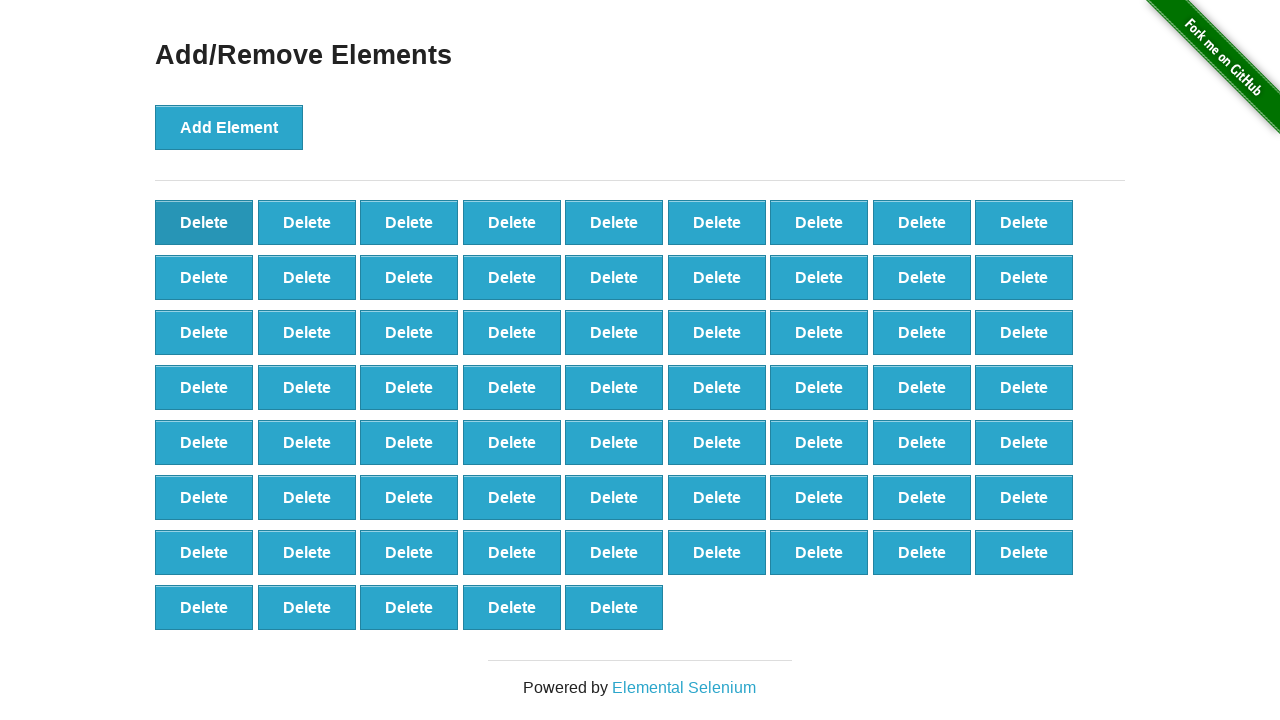

Clicked delete button (iteration 33/60) at (204, 222) on button[onclick='deleteElement()'] >> nth=0
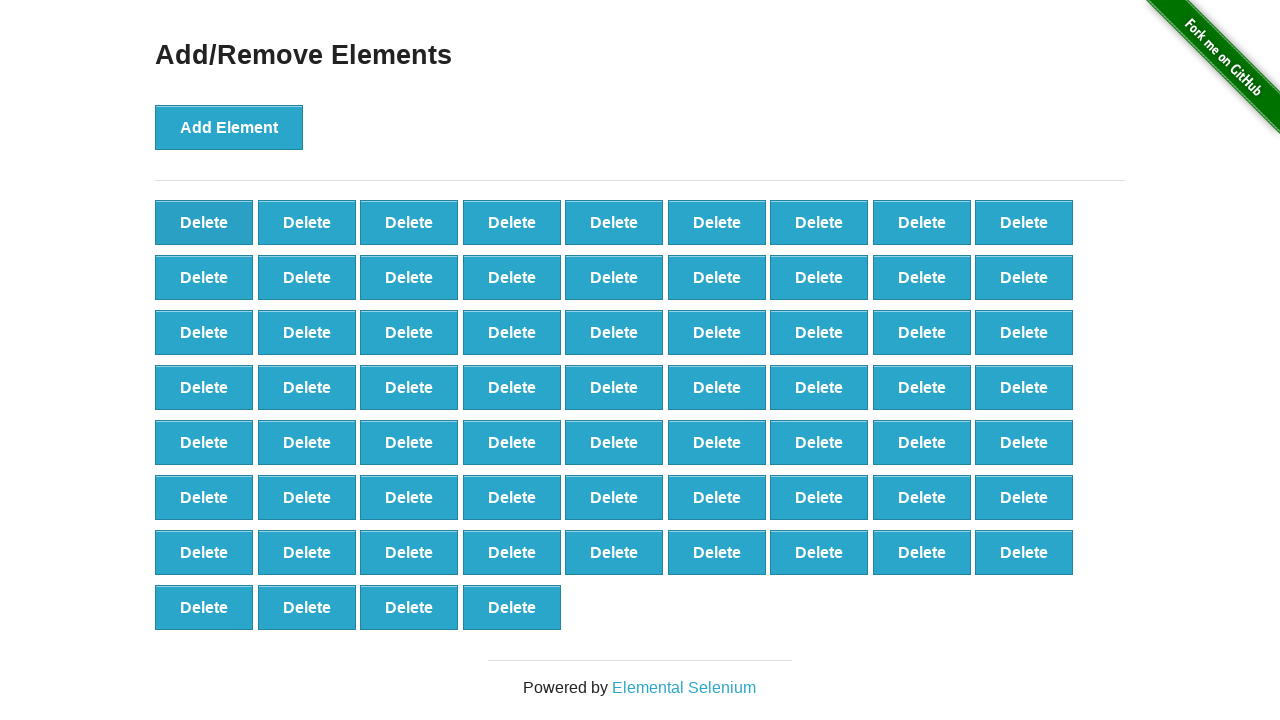

Clicked delete button (iteration 34/60) at (204, 222) on button[onclick='deleteElement()'] >> nth=0
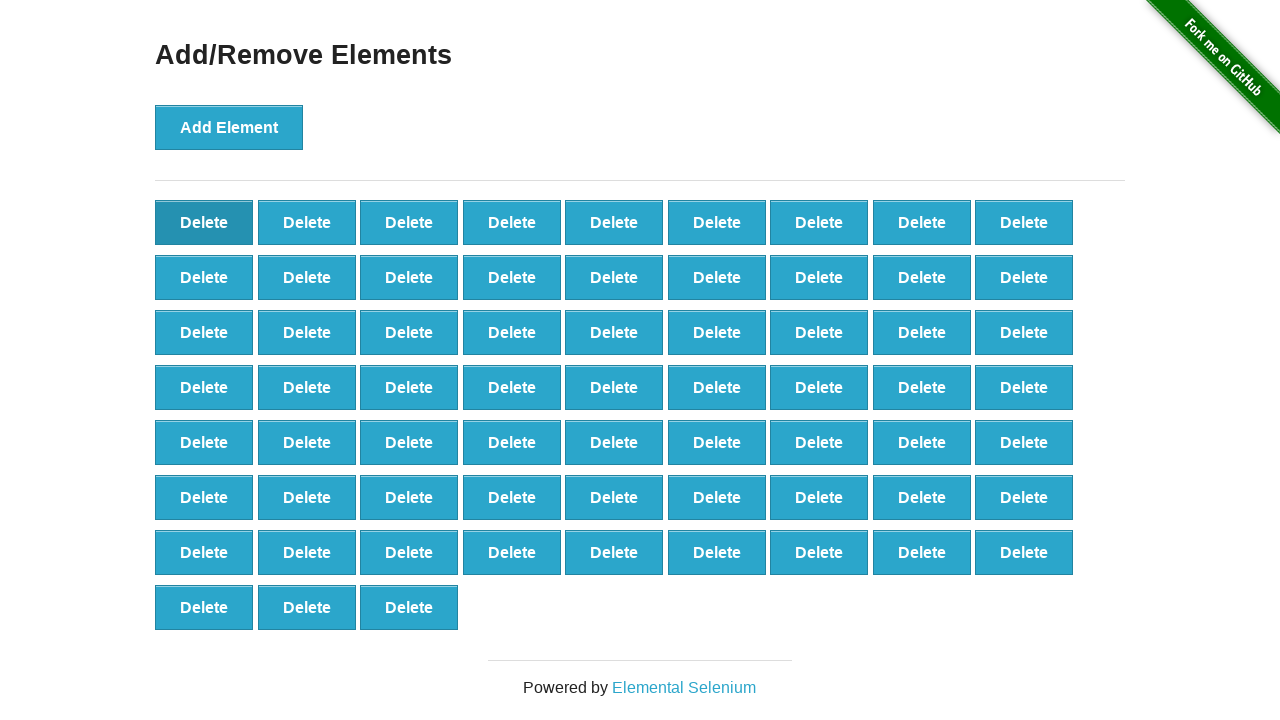

Clicked delete button (iteration 35/60) at (204, 222) on button[onclick='deleteElement()'] >> nth=0
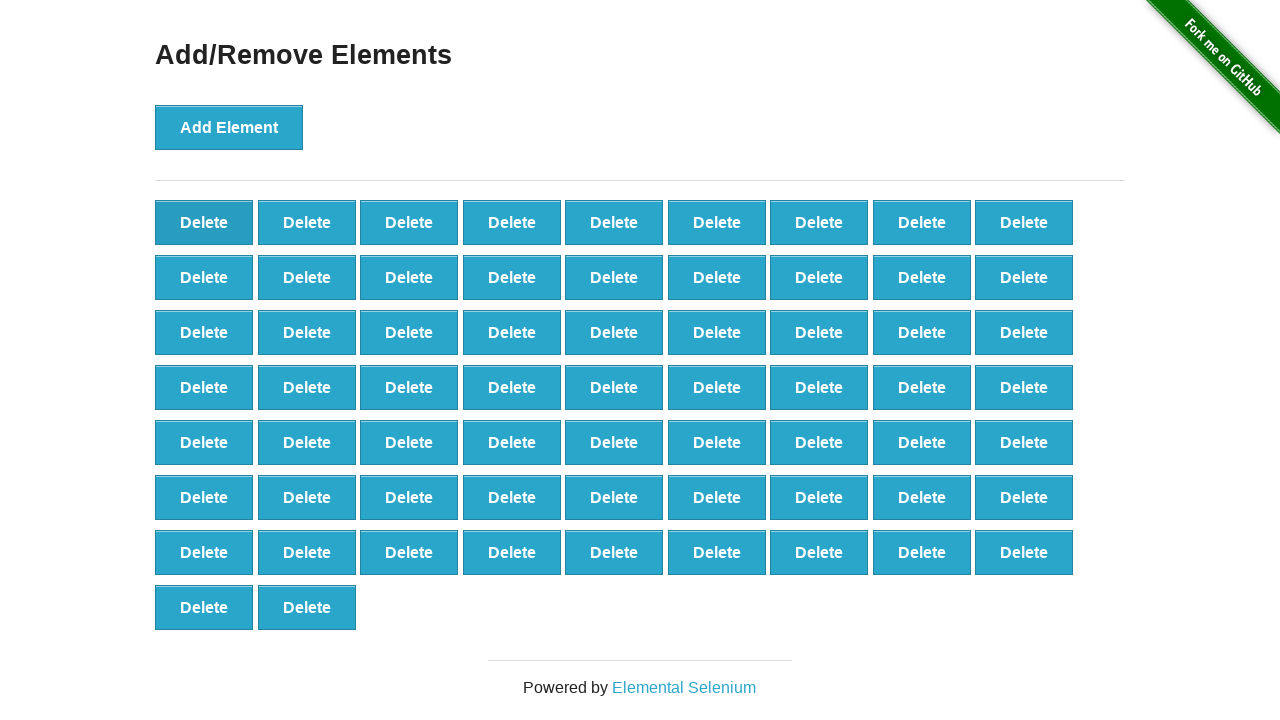

Clicked delete button (iteration 36/60) at (204, 222) on button[onclick='deleteElement()'] >> nth=0
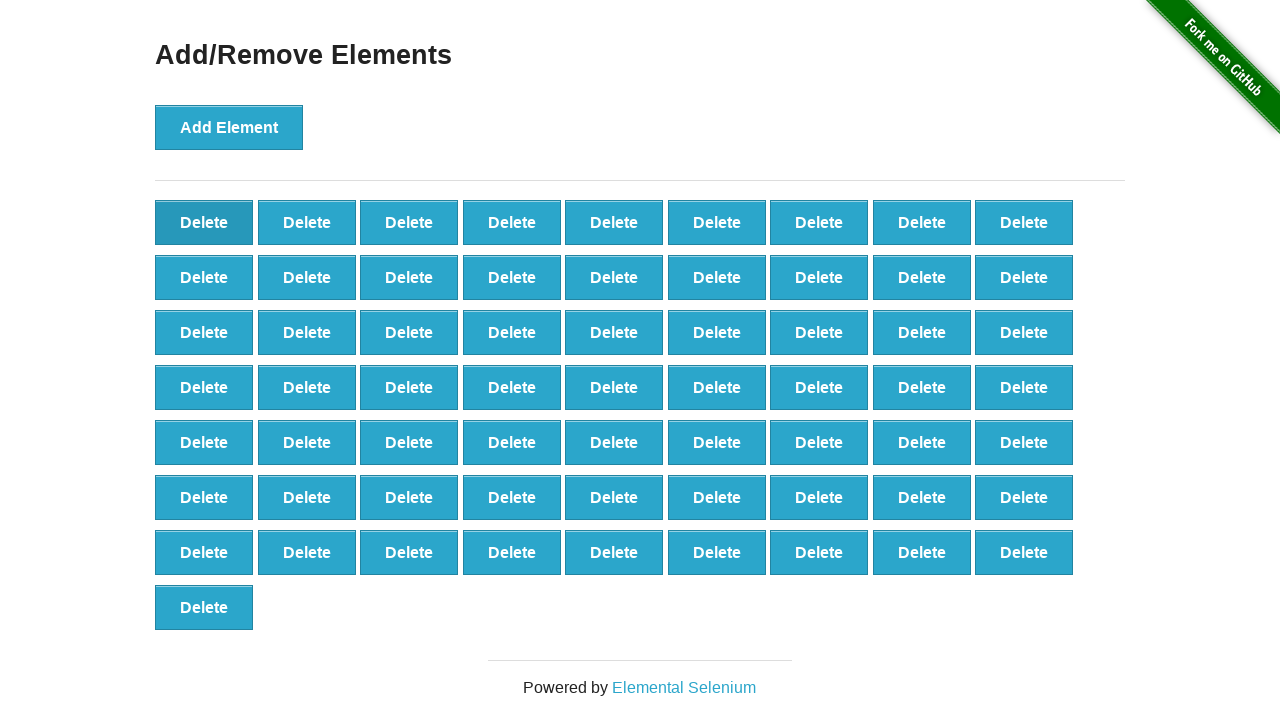

Clicked delete button (iteration 37/60) at (204, 222) on button[onclick='deleteElement()'] >> nth=0
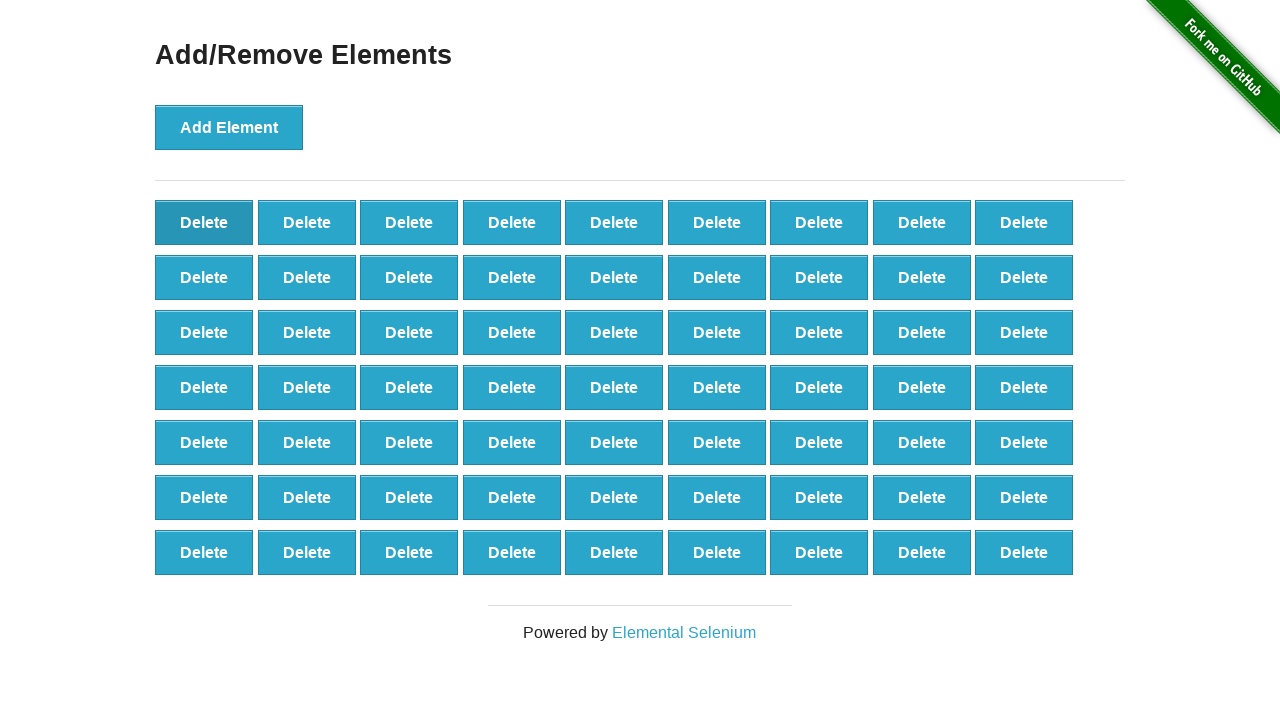

Clicked delete button (iteration 38/60) at (204, 222) on button[onclick='deleteElement()'] >> nth=0
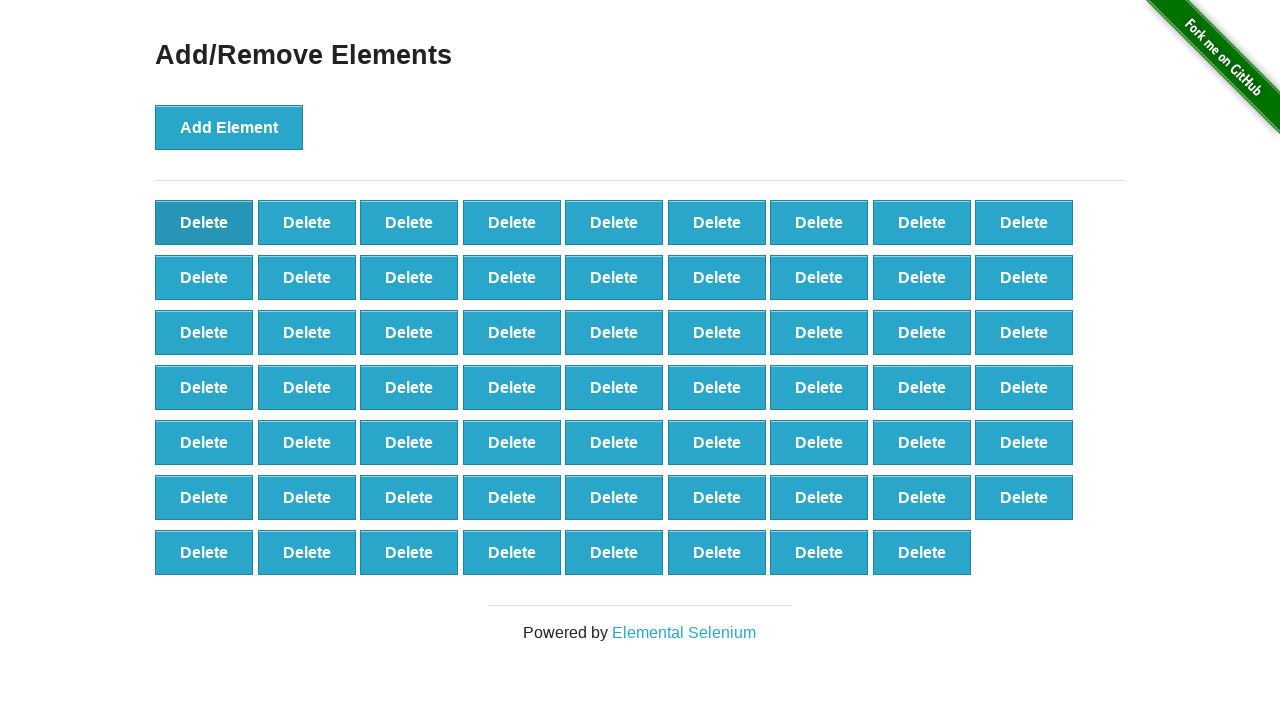

Clicked delete button (iteration 39/60) at (204, 222) on button[onclick='deleteElement()'] >> nth=0
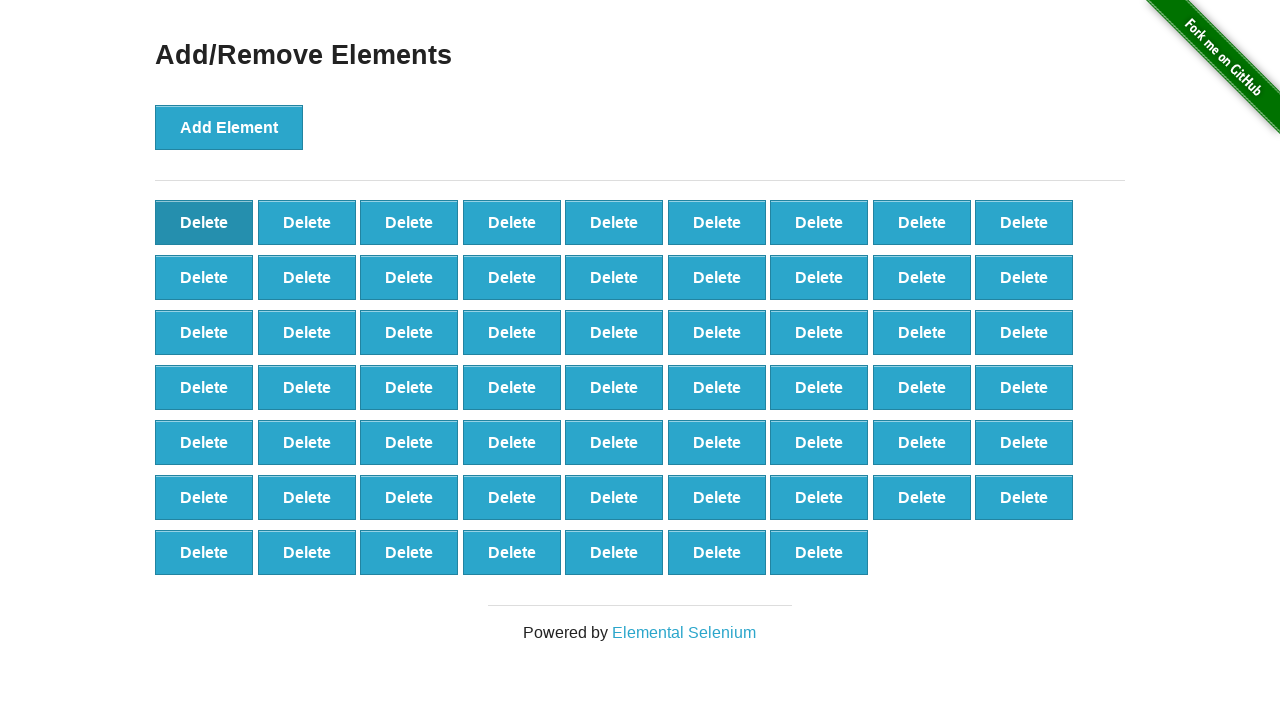

Clicked delete button (iteration 40/60) at (204, 222) on button[onclick='deleteElement()'] >> nth=0
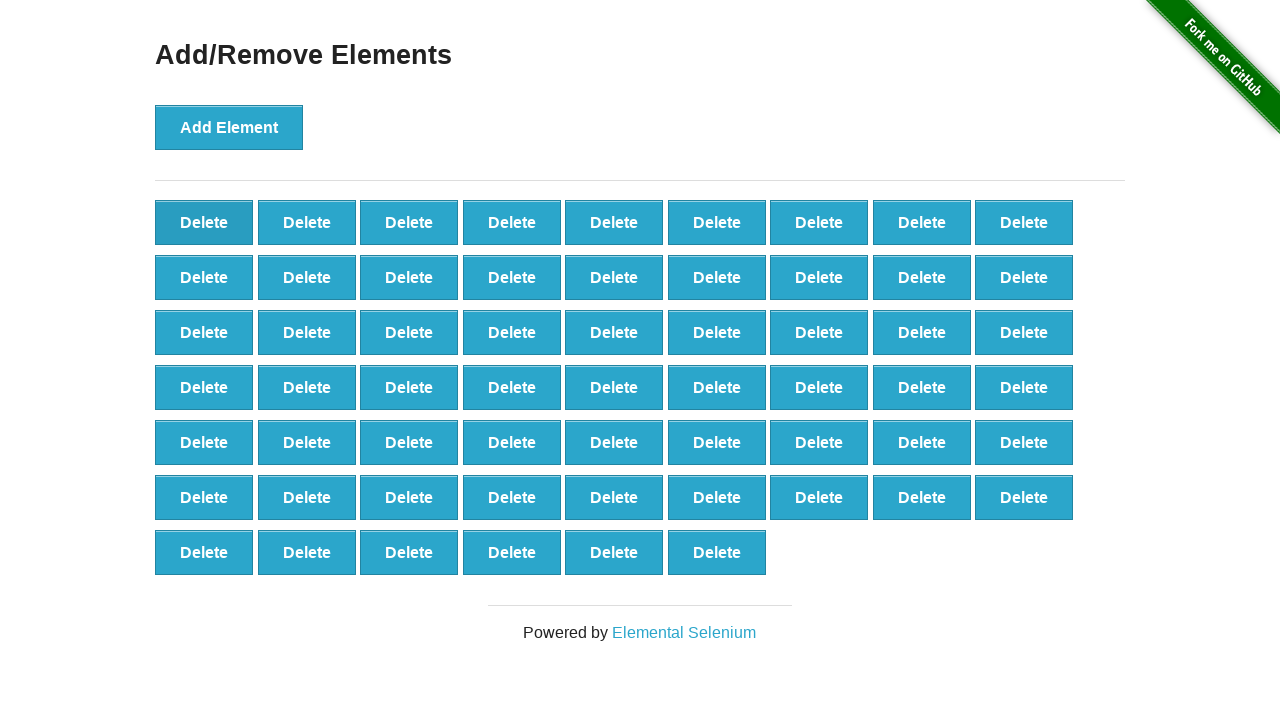

Clicked delete button (iteration 41/60) at (204, 222) on button[onclick='deleteElement()'] >> nth=0
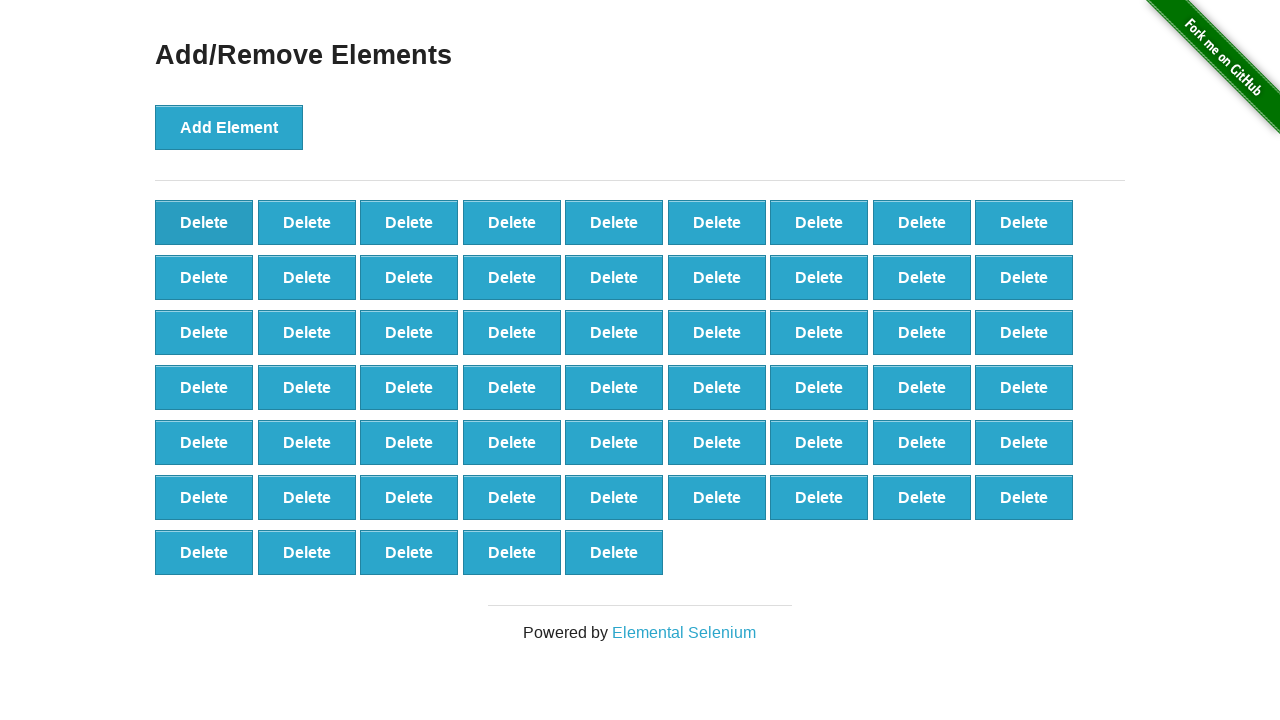

Clicked delete button (iteration 42/60) at (204, 222) on button[onclick='deleteElement()'] >> nth=0
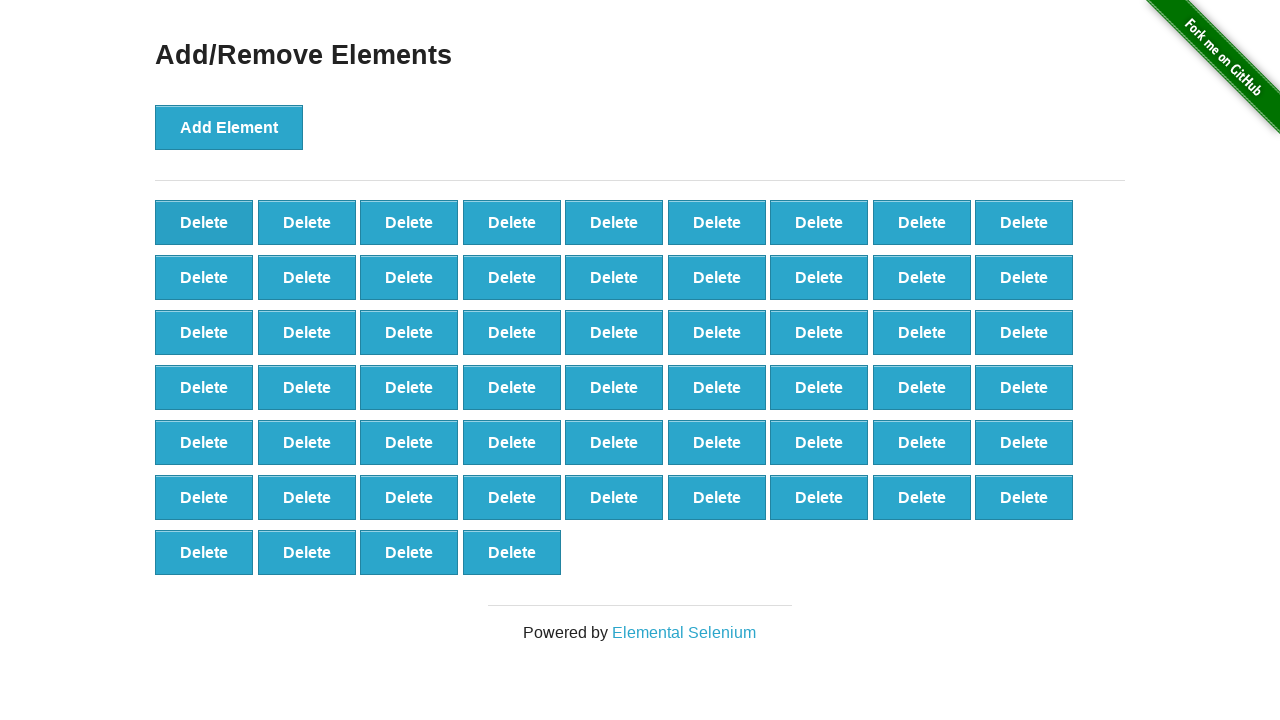

Clicked delete button (iteration 43/60) at (204, 222) on button[onclick='deleteElement()'] >> nth=0
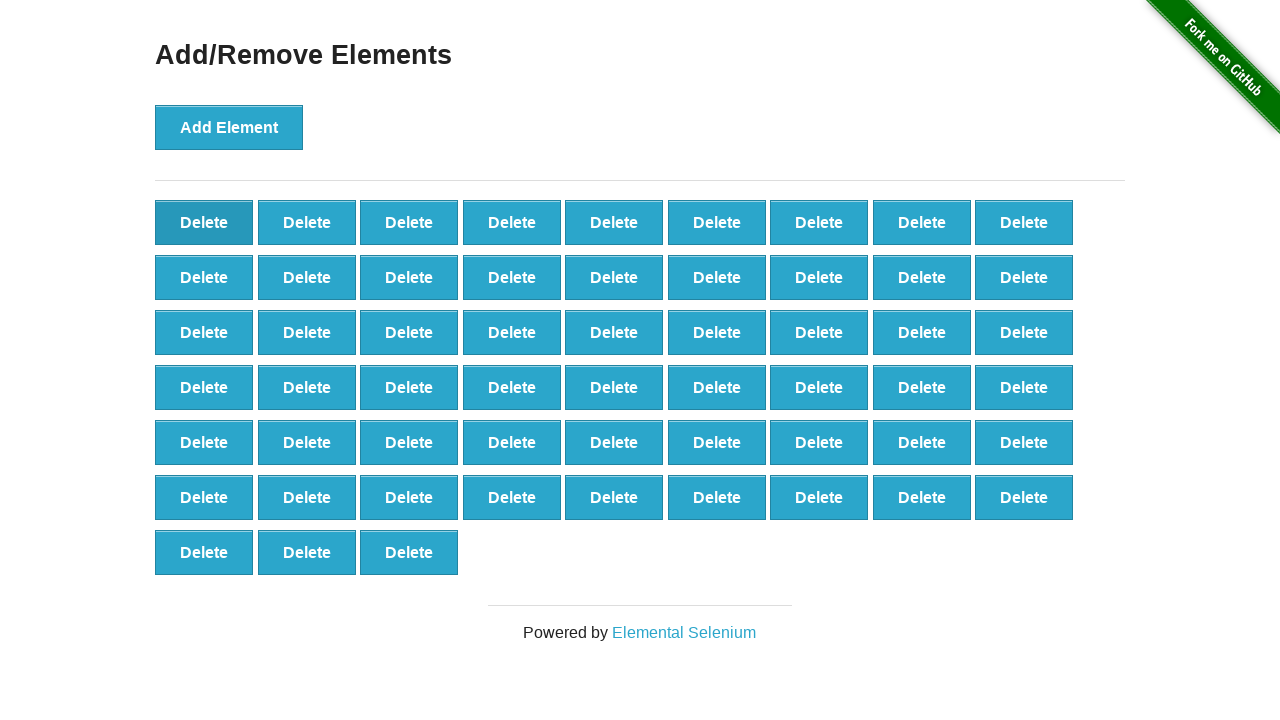

Clicked delete button (iteration 44/60) at (204, 222) on button[onclick='deleteElement()'] >> nth=0
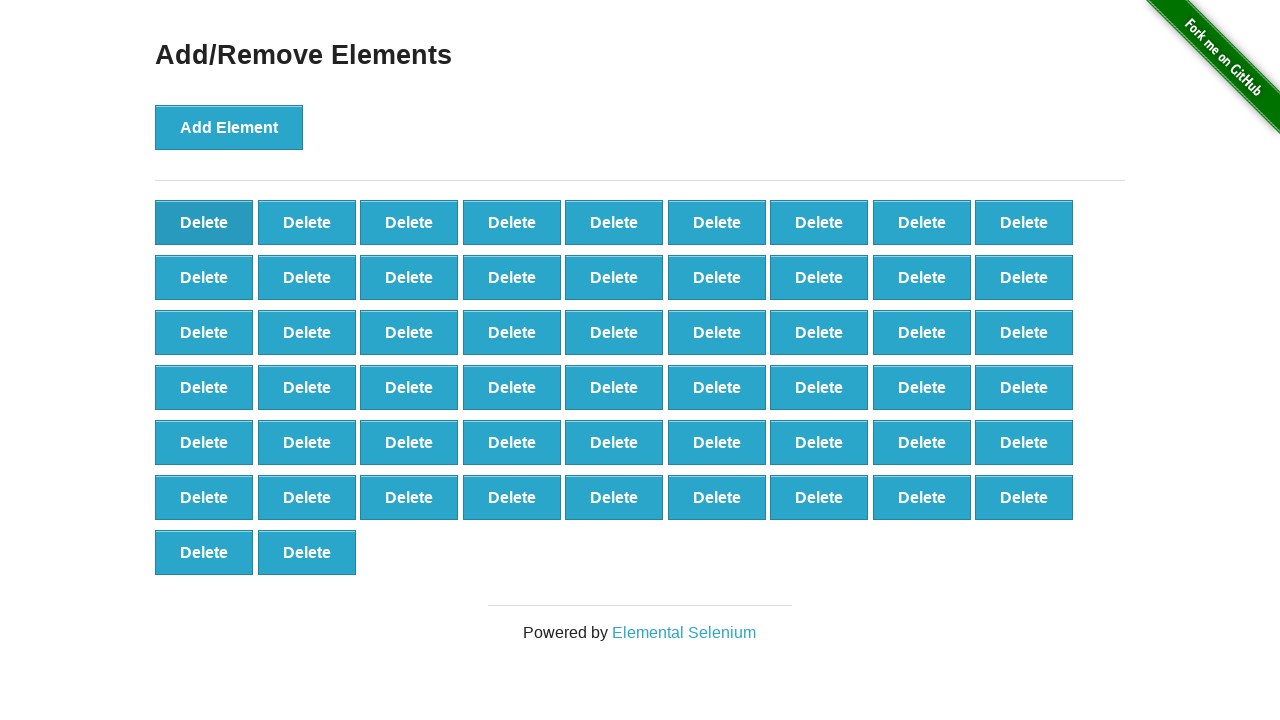

Clicked delete button (iteration 45/60) at (204, 222) on button[onclick='deleteElement()'] >> nth=0
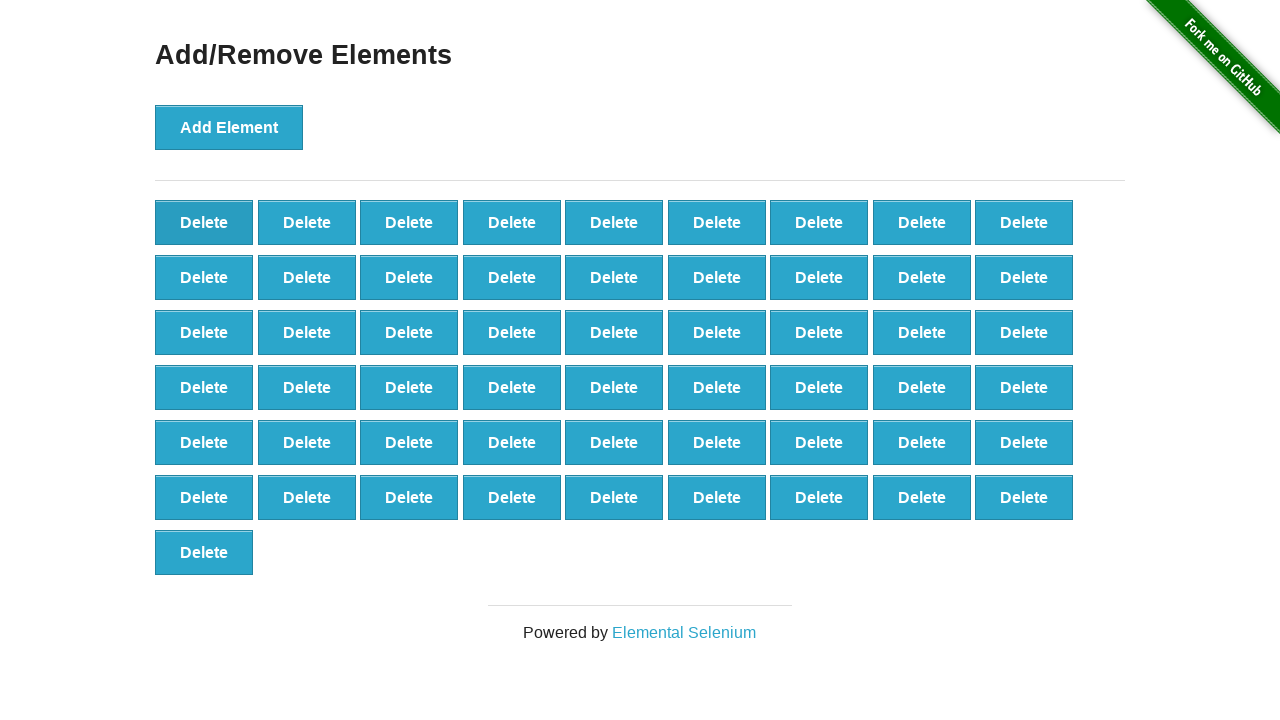

Clicked delete button (iteration 46/60) at (204, 222) on button[onclick='deleteElement()'] >> nth=0
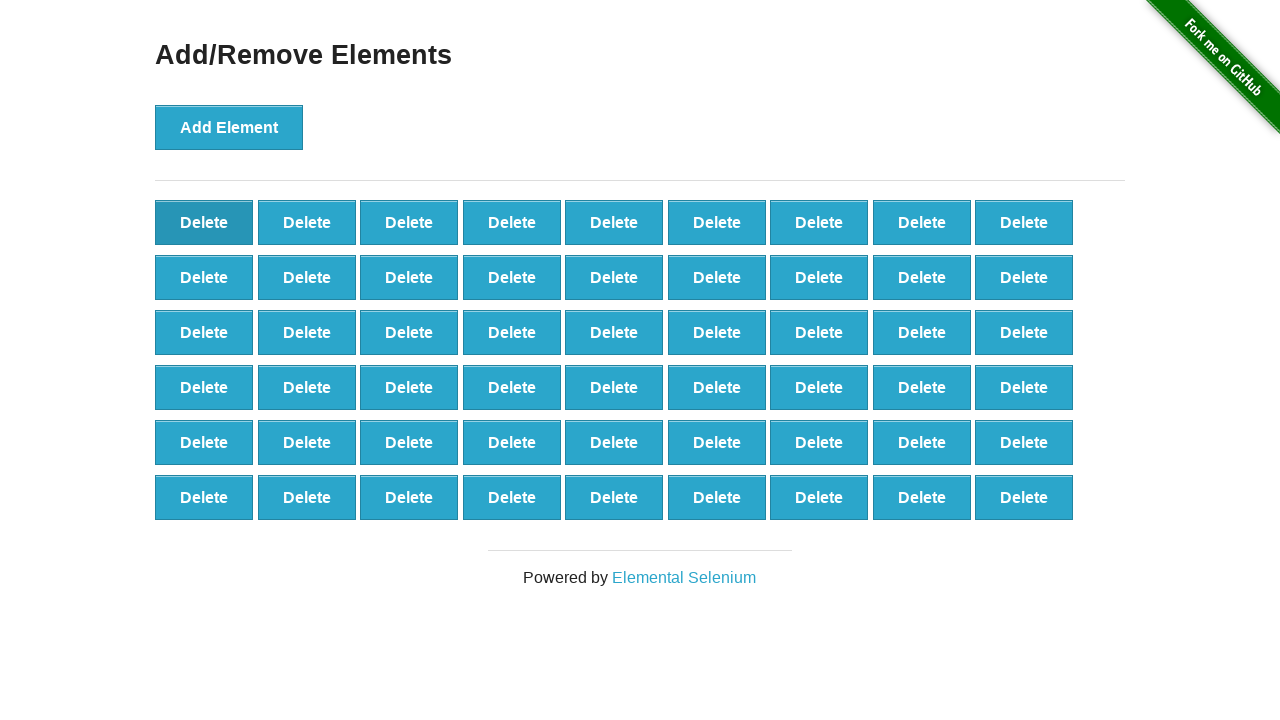

Clicked delete button (iteration 47/60) at (204, 222) on button[onclick='deleteElement()'] >> nth=0
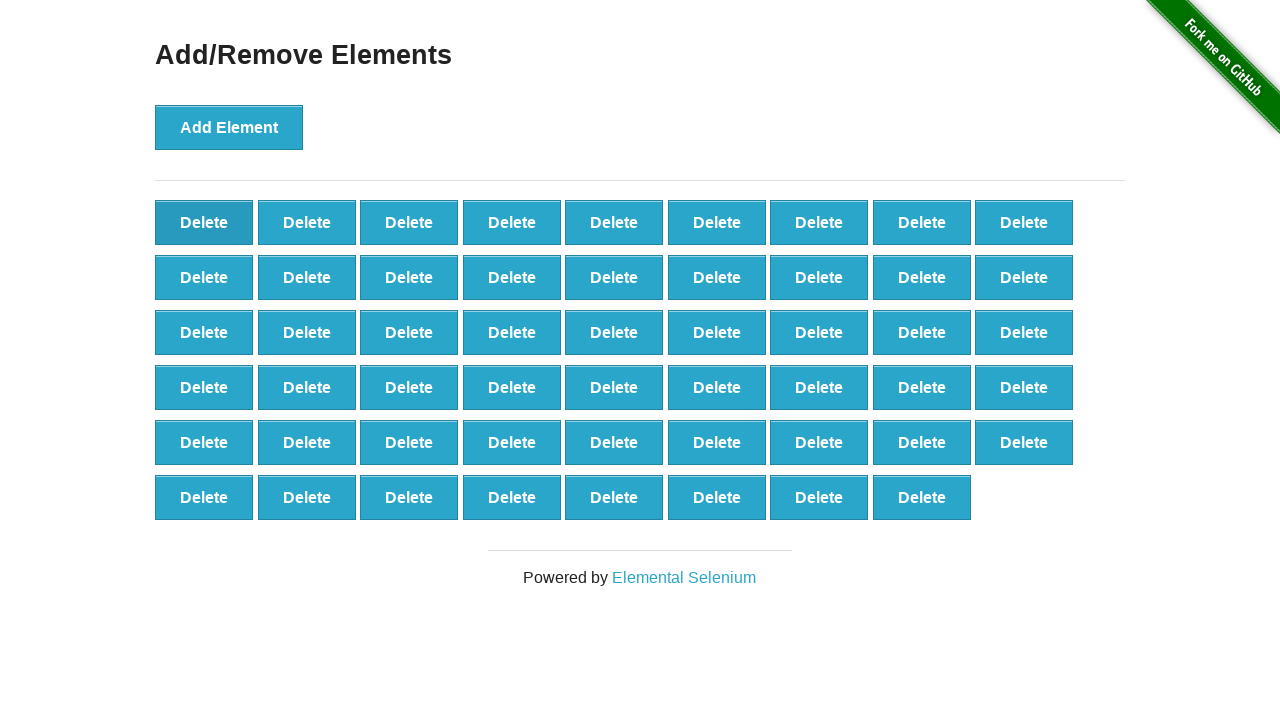

Clicked delete button (iteration 48/60) at (204, 222) on button[onclick='deleteElement()'] >> nth=0
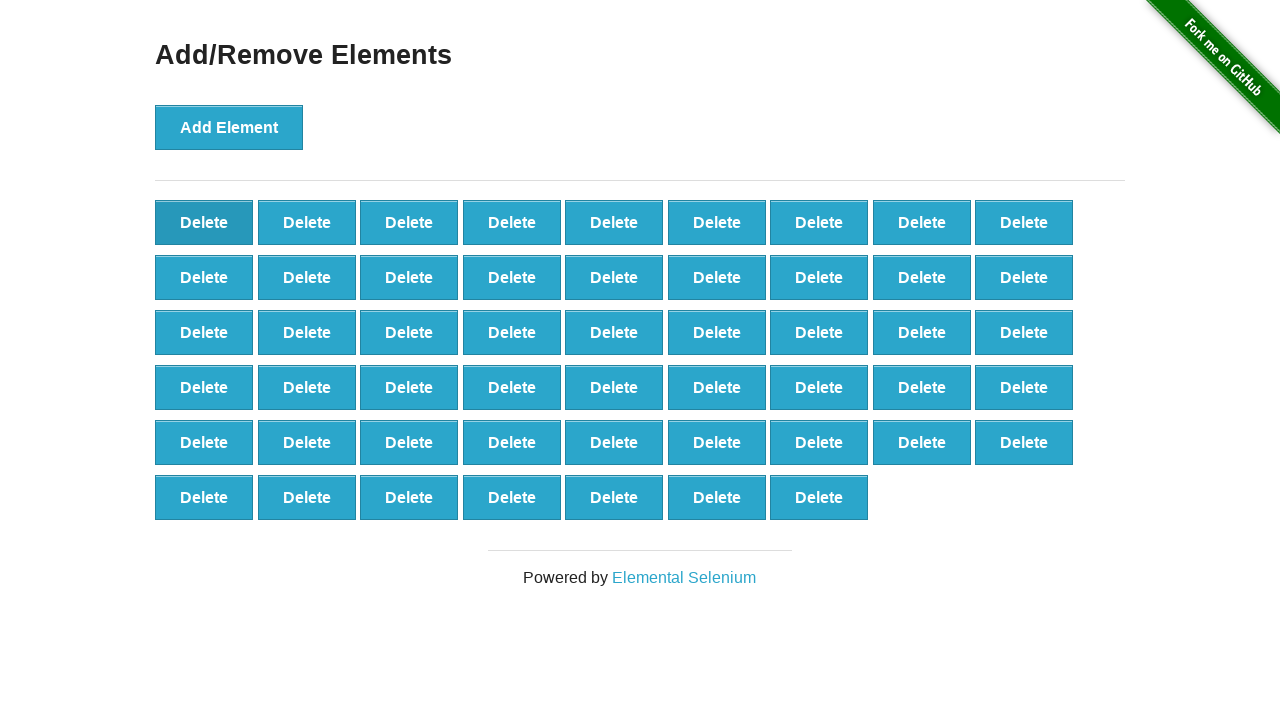

Clicked delete button (iteration 49/60) at (204, 222) on button[onclick='deleteElement()'] >> nth=0
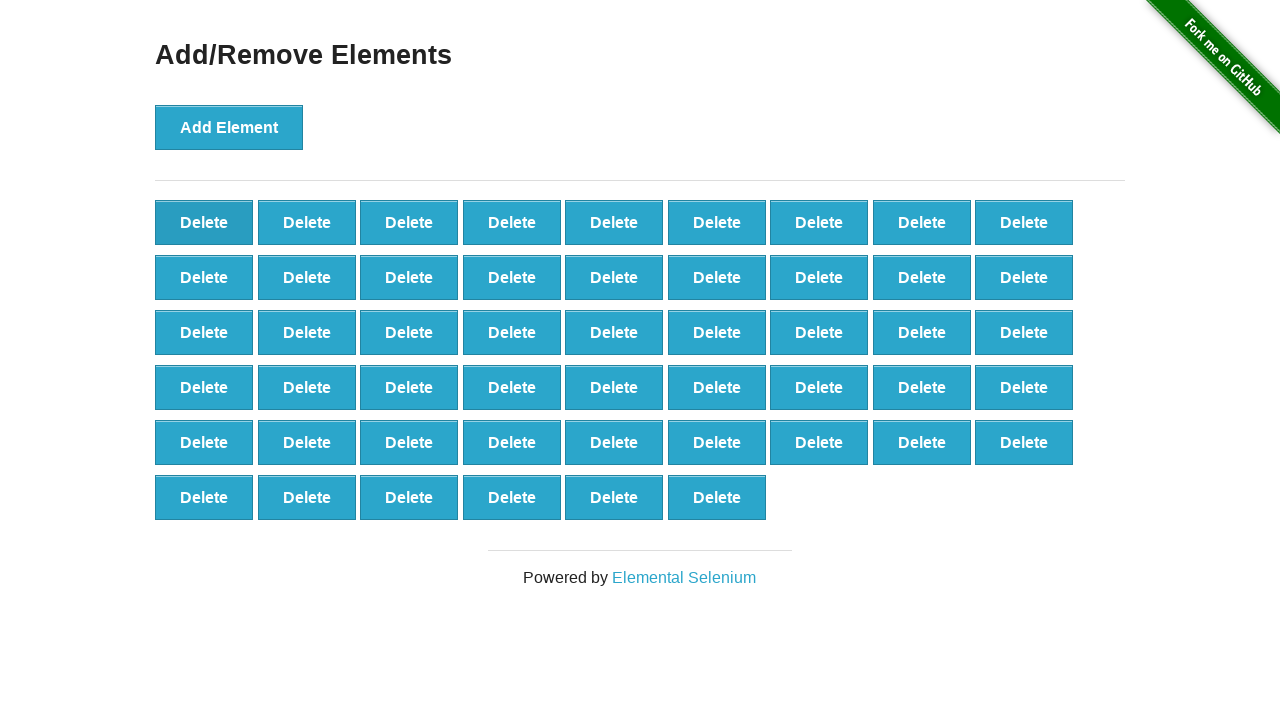

Clicked delete button (iteration 50/60) at (204, 222) on button[onclick='deleteElement()'] >> nth=0
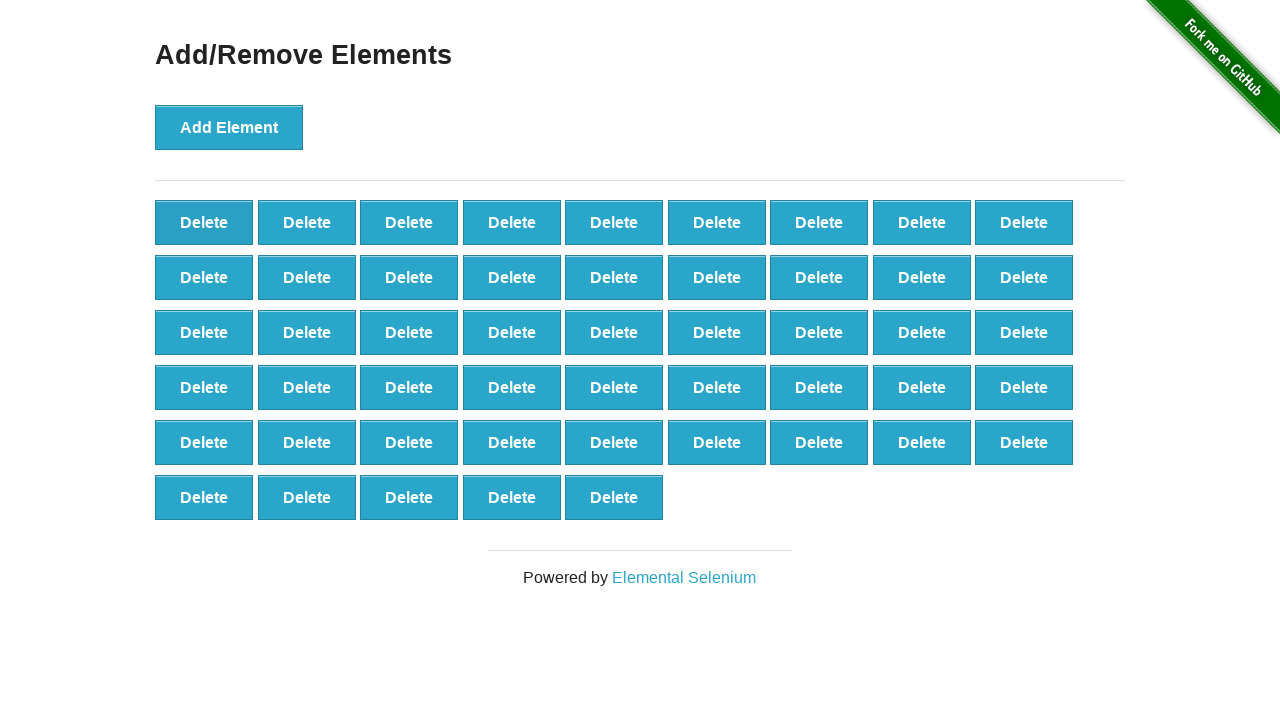

Clicked delete button (iteration 51/60) at (204, 222) on button[onclick='deleteElement()'] >> nth=0
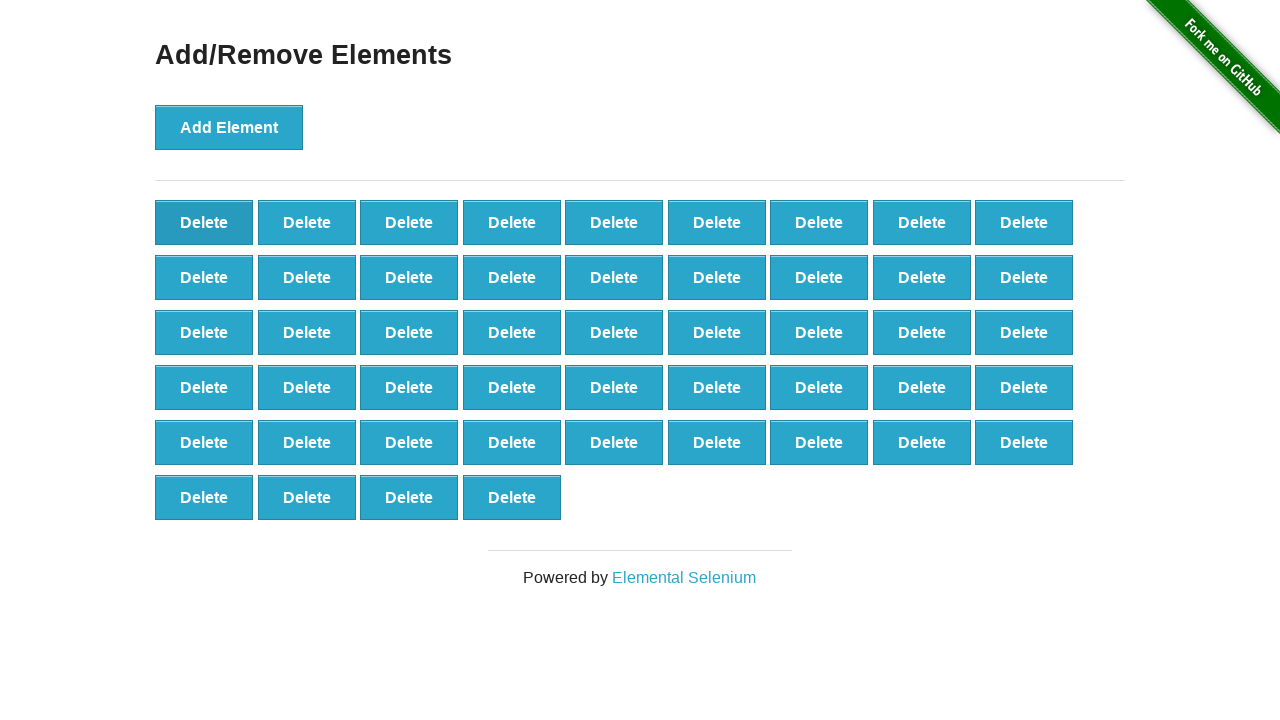

Clicked delete button (iteration 52/60) at (204, 222) on button[onclick='deleteElement()'] >> nth=0
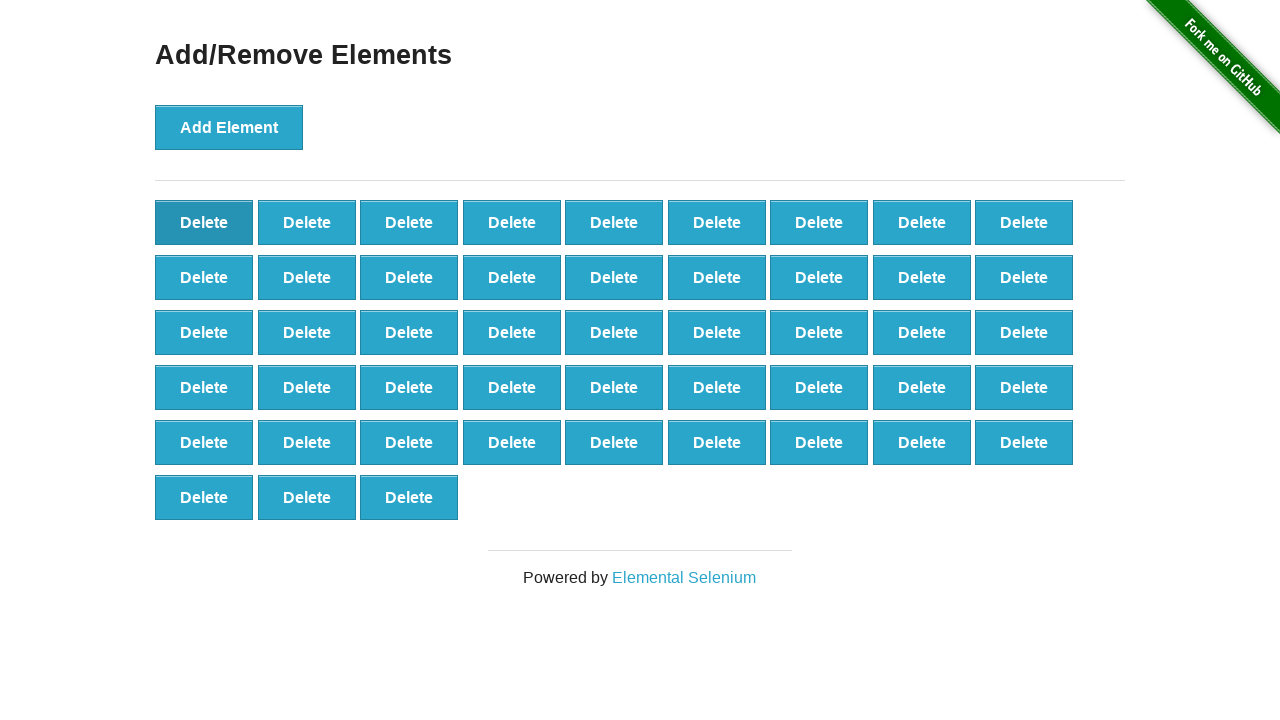

Clicked delete button (iteration 53/60) at (204, 222) on button[onclick='deleteElement()'] >> nth=0
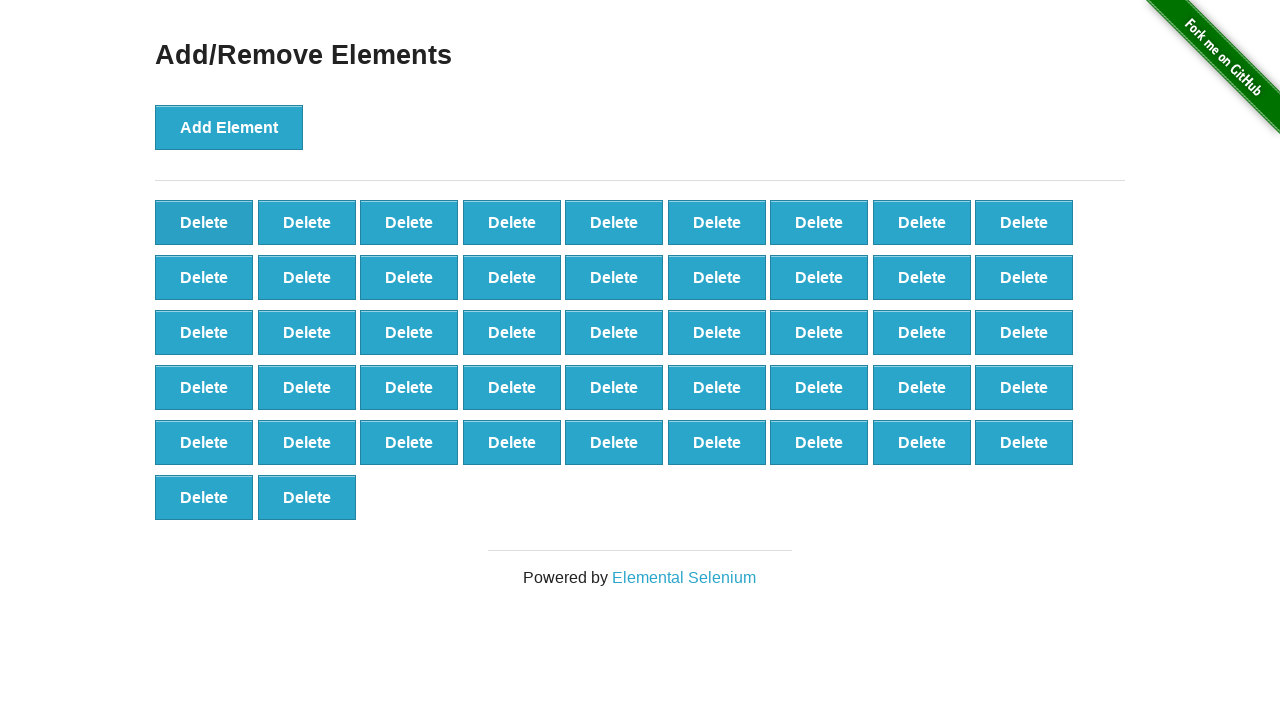

Clicked delete button (iteration 54/60) at (204, 222) on button[onclick='deleteElement()'] >> nth=0
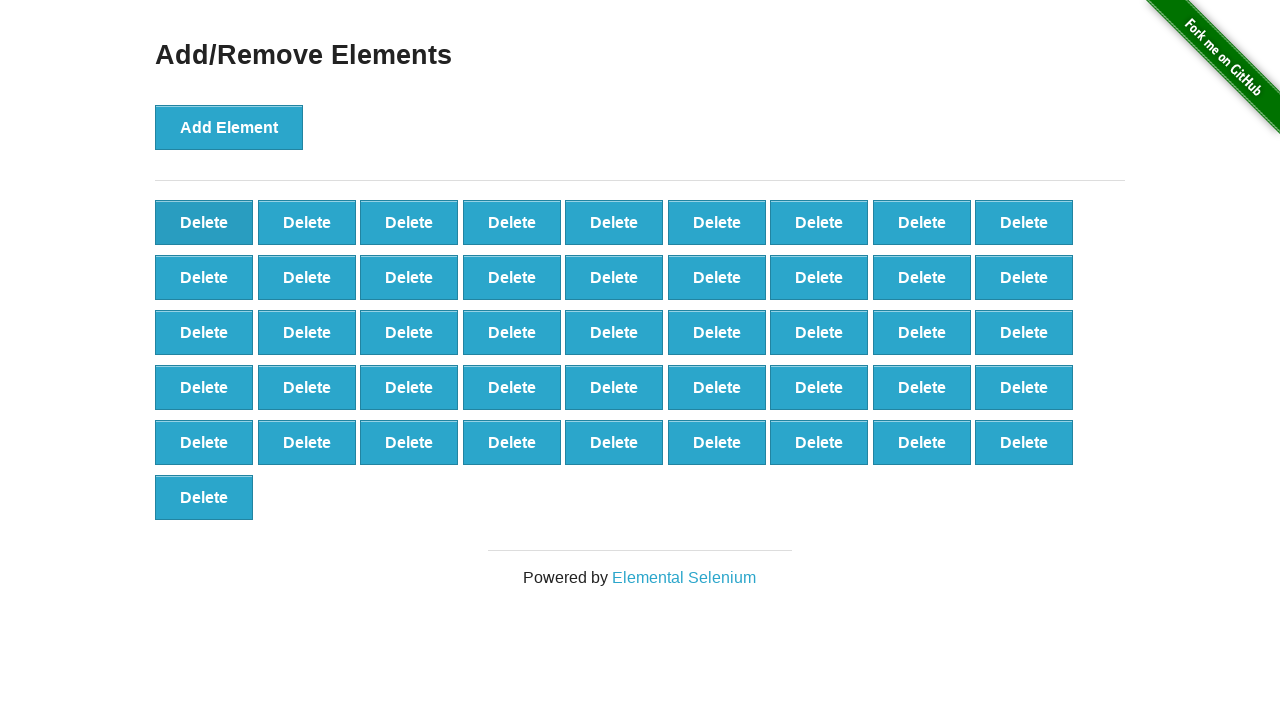

Clicked delete button (iteration 55/60) at (204, 222) on button[onclick='deleteElement()'] >> nth=0
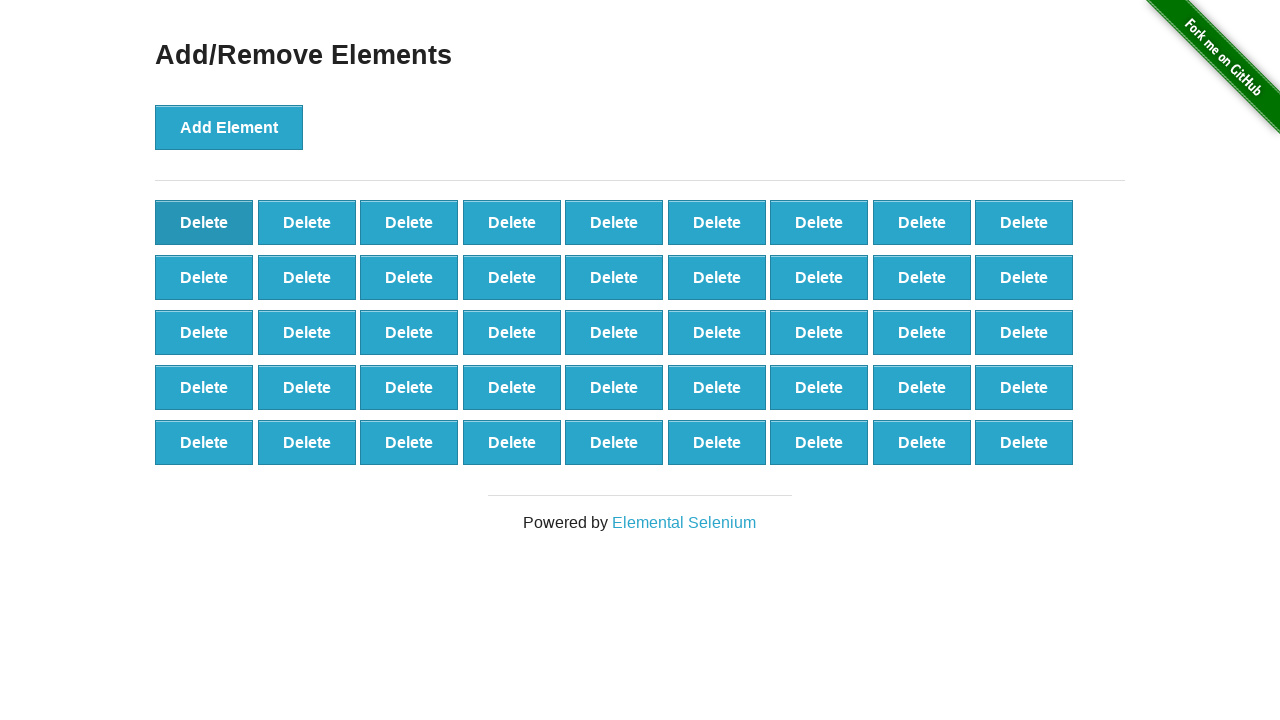

Clicked delete button (iteration 56/60) at (204, 222) on button[onclick='deleteElement()'] >> nth=0
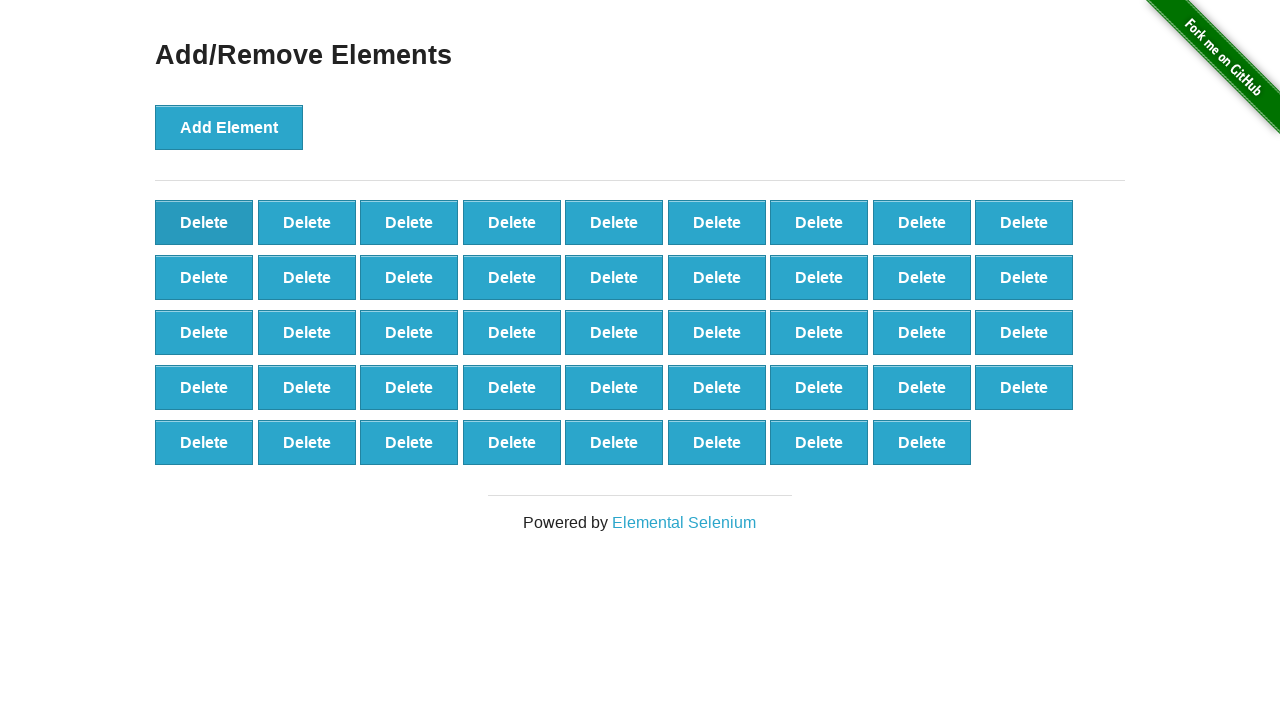

Clicked delete button (iteration 57/60) at (204, 222) on button[onclick='deleteElement()'] >> nth=0
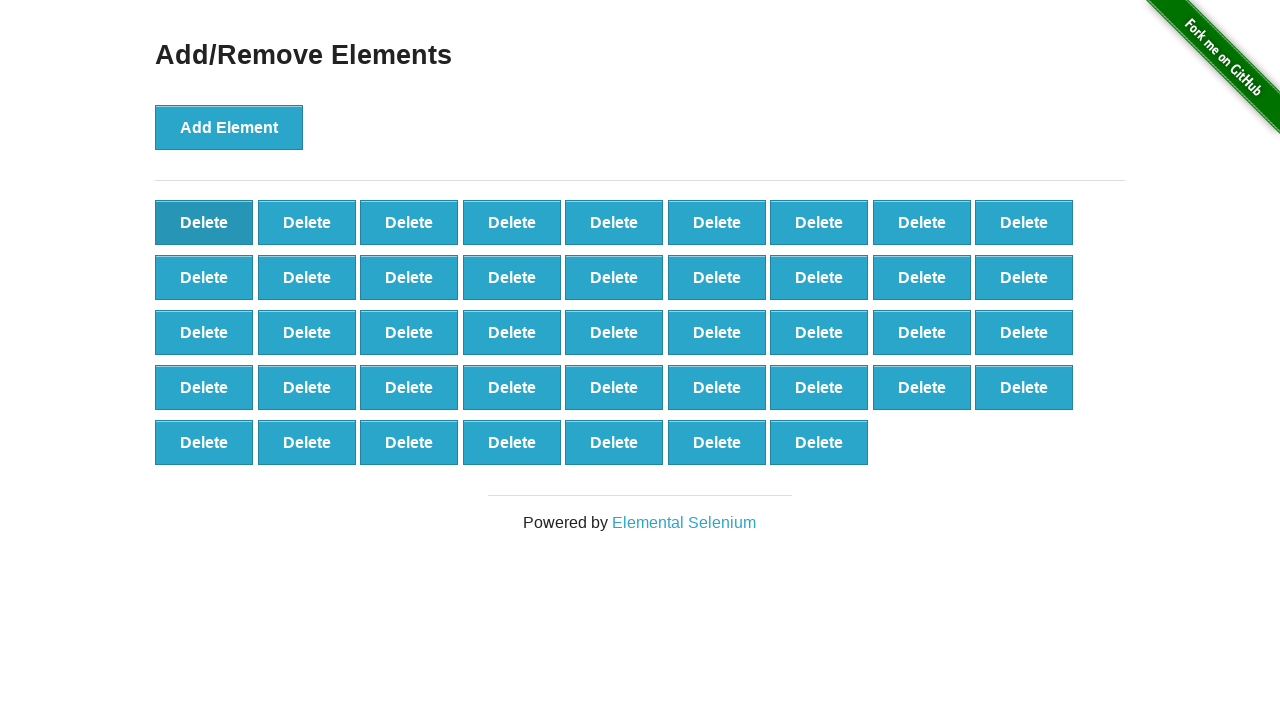

Clicked delete button (iteration 58/60) at (204, 222) on button[onclick='deleteElement()'] >> nth=0
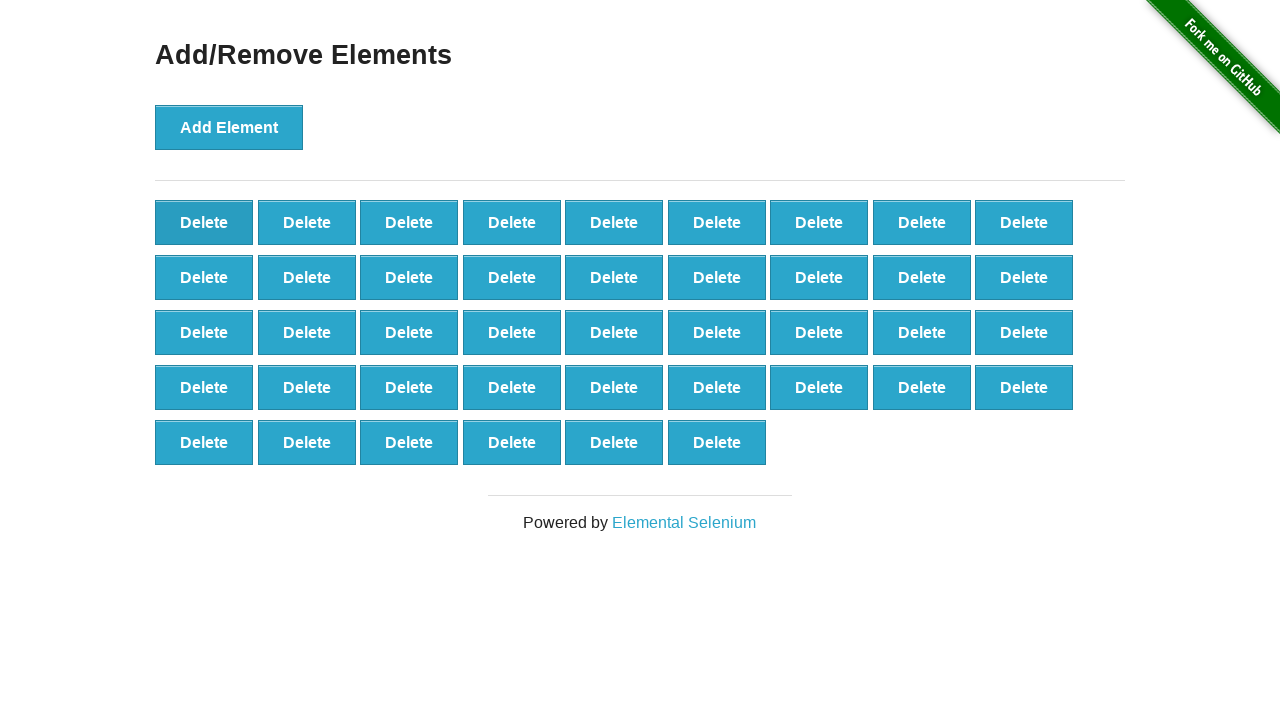

Clicked delete button (iteration 59/60) at (204, 222) on button[onclick='deleteElement()'] >> nth=0
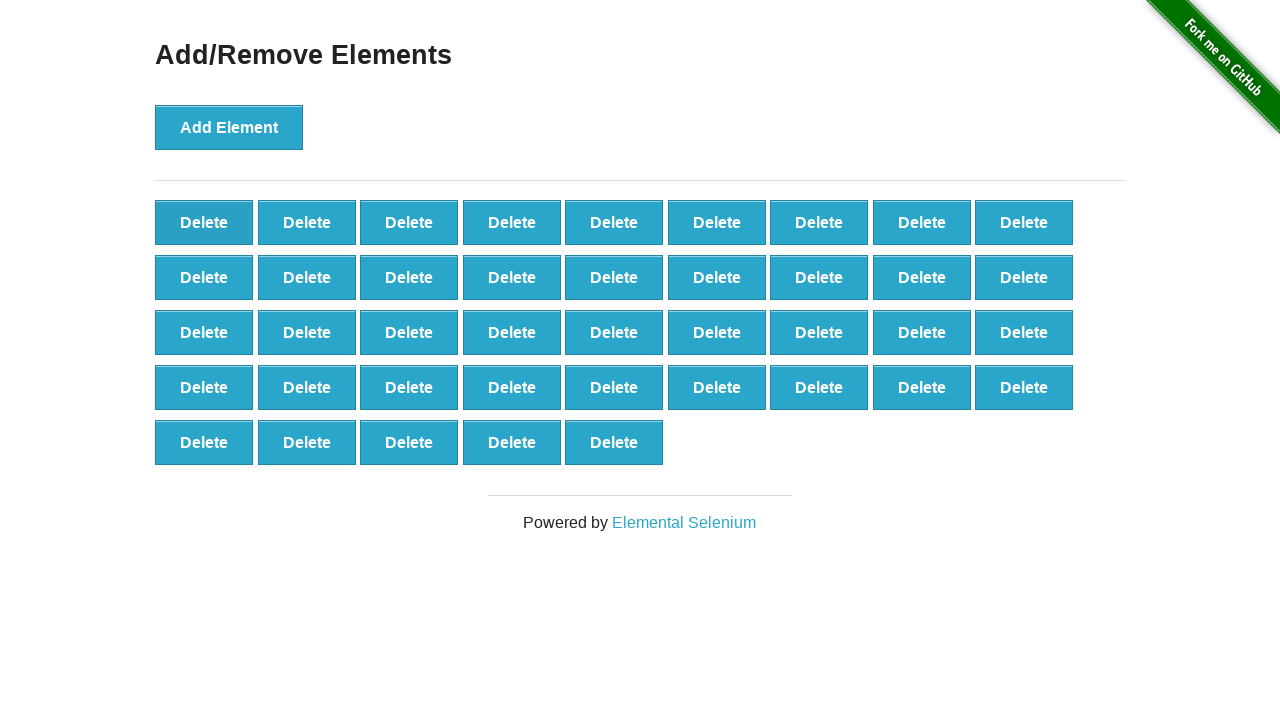

Clicked delete button (iteration 60/60) at (204, 222) on button[onclick='deleteElement()'] >> nth=0
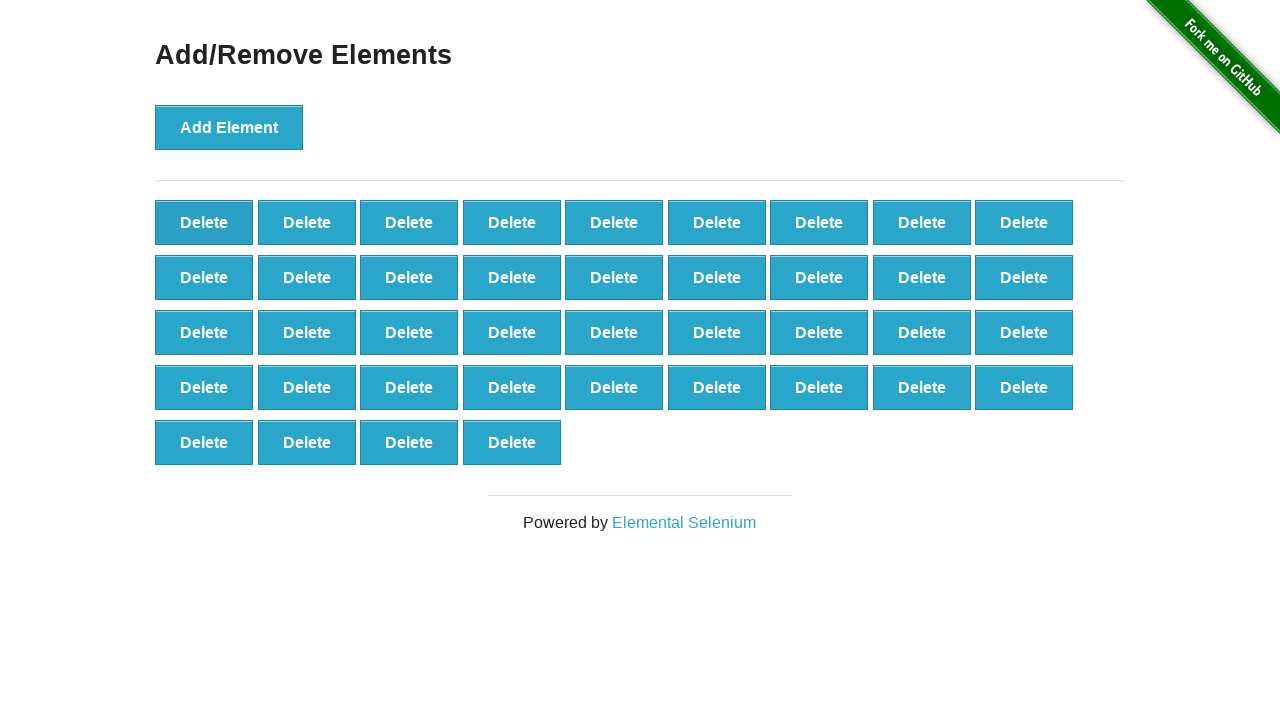

Waited 500ms for UI to stabilize
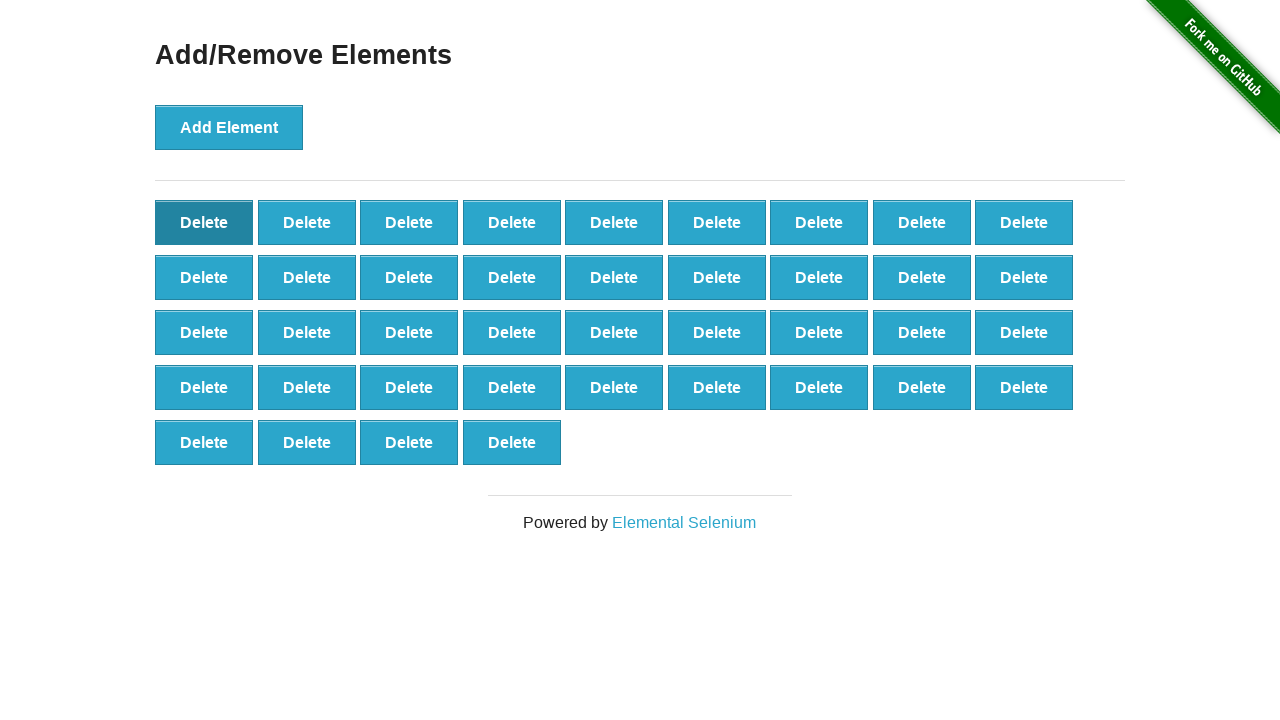

Located remaining delete buttons
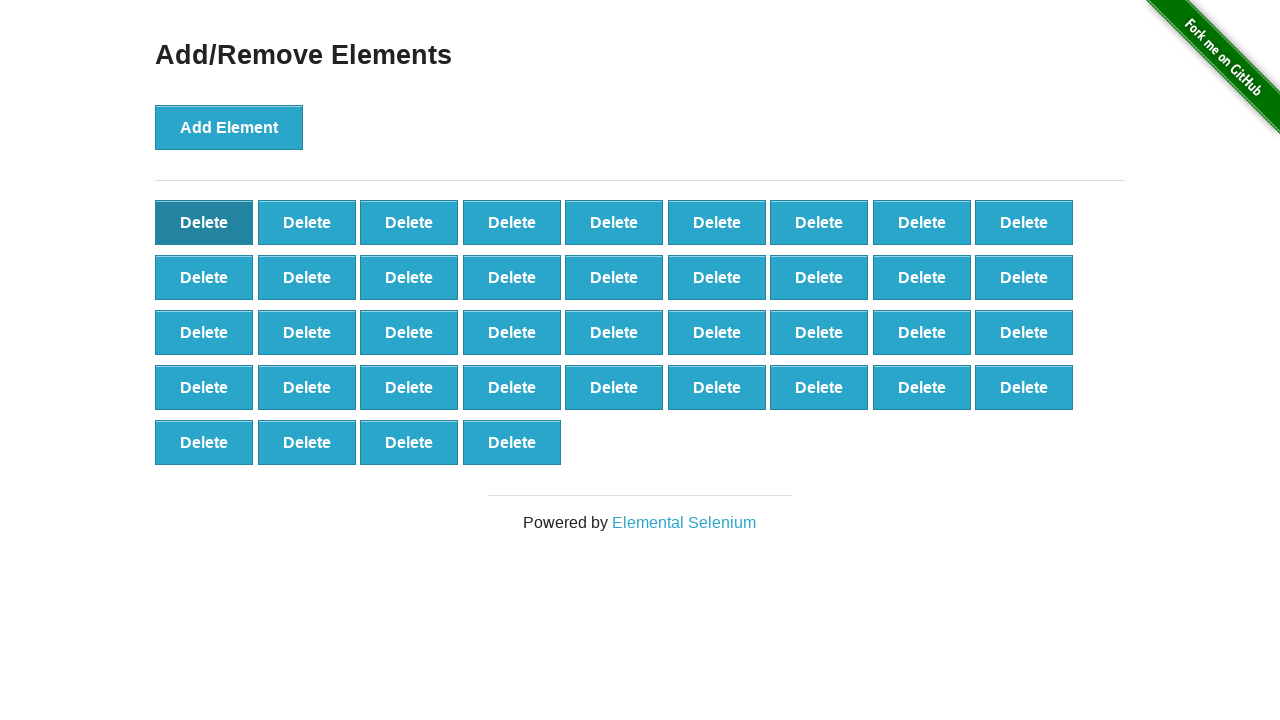

Verified that exactly 40 delete buttons remain (100 added - 60 deleted = 40)
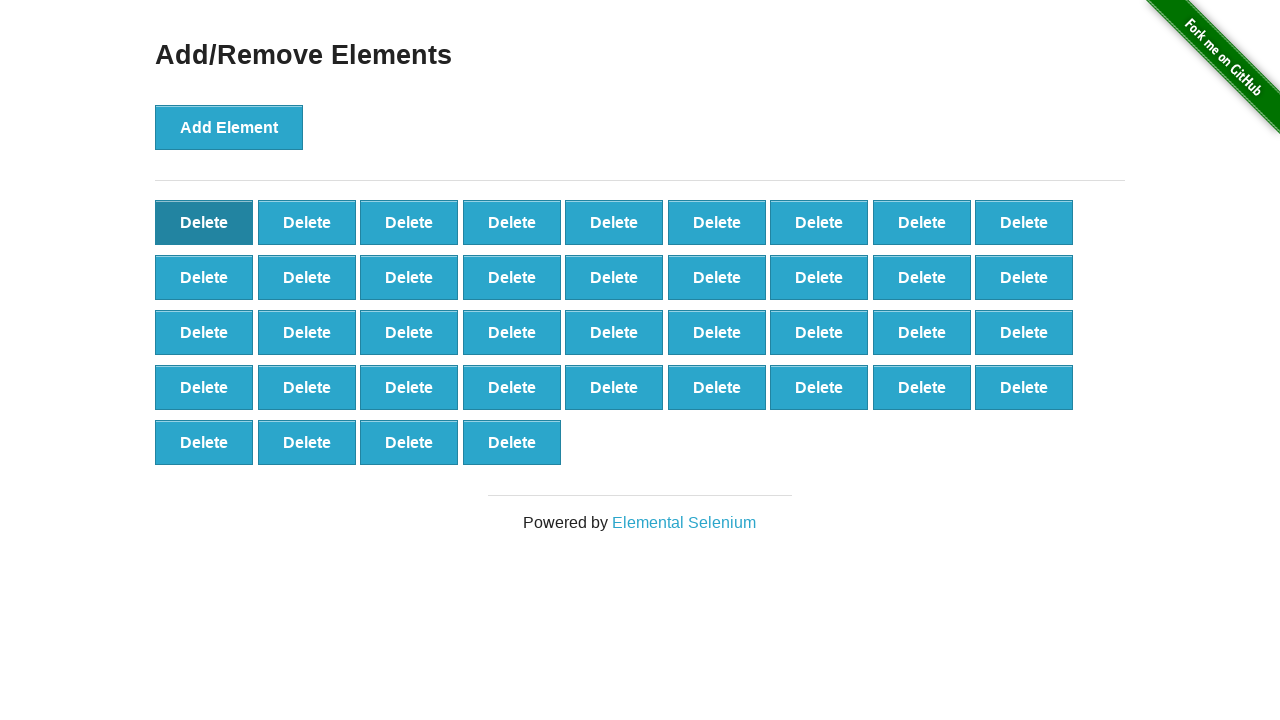

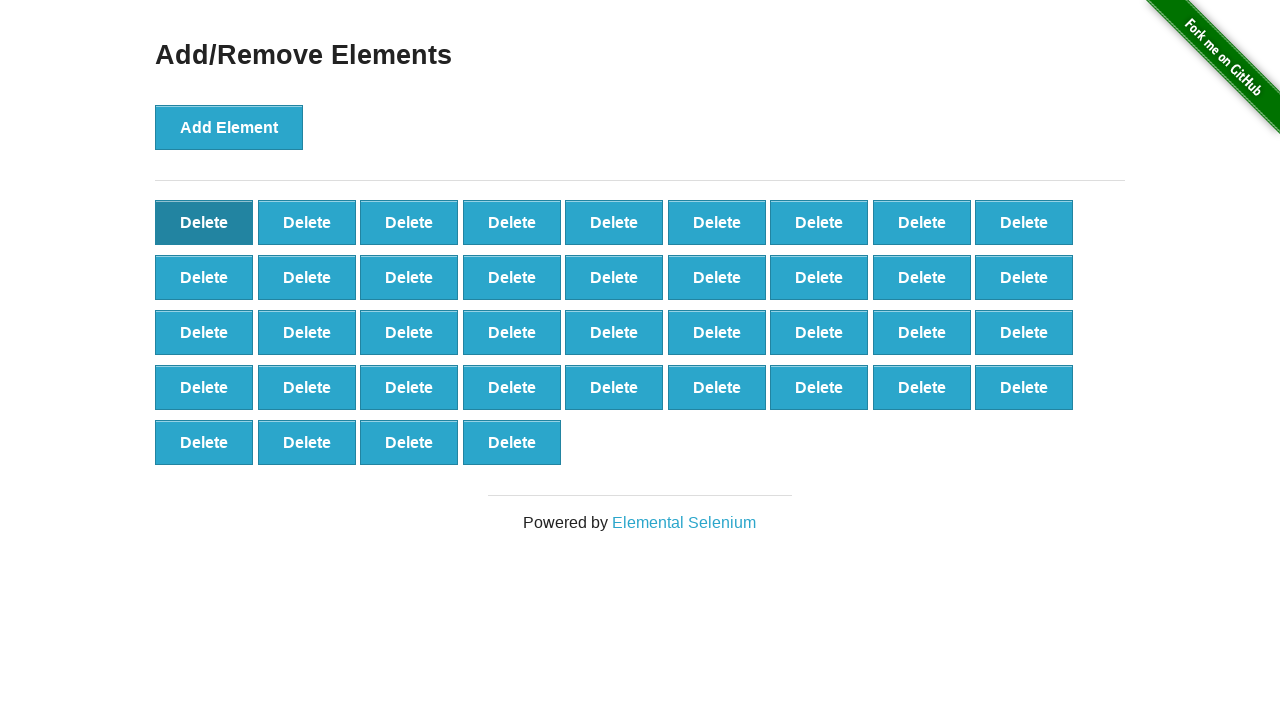